Tests add/remove elements functionality by clicking the Add Element button 100 times, verifying 100 delete buttons appear, then clicking delete 90 times and verifying 10 delete buttons remain.

Starting URL: https://the-internet.herokuapp.com/add_remove_elements/

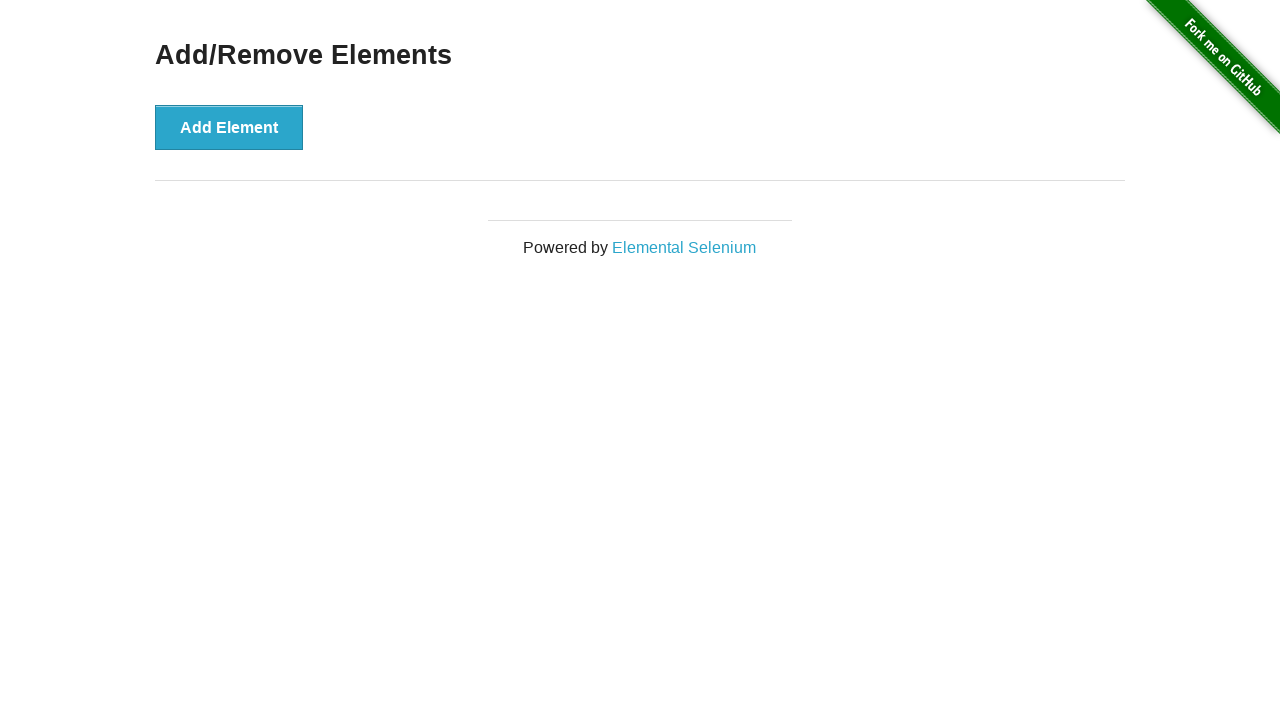

Navigated to add/remove elements page
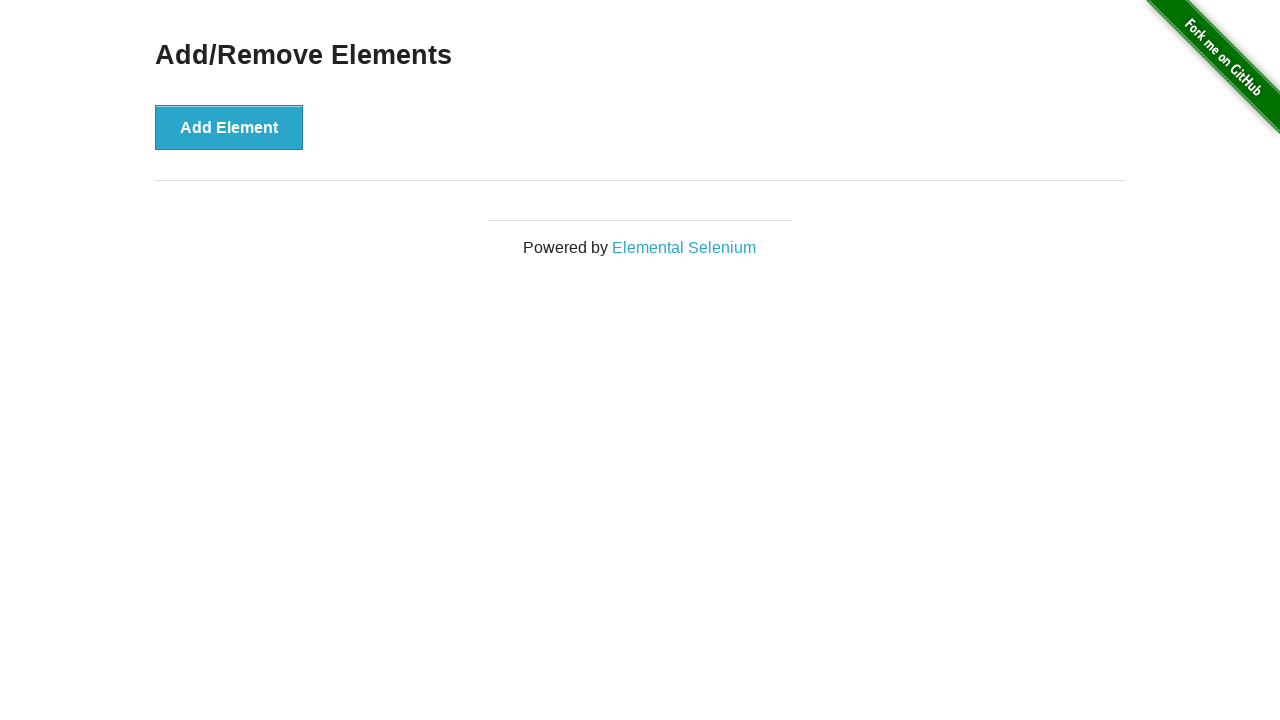

Clicked Add Element button (iteration 1/100) at (229, 127) on xpath=//*[@onclick='addElement()']
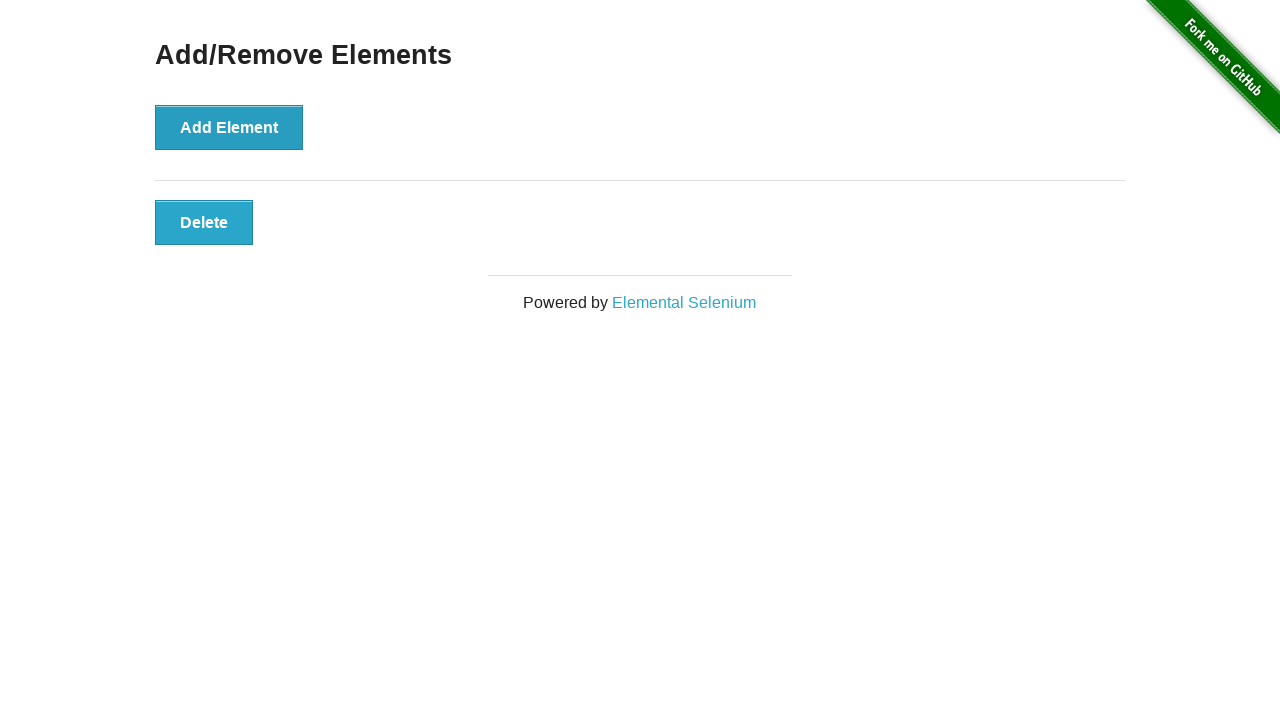

Clicked Add Element button (iteration 2/100) at (229, 127) on xpath=//*[@onclick='addElement()']
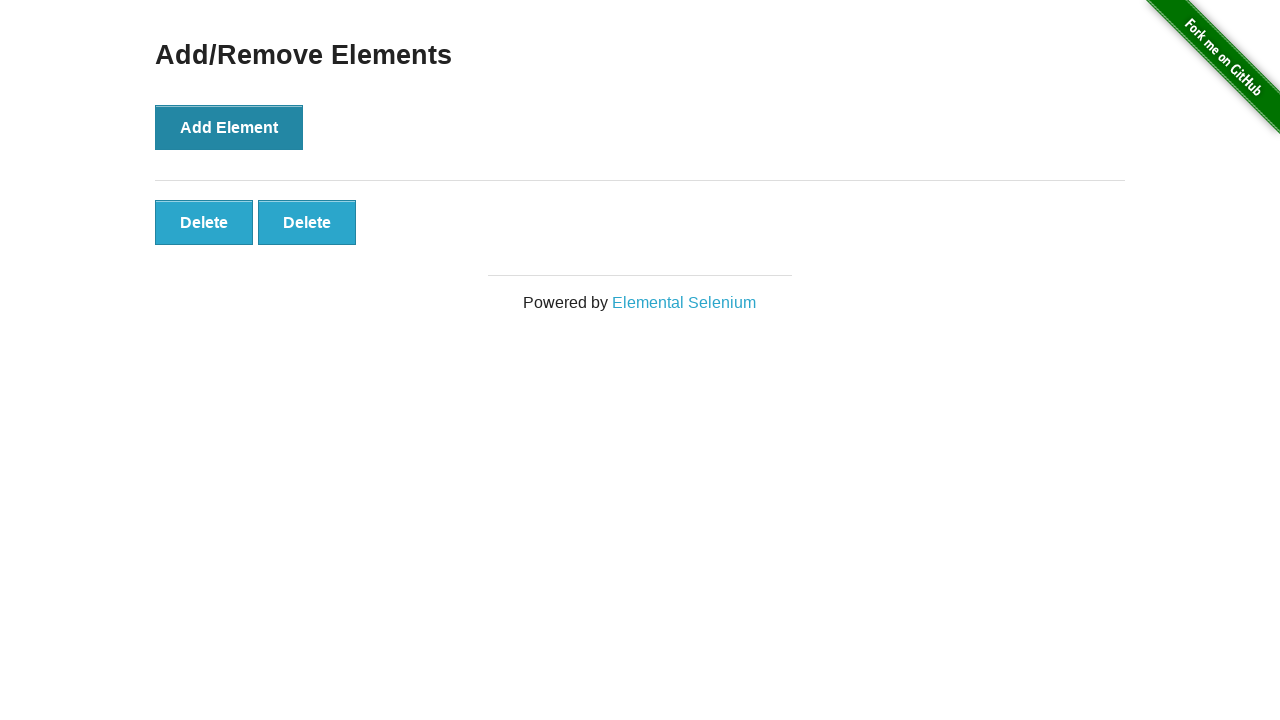

Clicked Add Element button (iteration 3/100) at (229, 127) on xpath=//*[@onclick='addElement()']
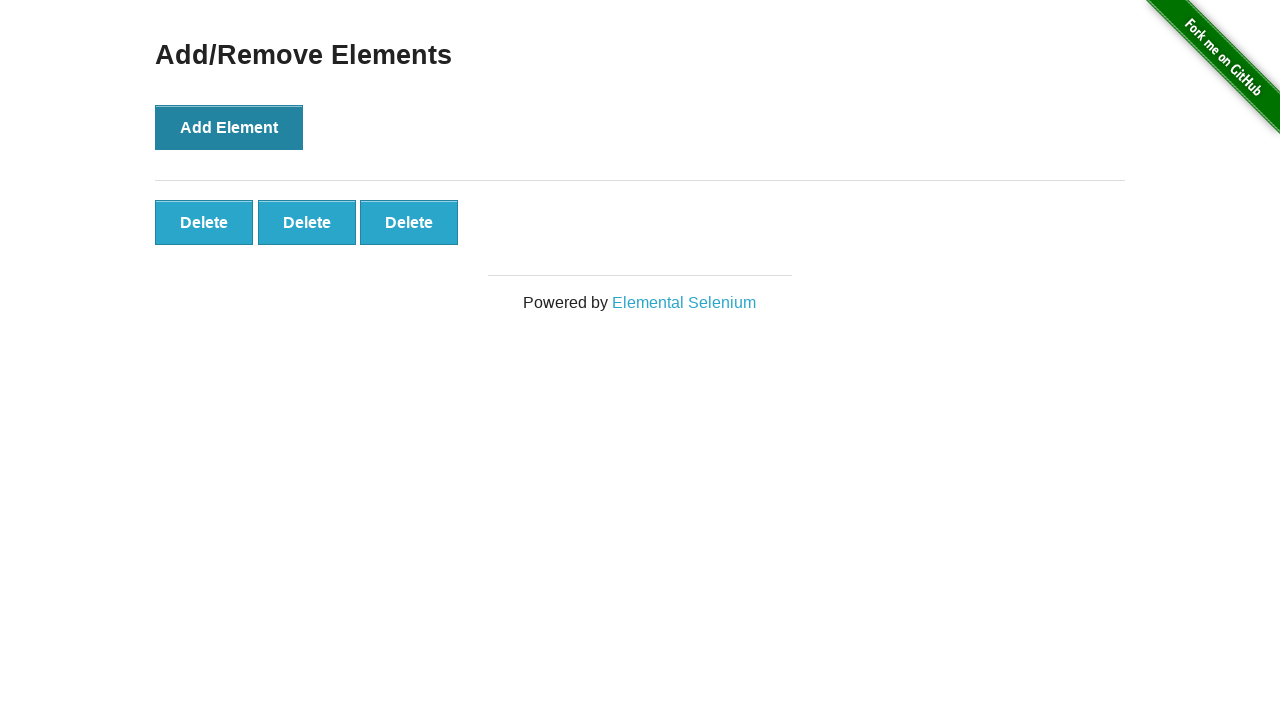

Clicked Add Element button (iteration 4/100) at (229, 127) on xpath=//*[@onclick='addElement()']
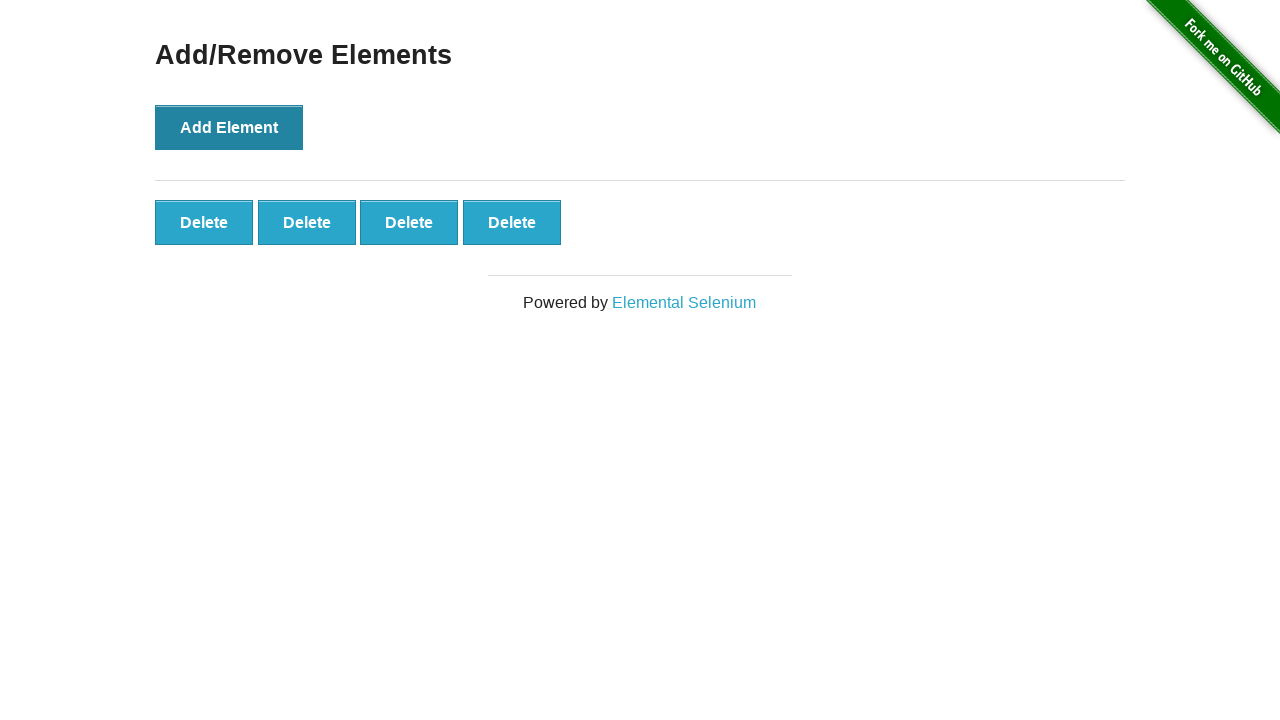

Clicked Add Element button (iteration 5/100) at (229, 127) on xpath=//*[@onclick='addElement()']
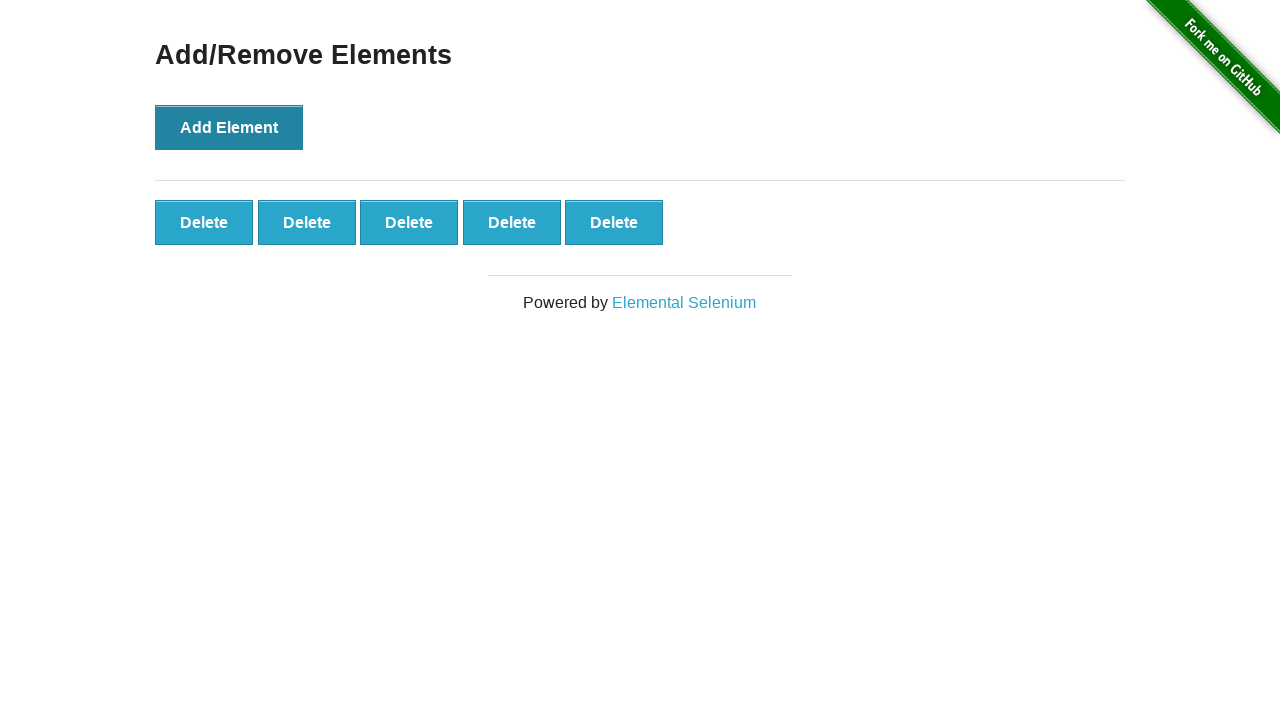

Clicked Add Element button (iteration 6/100) at (229, 127) on xpath=//*[@onclick='addElement()']
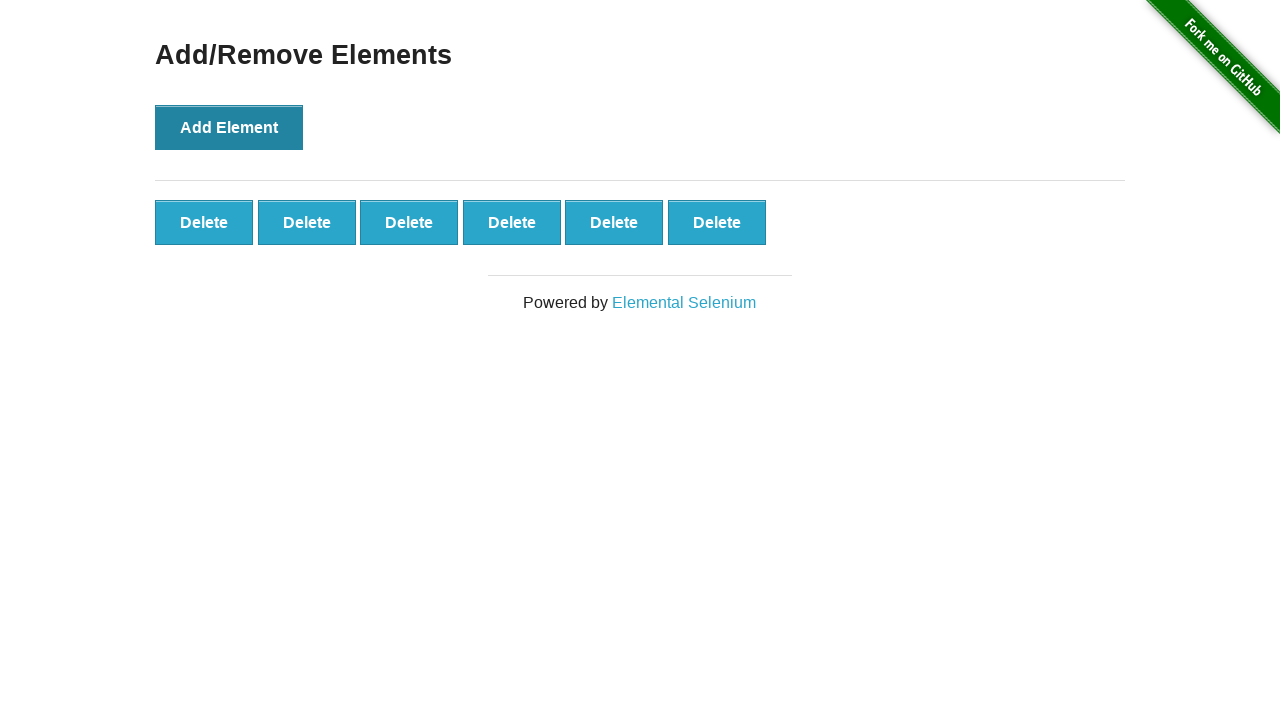

Clicked Add Element button (iteration 7/100) at (229, 127) on xpath=//*[@onclick='addElement()']
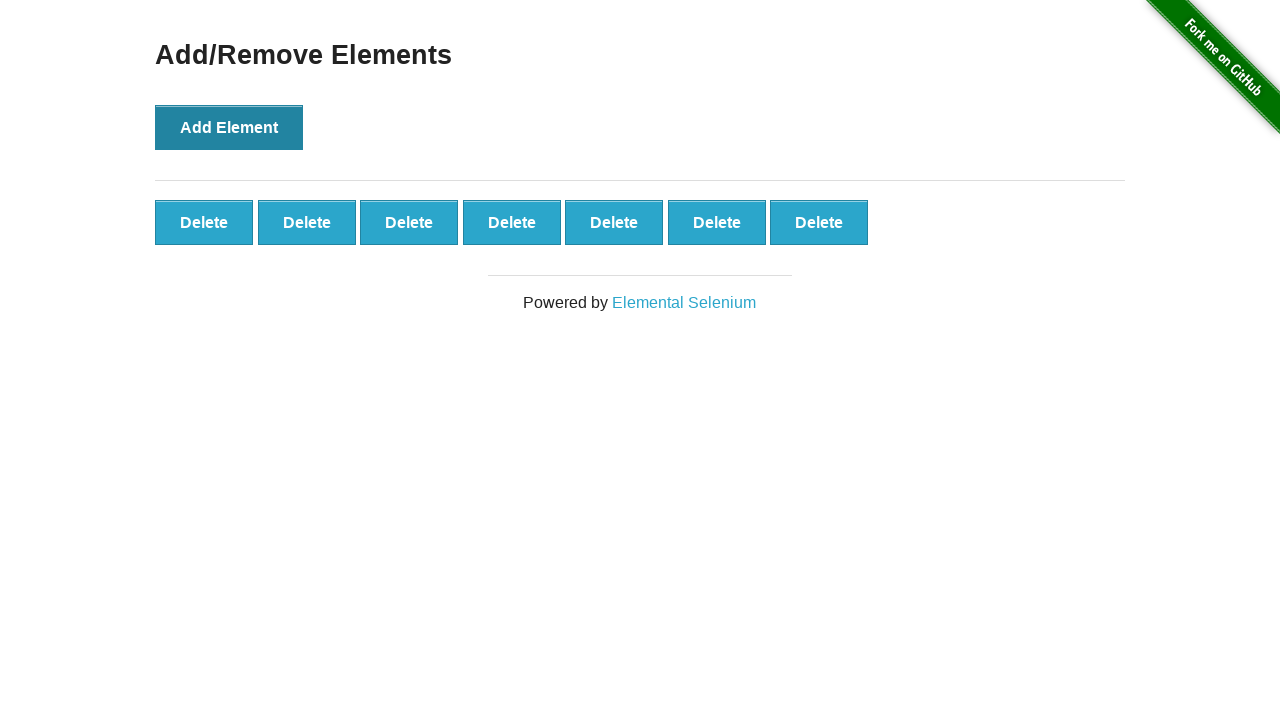

Clicked Add Element button (iteration 8/100) at (229, 127) on xpath=//*[@onclick='addElement()']
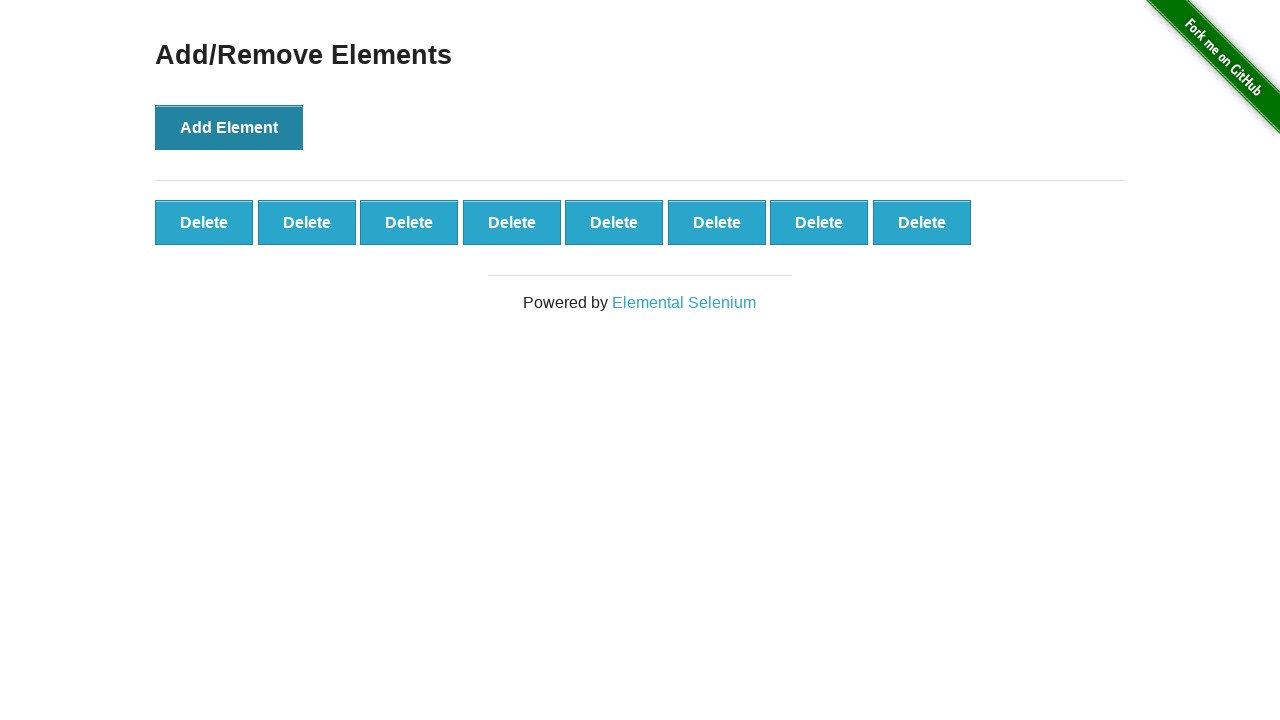

Clicked Add Element button (iteration 9/100) at (229, 127) on xpath=//*[@onclick='addElement()']
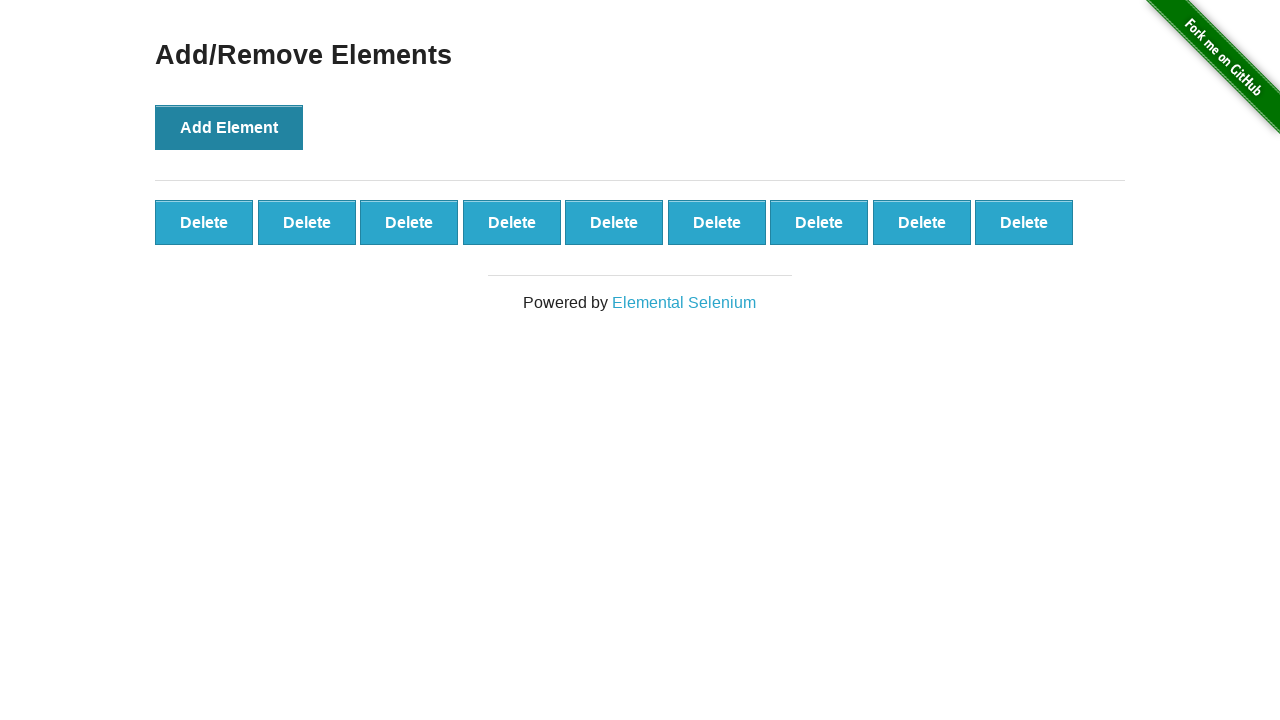

Clicked Add Element button (iteration 10/100) at (229, 127) on xpath=//*[@onclick='addElement()']
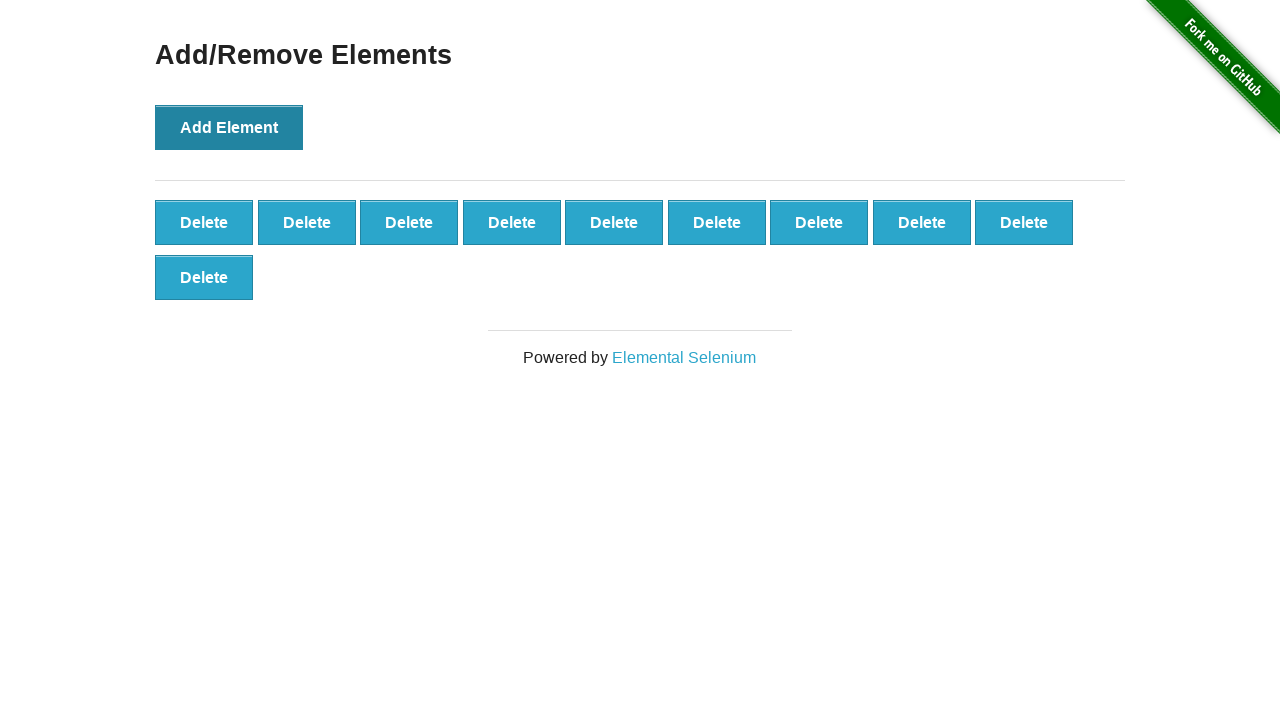

Clicked Add Element button (iteration 11/100) at (229, 127) on xpath=//*[@onclick='addElement()']
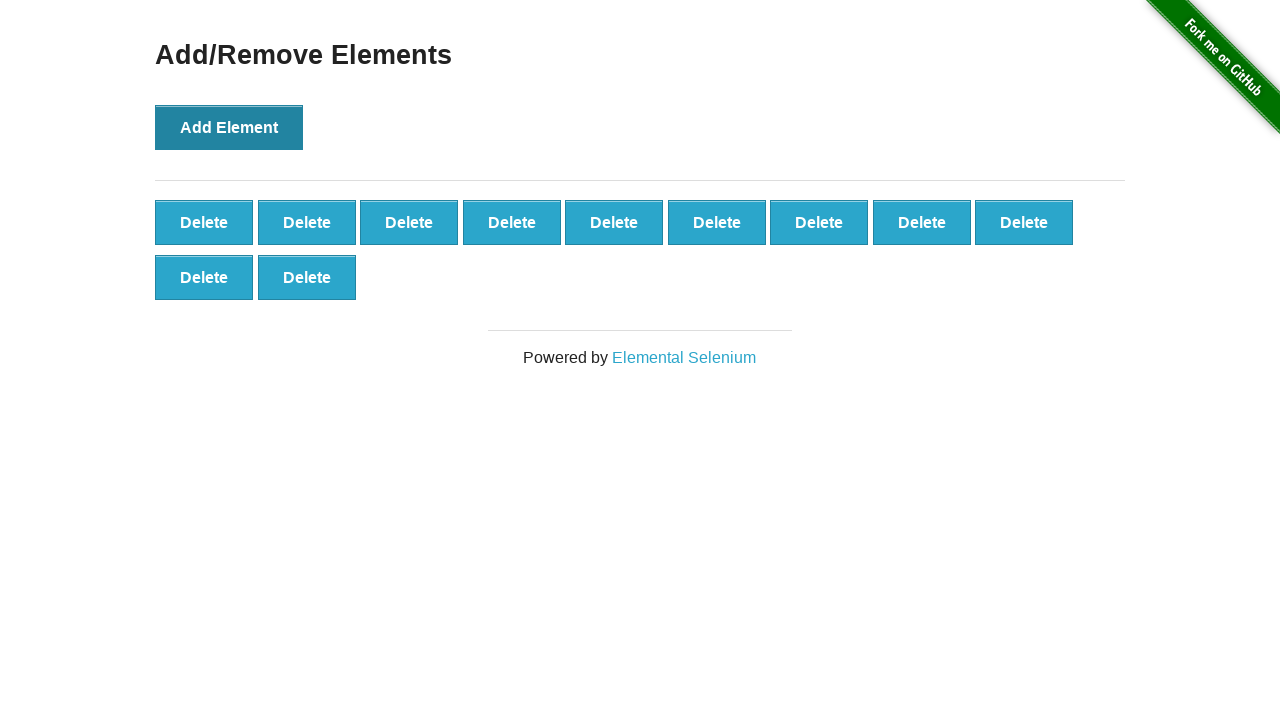

Clicked Add Element button (iteration 12/100) at (229, 127) on xpath=//*[@onclick='addElement()']
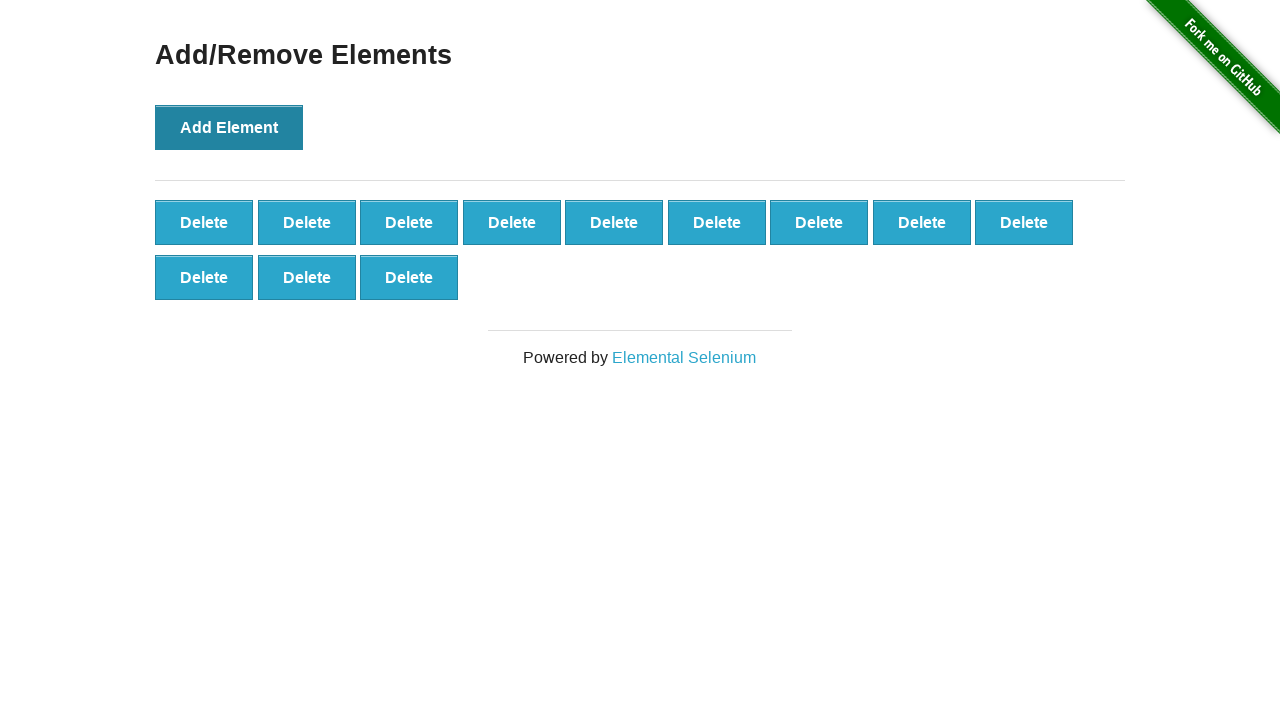

Clicked Add Element button (iteration 13/100) at (229, 127) on xpath=//*[@onclick='addElement()']
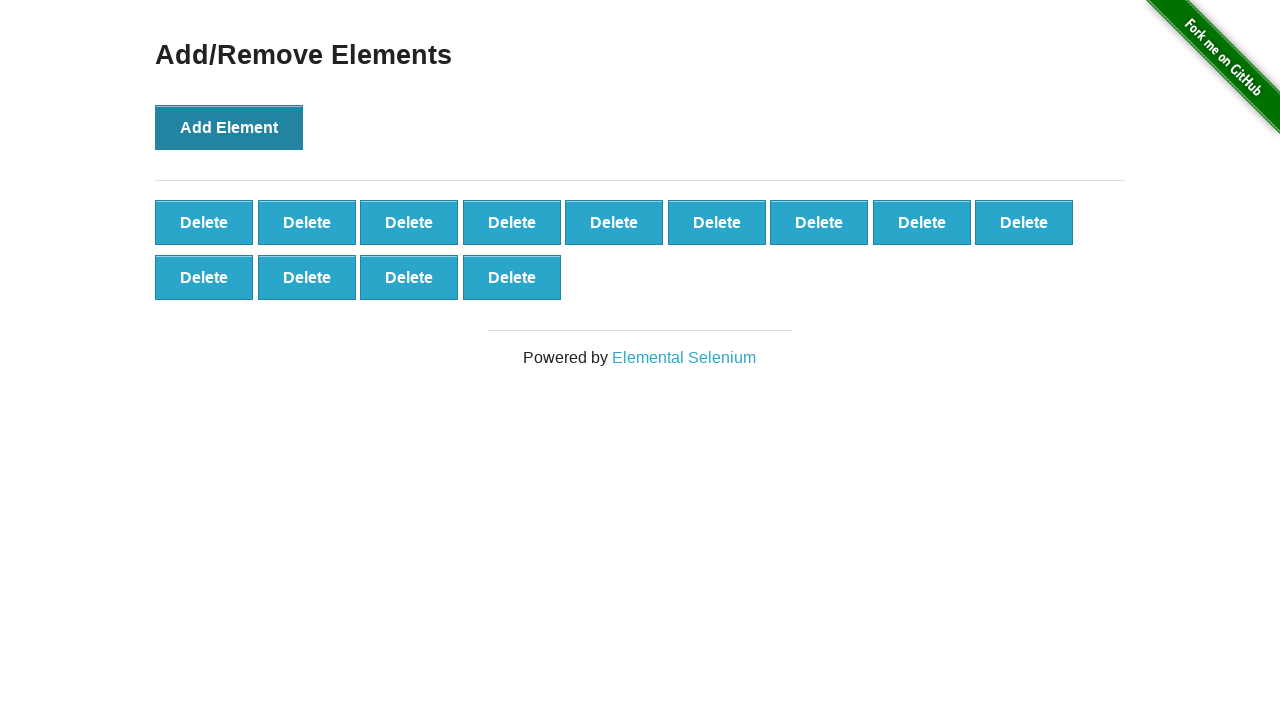

Clicked Add Element button (iteration 14/100) at (229, 127) on xpath=//*[@onclick='addElement()']
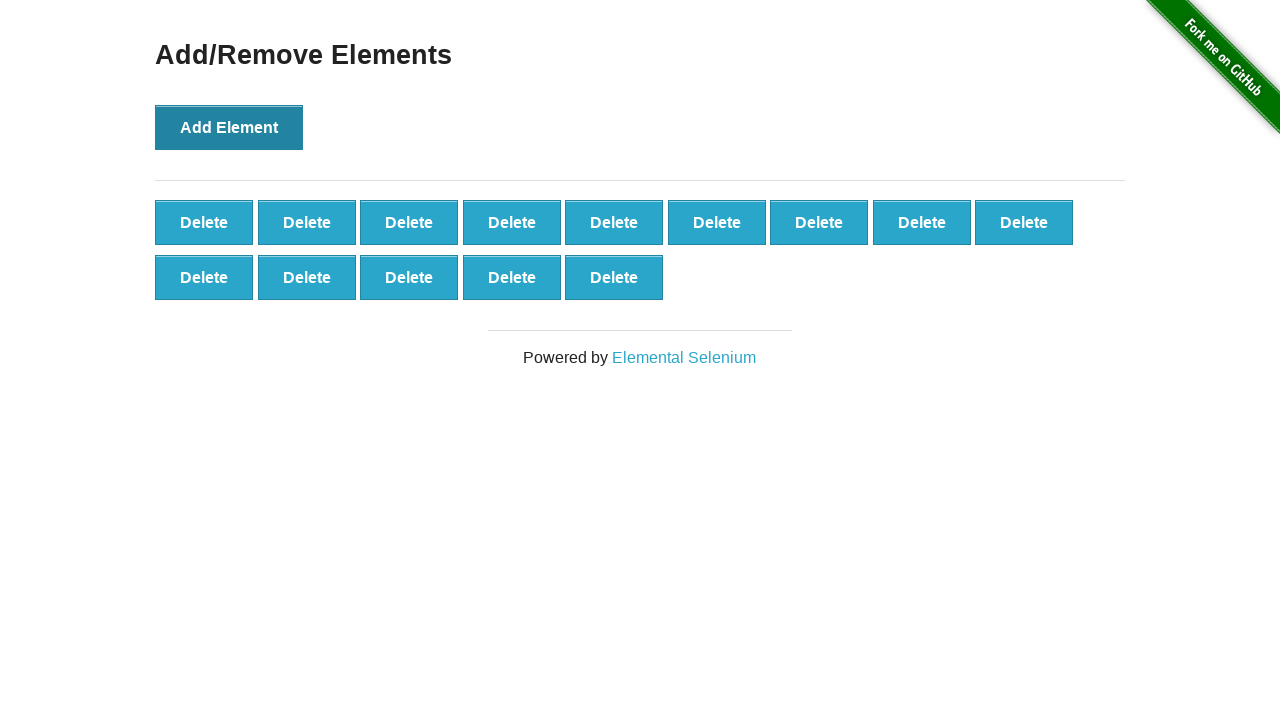

Clicked Add Element button (iteration 15/100) at (229, 127) on xpath=//*[@onclick='addElement()']
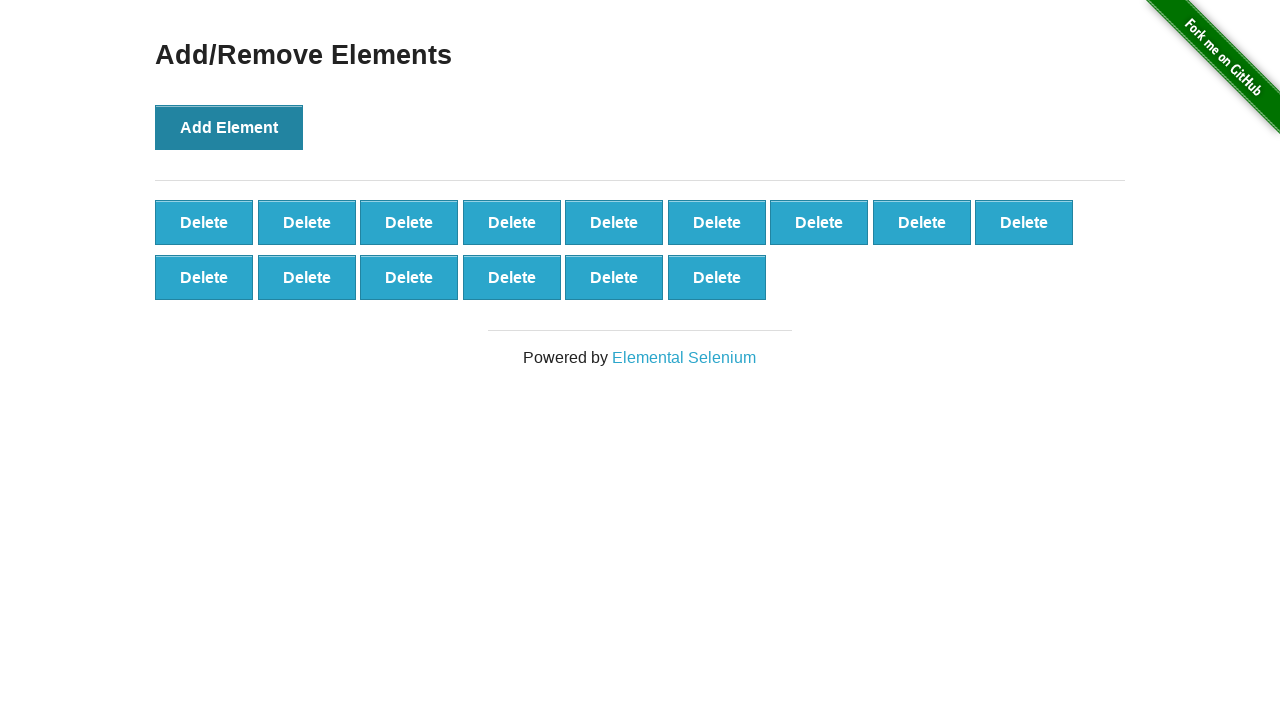

Clicked Add Element button (iteration 16/100) at (229, 127) on xpath=//*[@onclick='addElement()']
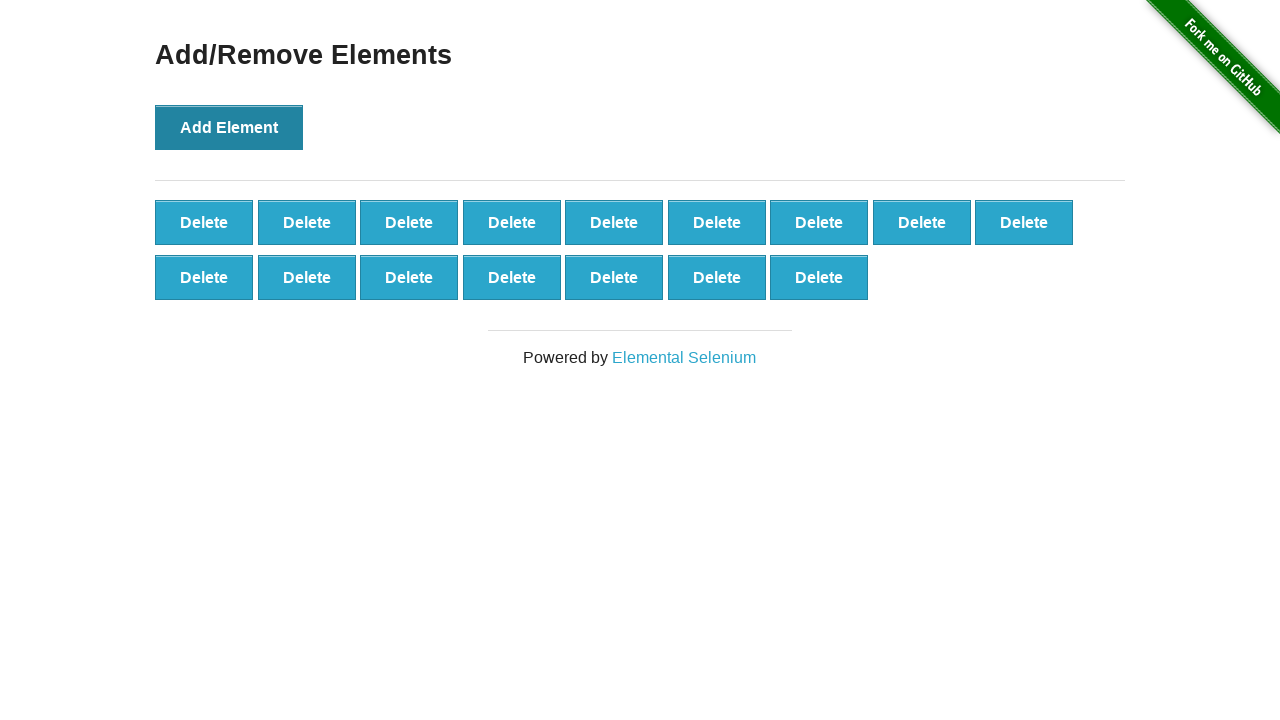

Clicked Add Element button (iteration 17/100) at (229, 127) on xpath=//*[@onclick='addElement()']
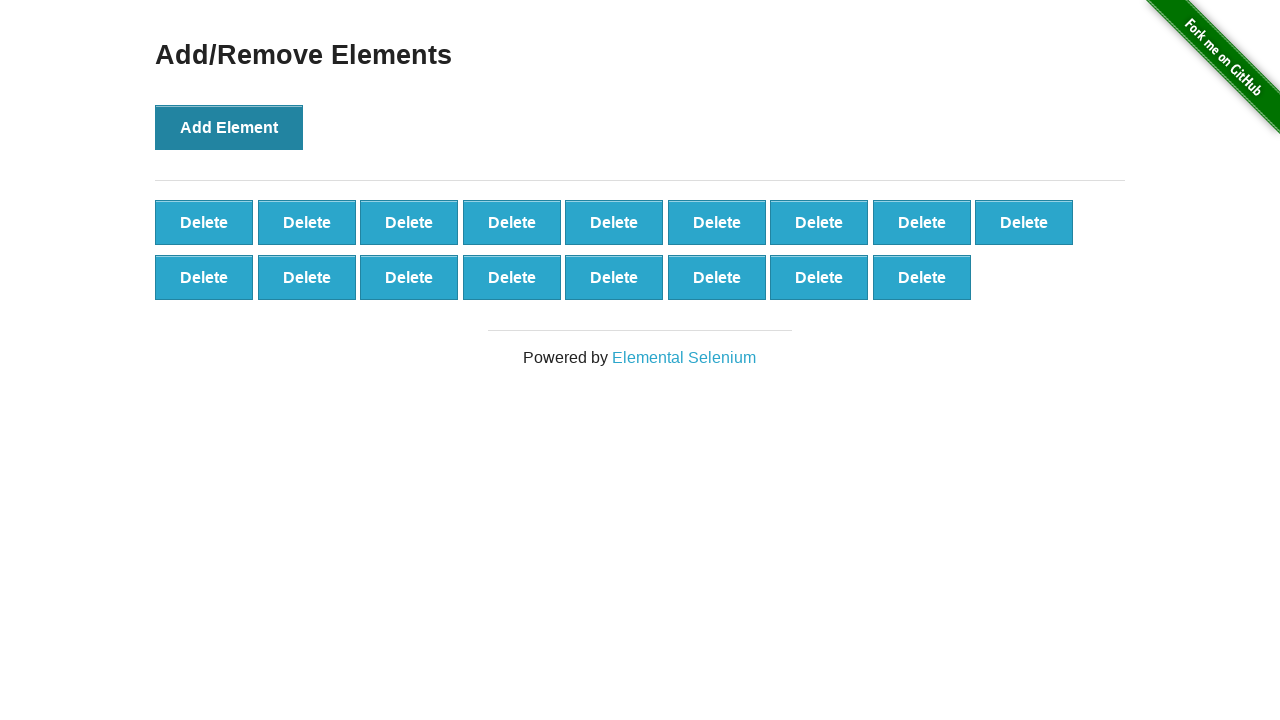

Clicked Add Element button (iteration 18/100) at (229, 127) on xpath=//*[@onclick='addElement()']
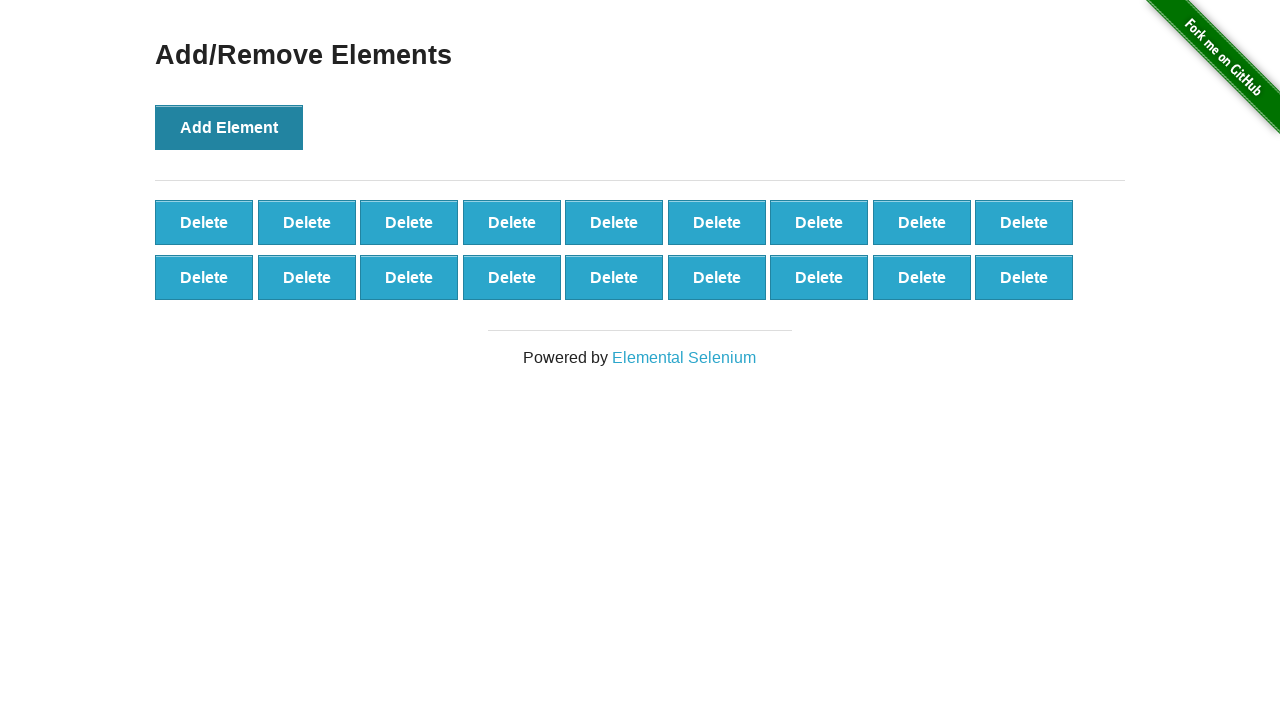

Clicked Add Element button (iteration 19/100) at (229, 127) on xpath=//*[@onclick='addElement()']
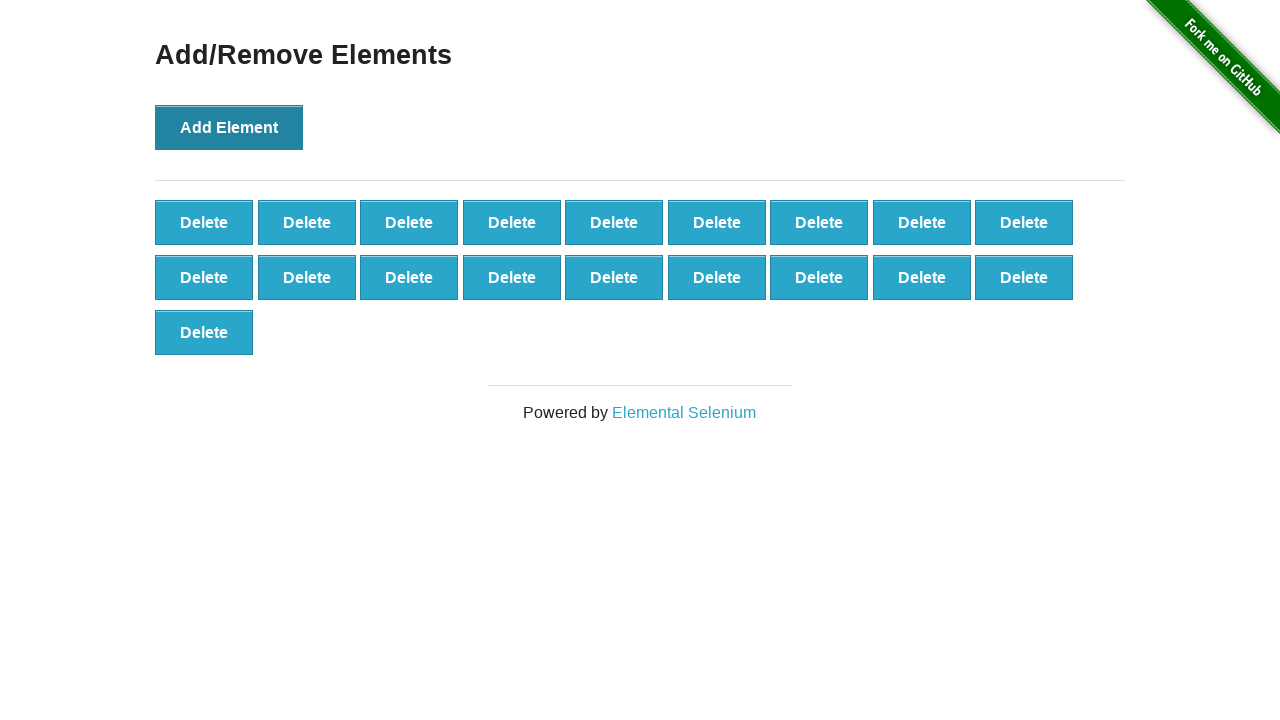

Clicked Add Element button (iteration 20/100) at (229, 127) on xpath=//*[@onclick='addElement()']
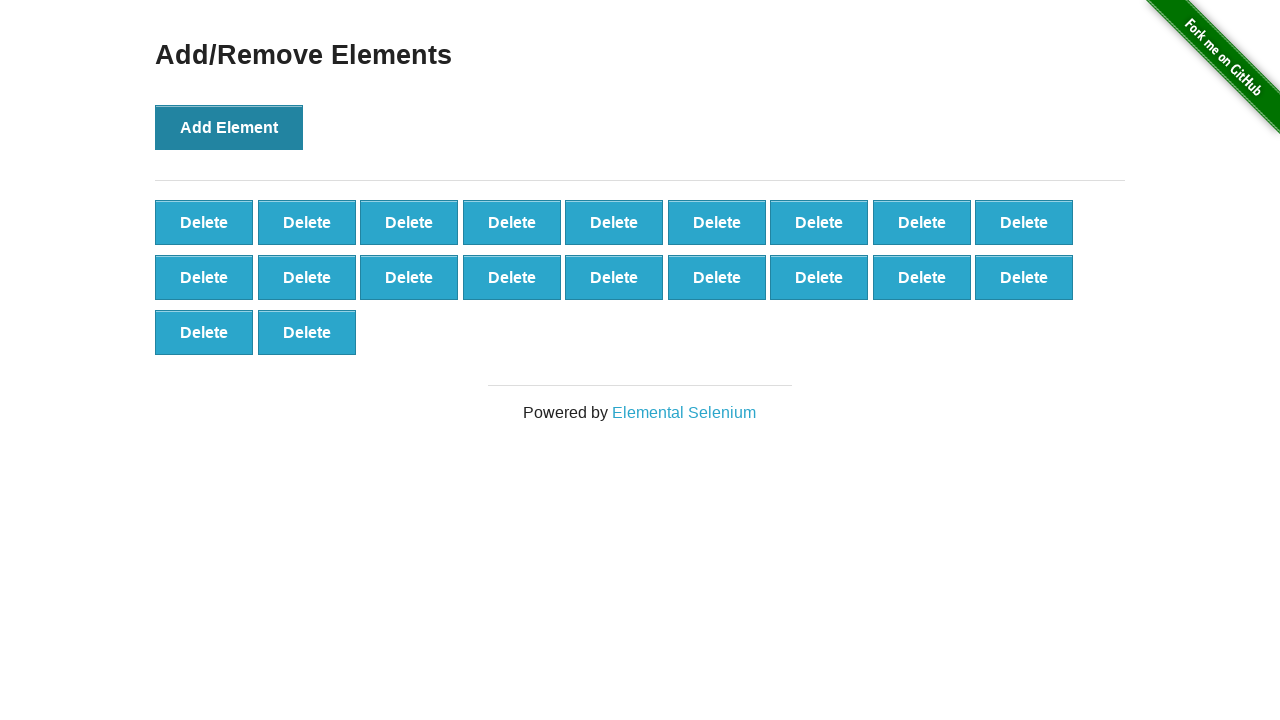

Clicked Add Element button (iteration 21/100) at (229, 127) on xpath=//*[@onclick='addElement()']
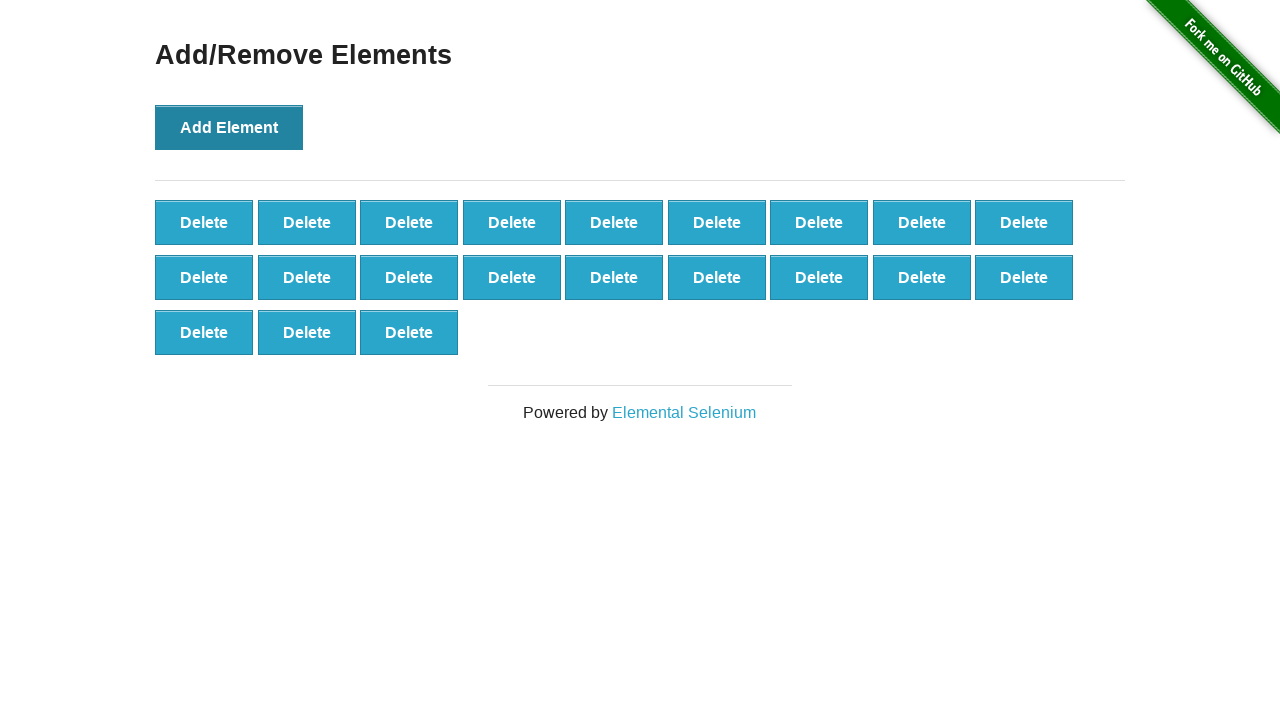

Clicked Add Element button (iteration 22/100) at (229, 127) on xpath=//*[@onclick='addElement()']
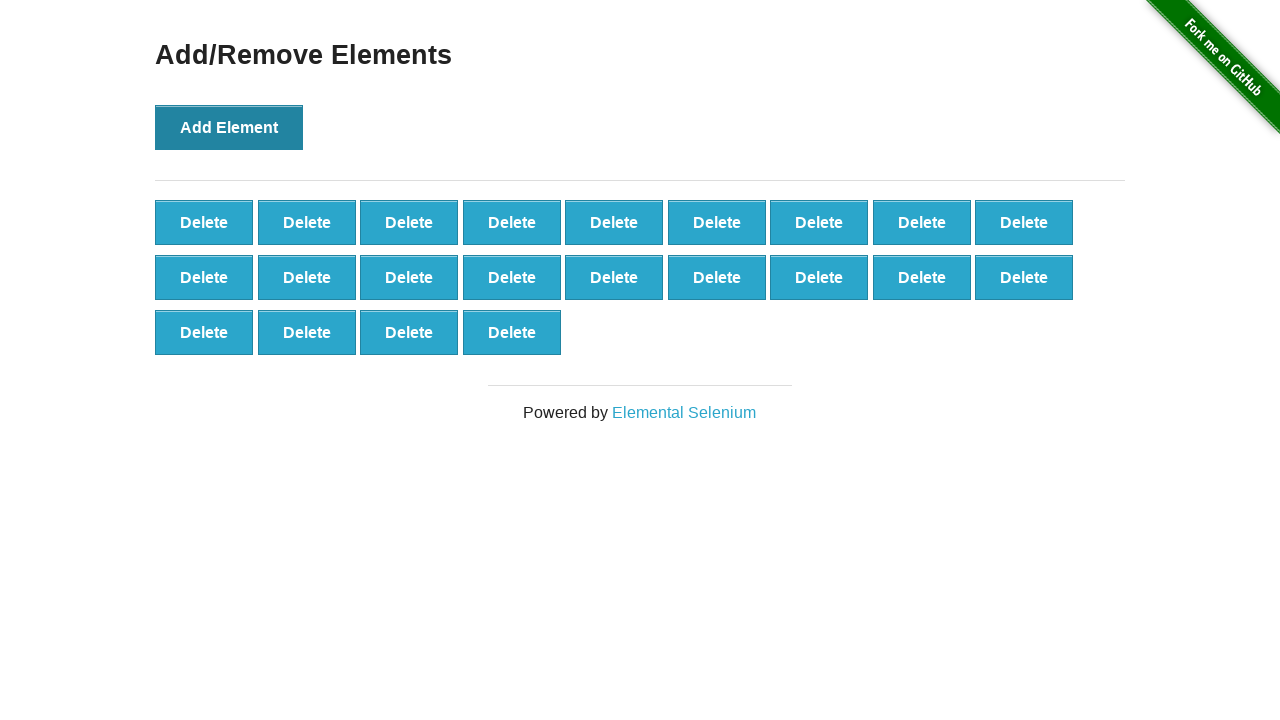

Clicked Add Element button (iteration 23/100) at (229, 127) on xpath=//*[@onclick='addElement()']
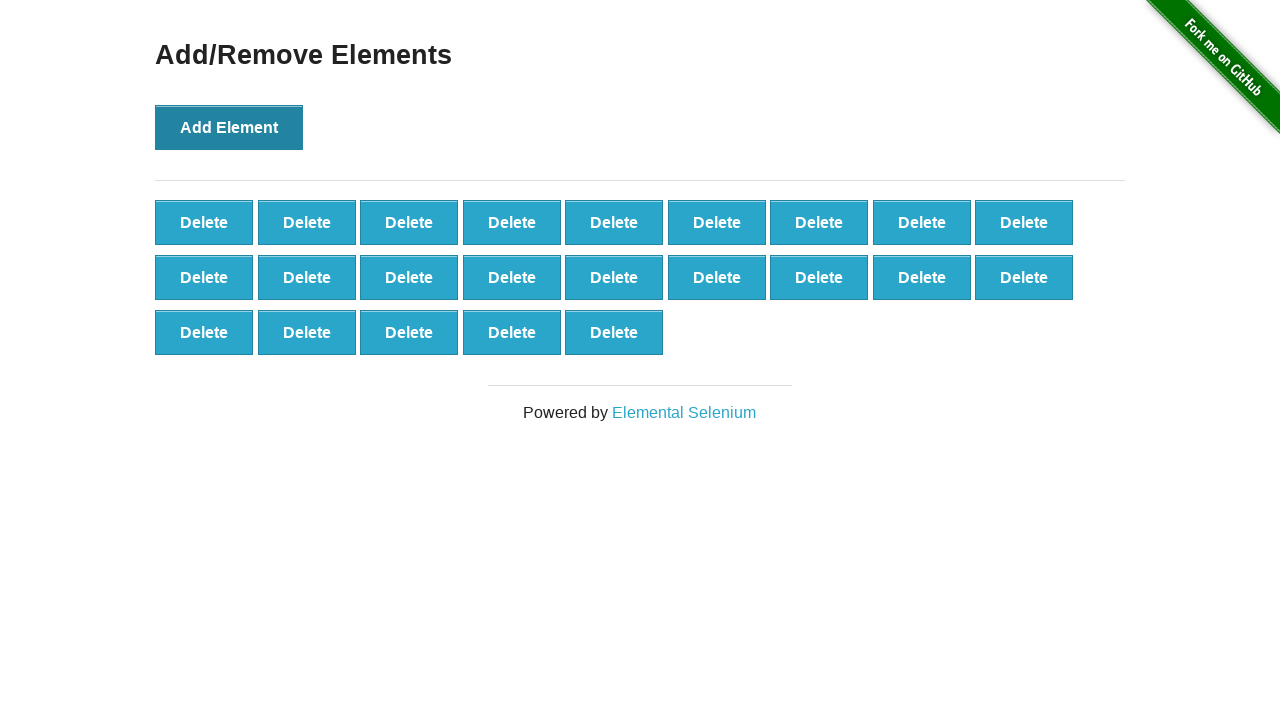

Clicked Add Element button (iteration 24/100) at (229, 127) on xpath=//*[@onclick='addElement()']
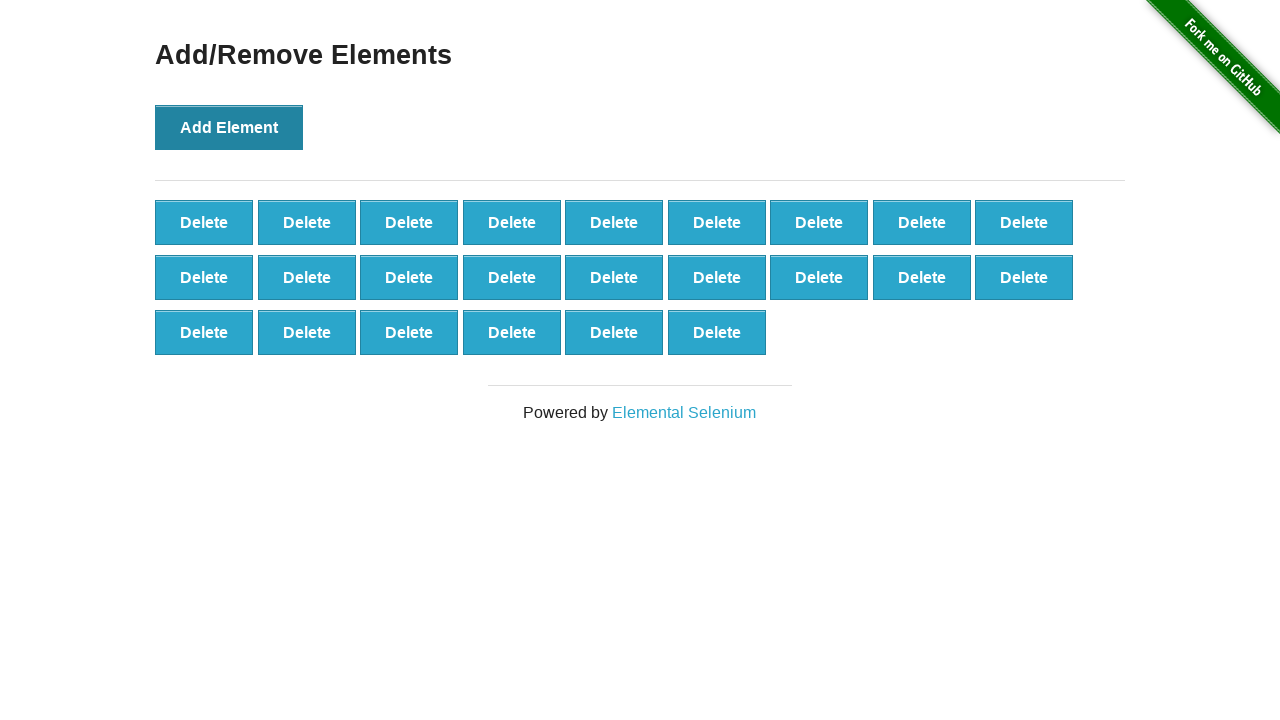

Clicked Add Element button (iteration 25/100) at (229, 127) on xpath=//*[@onclick='addElement()']
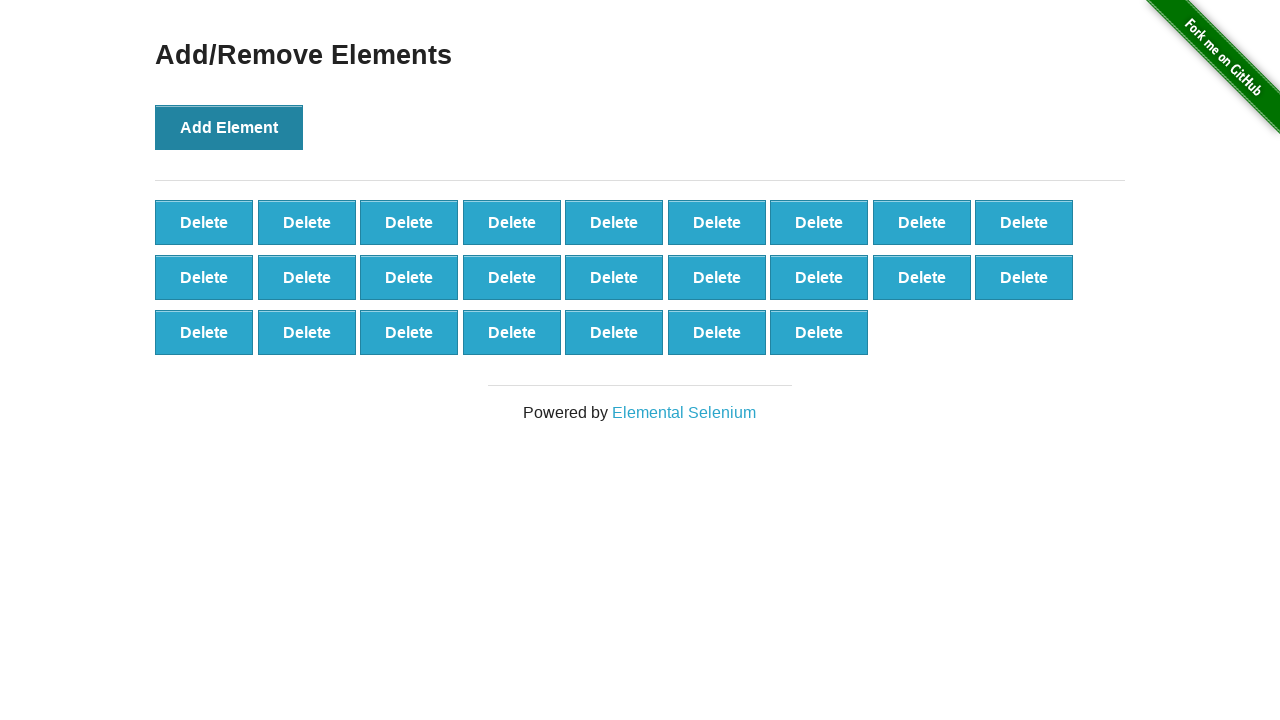

Clicked Add Element button (iteration 26/100) at (229, 127) on xpath=//*[@onclick='addElement()']
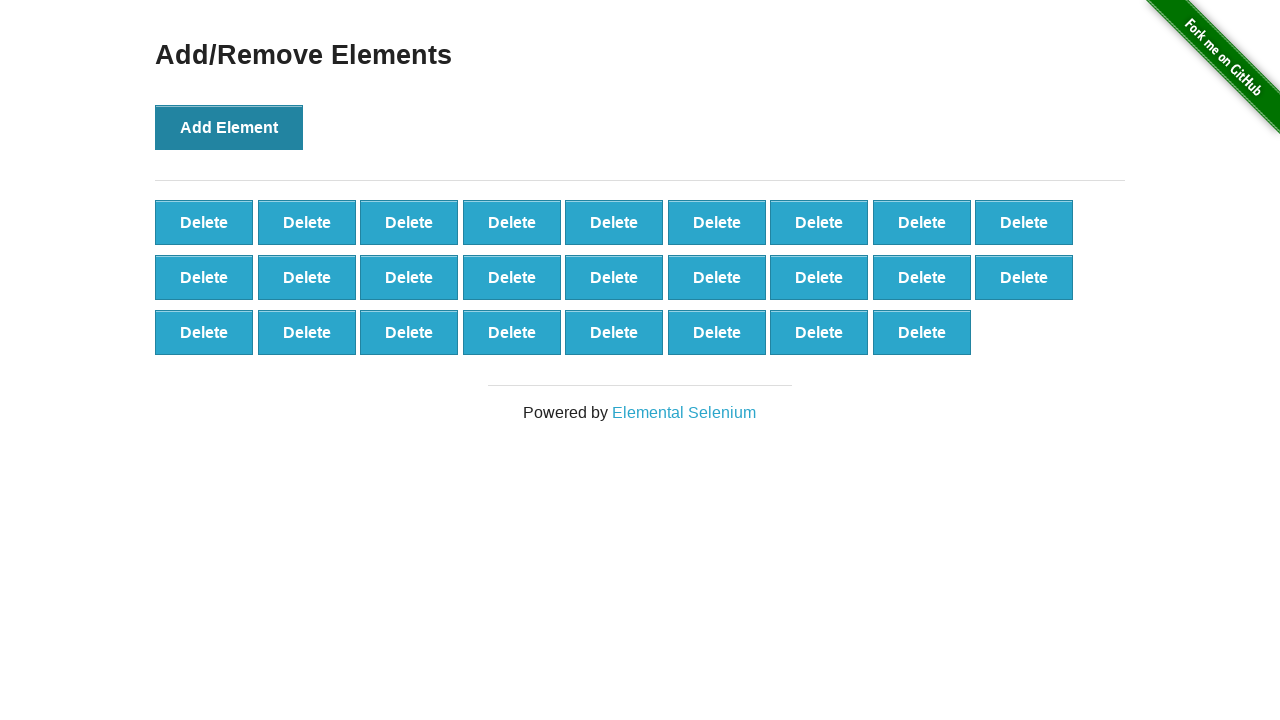

Clicked Add Element button (iteration 27/100) at (229, 127) on xpath=//*[@onclick='addElement()']
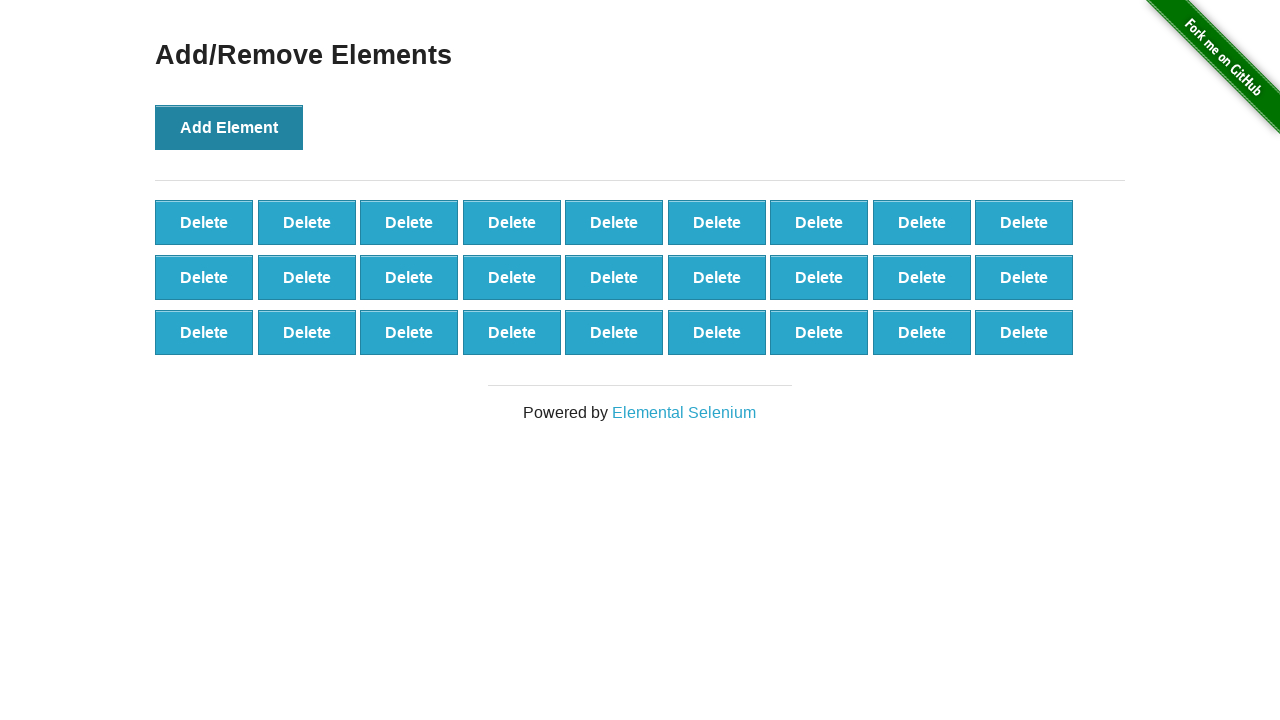

Clicked Add Element button (iteration 28/100) at (229, 127) on xpath=//*[@onclick='addElement()']
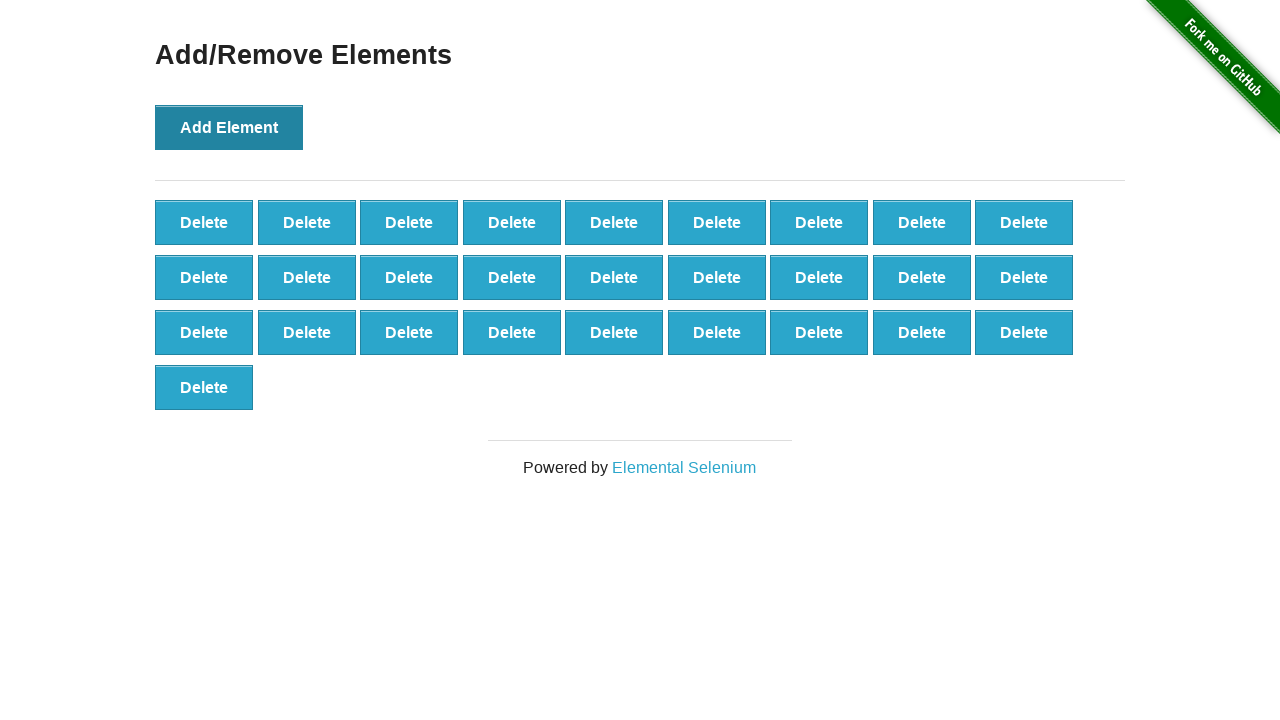

Clicked Add Element button (iteration 29/100) at (229, 127) on xpath=//*[@onclick='addElement()']
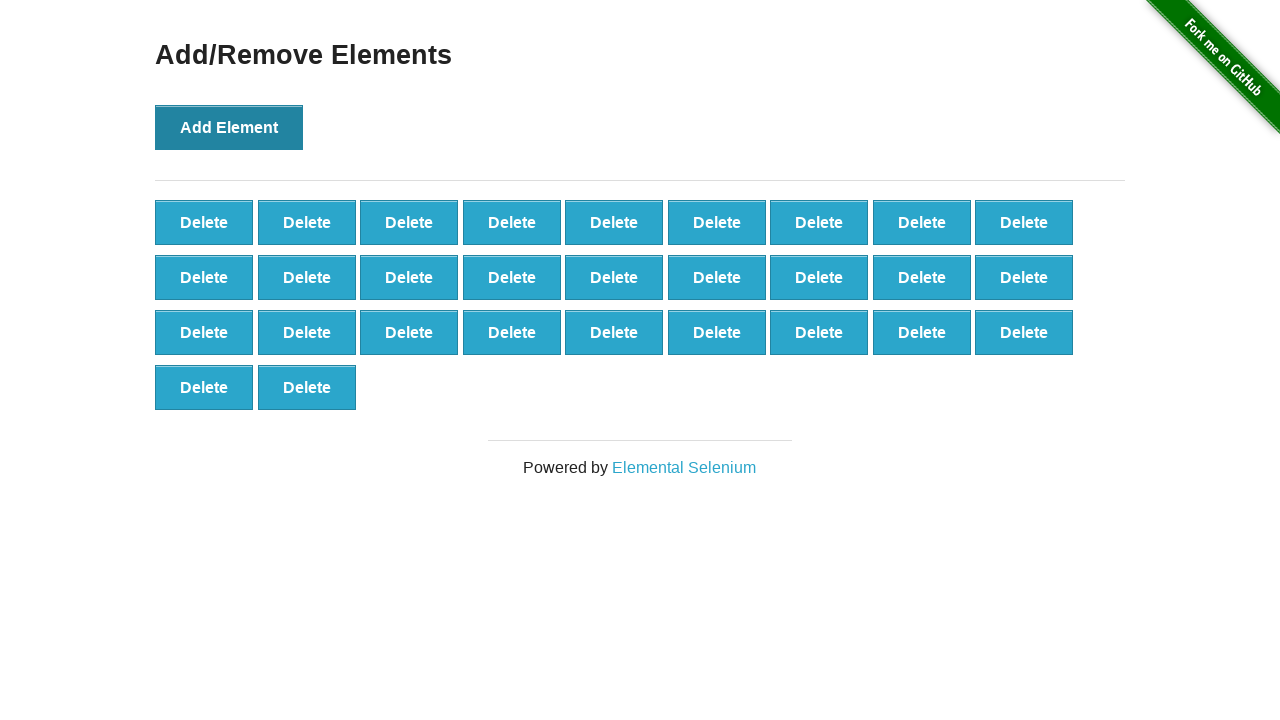

Clicked Add Element button (iteration 30/100) at (229, 127) on xpath=//*[@onclick='addElement()']
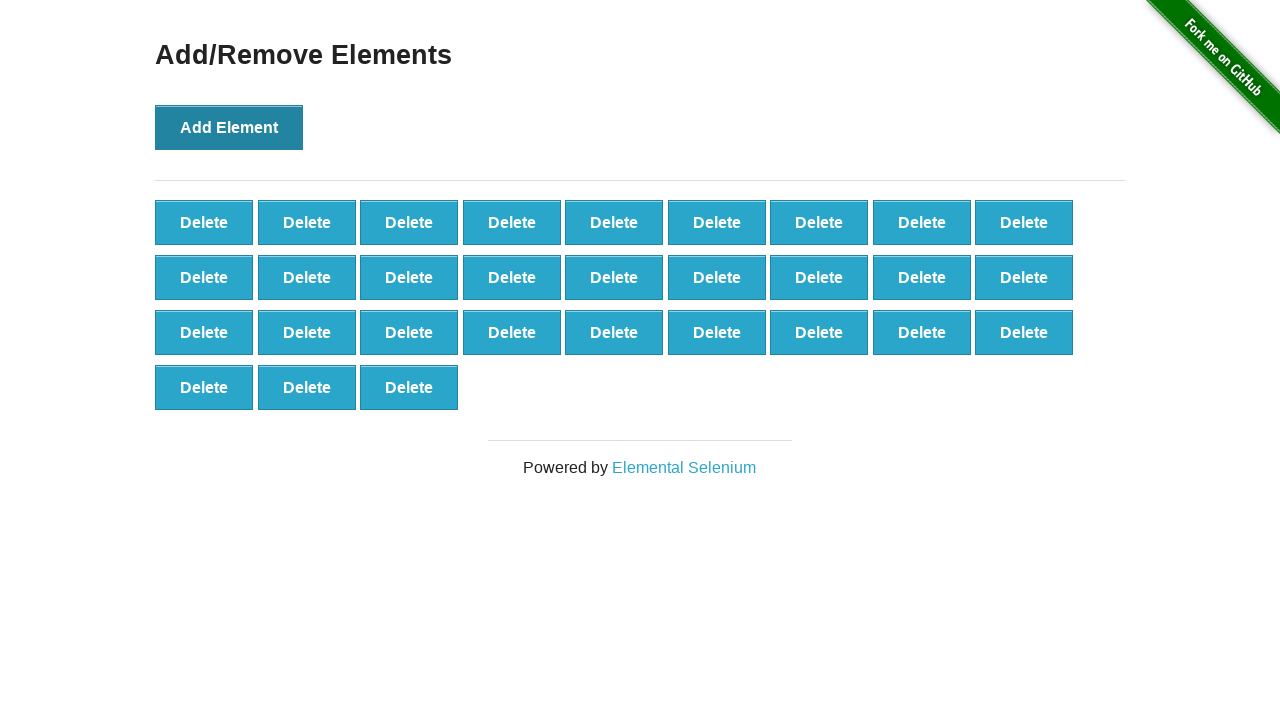

Clicked Add Element button (iteration 31/100) at (229, 127) on xpath=//*[@onclick='addElement()']
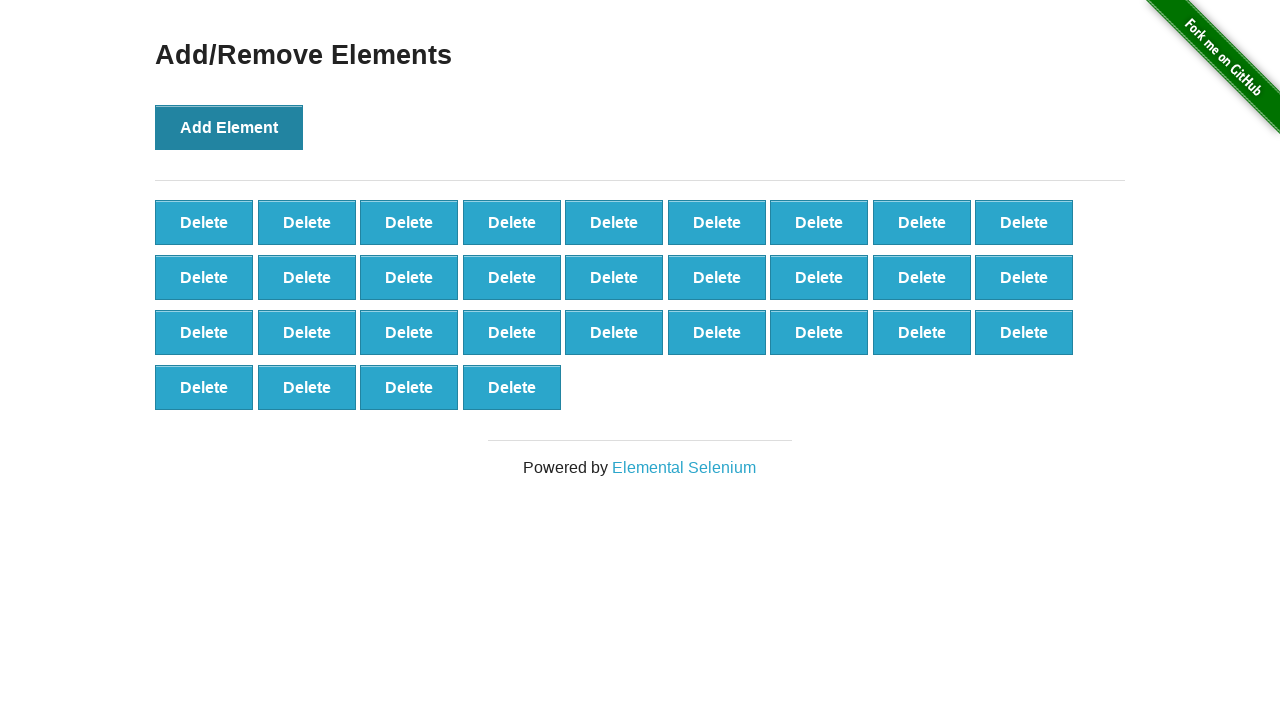

Clicked Add Element button (iteration 32/100) at (229, 127) on xpath=//*[@onclick='addElement()']
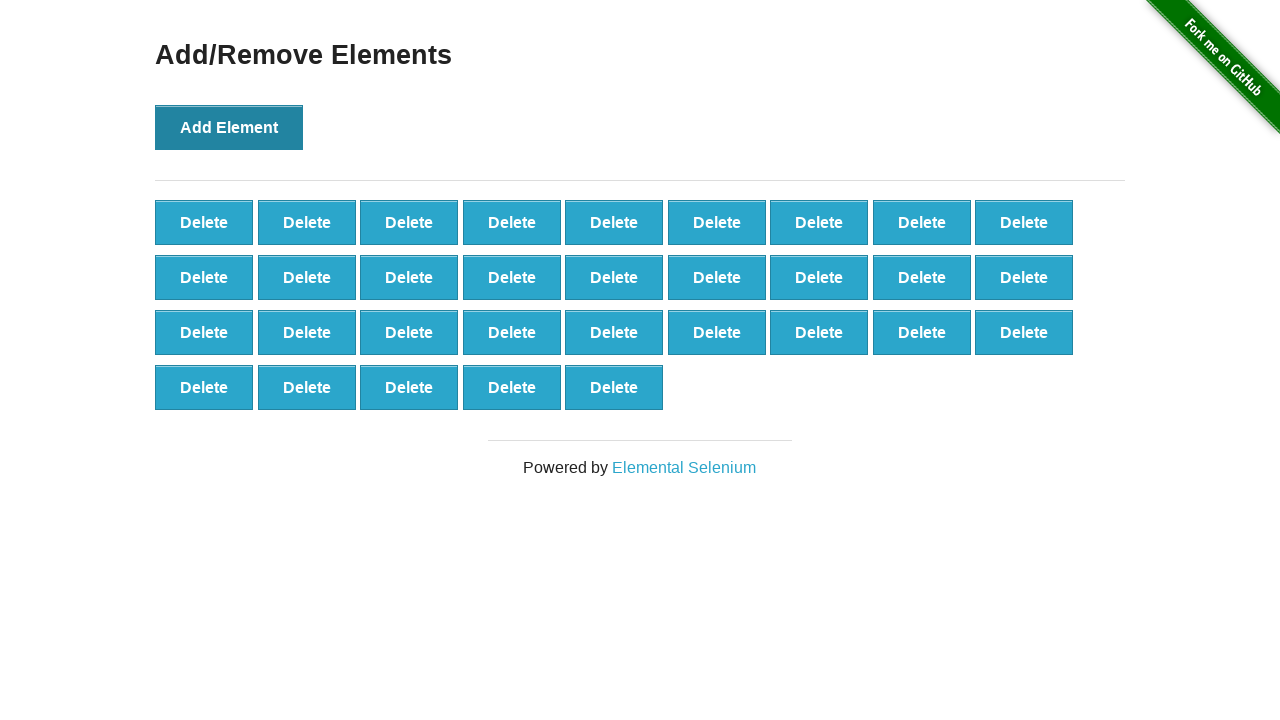

Clicked Add Element button (iteration 33/100) at (229, 127) on xpath=//*[@onclick='addElement()']
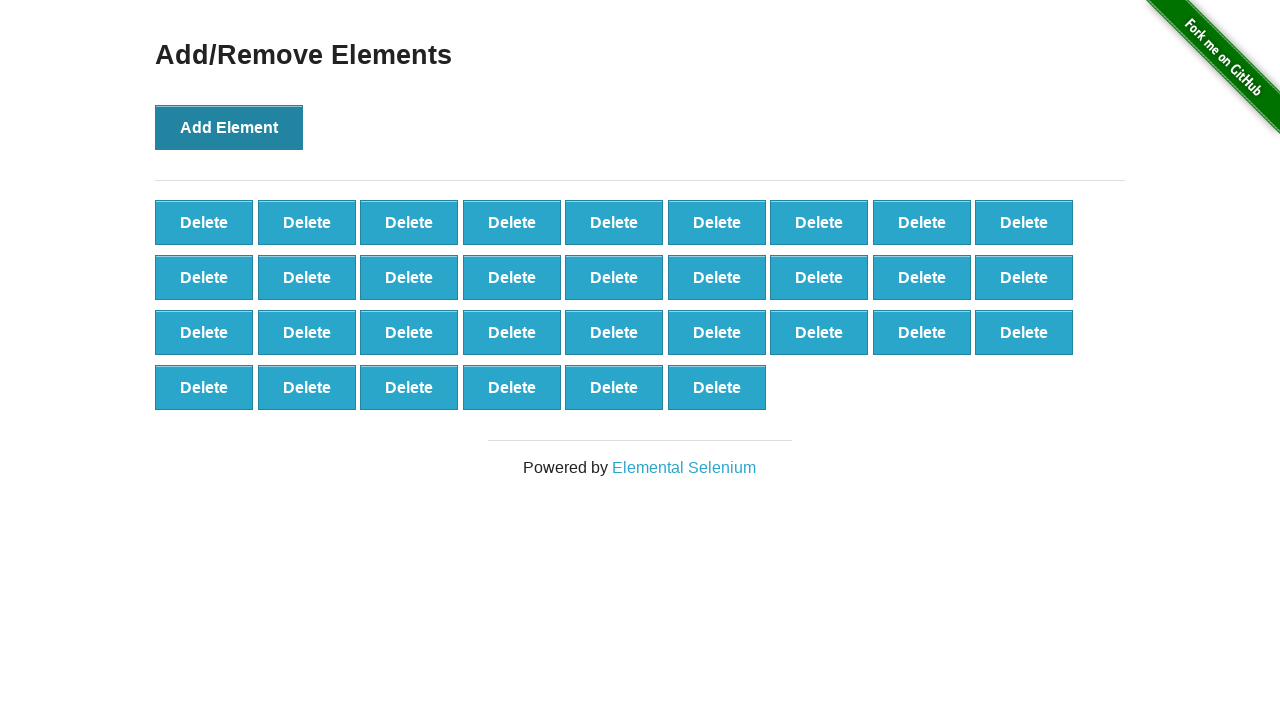

Clicked Add Element button (iteration 34/100) at (229, 127) on xpath=//*[@onclick='addElement()']
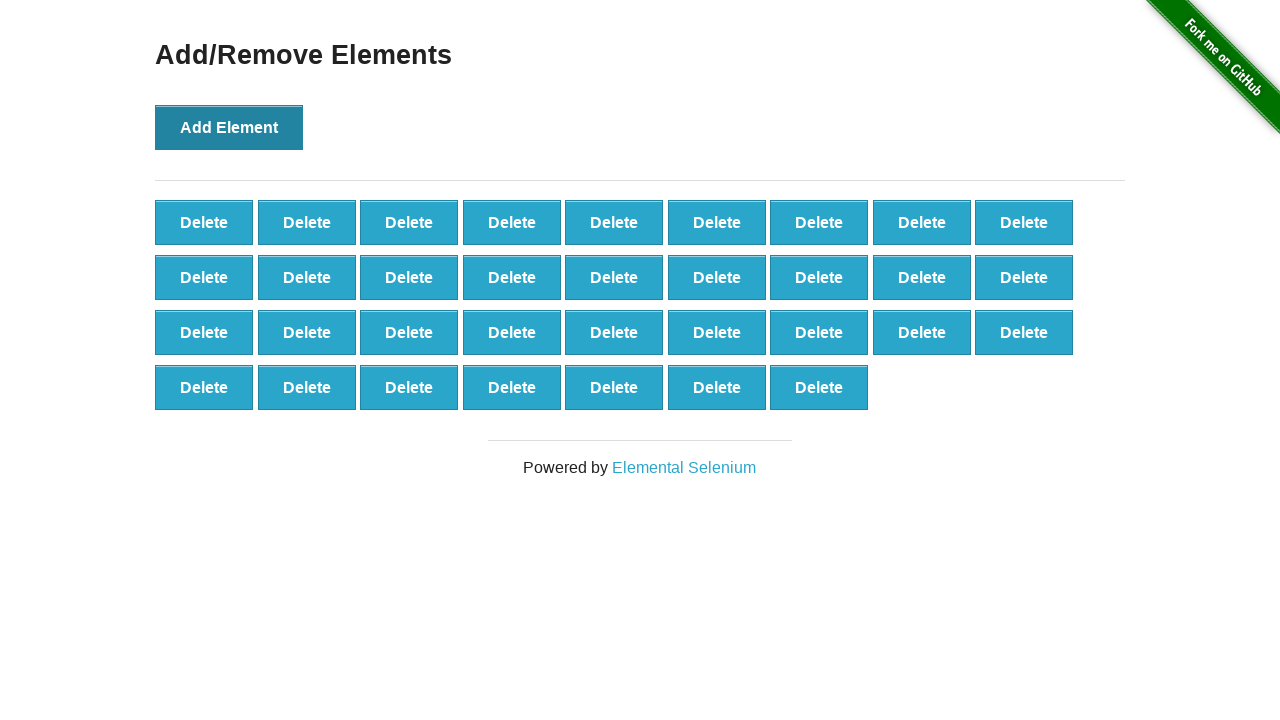

Clicked Add Element button (iteration 35/100) at (229, 127) on xpath=//*[@onclick='addElement()']
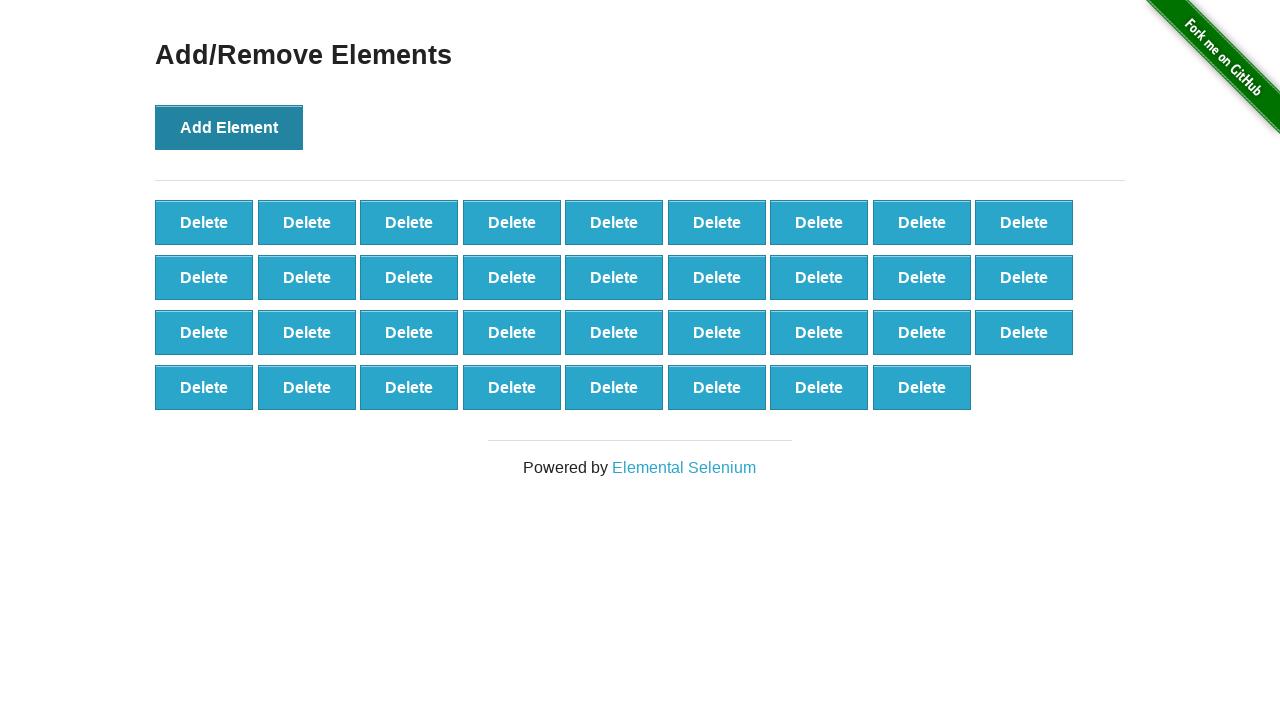

Clicked Add Element button (iteration 36/100) at (229, 127) on xpath=//*[@onclick='addElement()']
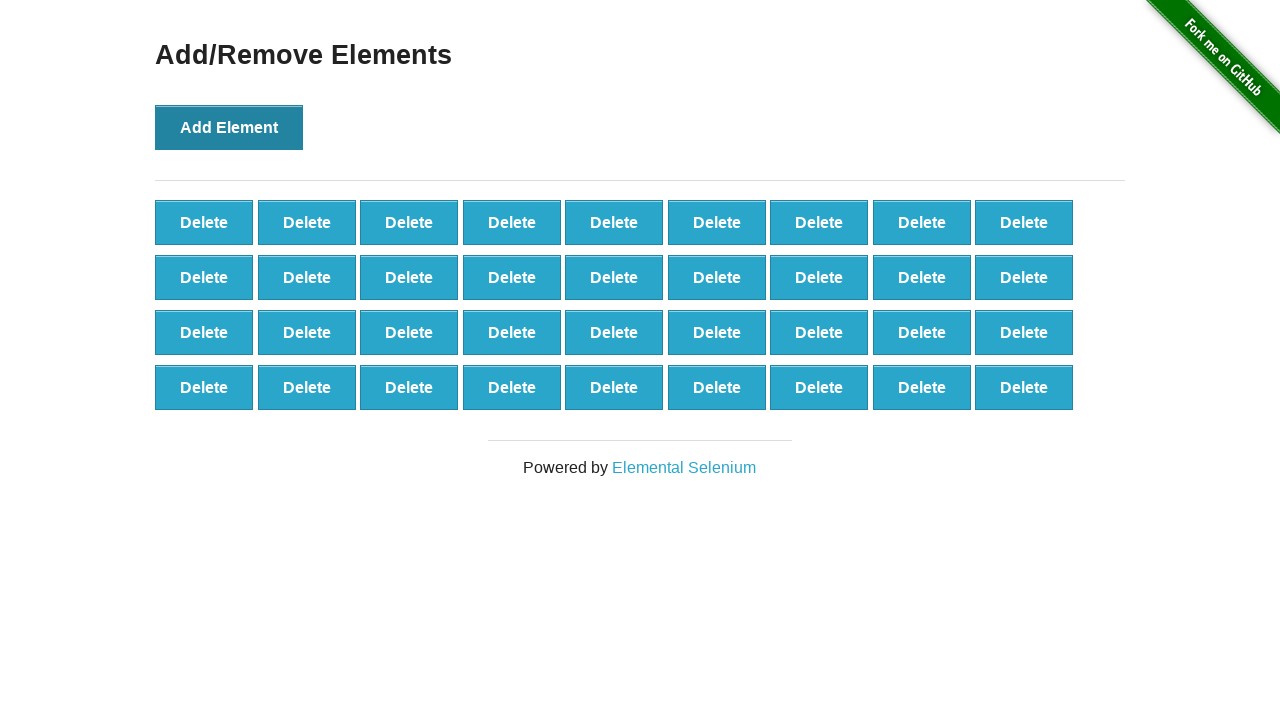

Clicked Add Element button (iteration 37/100) at (229, 127) on xpath=//*[@onclick='addElement()']
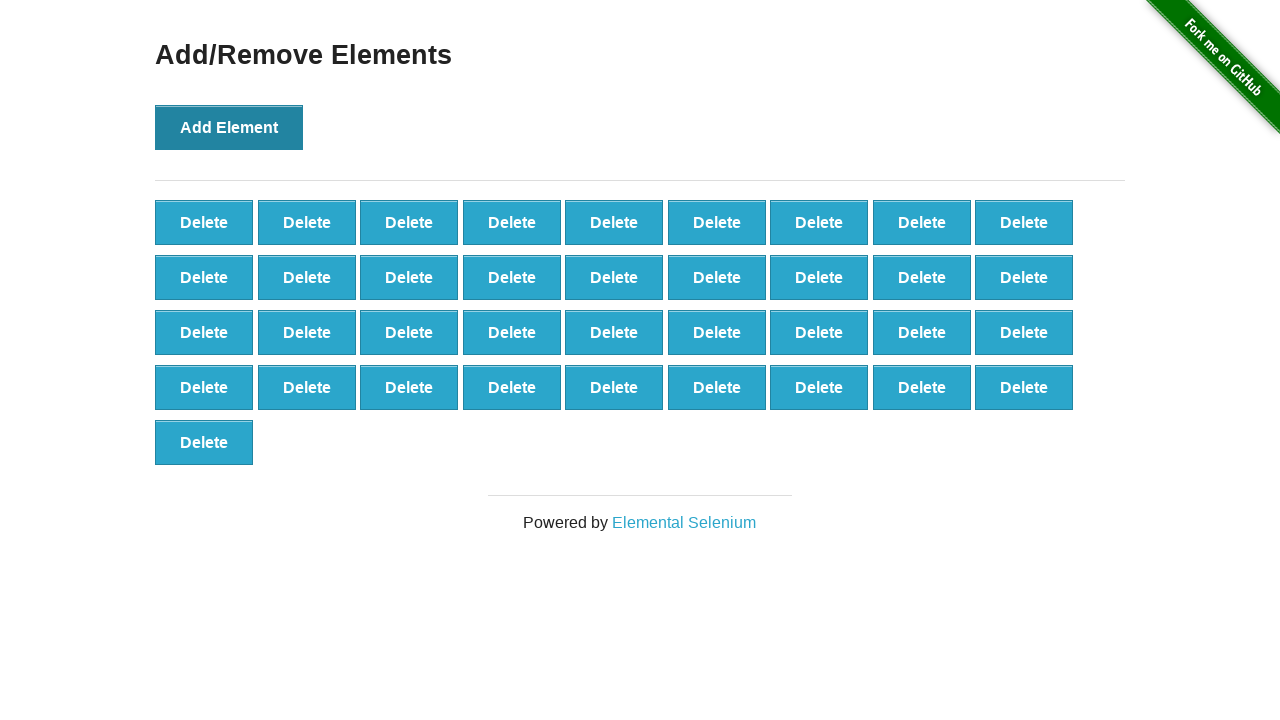

Clicked Add Element button (iteration 38/100) at (229, 127) on xpath=//*[@onclick='addElement()']
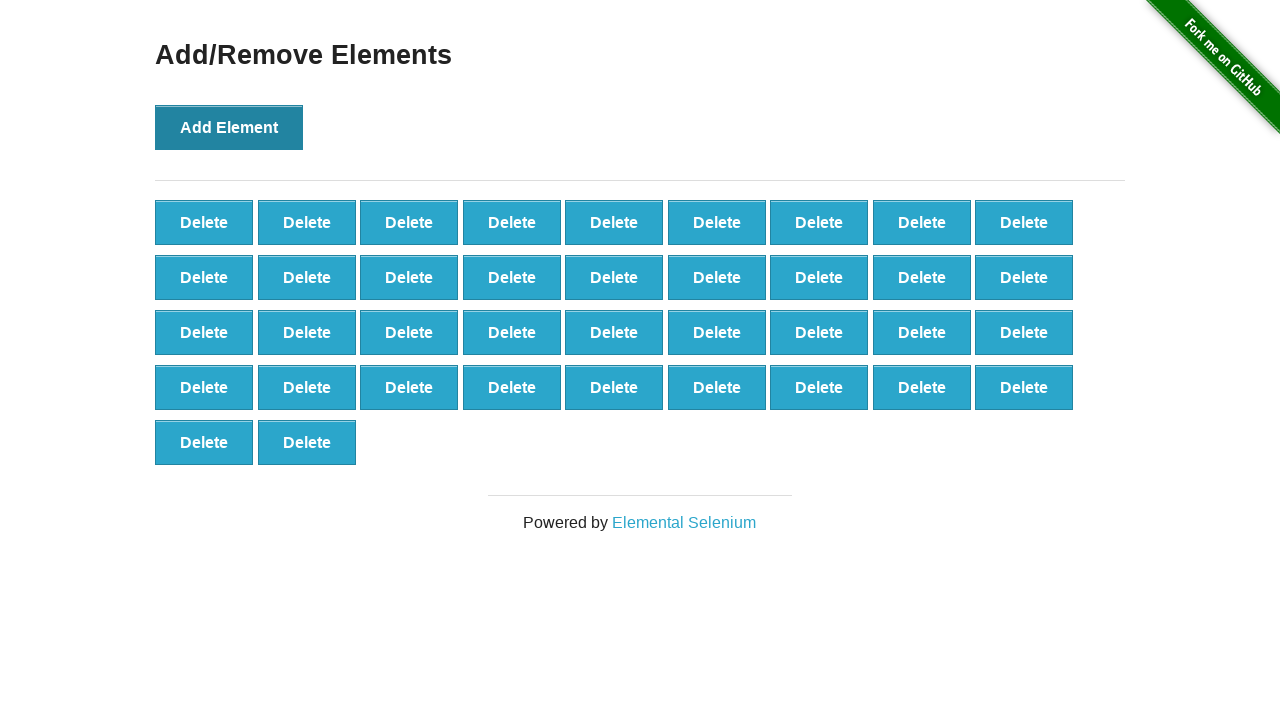

Clicked Add Element button (iteration 39/100) at (229, 127) on xpath=//*[@onclick='addElement()']
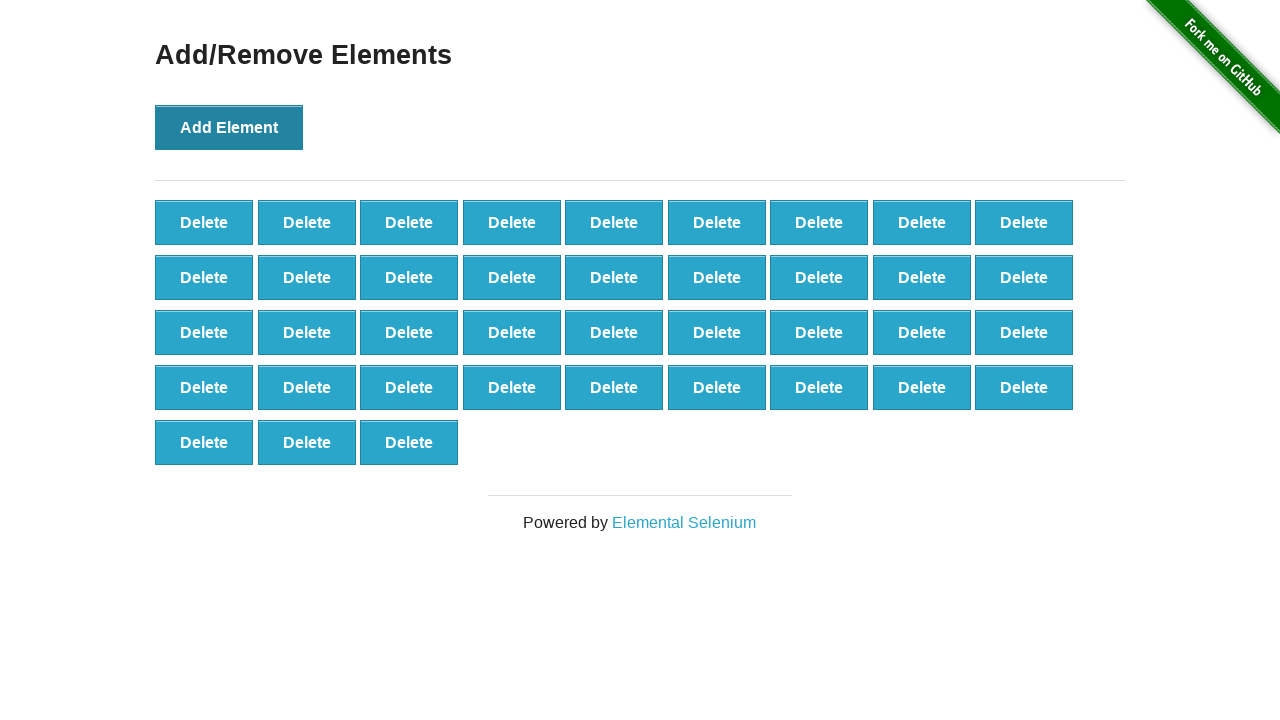

Clicked Add Element button (iteration 40/100) at (229, 127) on xpath=//*[@onclick='addElement()']
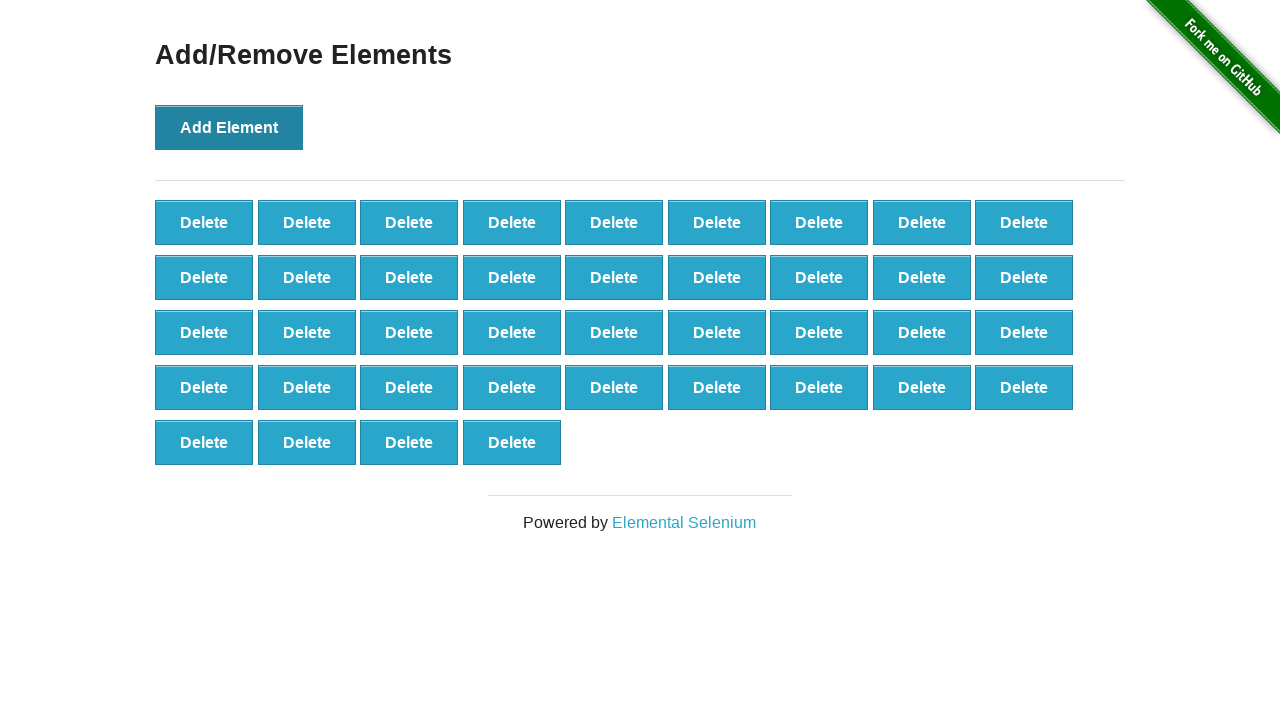

Clicked Add Element button (iteration 41/100) at (229, 127) on xpath=//*[@onclick='addElement()']
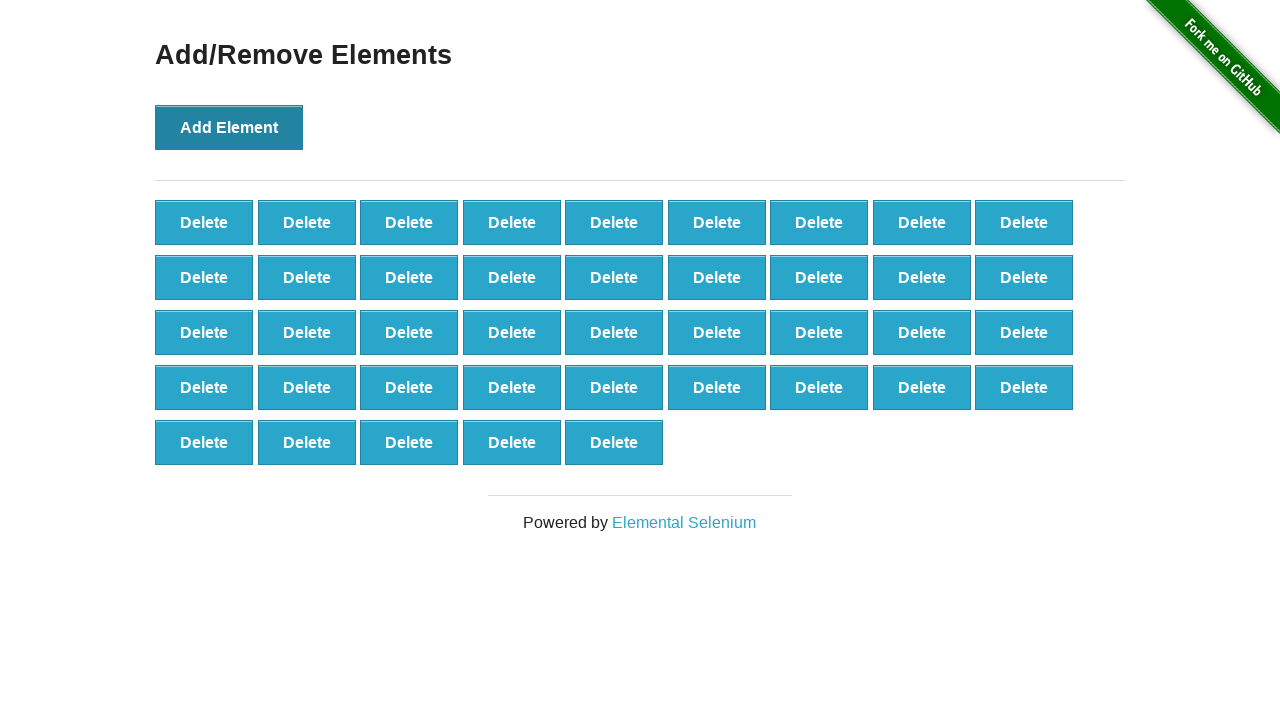

Clicked Add Element button (iteration 42/100) at (229, 127) on xpath=//*[@onclick='addElement()']
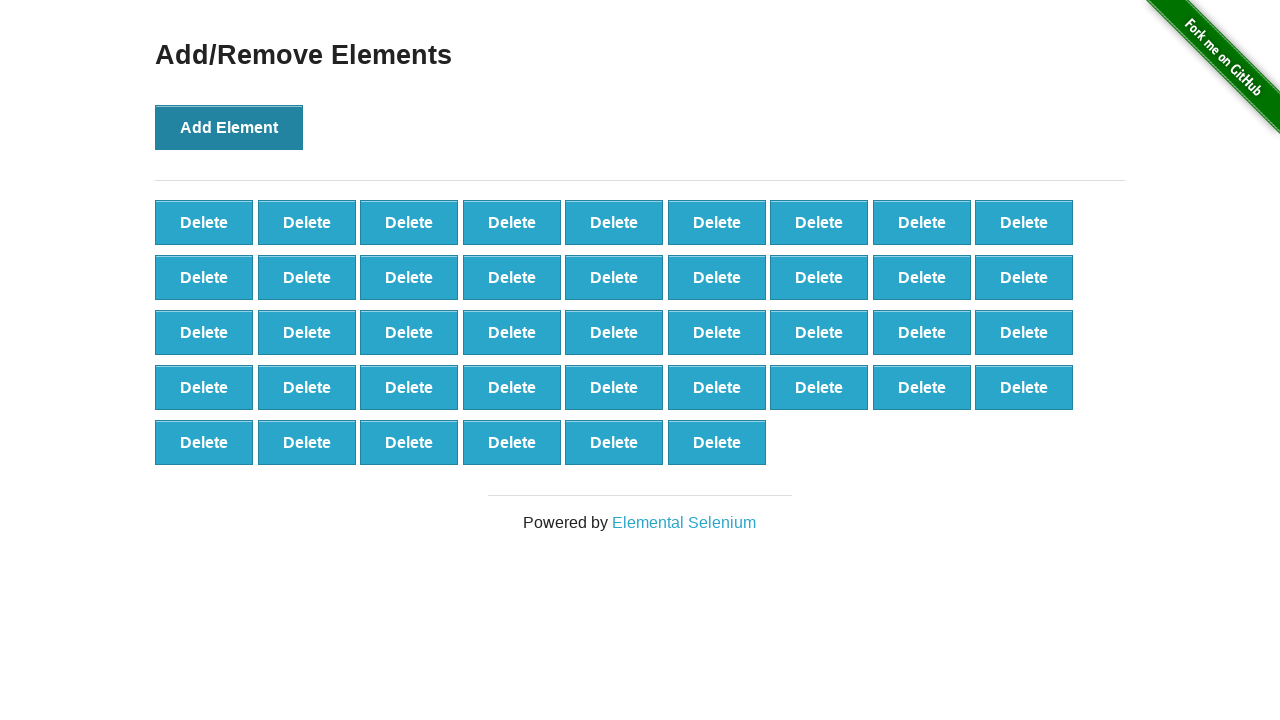

Clicked Add Element button (iteration 43/100) at (229, 127) on xpath=//*[@onclick='addElement()']
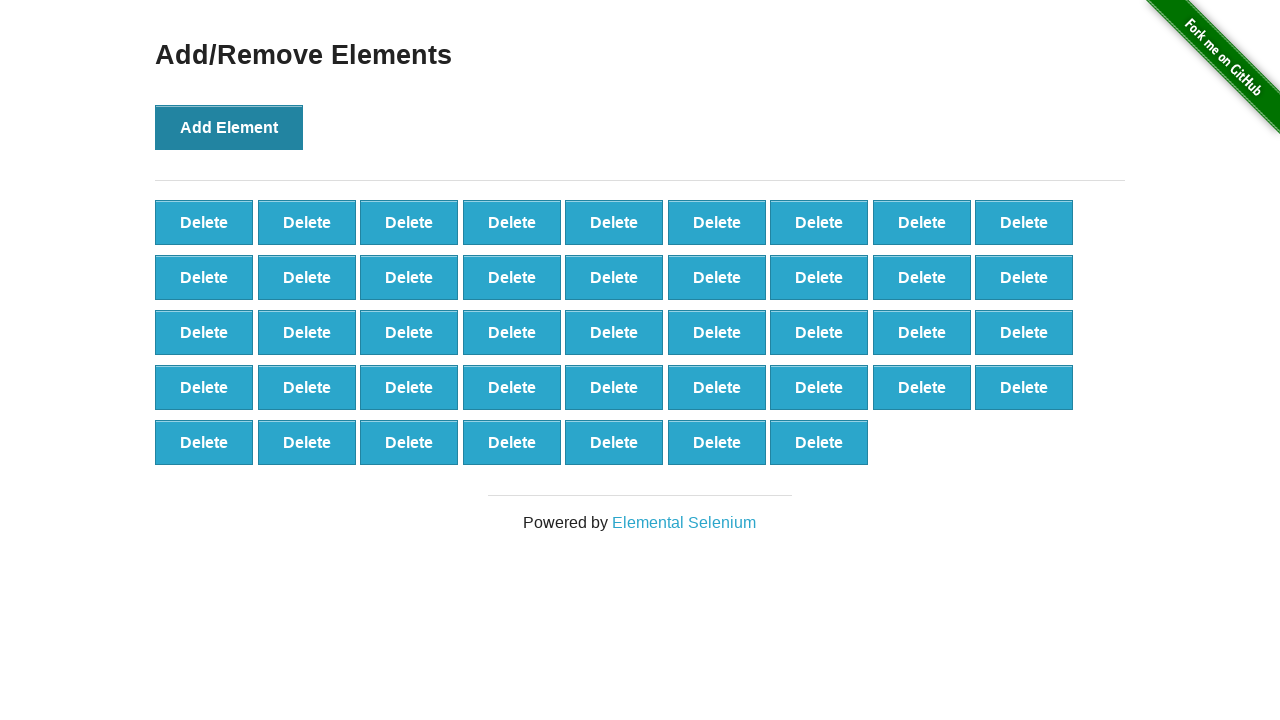

Clicked Add Element button (iteration 44/100) at (229, 127) on xpath=//*[@onclick='addElement()']
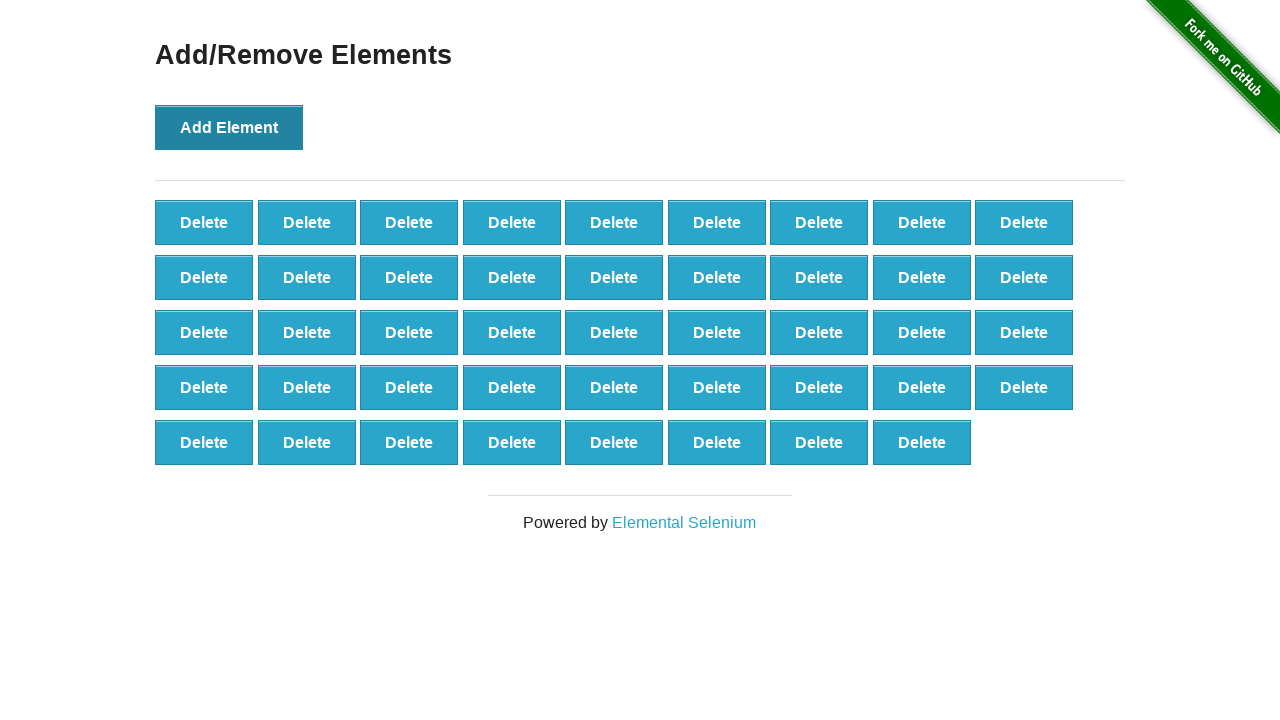

Clicked Add Element button (iteration 45/100) at (229, 127) on xpath=//*[@onclick='addElement()']
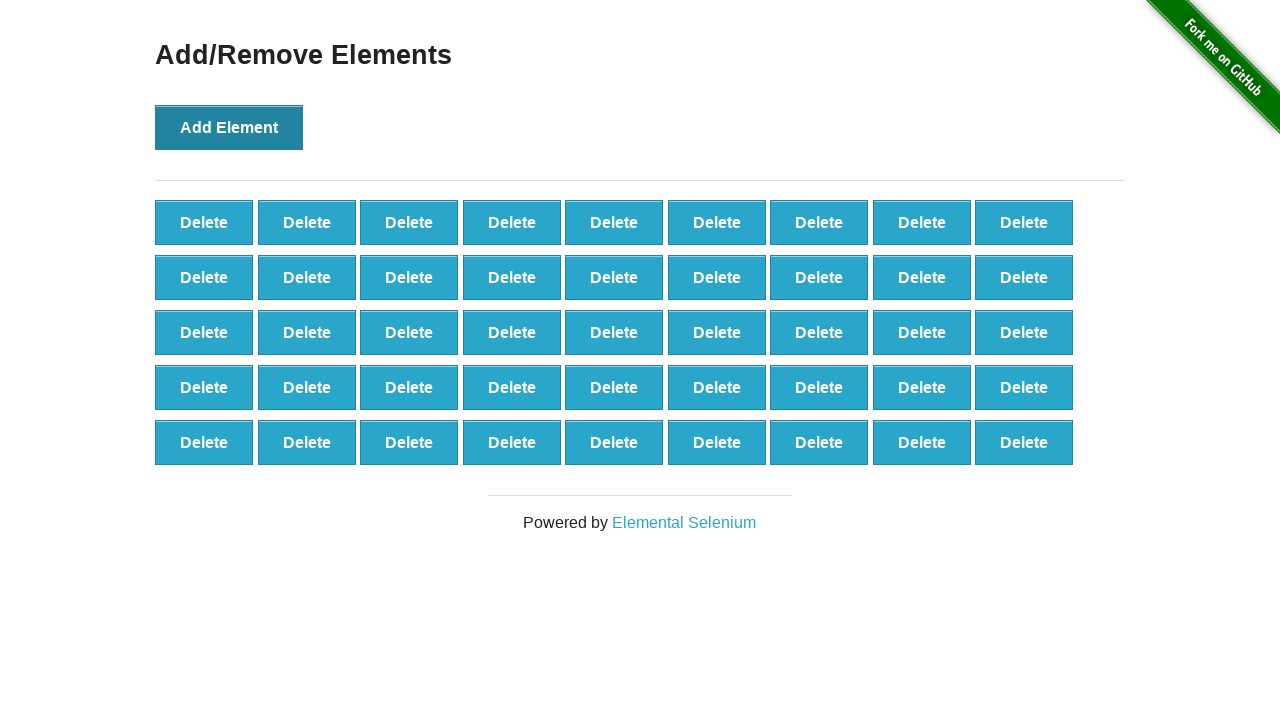

Clicked Add Element button (iteration 46/100) at (229, 127) on xpath=//*[@onclick='addElement()']
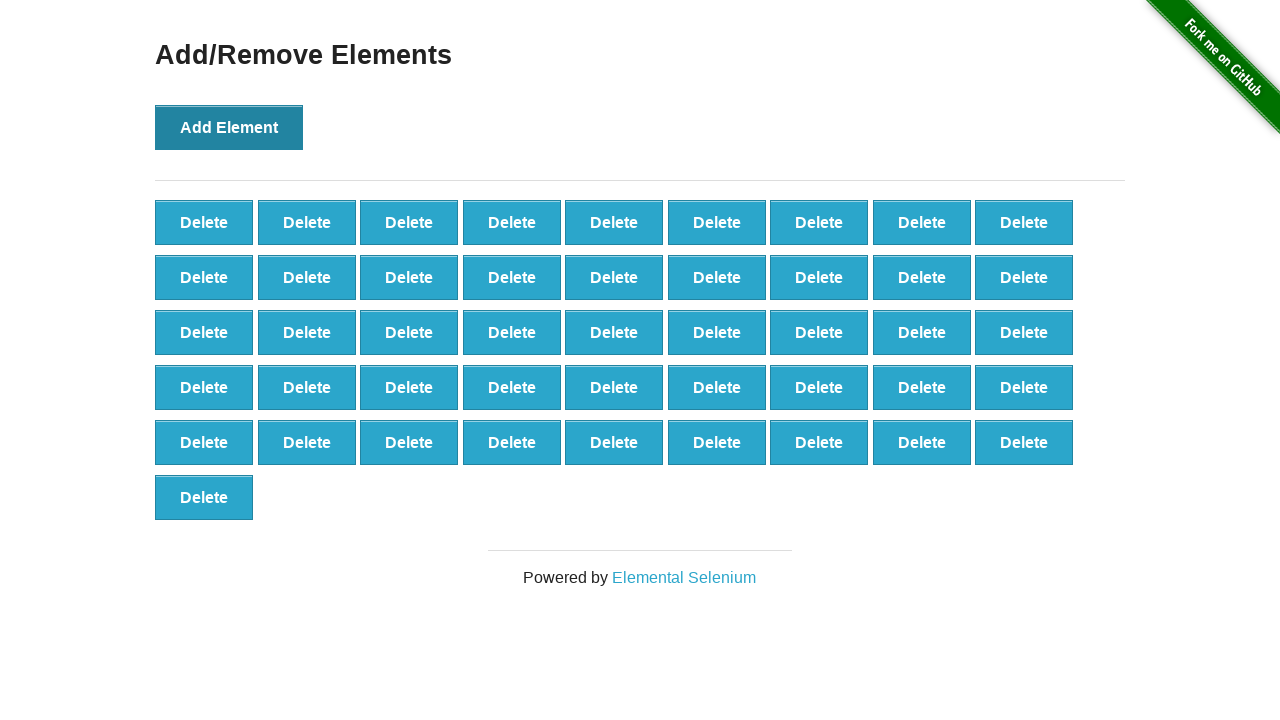

Clicked Add Element button (iteration 47/100) at (229, 127) on xpath=//*[@onclick='addElement()']
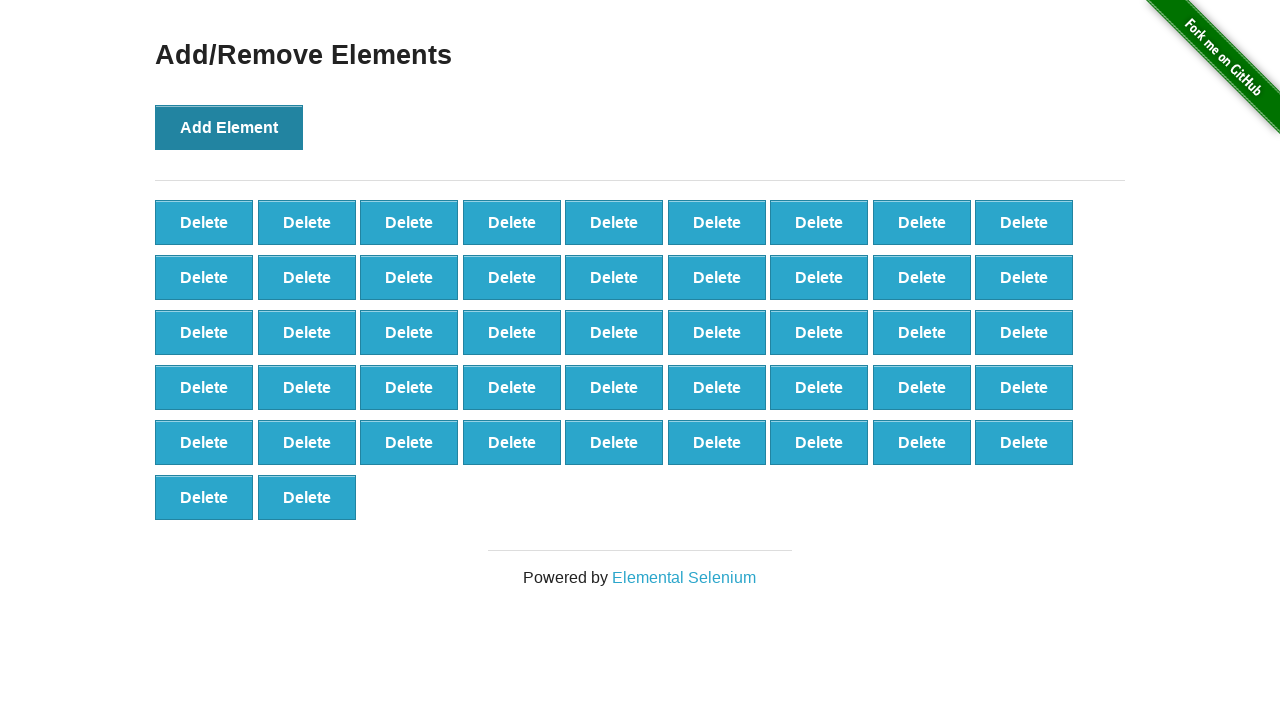

Clicked Add Element button (iteration 48/100) at (229, 127) on xpath=//*[@onclick='addElement()']
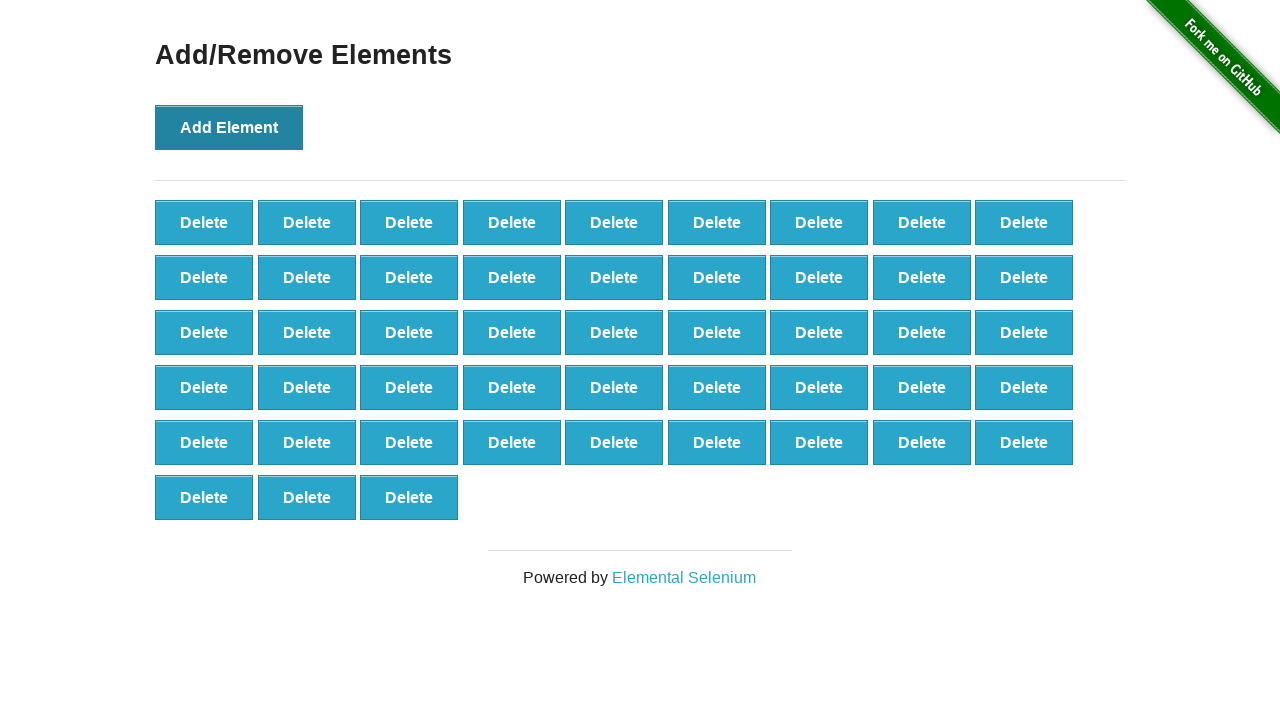

Clicked Add Element button (iteration 49/100) at (229, 127) on xpath=//*[@onclick='addElement()']
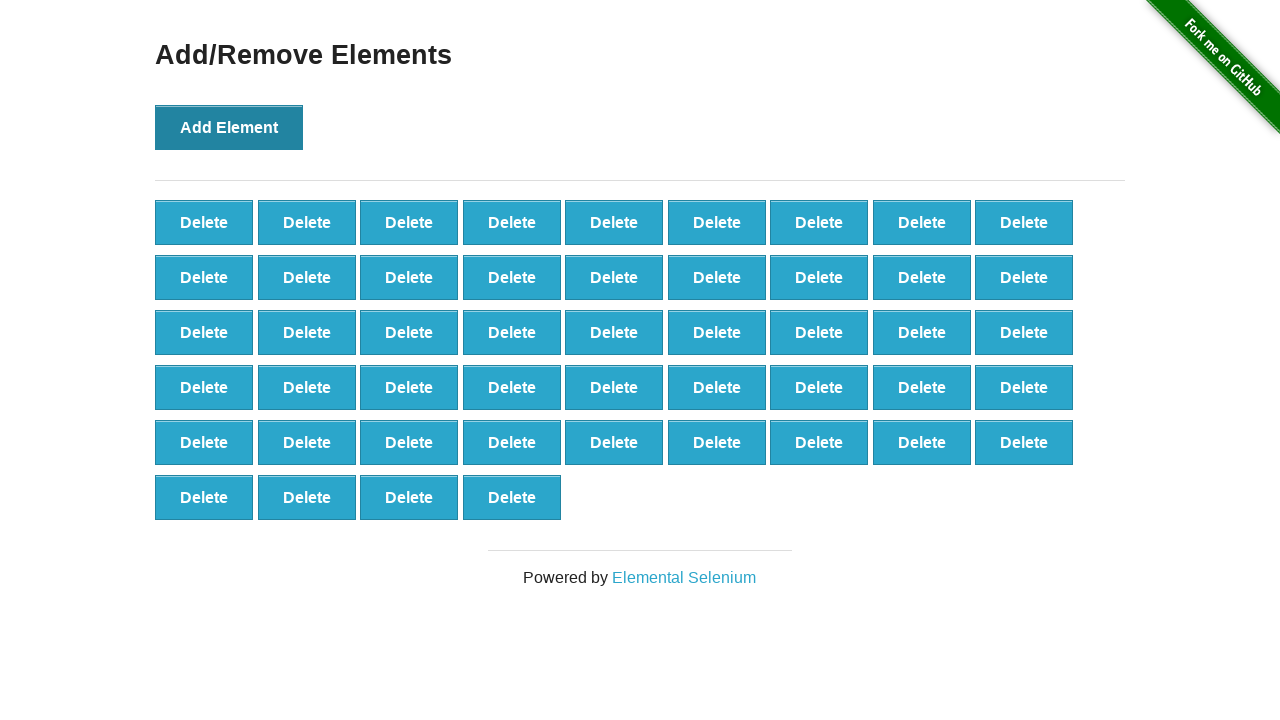

Clicked Add Element button (iteration 50/100) at (229, 127) on xpath=//*[@onclick='addElement()']
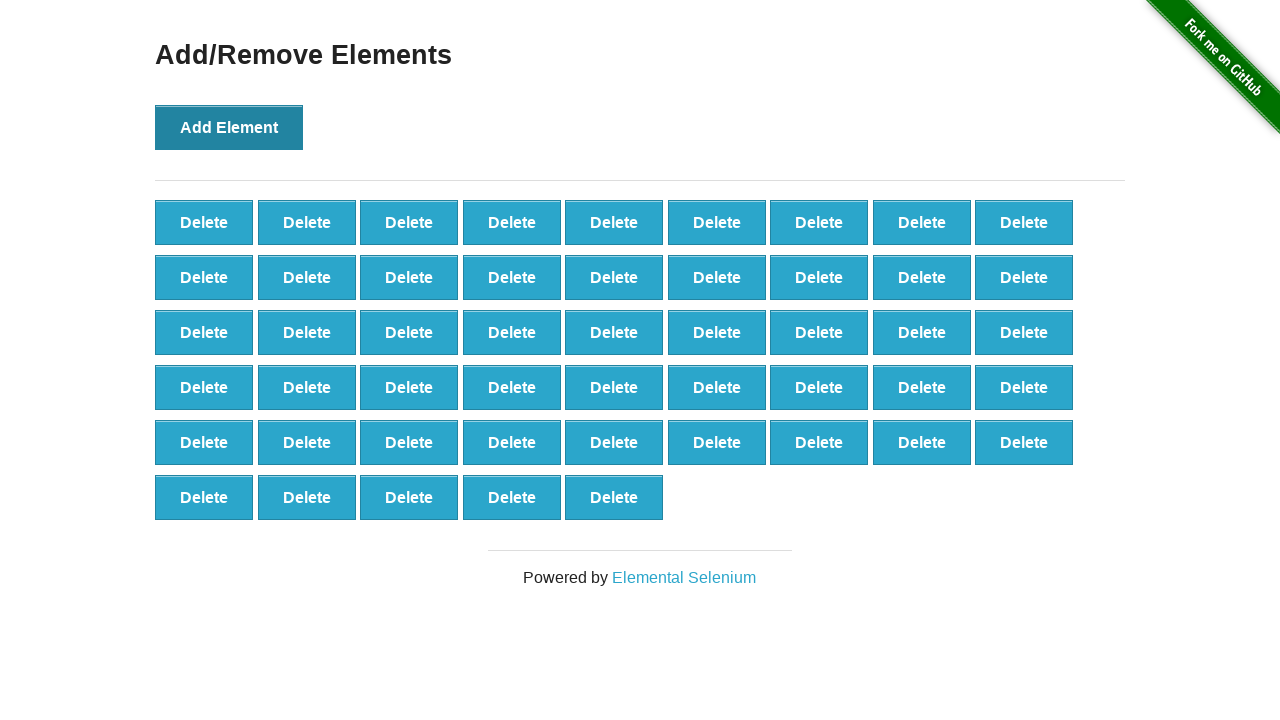

Clicked Add Element button (iteration 51/100) at (229, 127) on xpath=//*[@onclick='addElement()']
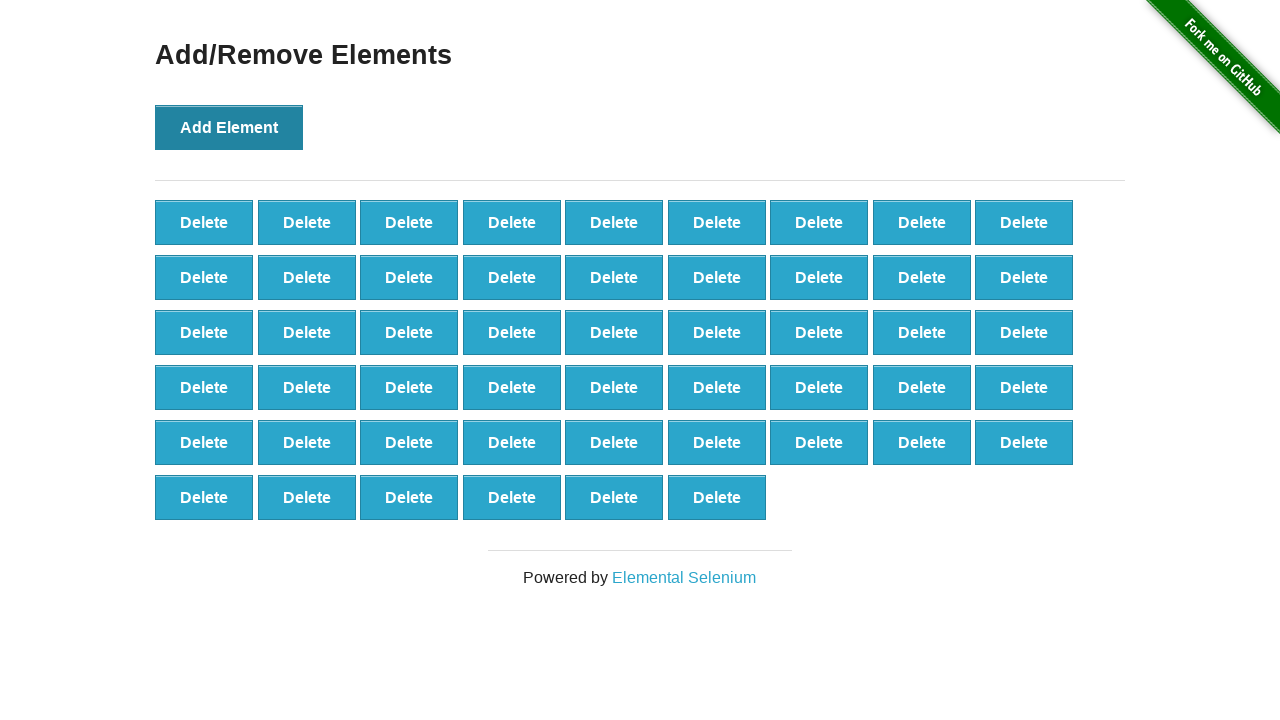

Clicked Add Element button (iteration 52/100) at (229, 127) on xpath=//*[@onclick='addElement()']
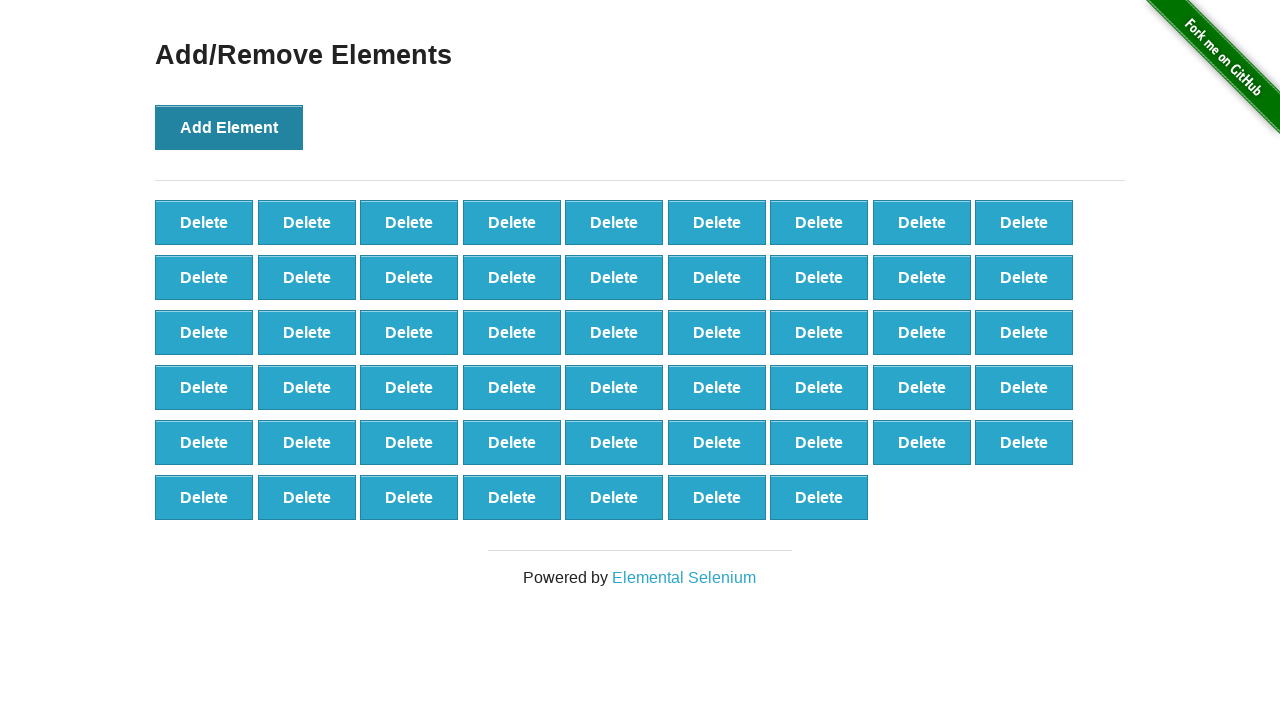

Clicked Add Element button (iteration 53/100) at (229, 127) on xpath=//*[@onclick='addElement()']
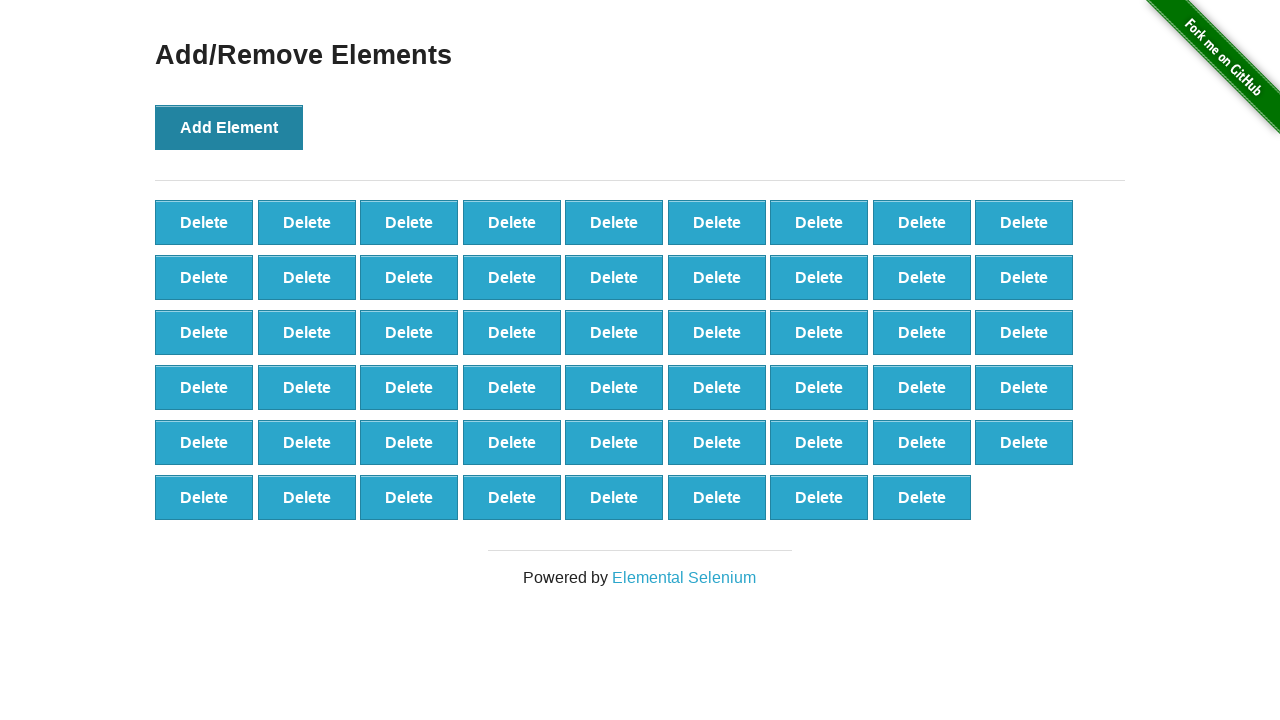

Clicked Add Element button (iteration 54/100) at (229, 127) on xpath=//*[@onclick='addElement()']
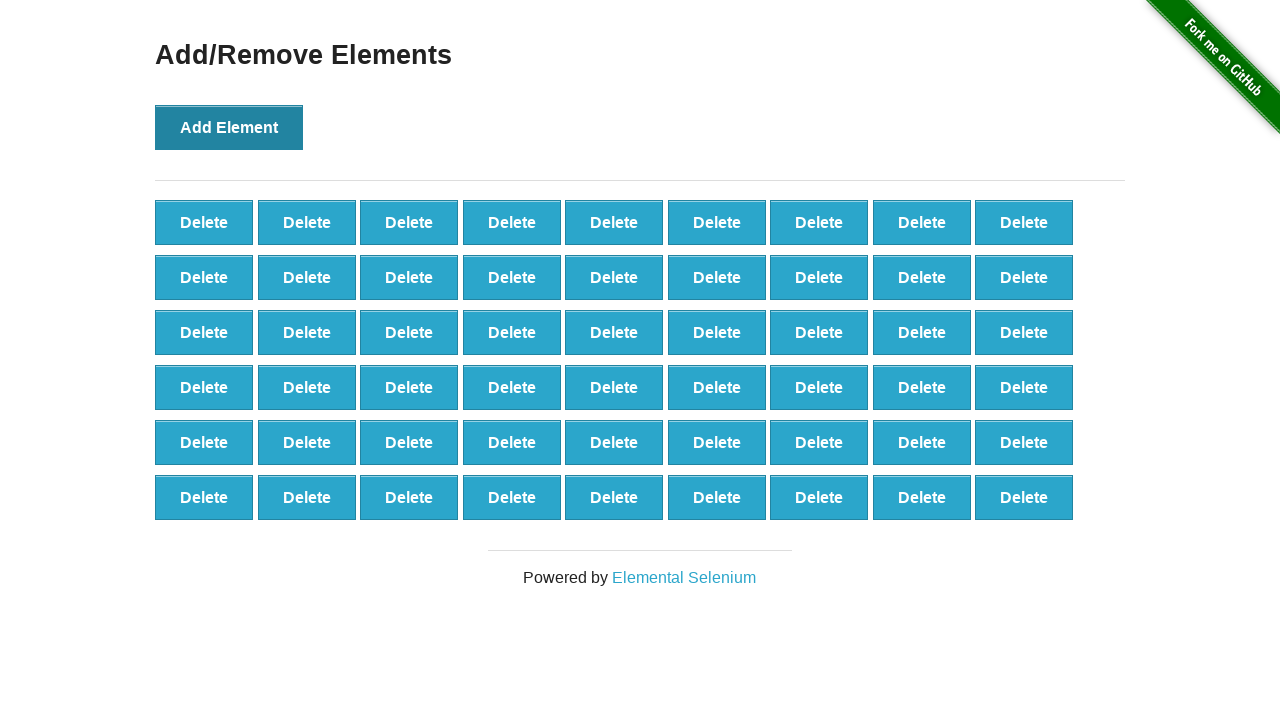

Clicked Add Element button (iteration 55/100) at (229, 127) on xpath=//*[@onclick='addElement()']
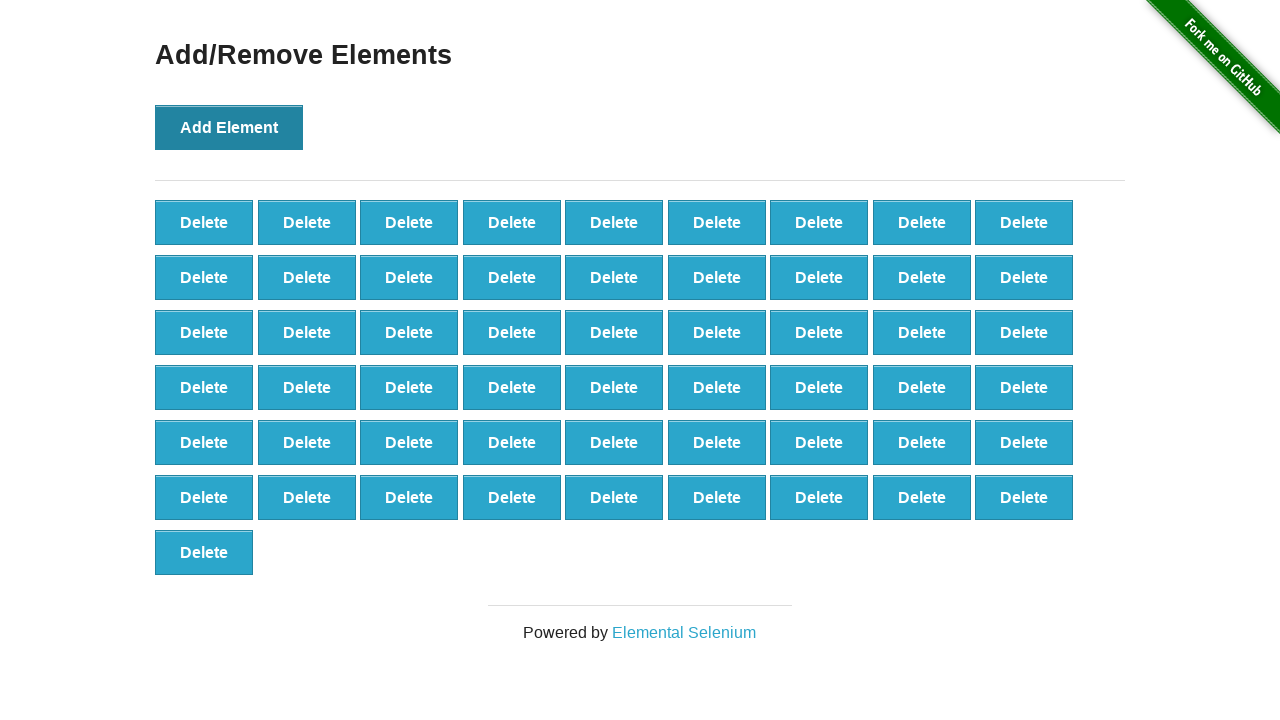

Clicked Add Element button (iteration 56/100) at (229, 127) on xpath=//*[@onclick='addElement()']
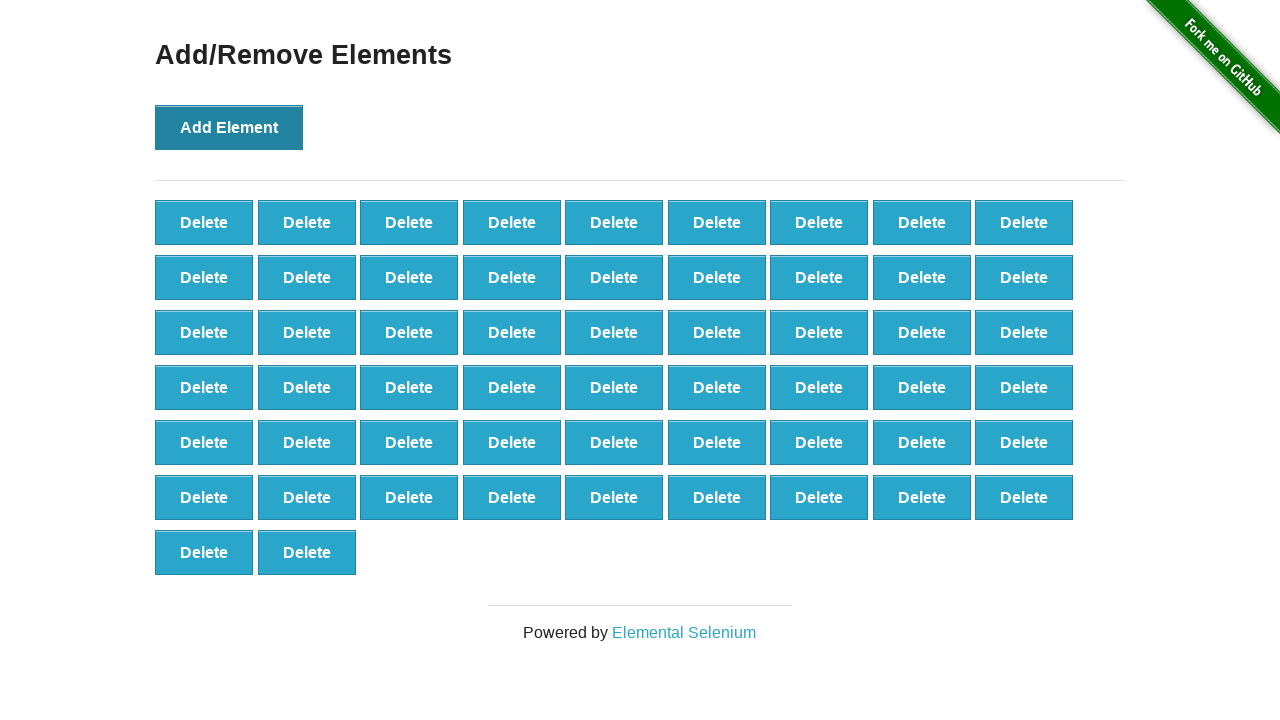

Clicked Add Element button (iteration 57/100) at (229, 127) on xpath=//*[@onclick='addElement()']
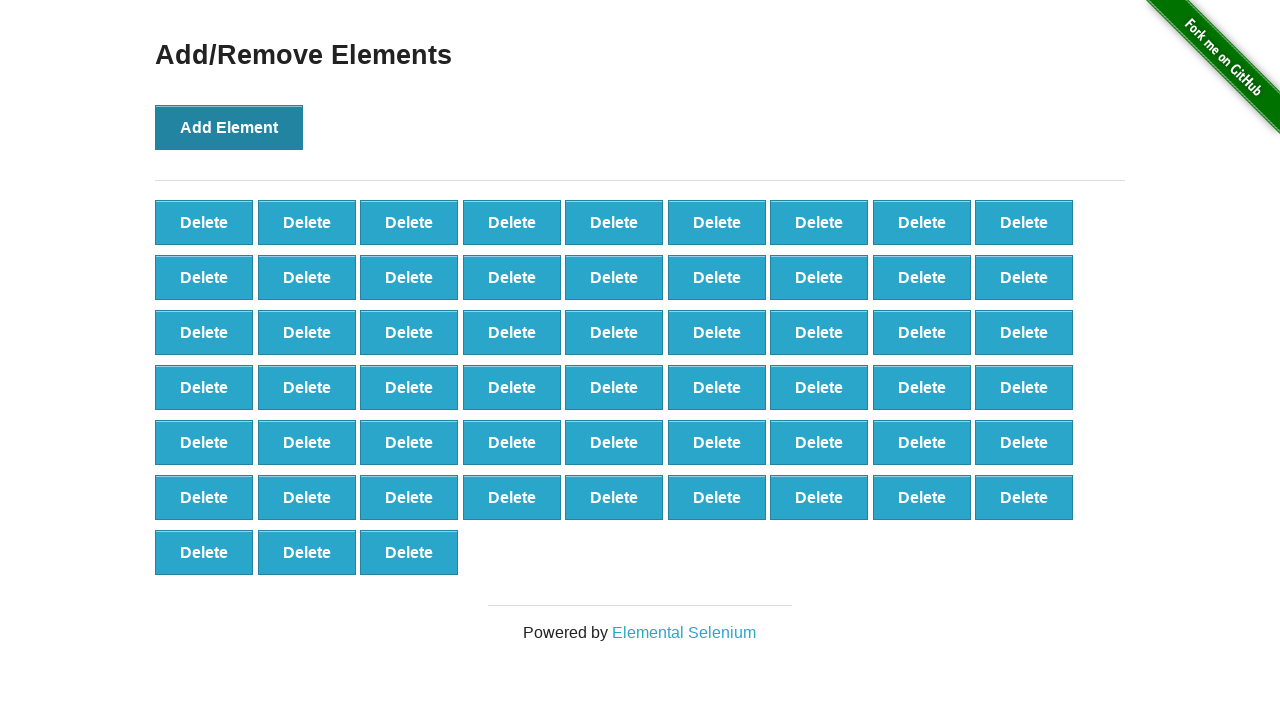

Clicked Add Element button (iteration 58/100) at (229, 127) on xpath=//*[@onclick='addElement()']
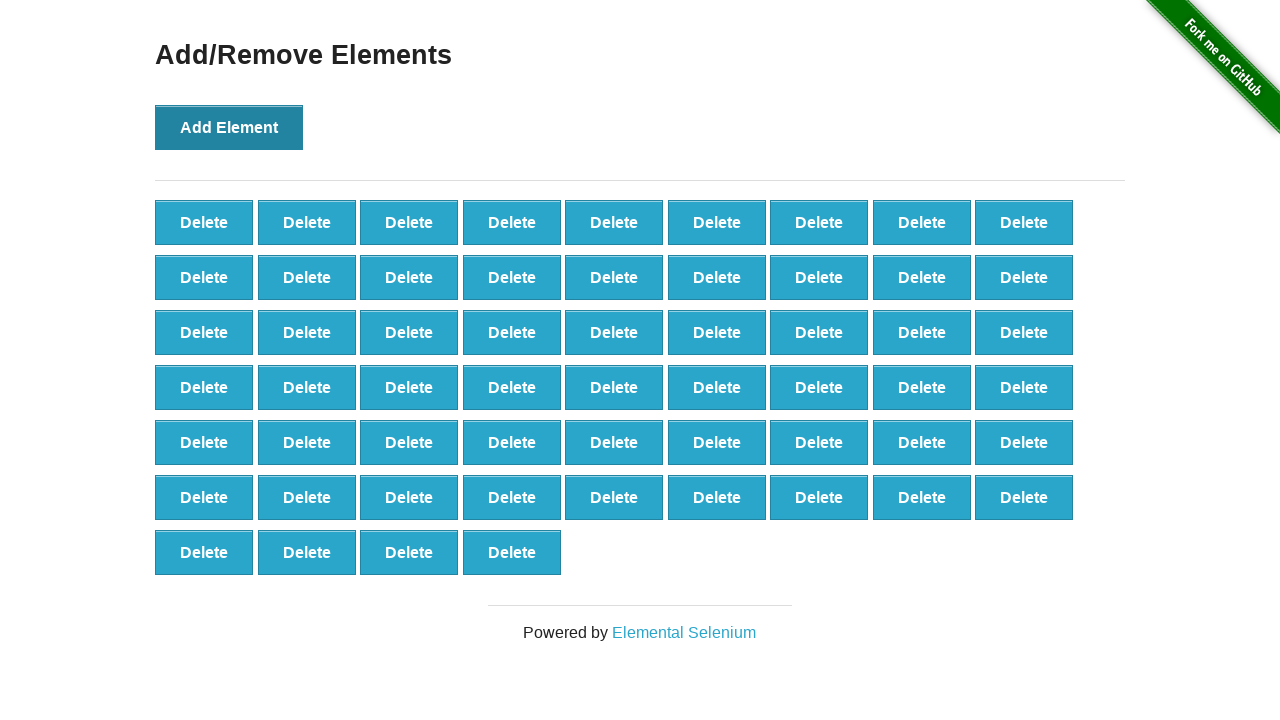

Clicked Add Element button (iteration 59/100) at (229, 127) on xpath=//*[@onclick='addElement()']
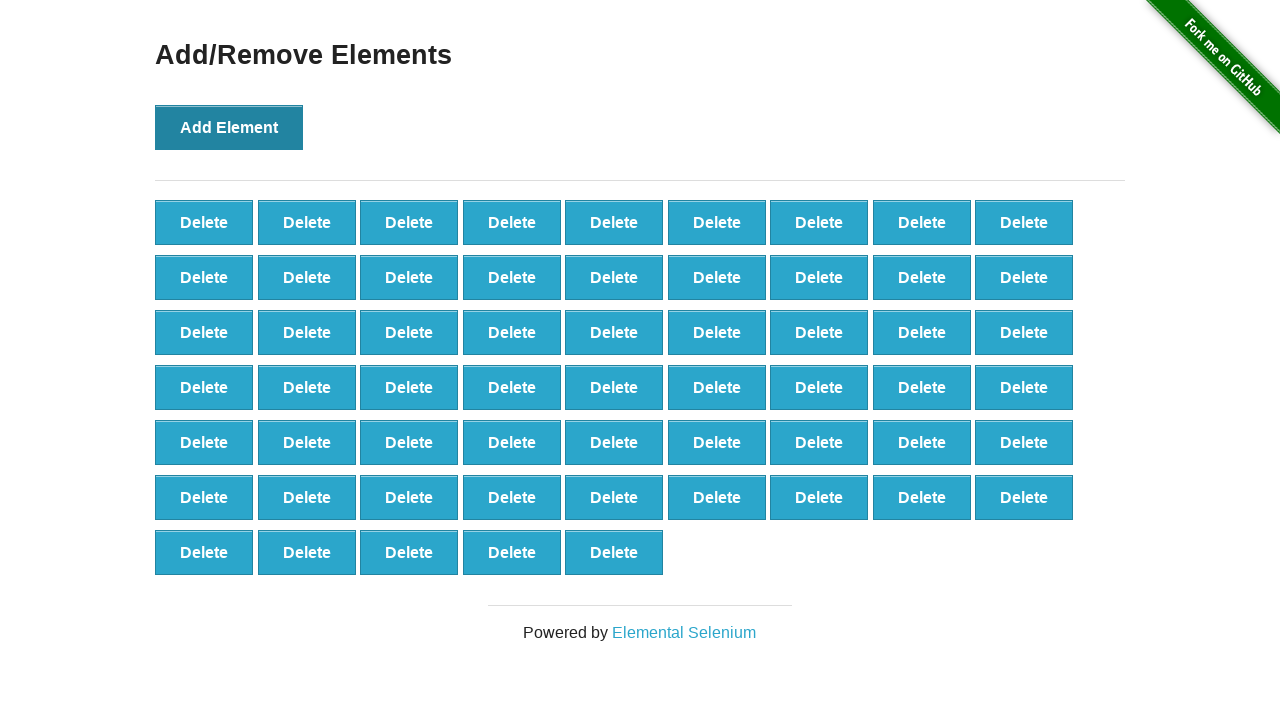

Clicked Add Element button (iteration 60/100) at (229, 127) on xpath=//*[@onclick='addElement()']
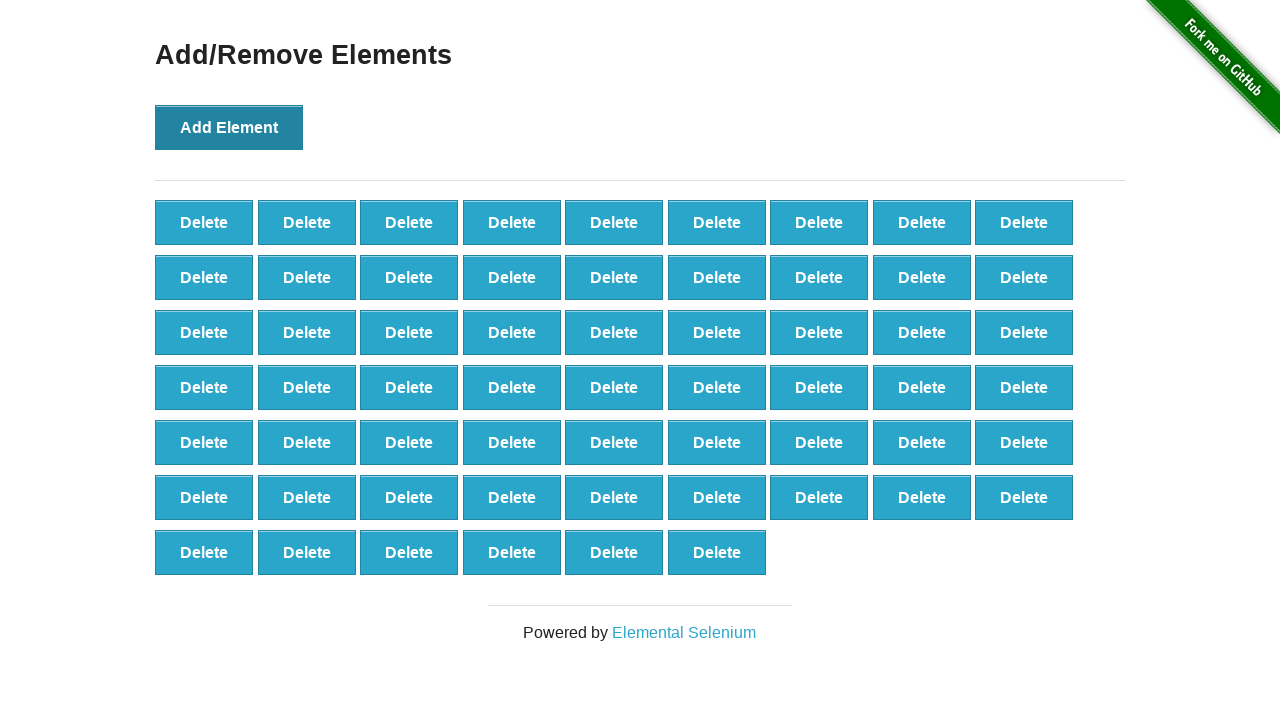

Clicked Add Element button (iteration 61/100) at (229, 127) on xpath=//*[@onclick='addElement()']
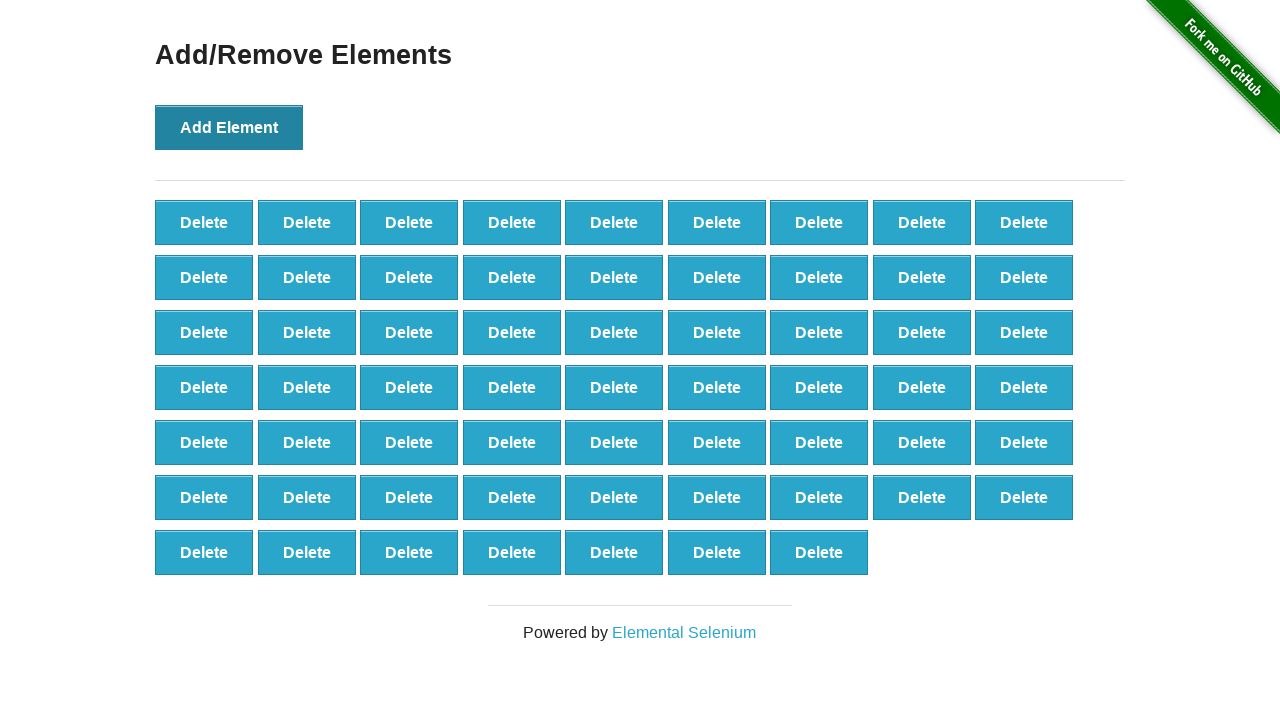

Clicked Add Element button (iteration 62/100) at (229, 127) on xpath=//*[@onclick='addElement()']
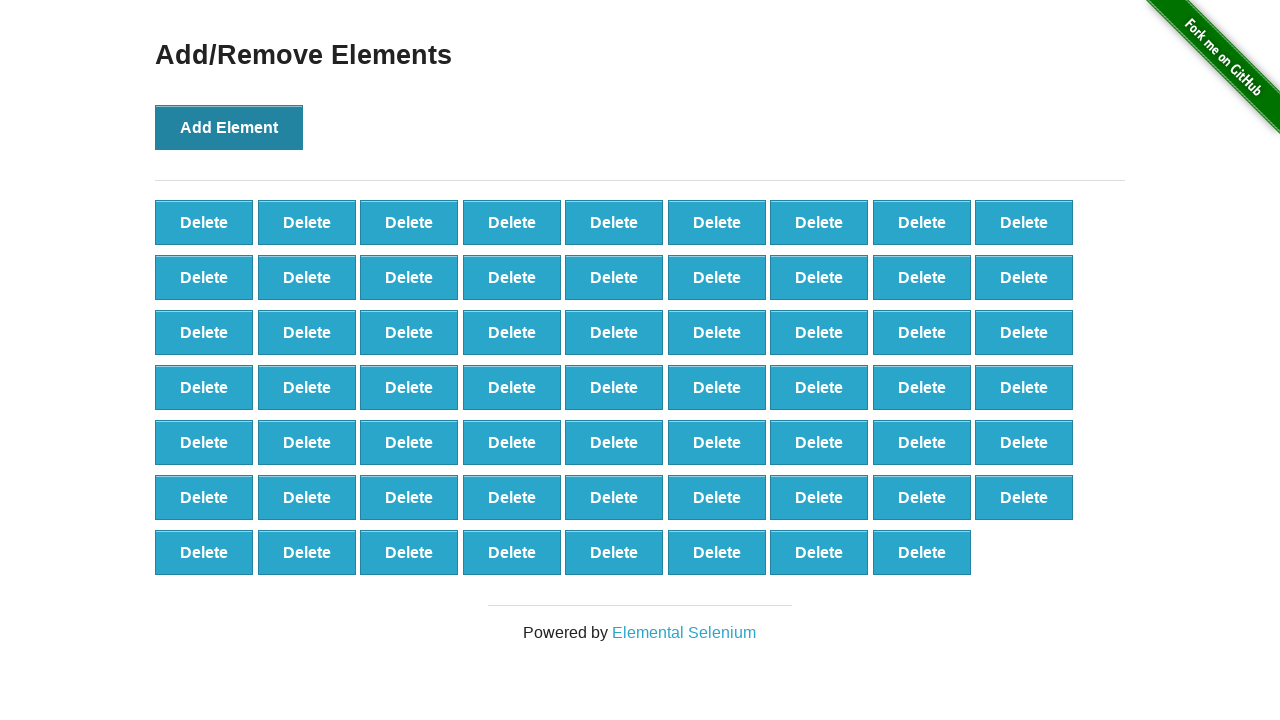

Clicked Add Element button (iteration 63/100) at (229, 127) on xpath=//*[@onclick='addElement()']
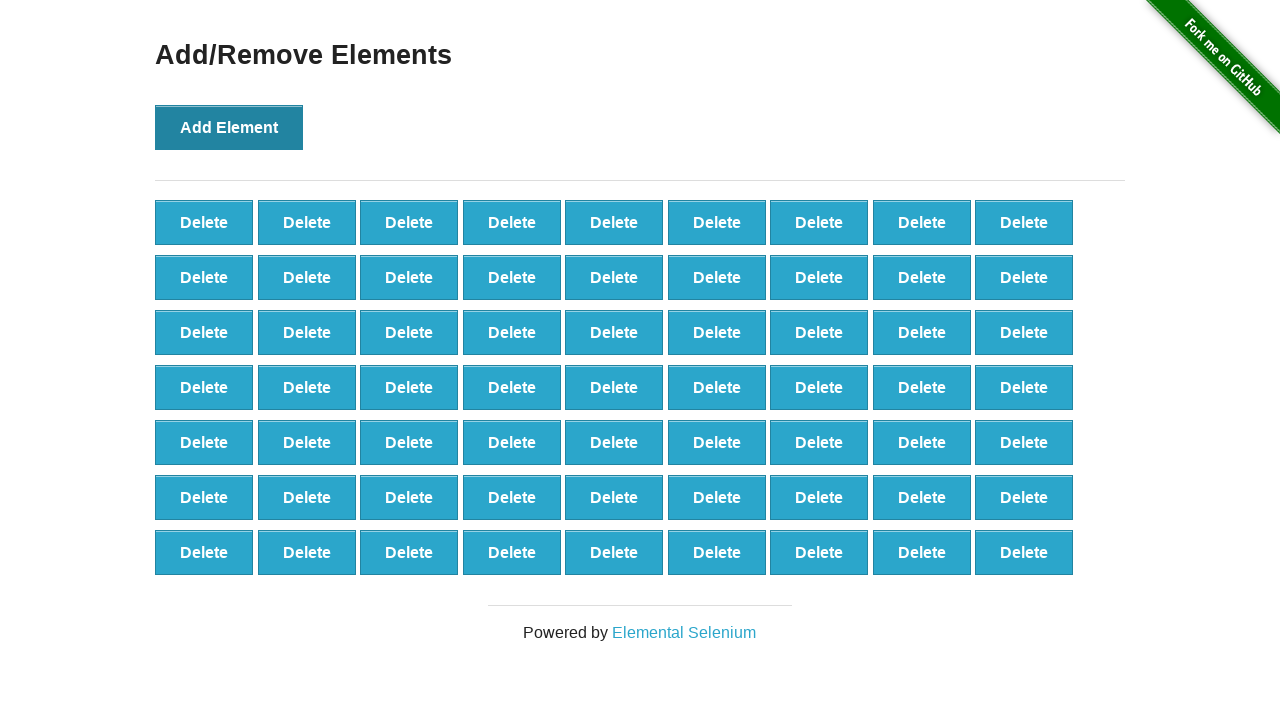

Clicked Add Element button (iteration 64/100) at (229, 127) on xpath=//*[@onclick='addElement()']
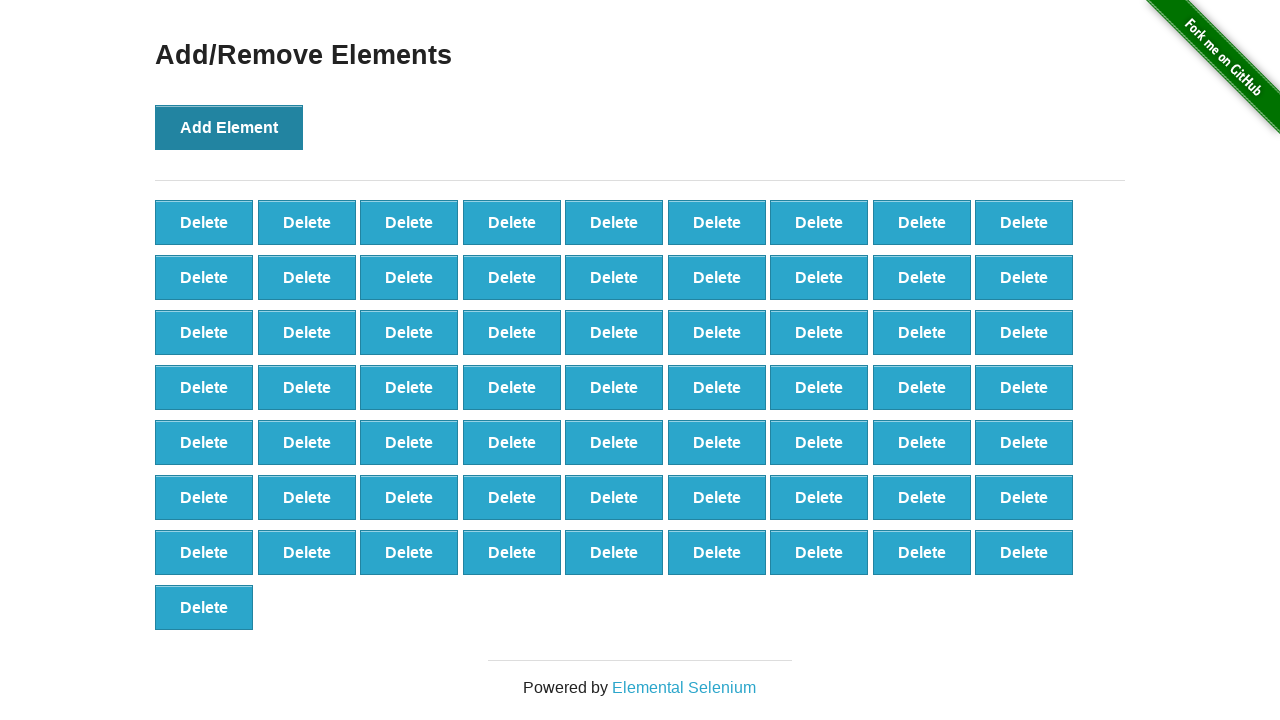

Clicked Add Element button (iteration 65/100) at (229, 127) on xpath=//*[@onclick='addElement()']
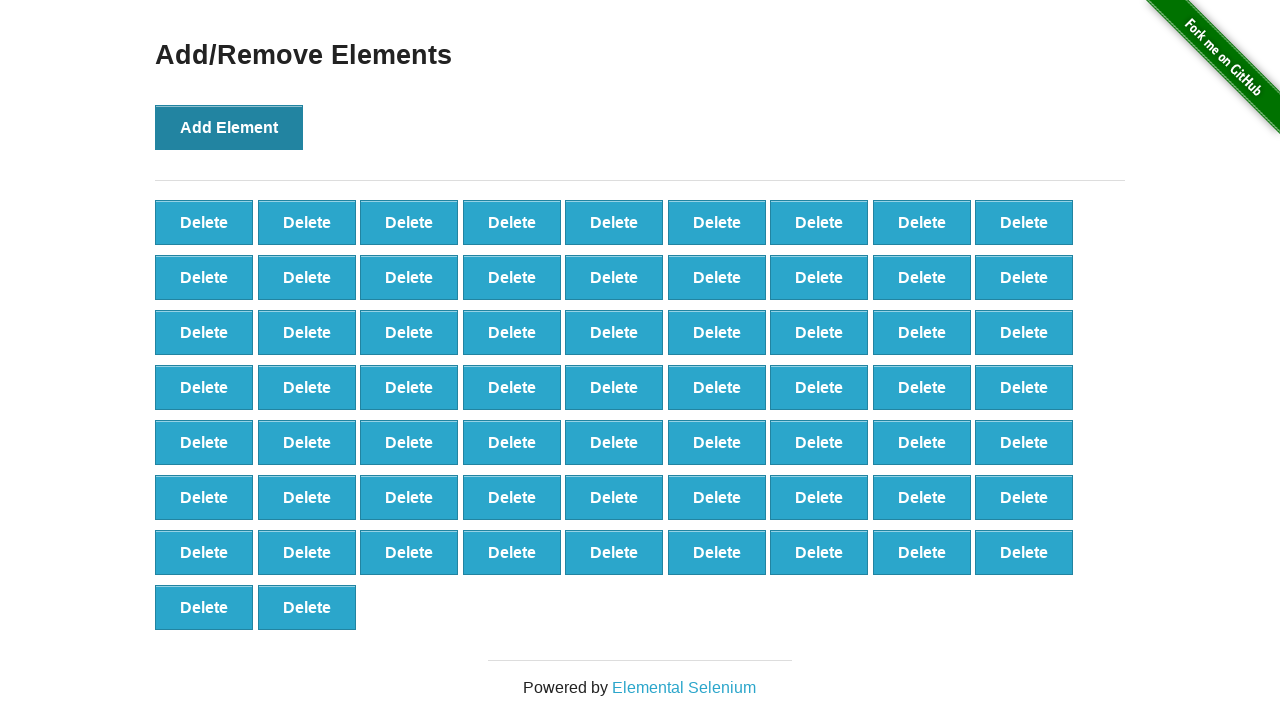

Clicked Add Element button (iteration 66/100) at (229, 127) on xpath=//*[@onclick='addElement()']
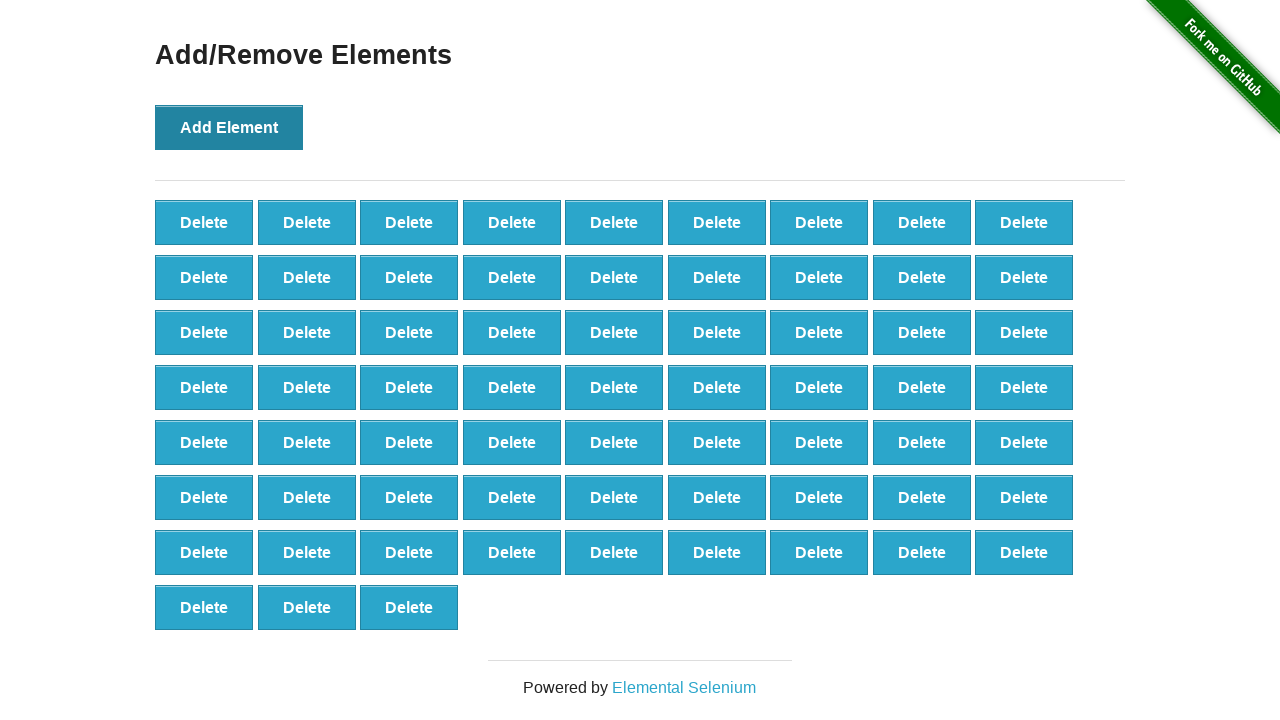

Clicked Add Element button (iteration 67/100) at (229, 127) on xpath=//*[@onclick='addElement()']
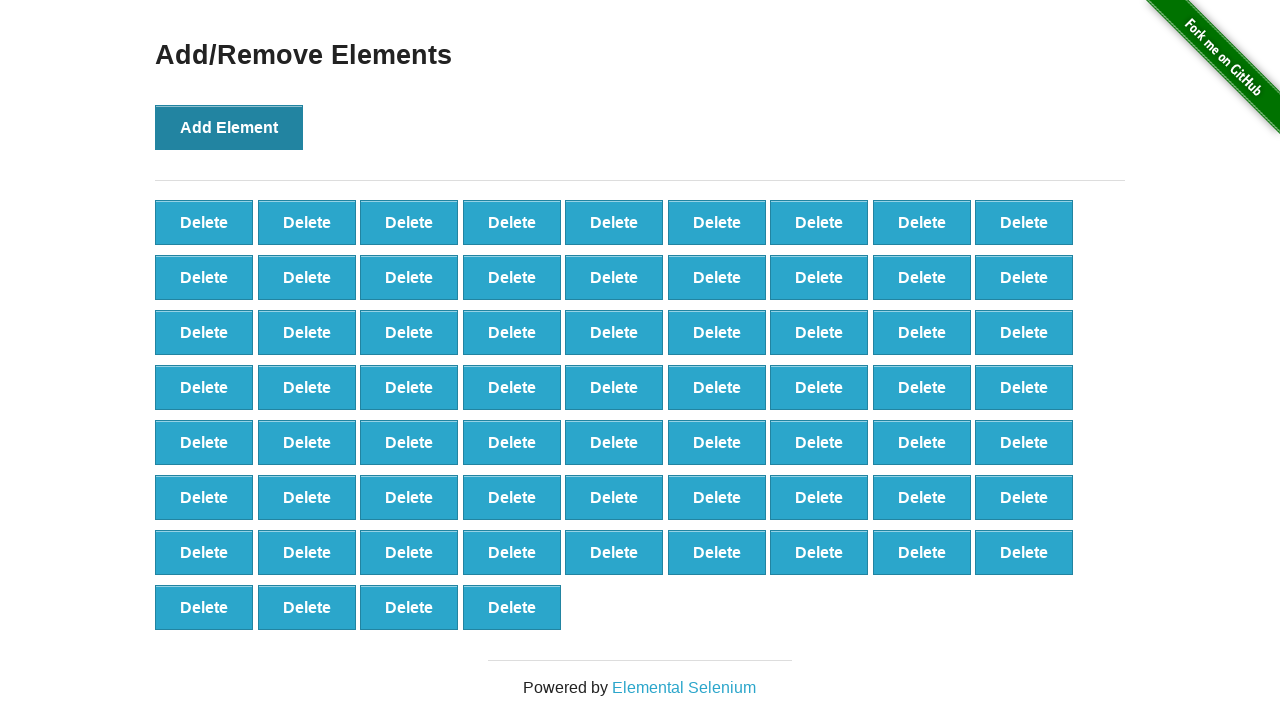

Clicked Add Element button (iteration 68/100) at (229, 127) on xpath=//*[@onclick='addElement()']
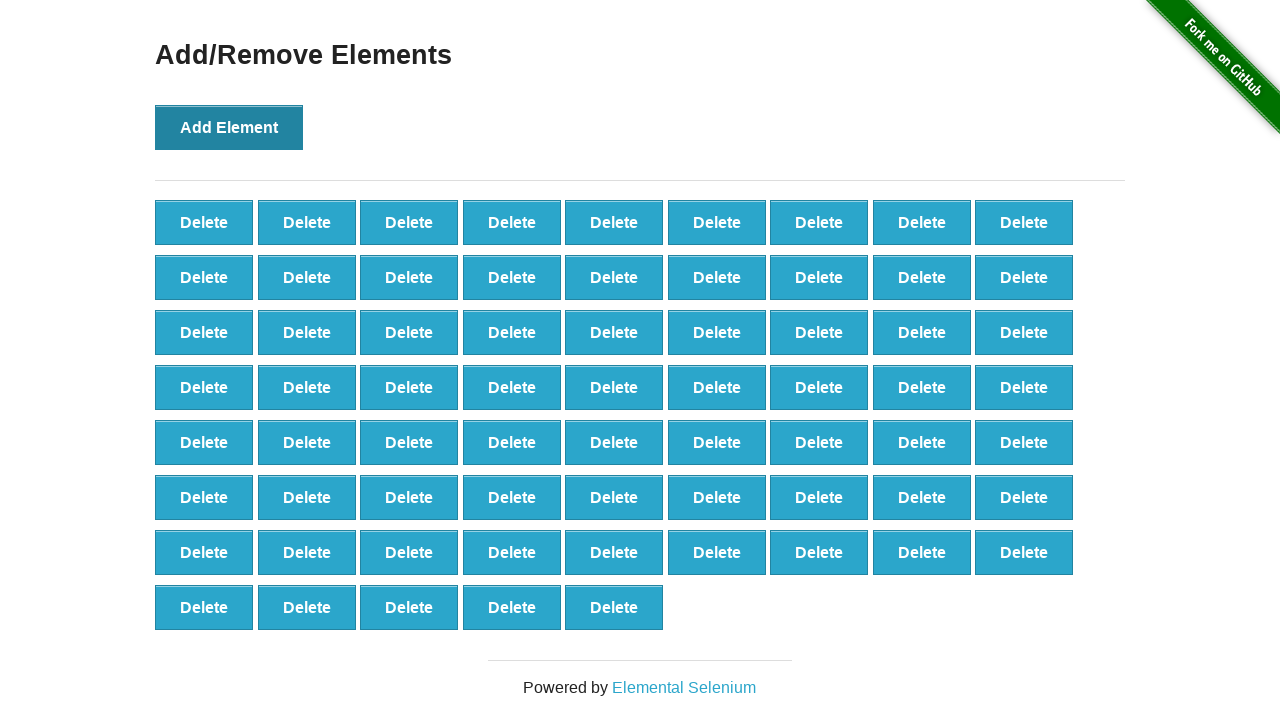

Clicked Add Element button (iteration 69/100) at (229, 127) on xpath=//*[@onclick='addElement()']
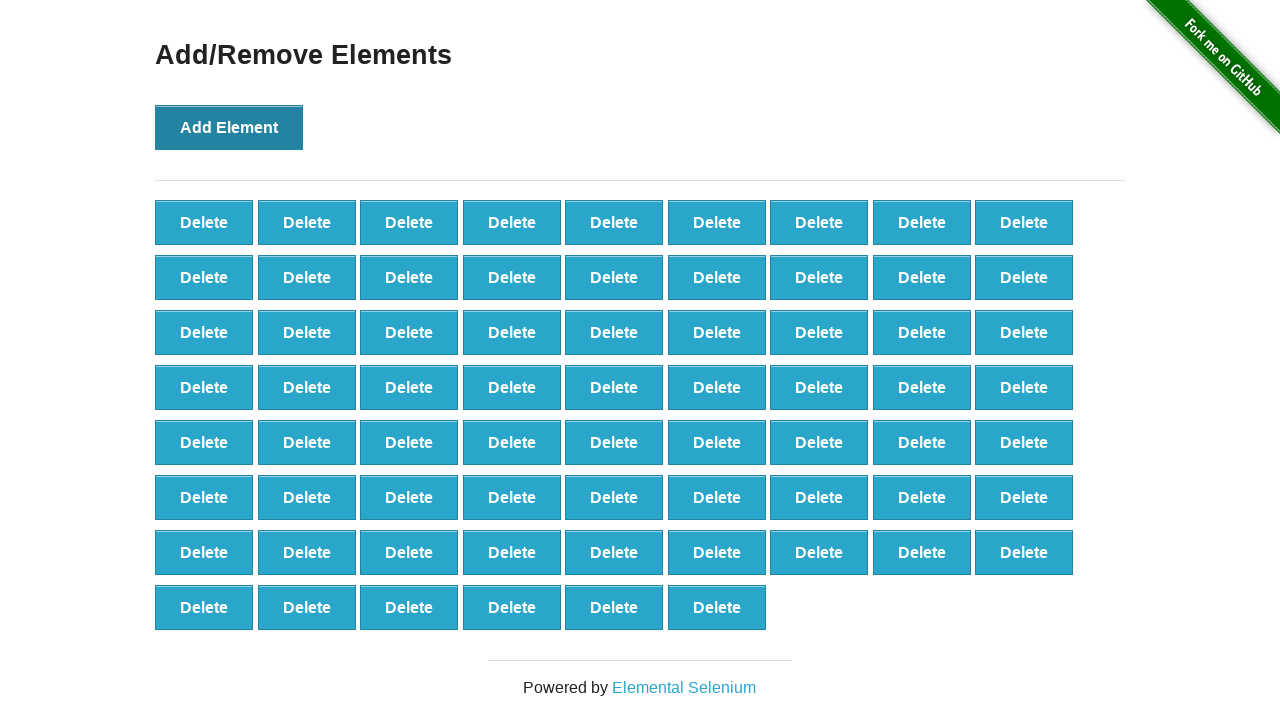

Clicked Add Element button (iteration 70/100) at (229, 127) on xpath=//*[@onclick='addElement()']
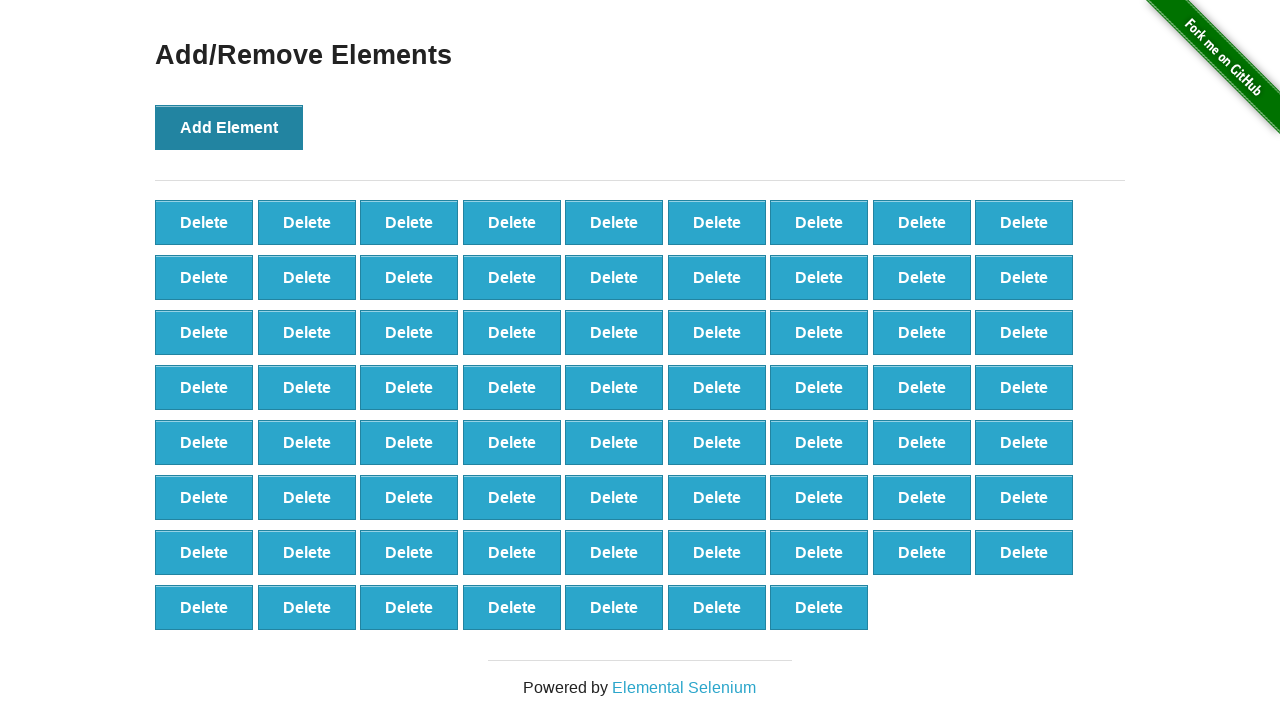

Clicked Add Element button (iteration 71/100) at (229, 127) on xpath=//*[@onclick='addElement()']
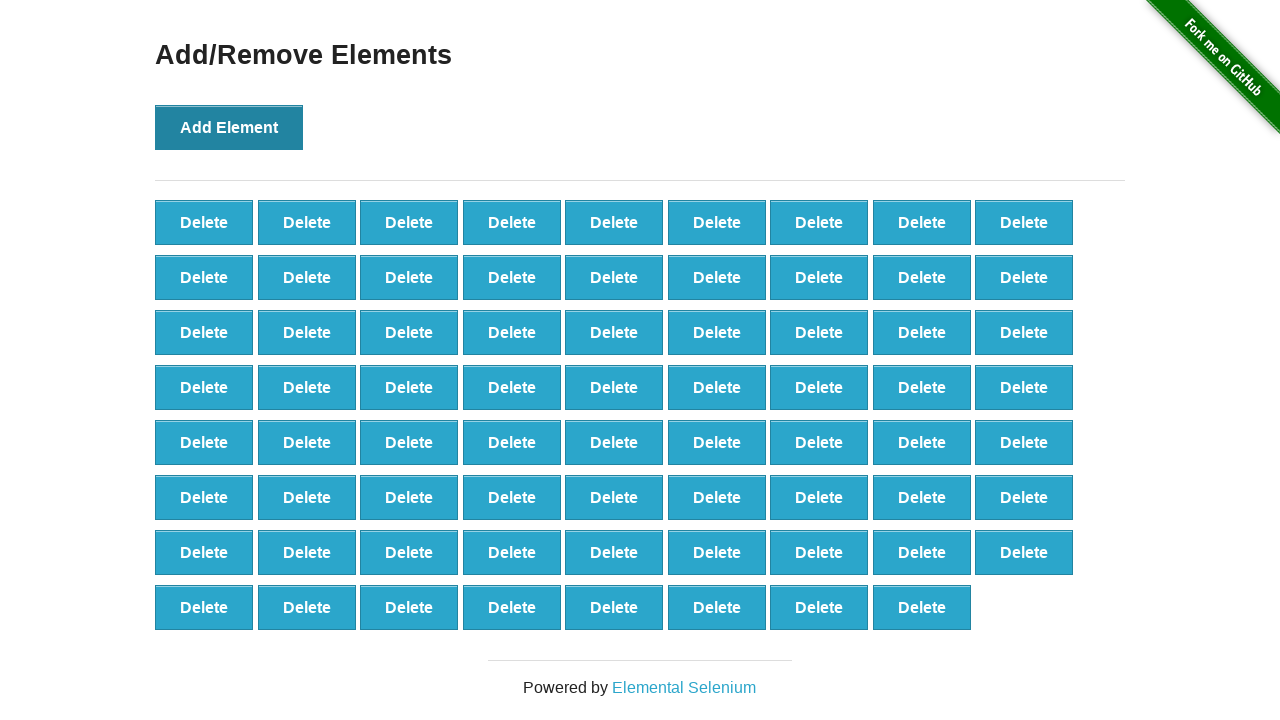

Clicked Add Element button (iteration 72/100) at (229, 127) on xpath=//*[@onclick='addElement()']
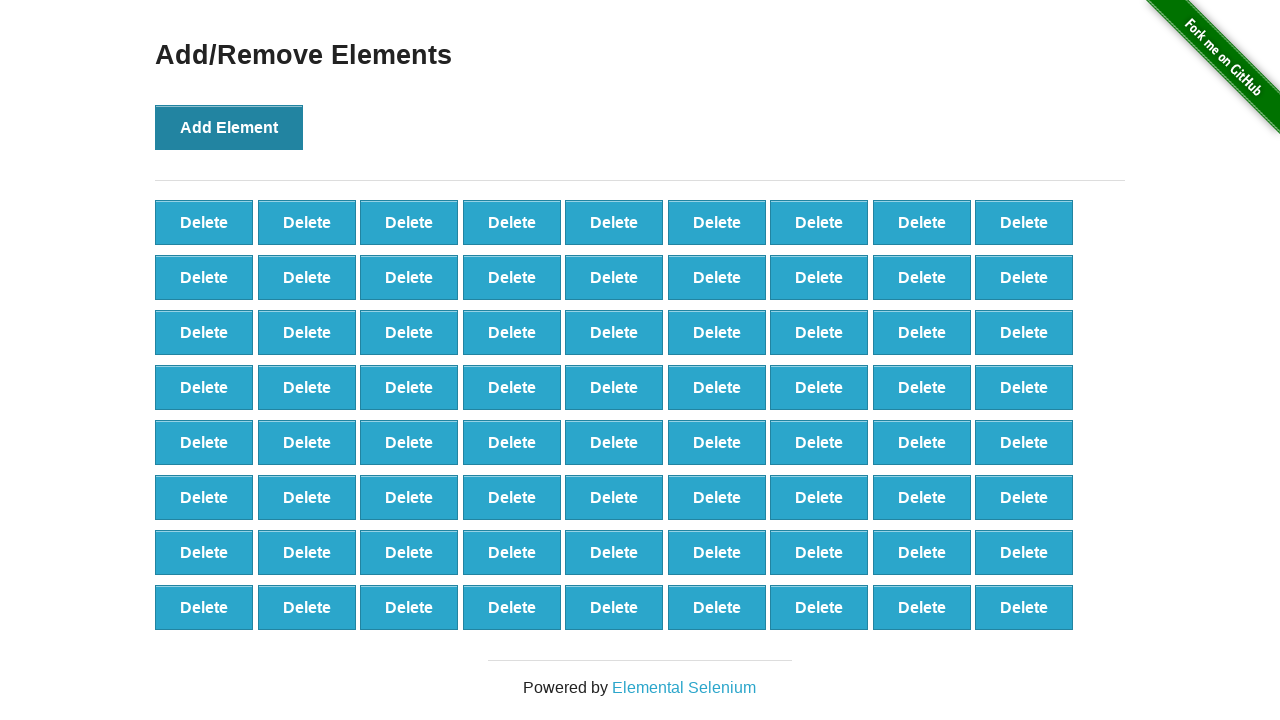

Clicked Add Element button (iteration 73/100) at (229, 127) on xpath=//*[@onclick='addElement()']
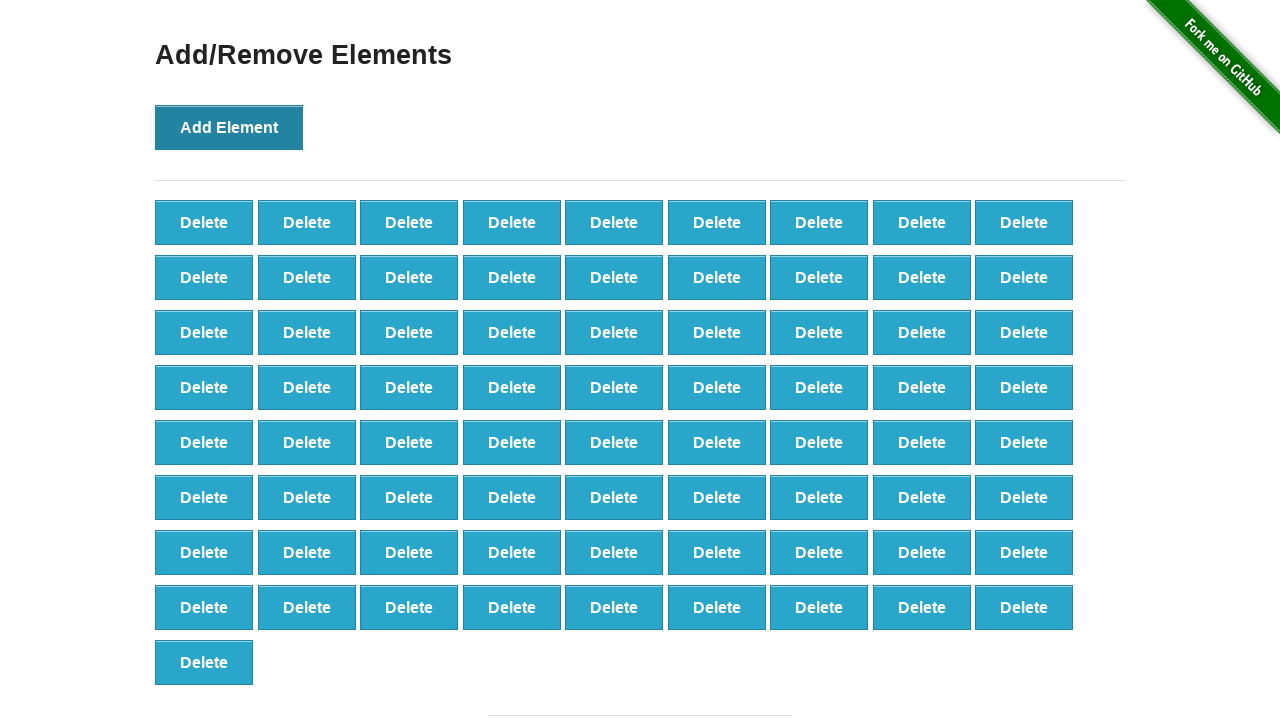

Clicked Add Element button (iteration 74/100) at (229, 127) on xpath=//*[@onclick='addElement()']
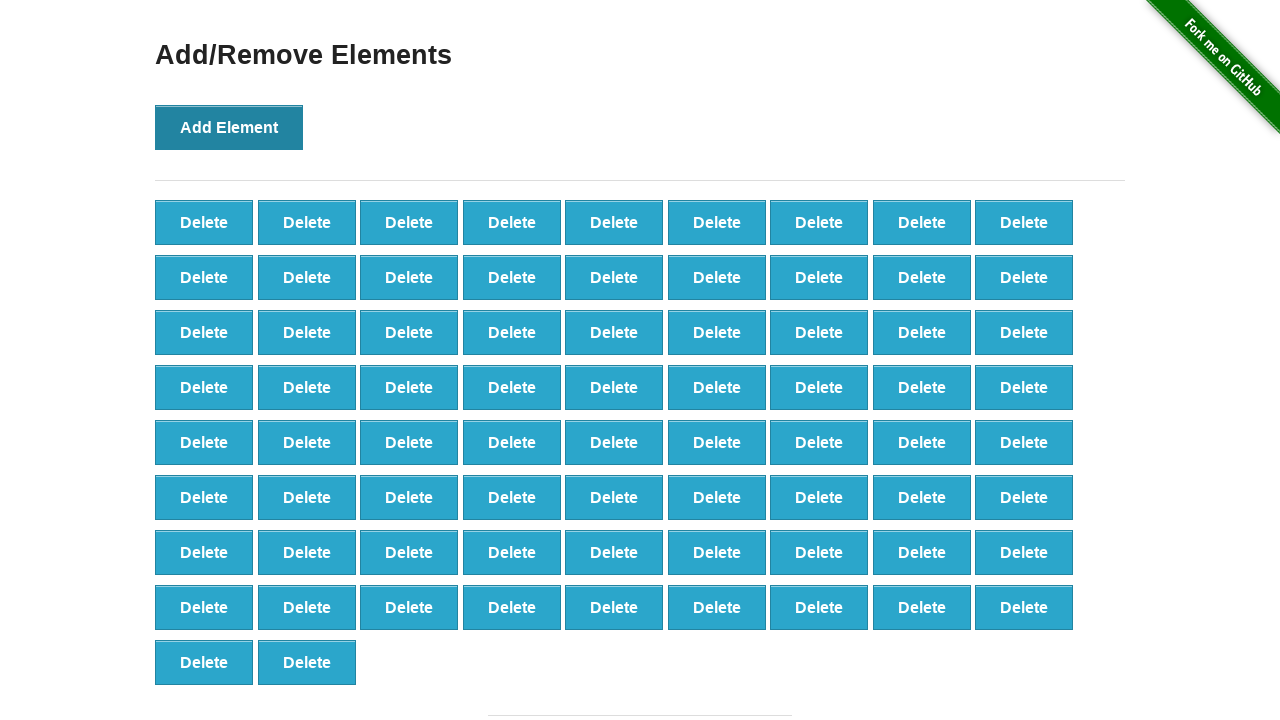

Clicked Add Element button (iteration 75/100) at (229, 127) on xpath=//*[@onclick='addElement()']
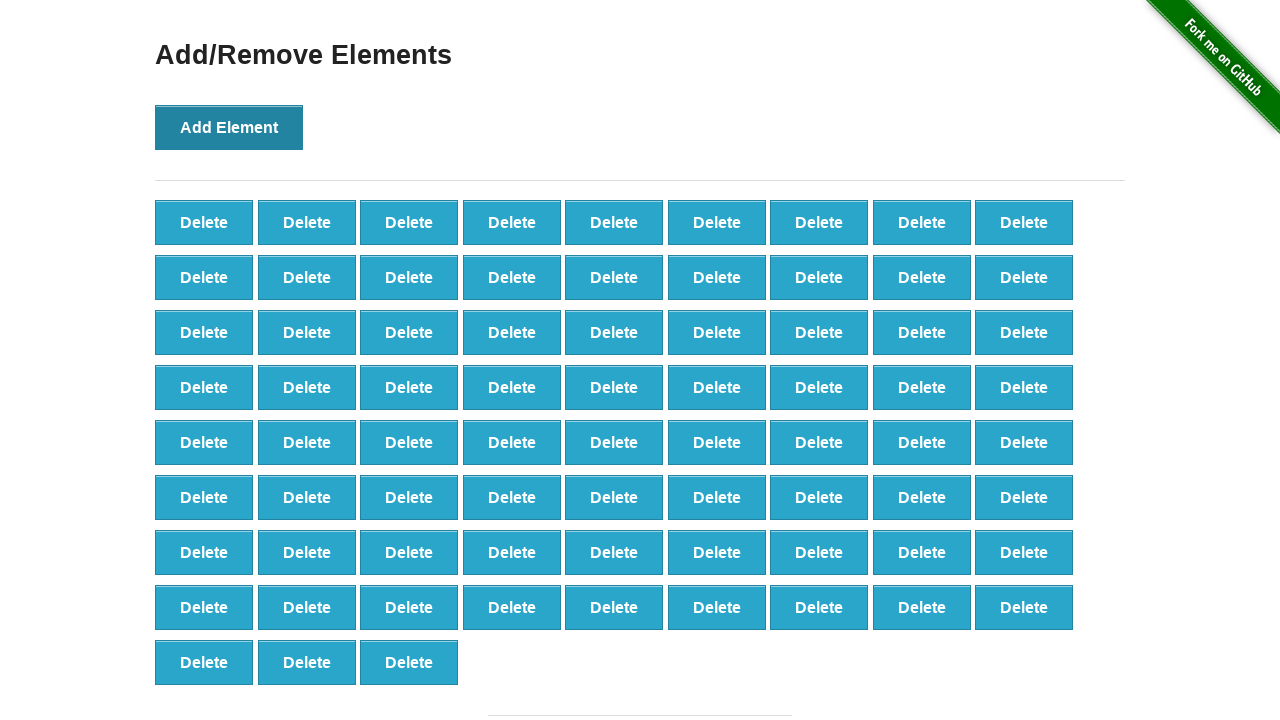

Clicked Add Element button (iteration 76/100) at (229, 127) on xpath=//*[@onclick='addElement()']
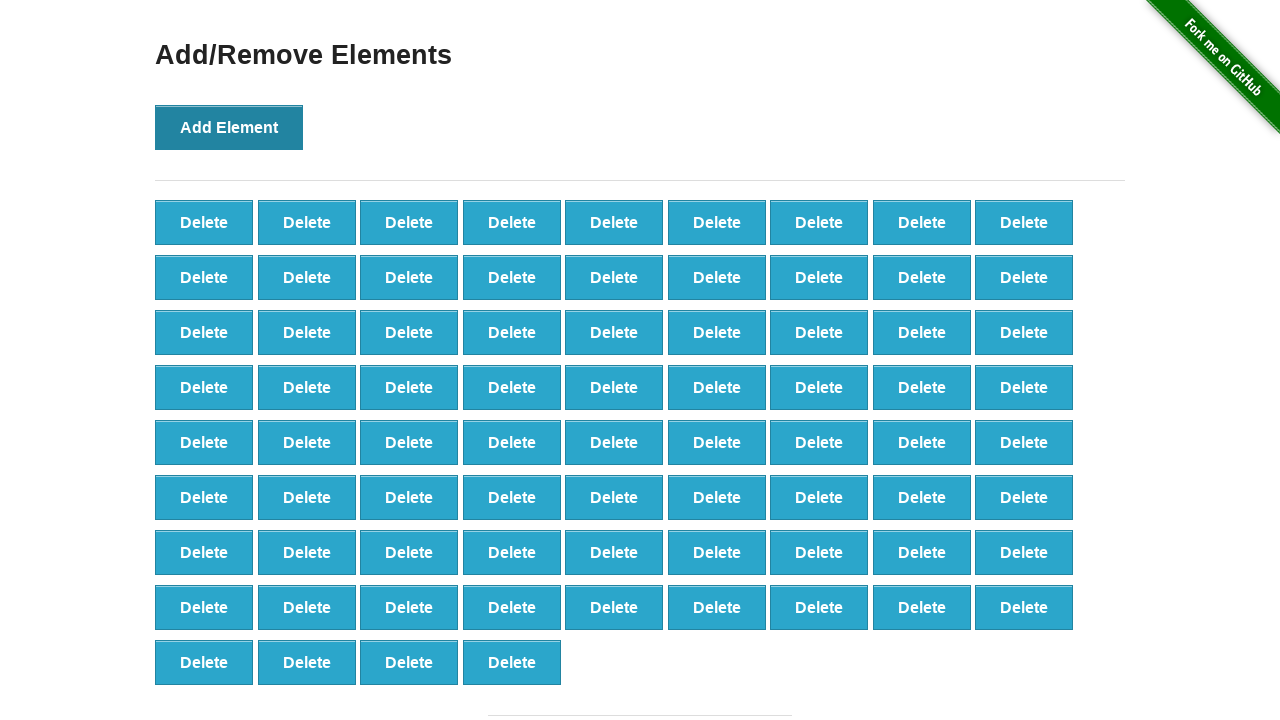

Clicked Add Element button (iteration 77/100) at (229, 127) on xpath=//*[@onclick='addElement()']
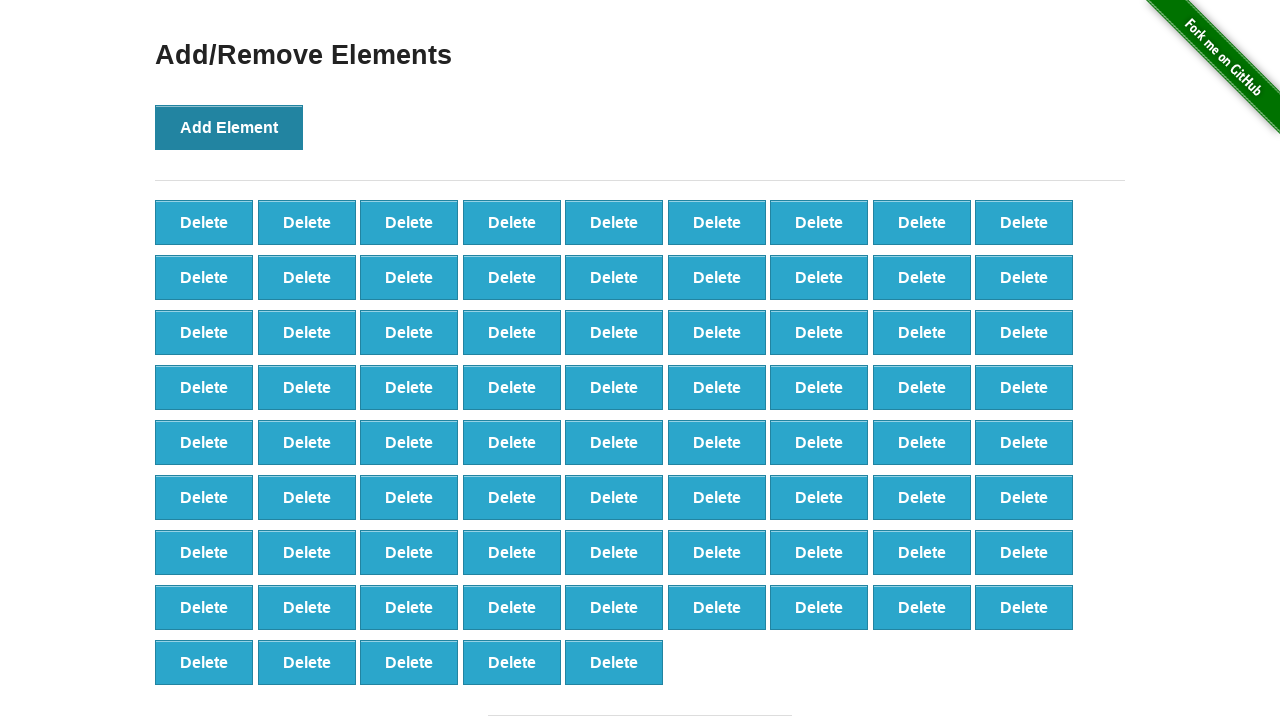

Clicked Add Element button (iteration 78/100) at (229, 127) on xpath=//*[@onclick='addElement()']
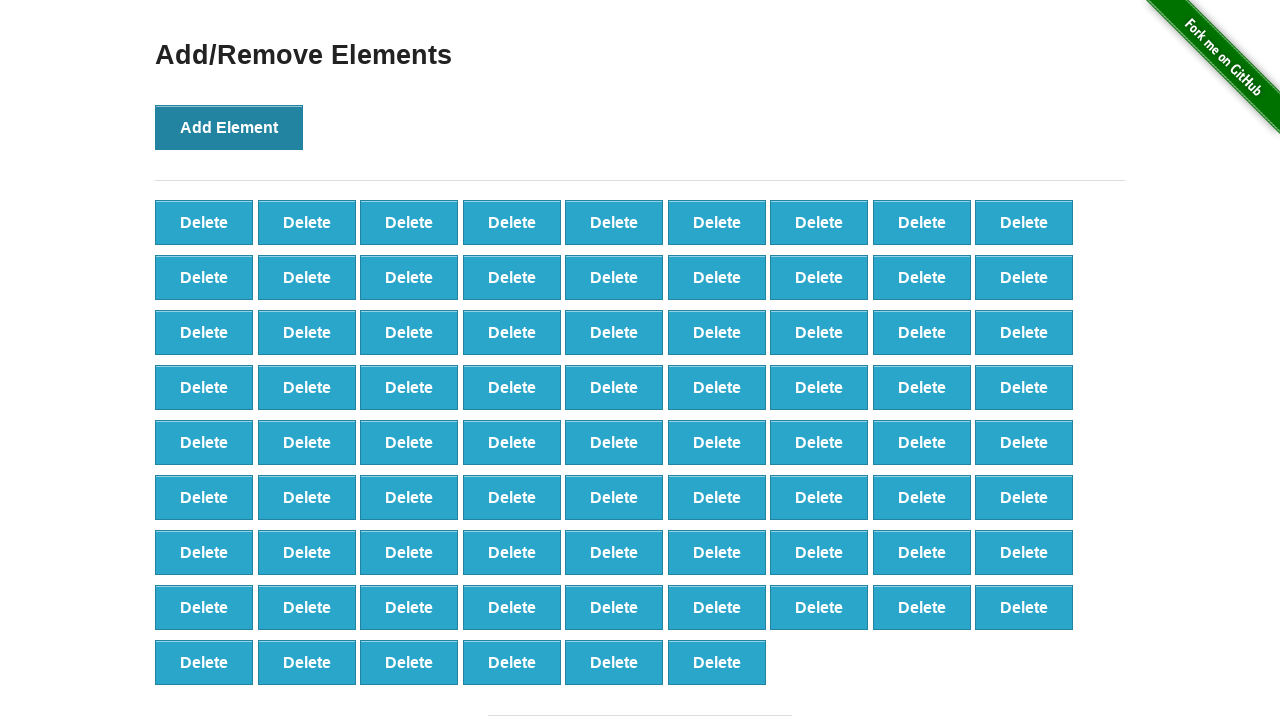

Clicked Add Element button (iteration 79/100) at (229, 127) on xpath=//*[@onclick='addElement()']
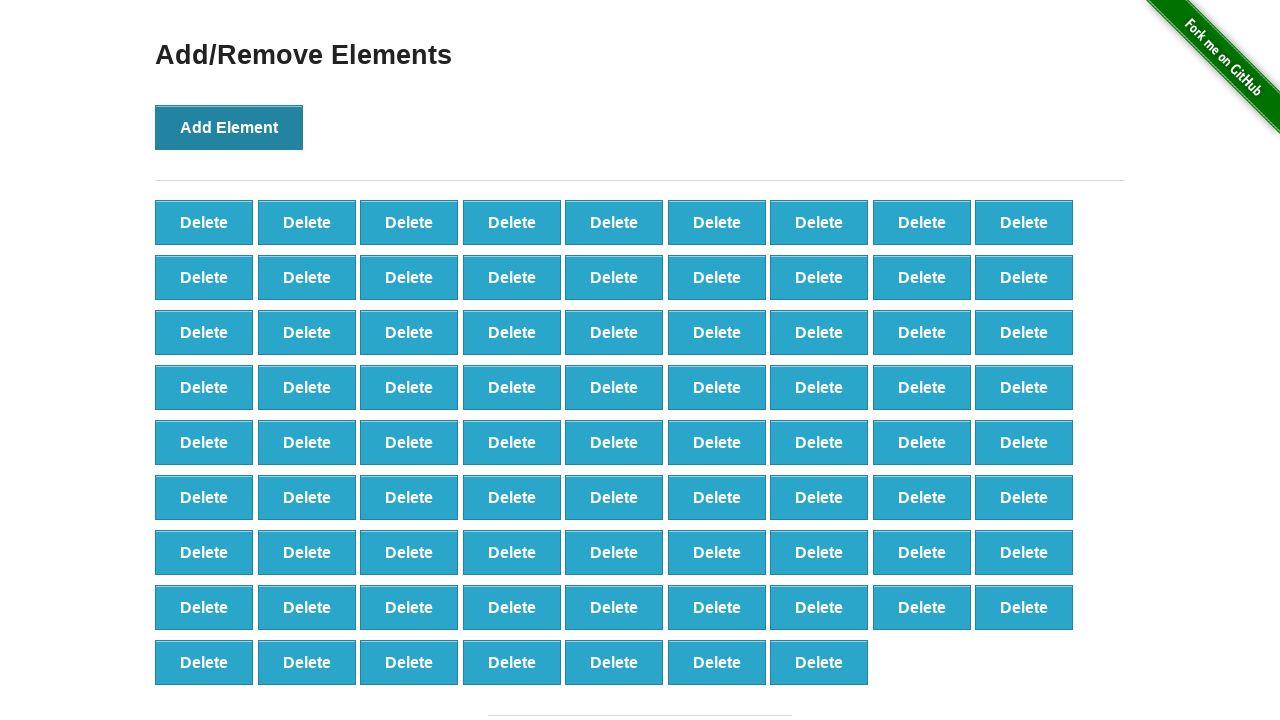

Clicked Add Element button (iteration 80/100) at (229, 127) on xpath=//*[@onclick='addElement()']
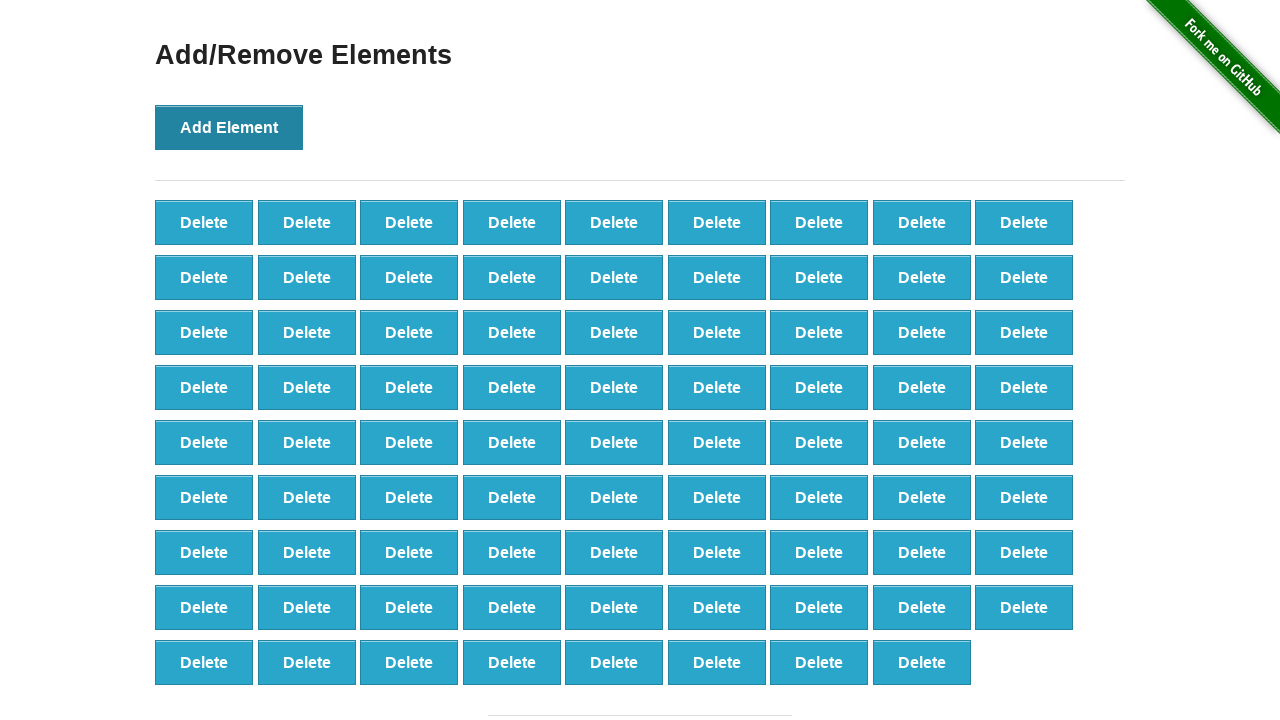

Clicked Add Element button (iteration 81/100) at (229, 127) on xpath=//*[@onclick='addElement()']
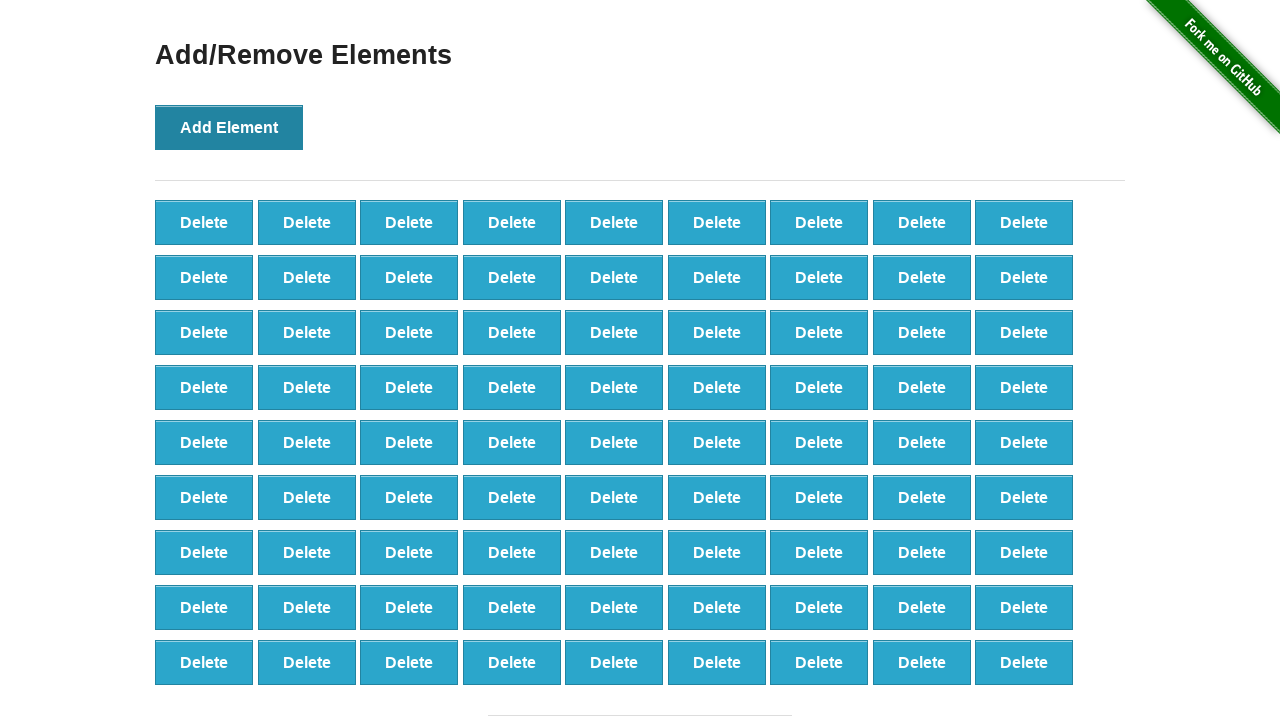

Clicked Add Element button (iteration 82/100) at (229, 127) on xpath=//*[@onclick='addElement()']
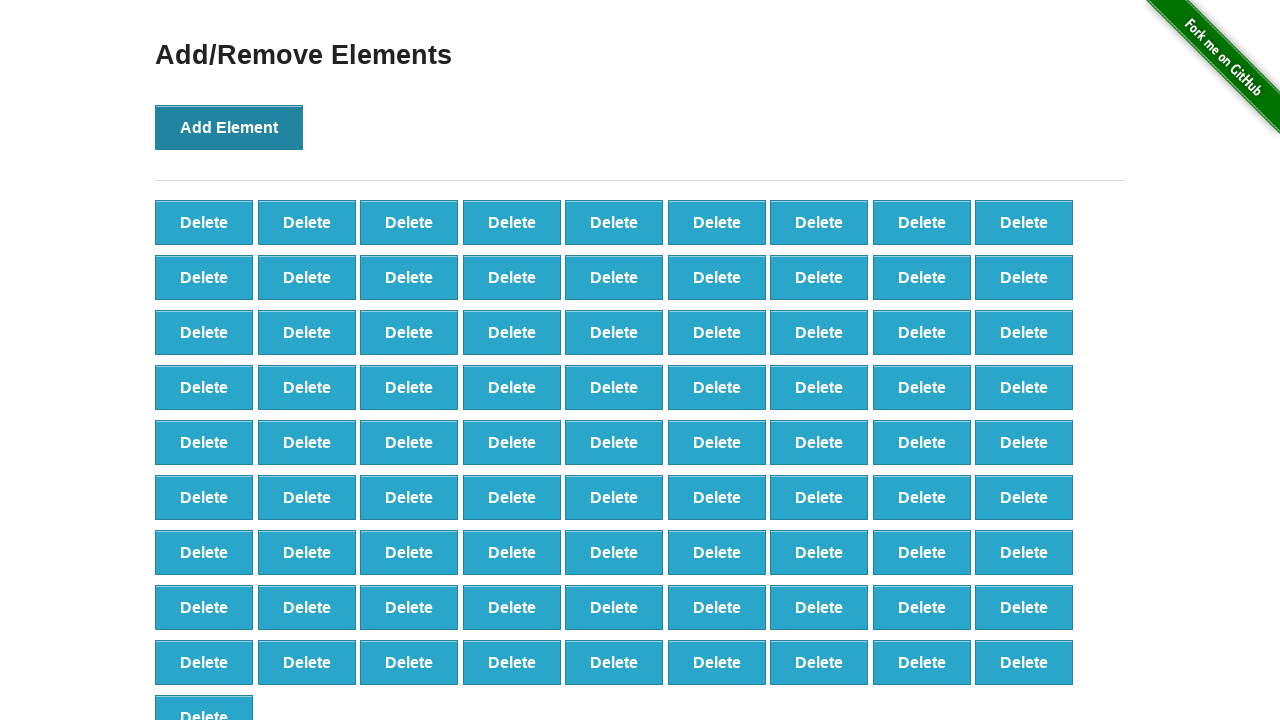

Clicked Add Element button (iteration 83/100) at (229, 127) on xpath=//*[@onclick='addElement()']
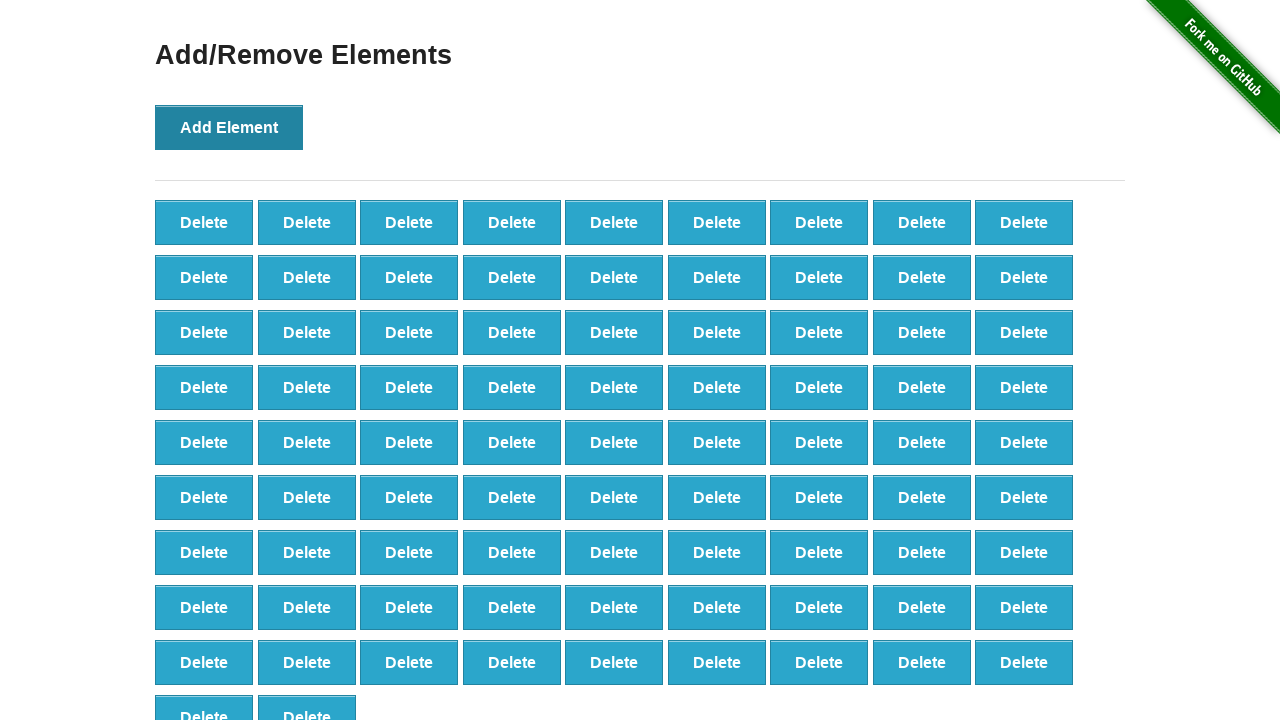

Clicked Add Element button (iteration 84/100) at (229, 127) on xpath=//*[@onclick='addElement()']
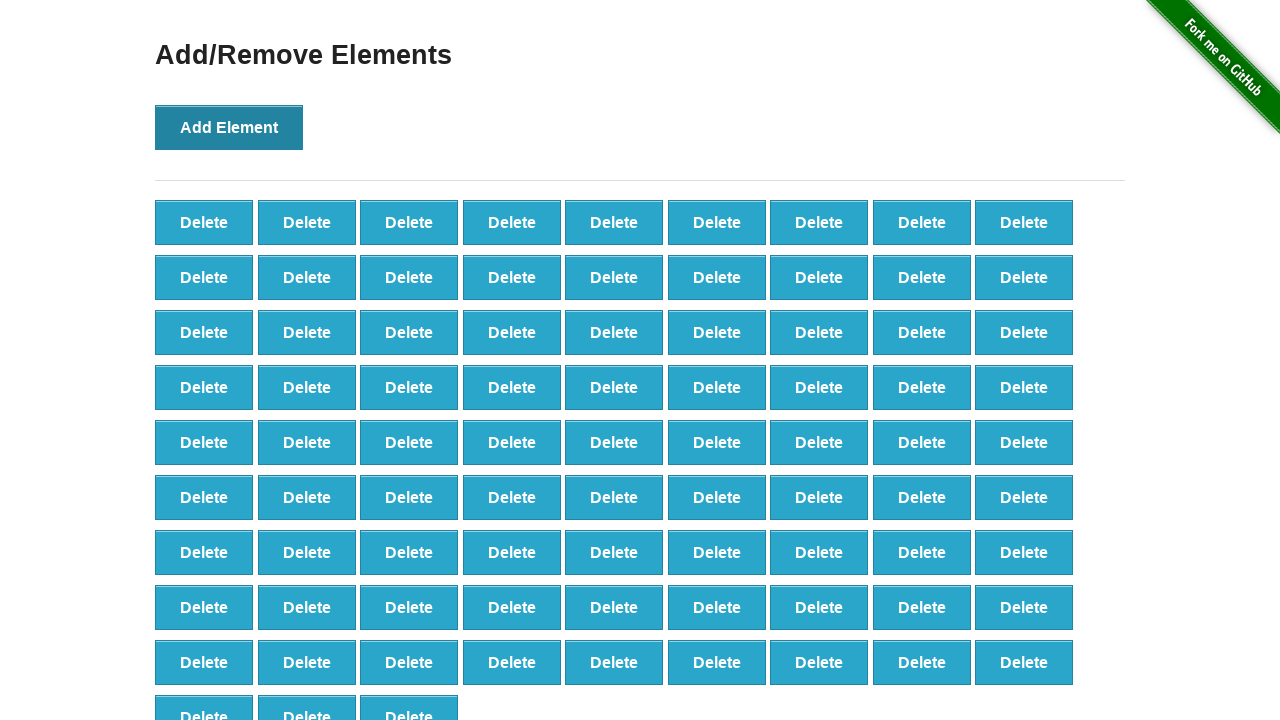

Clicked Add Element button (iteration 85/100) at (229, 127) on xpath=//*[@onclick='addElement()']
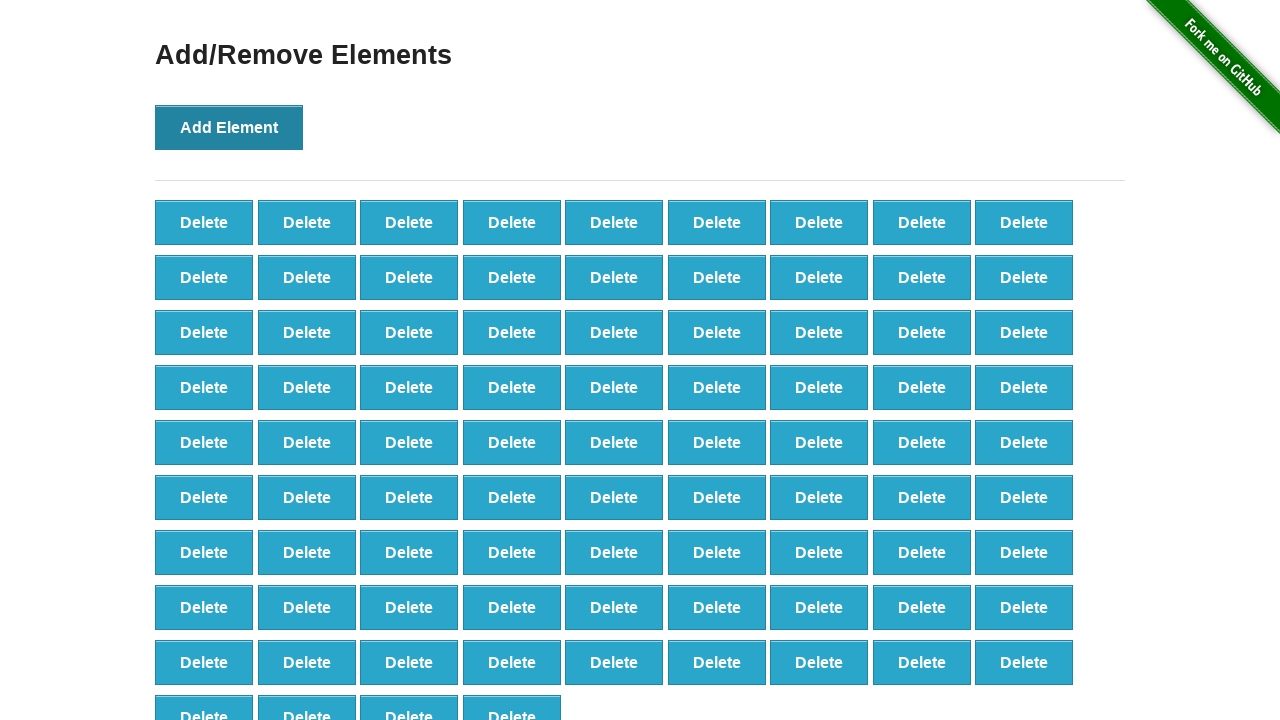

Clicked Add Element button (iteration 86/100) at (229, 127) on xpath=//*[@onclick='addElement()']
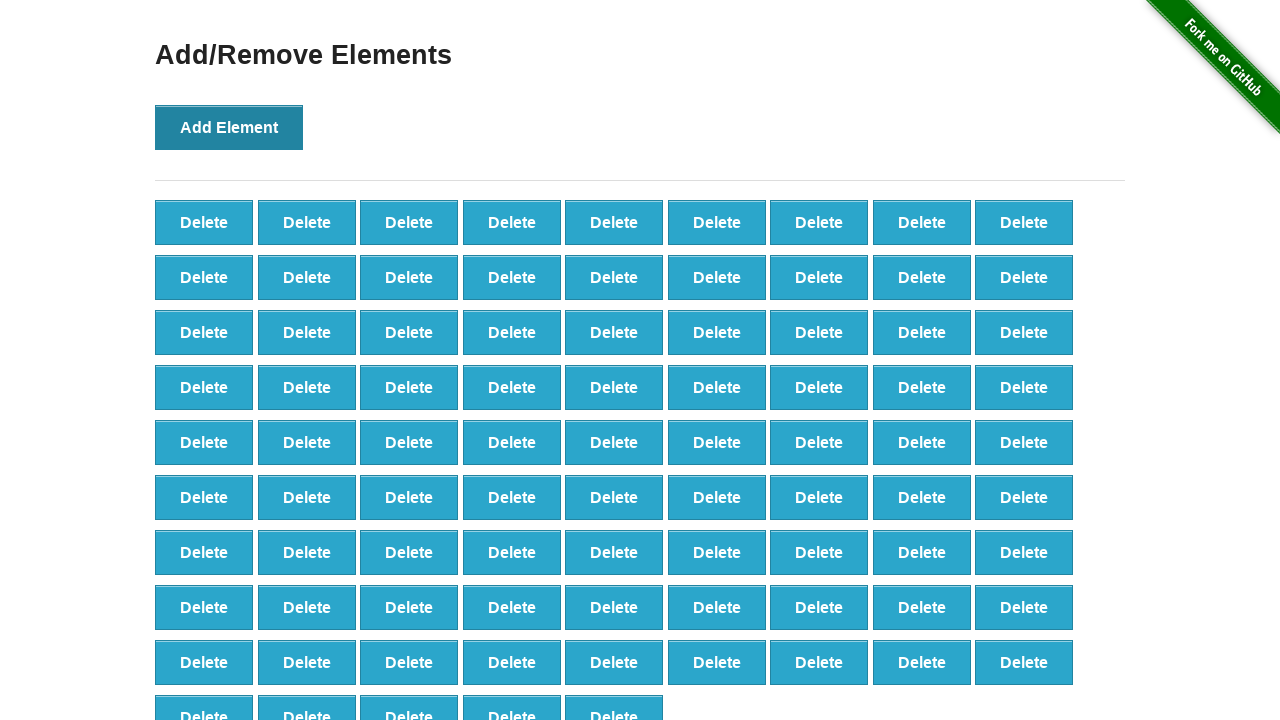

Clicked Add Element button (iteration 87/100) at (229, 127) on xpath=//*[@onclick='addElement()']
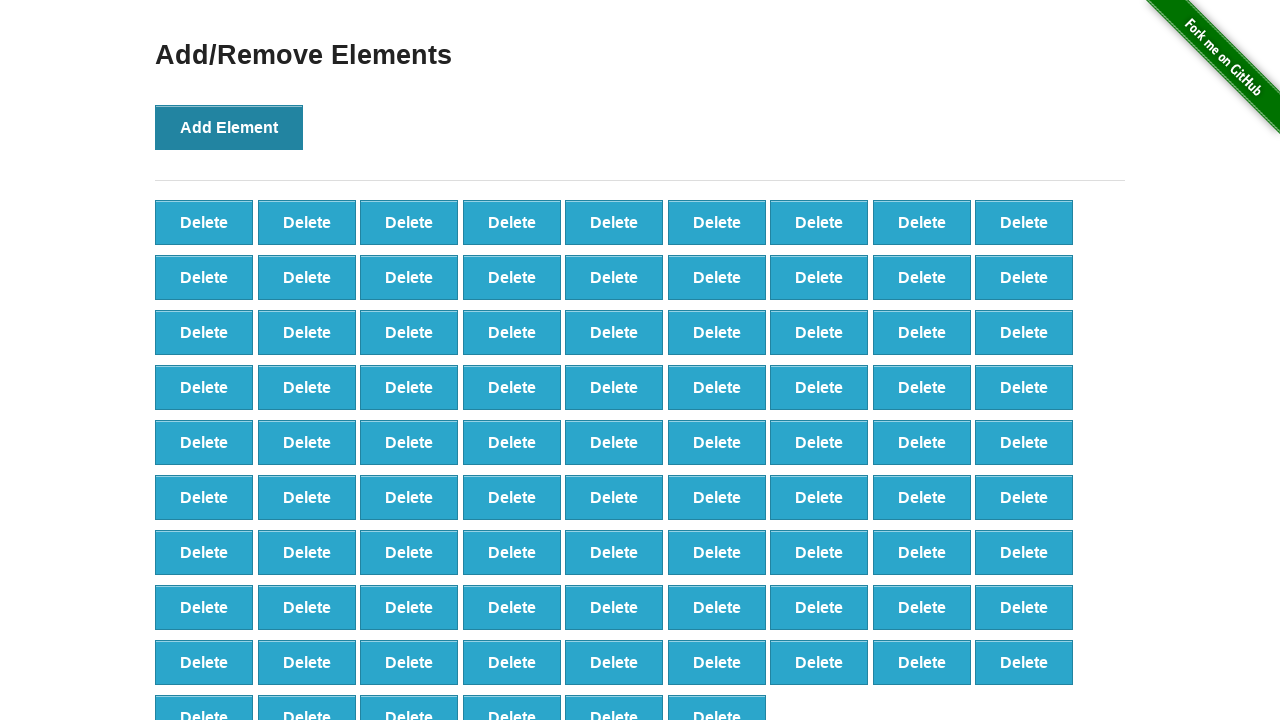

Clicked Add Element button (iteration 88/100) at (229, 127) on xpath=//*[@onclick='addElement()']
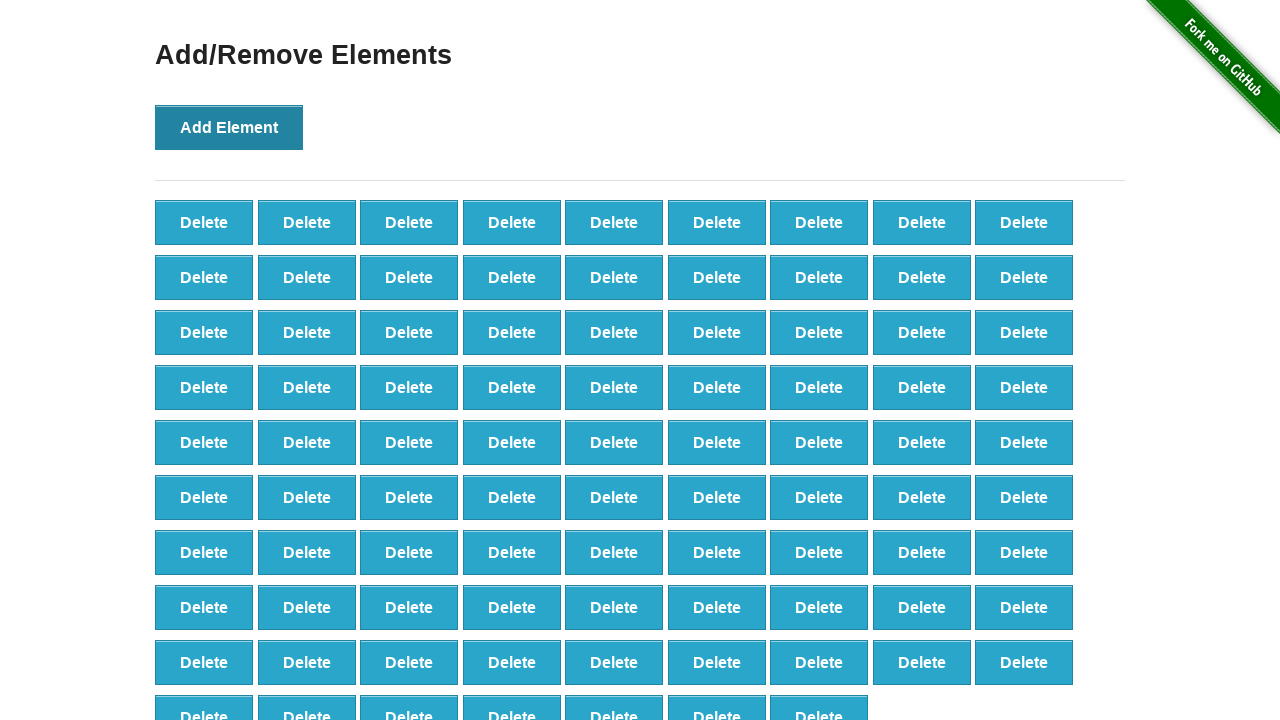

Clicked Add Element button (iteration 89/100) at (229, 127) on xpath=//*[@onclick='addElement()']
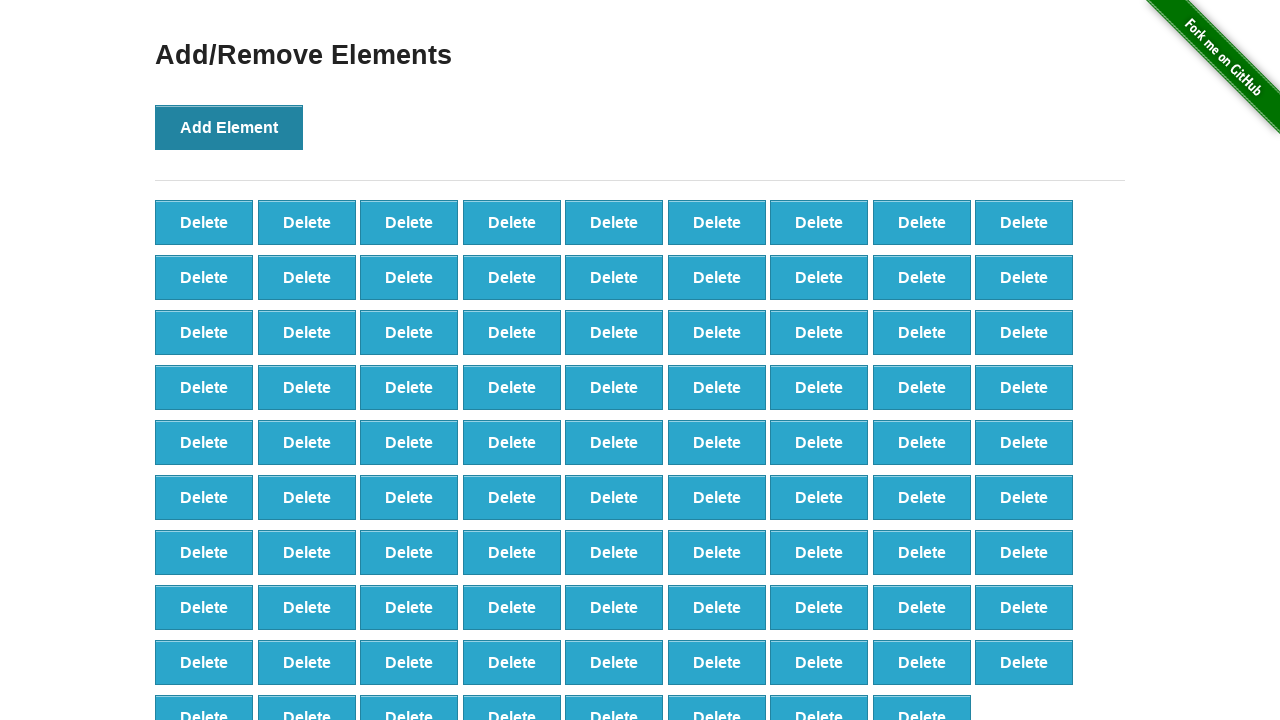

Clicked Add Element button (iteration 90/100) at (229, 127) on xpath=//*[@onclick='addElement()']
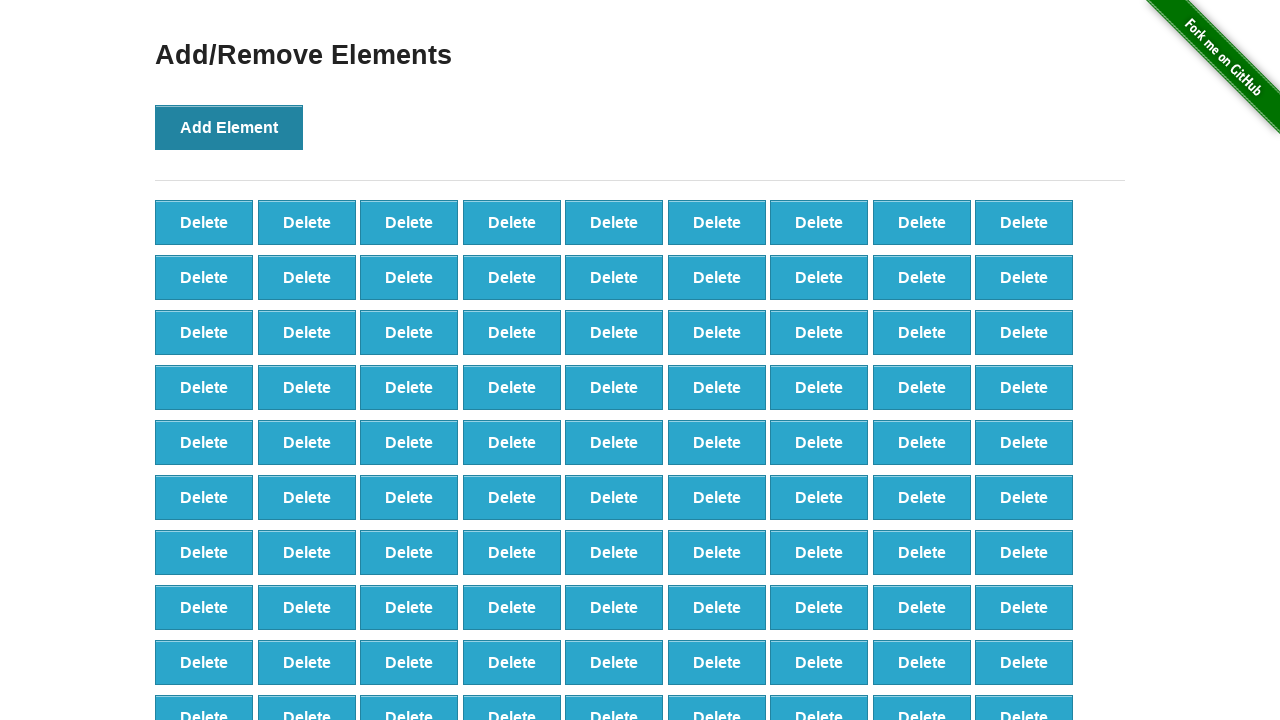

Clicked Add Element button (iteration 91/100) at (229, 127) on xpath=//*[@onclick='addElement()']
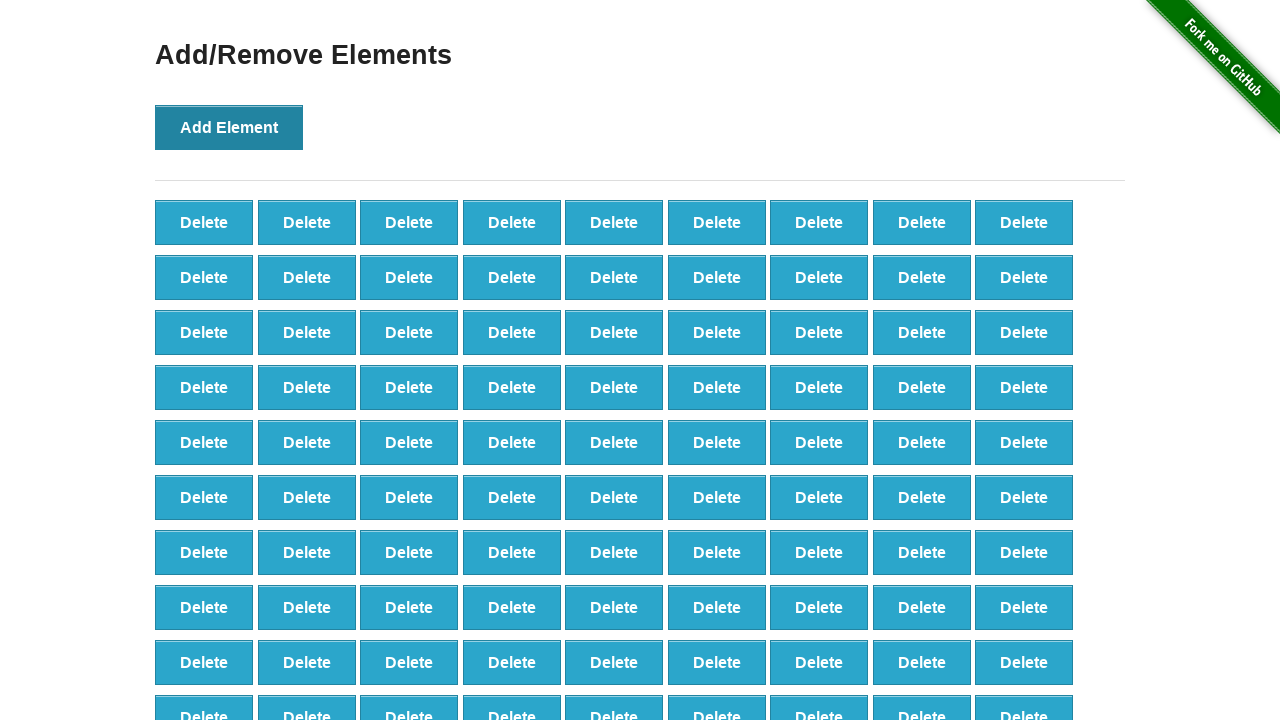

Clicked Add Element button (iteration 92/100) at (229, 127) on xpath=//*[@onclick='addElement()']
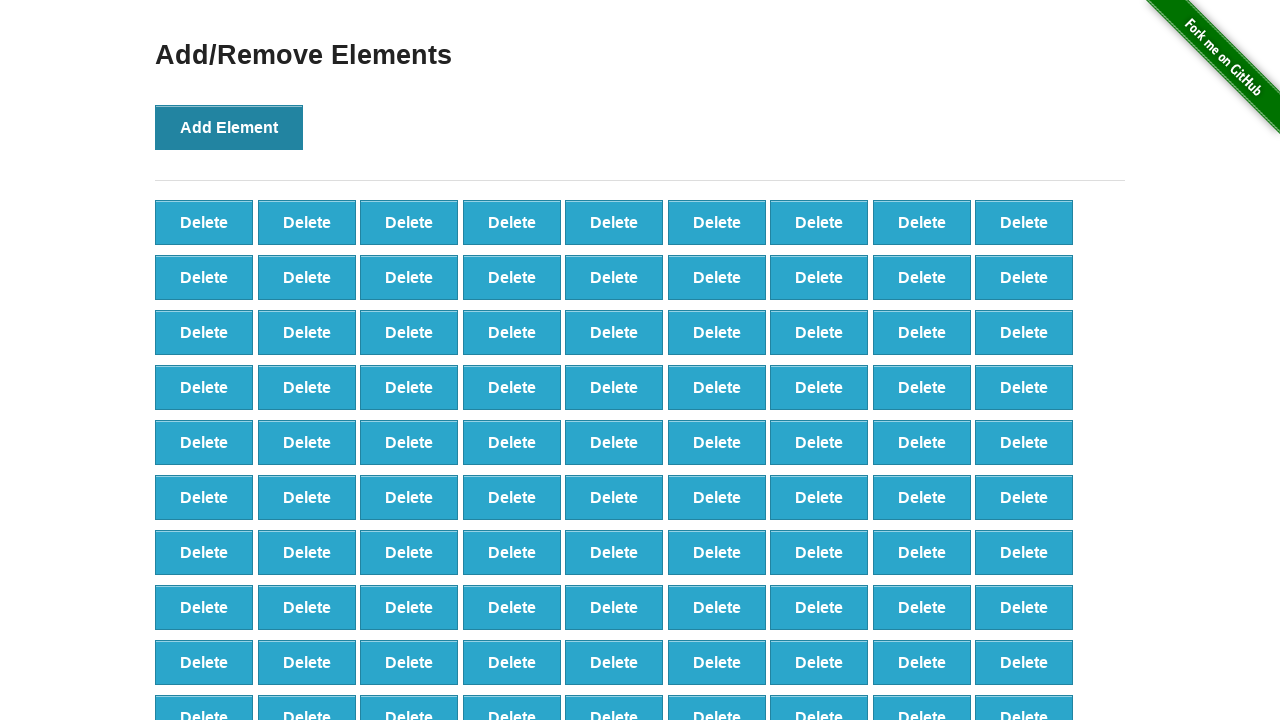

Clicked Add Element button (iteration 93/100) at (229, 127) on xpath=//*[@onclick='addElement()']
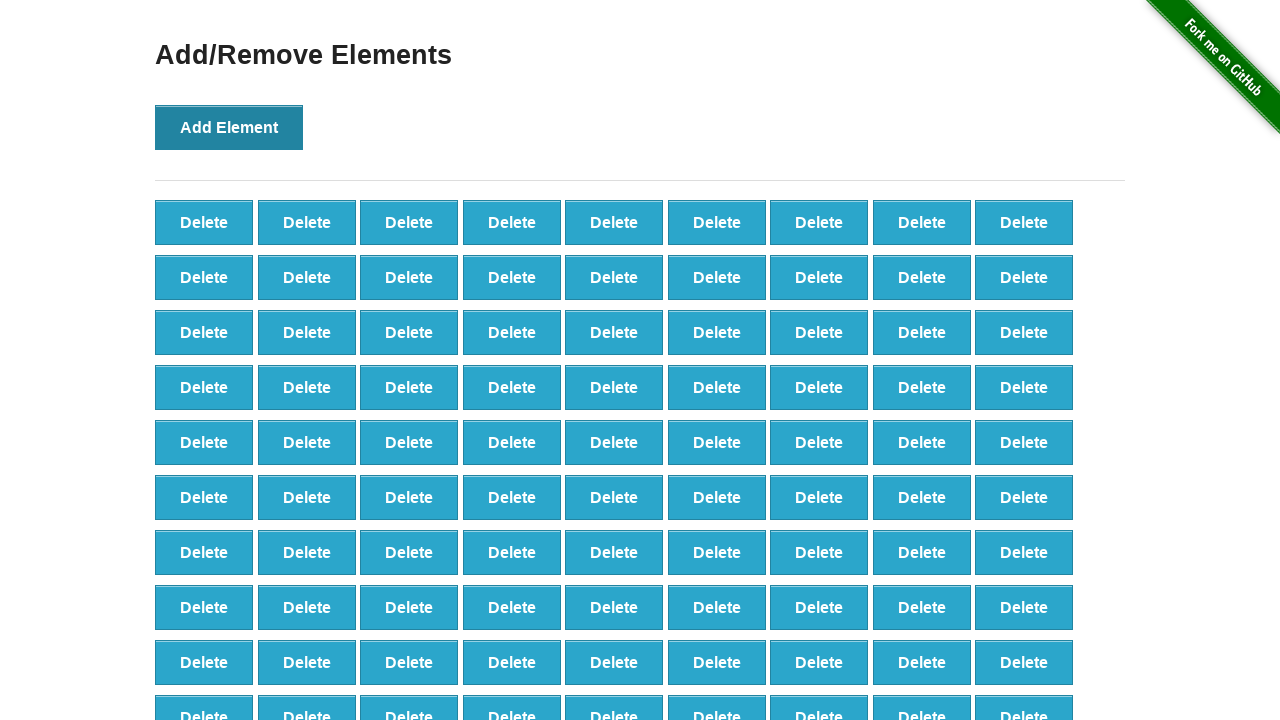

Clicked Add Element button (iteration 94/100) at (229, 127) on xpath=//*[@onclick='addElement()']
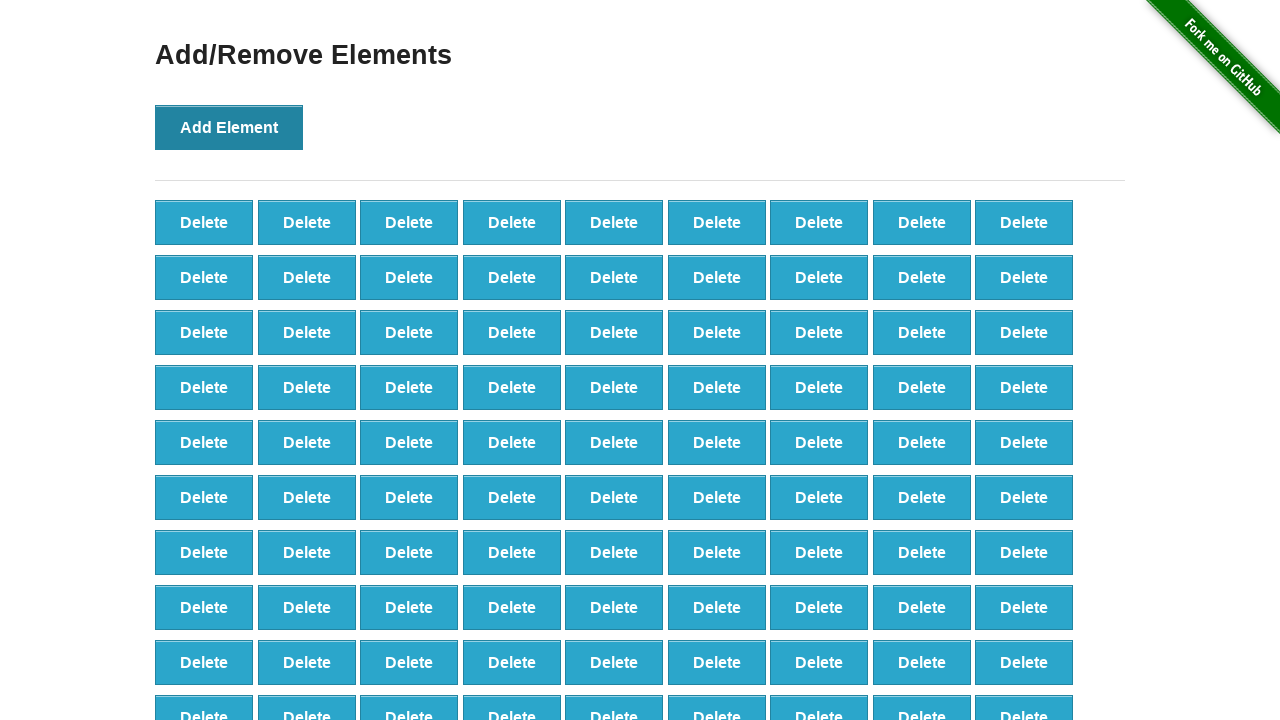

Clicked Add Element button (iteration 95/100) at (229, 127) on xpath=//*[@onclick='addElement()']
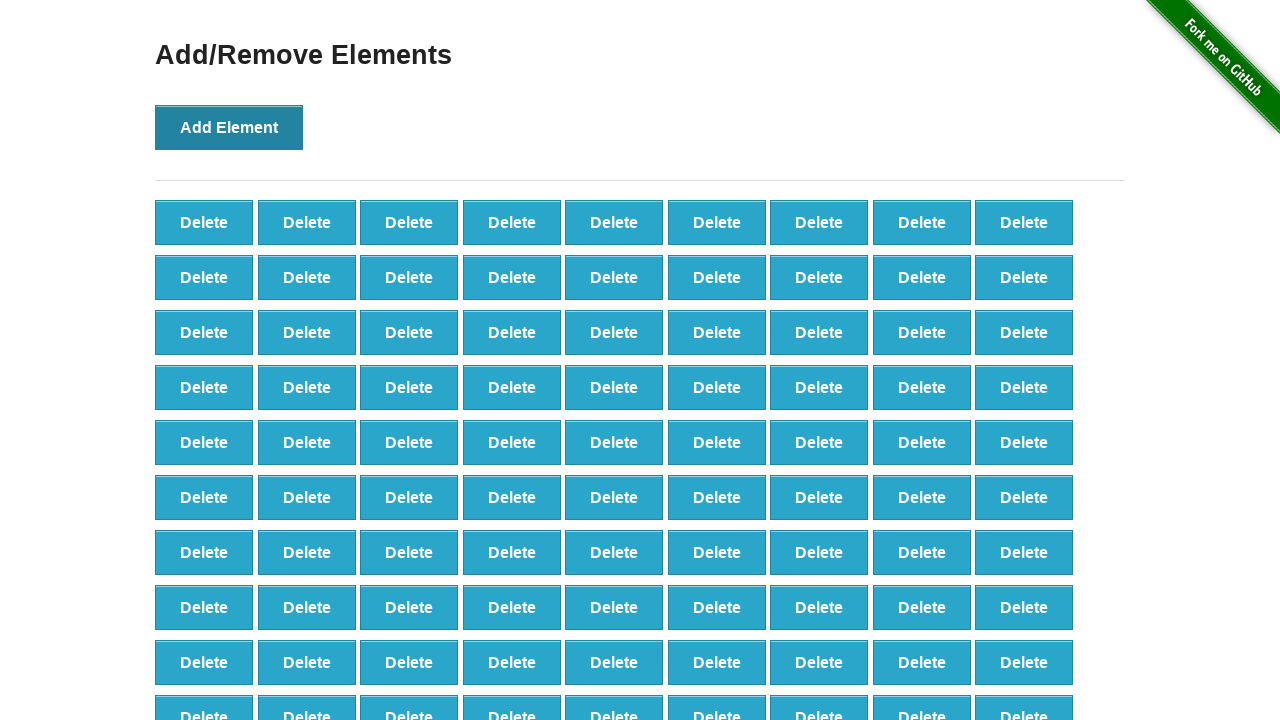

Clicked Add Element button (iteration 96/100) at (229, 127) on xpath=//*[@onclick='addElement()']
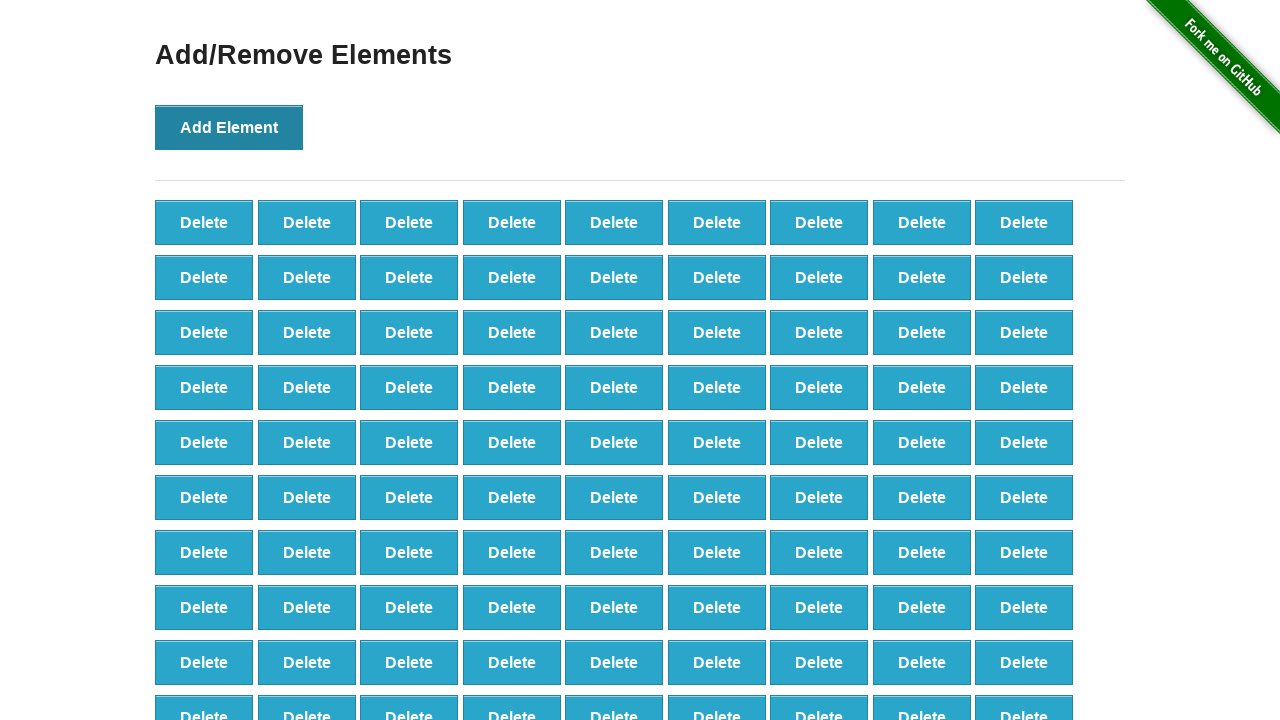

Clicked Add Element button (iteration 97/100) at (229, 127) on xpath=//*[@onclick='addElement()']
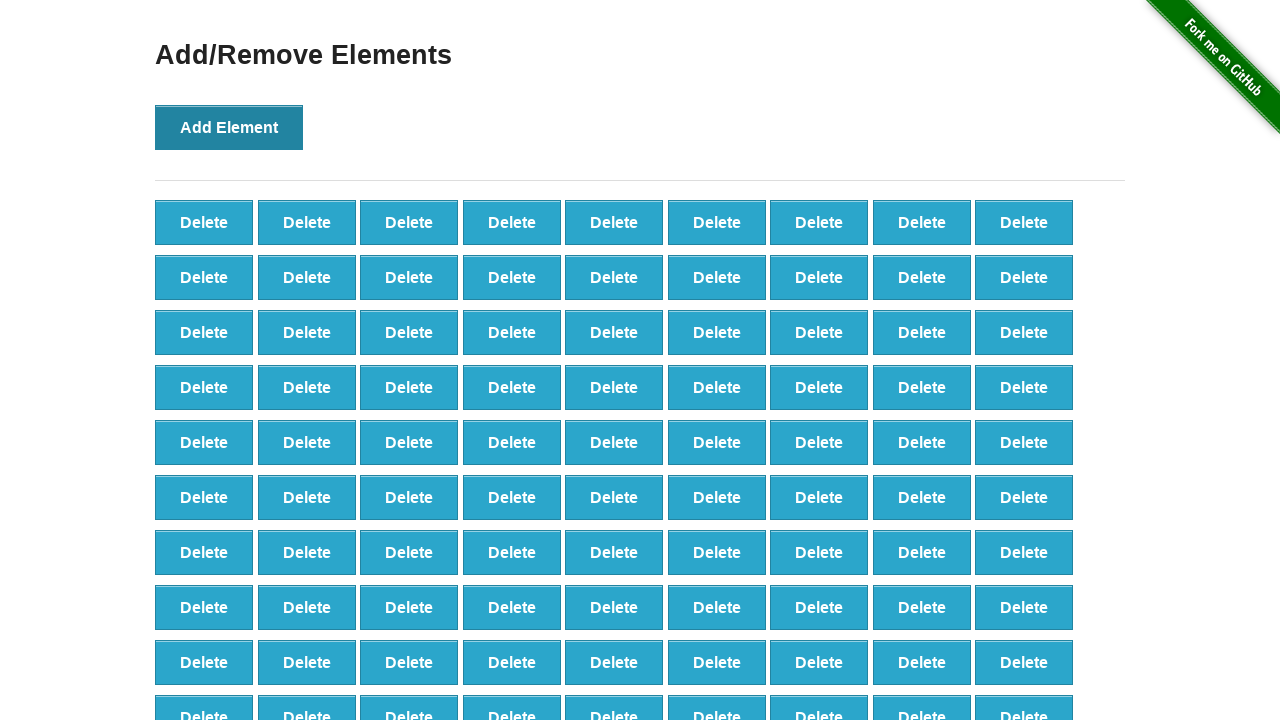

Clicked Add Element button (iteration 98/100) at (229, 127) on xpath=//*[@onclick='addElement()']
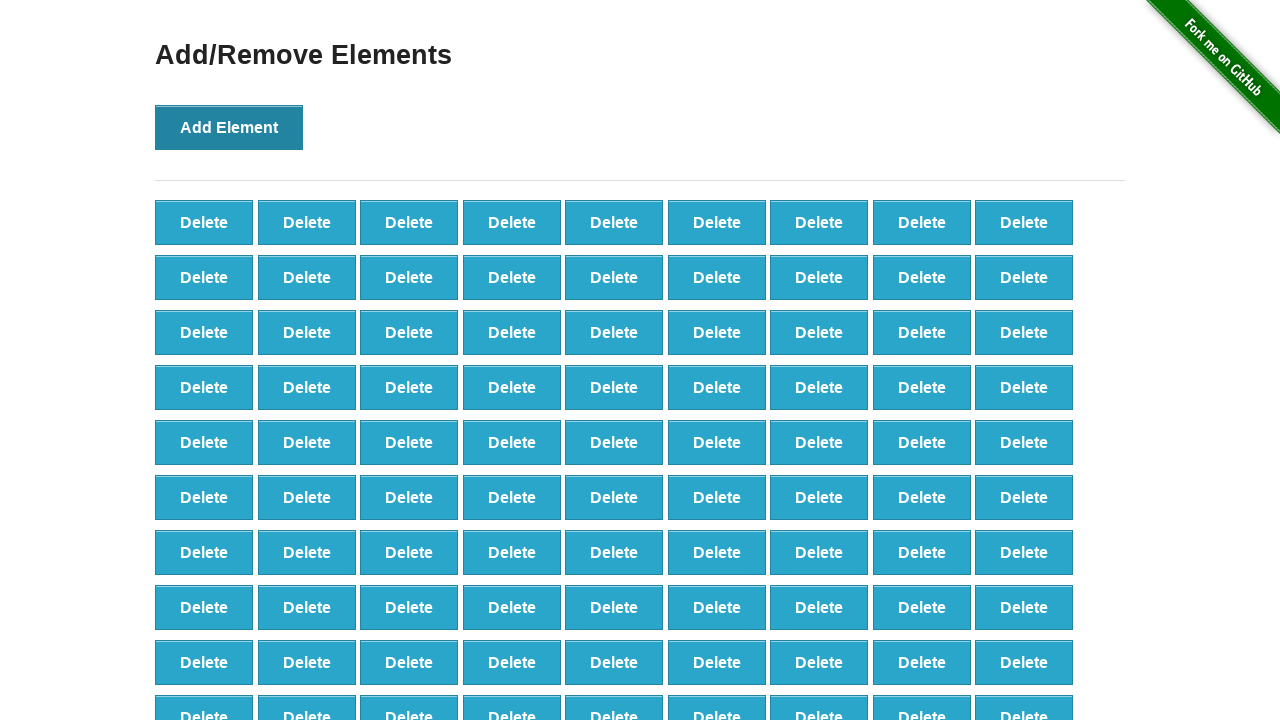

Clicked Add Element button (iteration 99/100) at (229, 127) on xpath=//*[@onclick='addElement()']
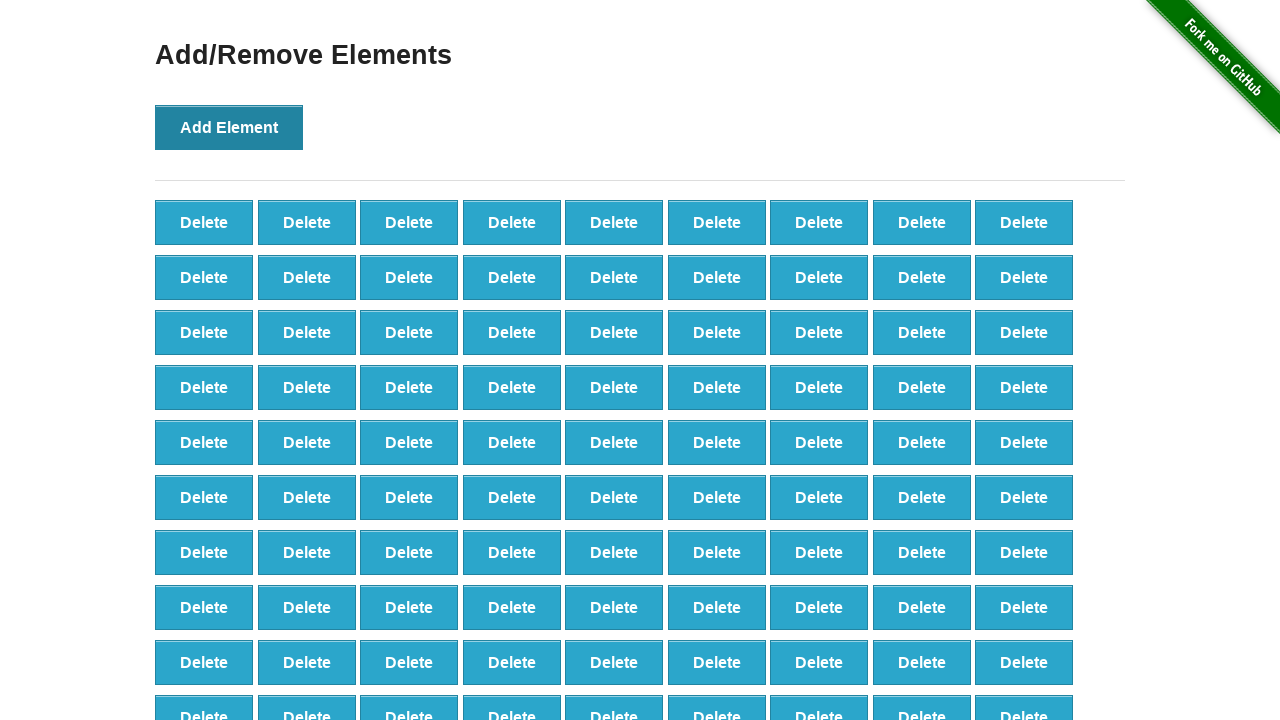

Clicked Add Element button (iteration 100/100) at (229, 127) on xpath=//*[@onclick='addElement()']
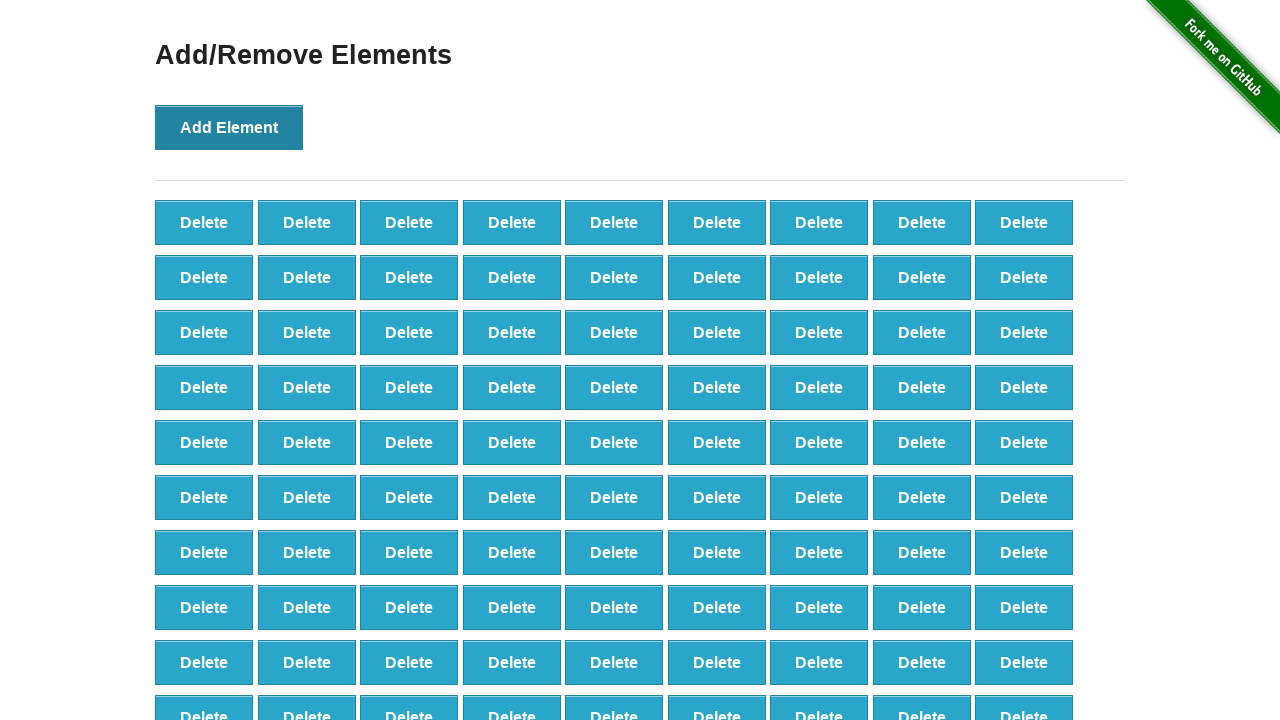

Verified 100 delete buttons were created
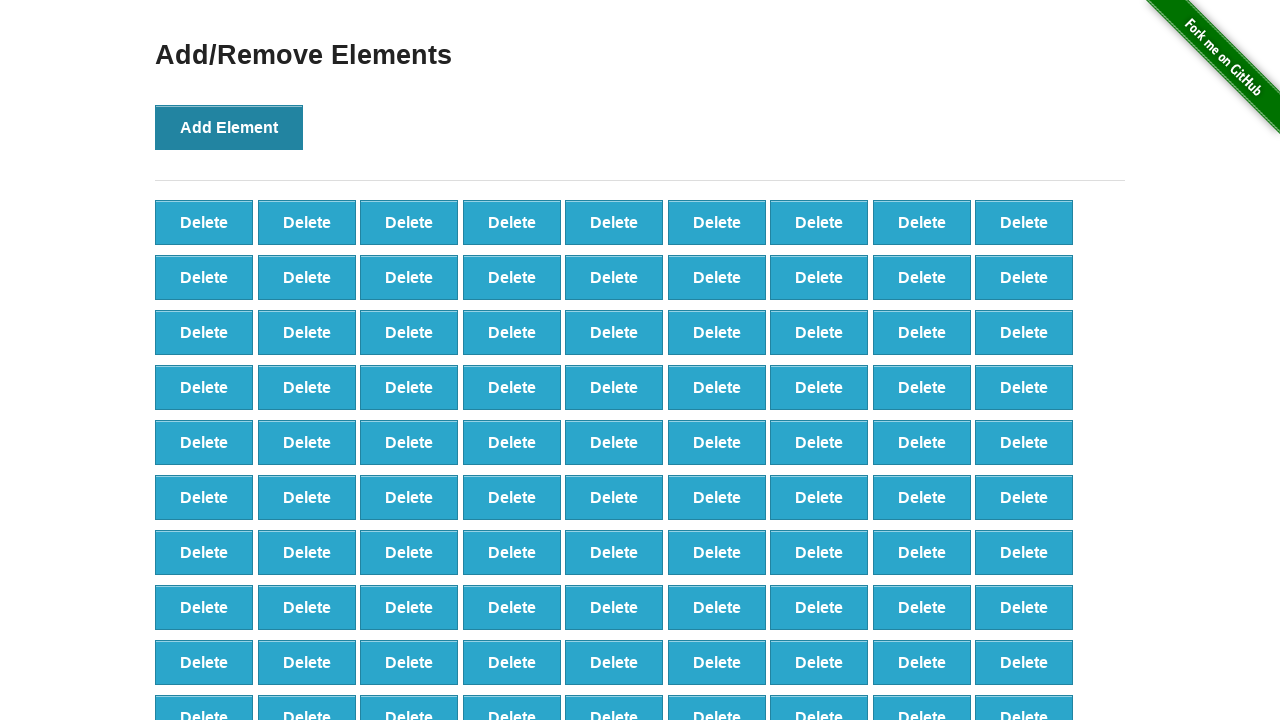

Clicked delete button (iteration 1/90) at (204, 222) on xpath=//*[@onclick='deleteElement()'] >> nth=0
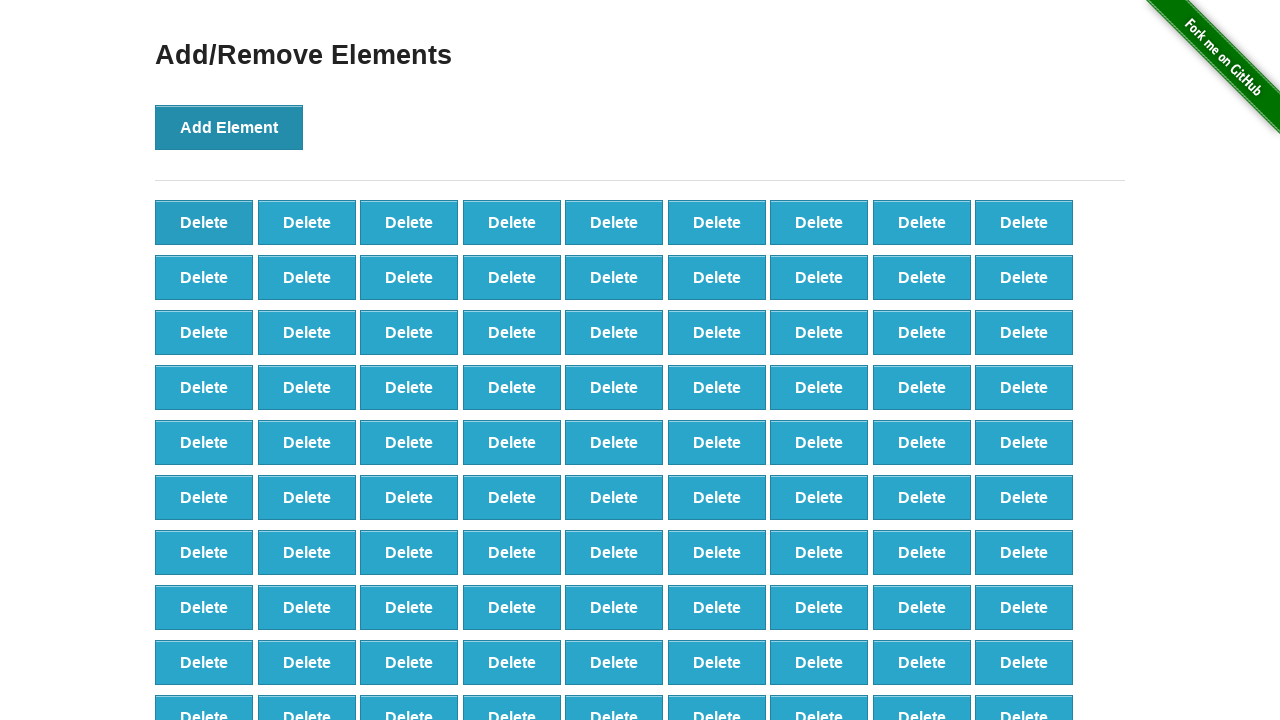

Clicked delete button (iteration 2/90) at (204, 222) on xpath=//*[@onclick='deleteElement()'] >> nth=0
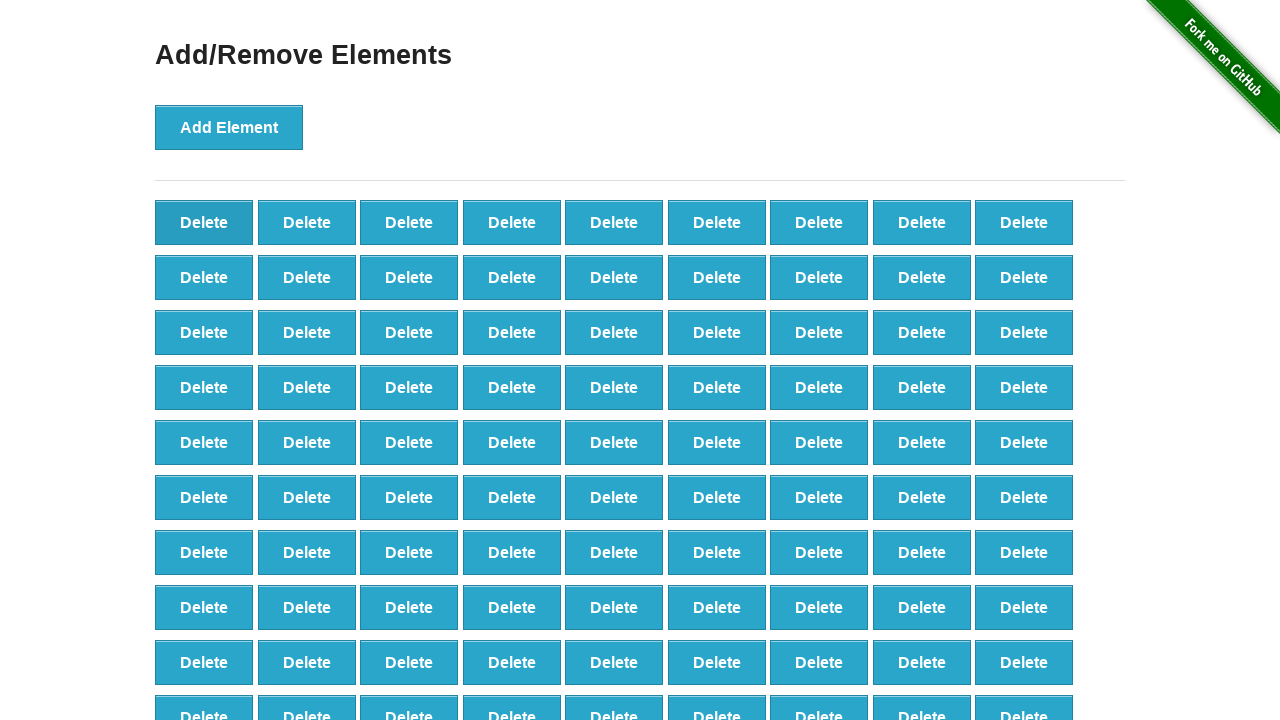

Clicked delete button (iteration 3/90) at (204, 222) on xpath=//*[@onclick='deleteElement()'] >> nth=0
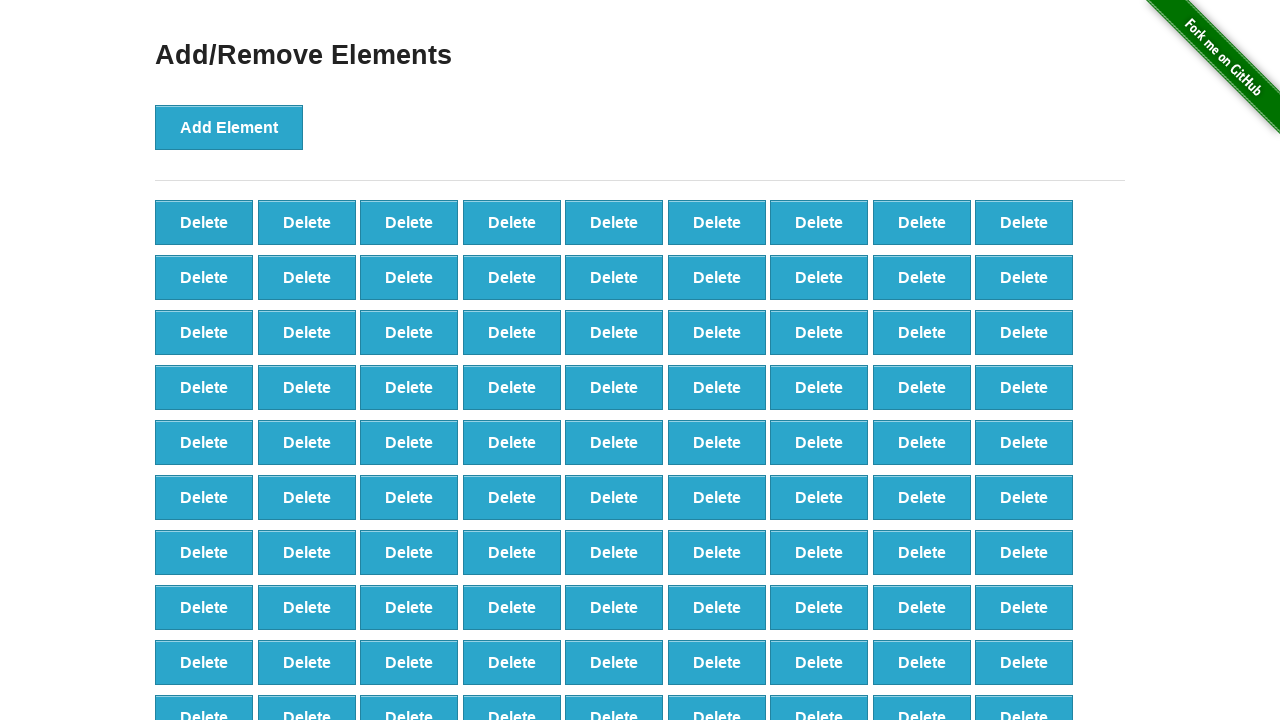

Clicked delete button (iteration 4/90) at (204, 222) on xpath=//*[@onclick='deleteElement()'] >> nth=0
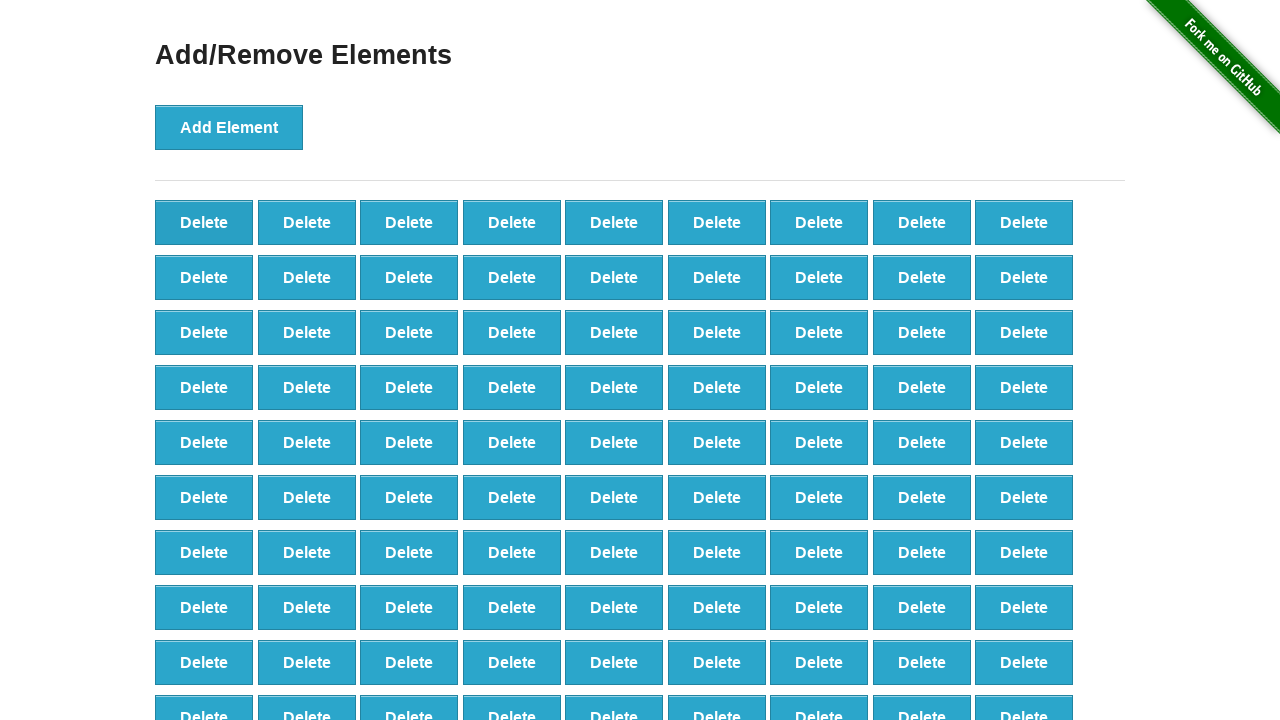

Clicked delete button (iteration 5/90) at (204, 222) on xpath=//*[@onclick='deleteElement()'] >> nth=0
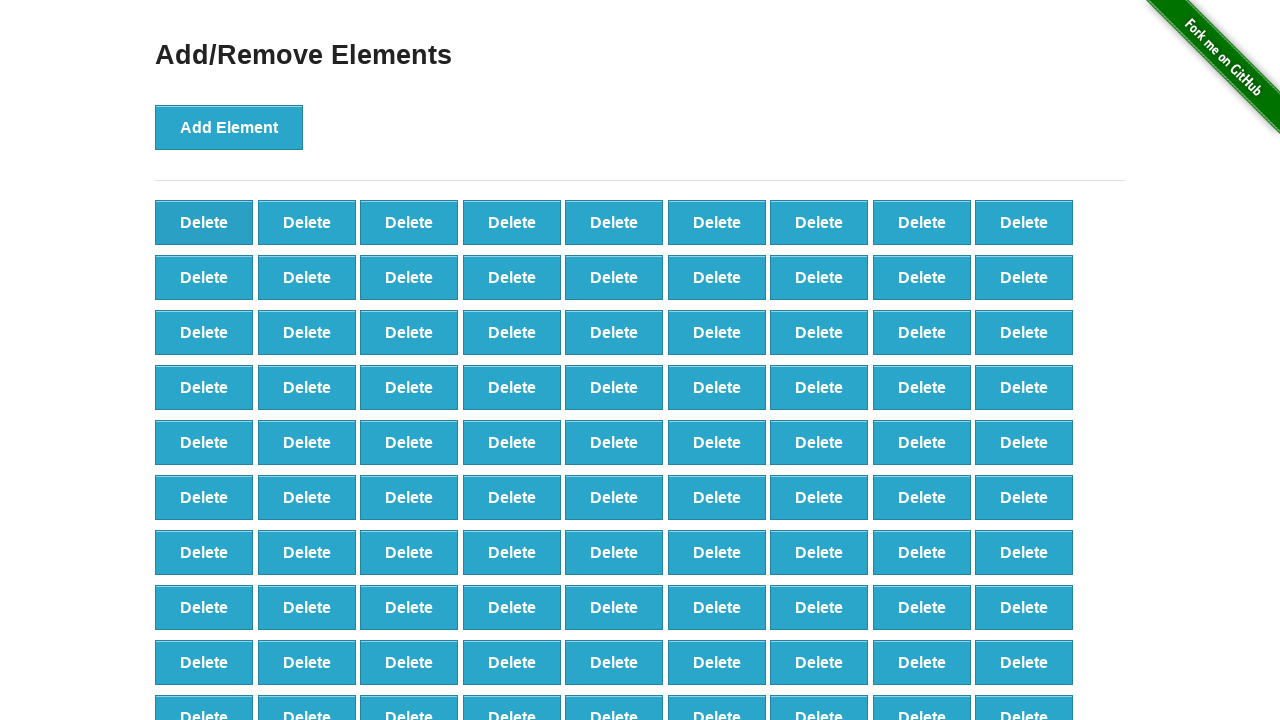

Clicked delete button (iteration 6/90) at (204, 222) on xpath=//*[@onclick='deleteElement()'] >> nth=0
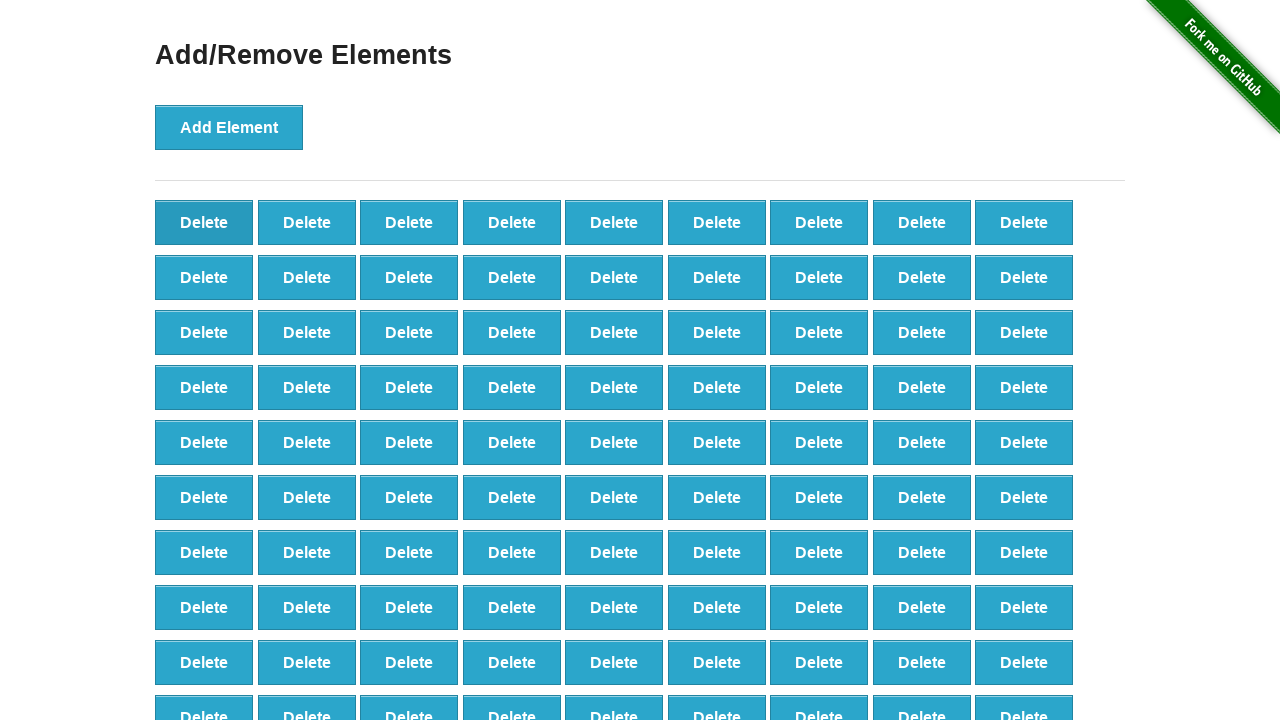

Clicked delete button (iteration 7/90) at (204, 222) on xpath=//*[@onclick='deleteElement()'] >> nth=0
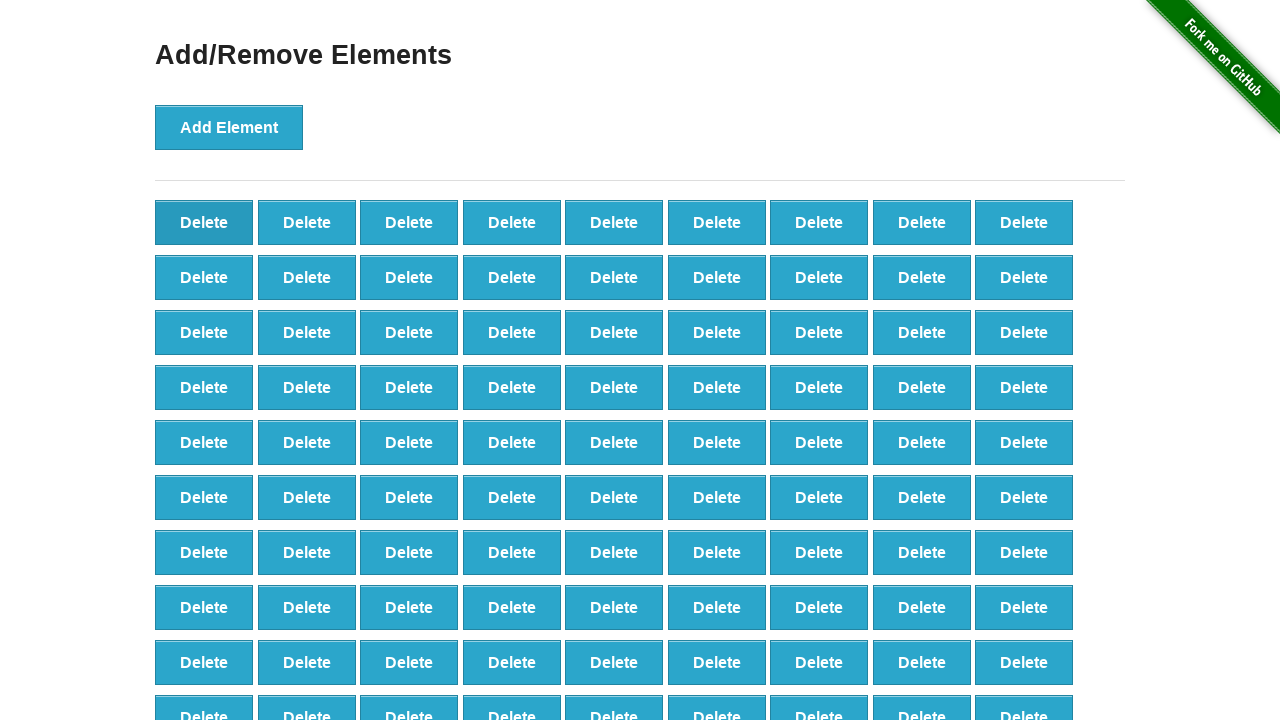

Clicked delete button (iteration 8/90) at (204, 222) on xpath=//*[@onclick='deleteElement()'] >> nth=0
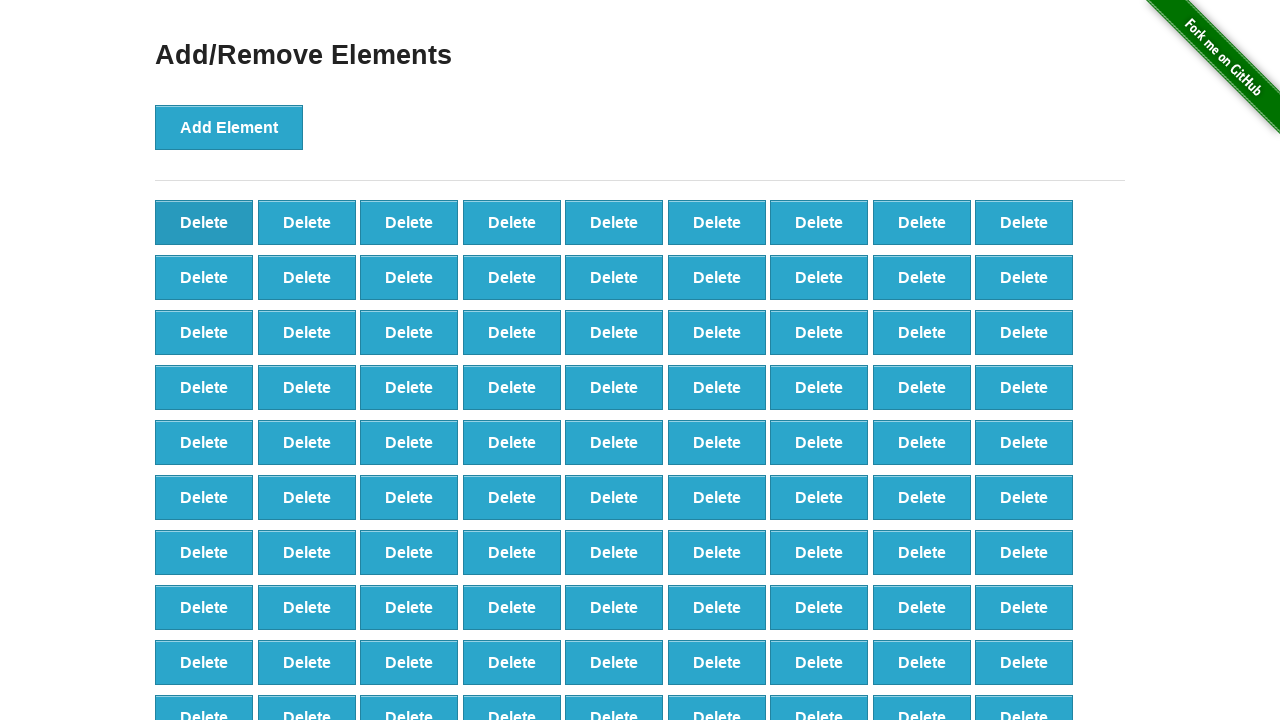

Clicked delete button (iteration 9/90) at (204, 222) on xpath=//*[@onclick='deleteElement()'] >> nth=0
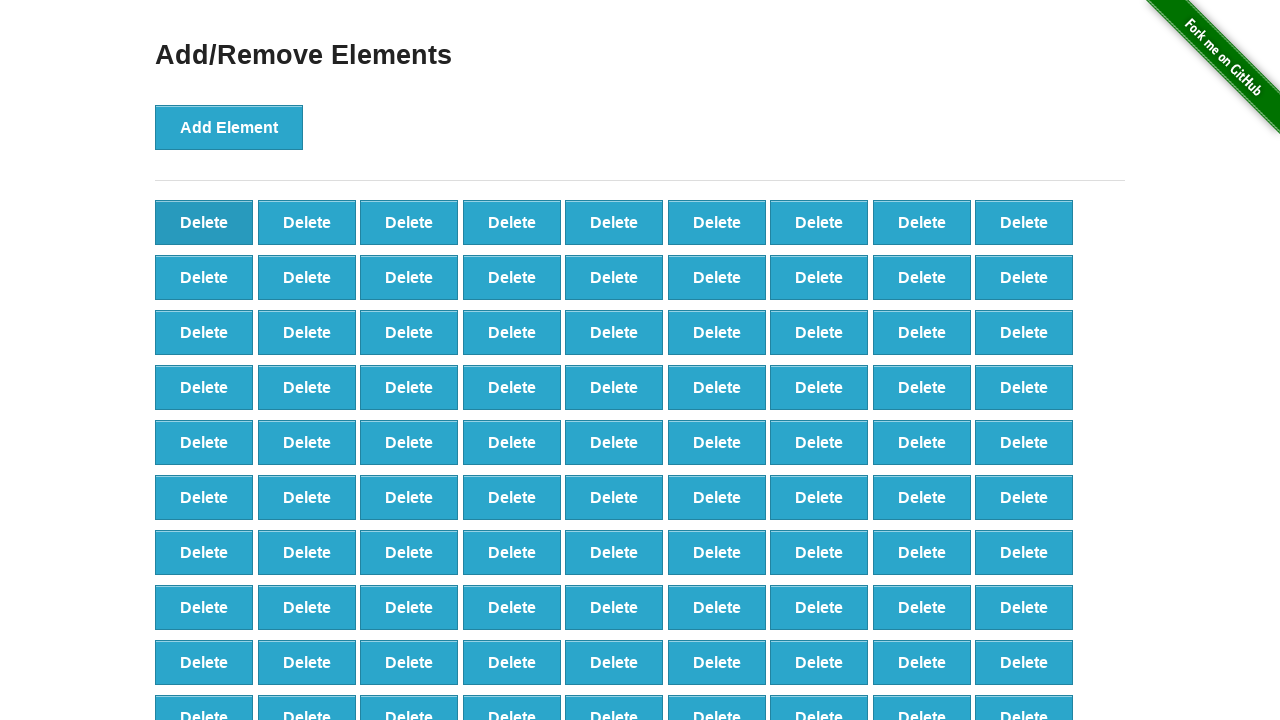

Clicked delete button (iteration 10/90) at (204, 222) on xpath=//*[@onclick='deleteElement()'] >> nth=0
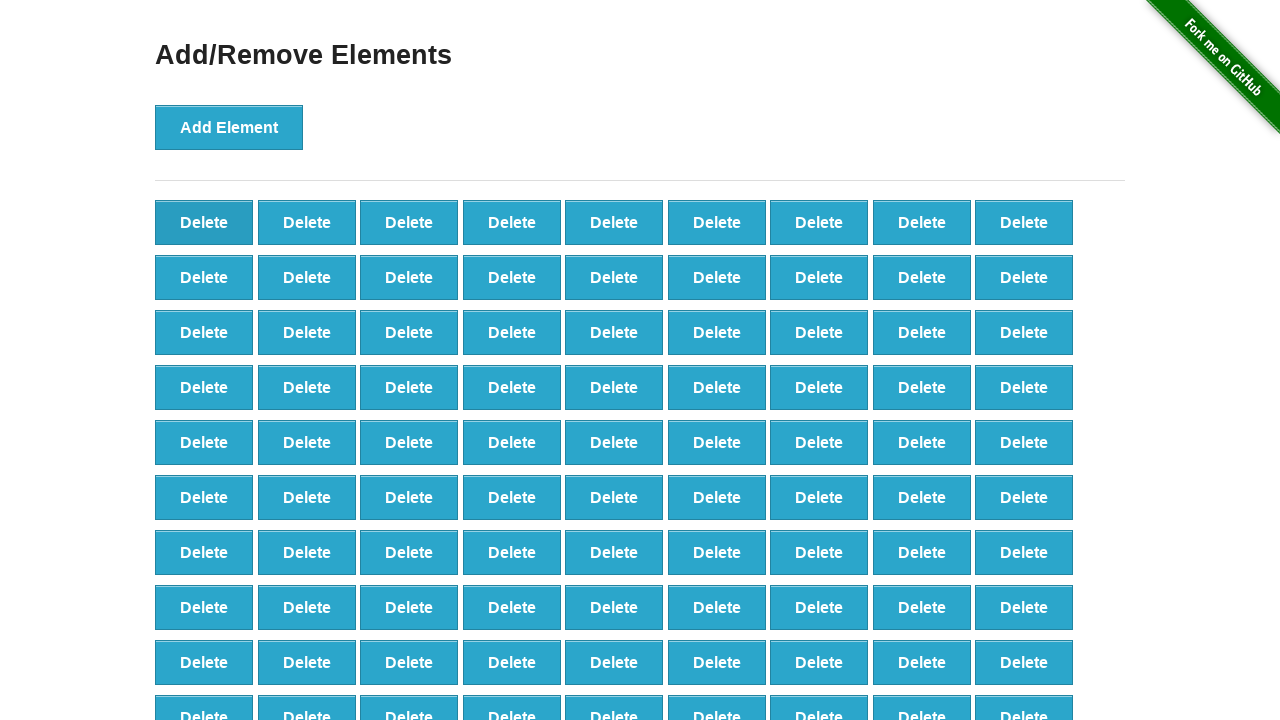

Clicked delete button (iteration 11/90) at (204, 222) on xpath=//*[@onclick='deleteElement()'] >> nth=0
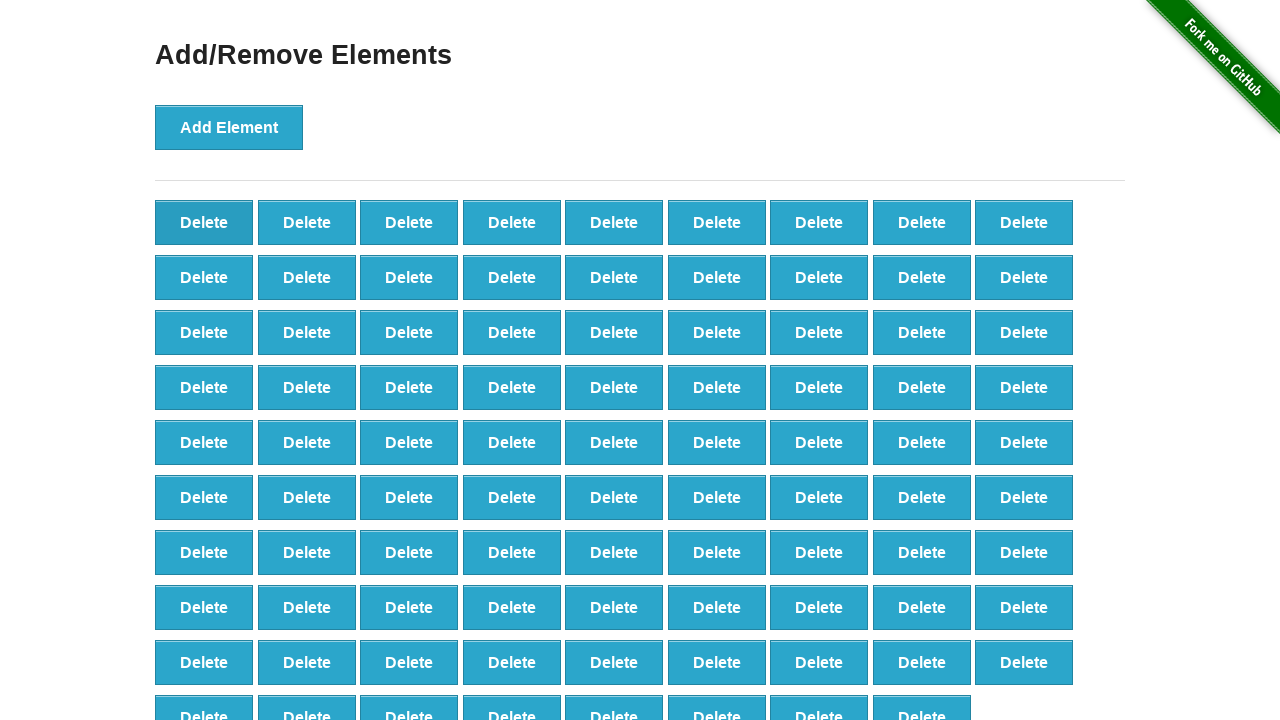

Clicked delete button (iteration 12/90) at (204, 222) on xpath=//*[@onclick='deleteElement()'] >> nth=0
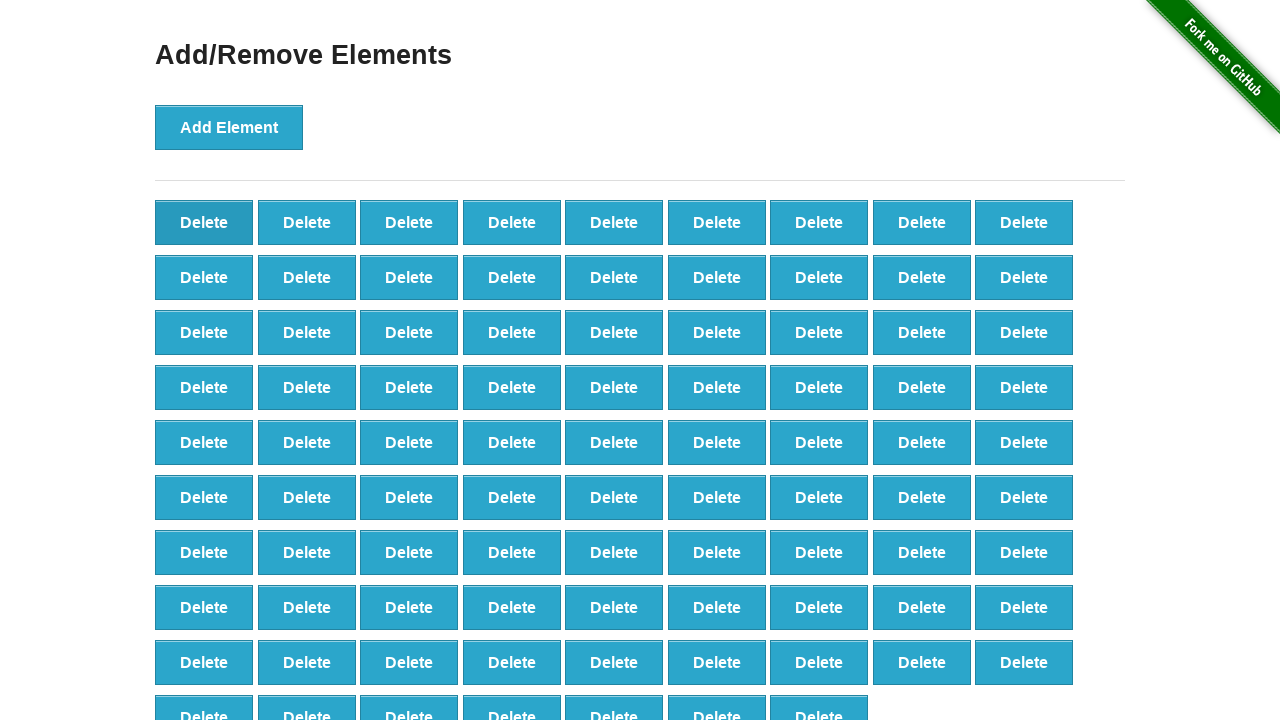

Clicked delete button (iteration 13/90) at (204, 222) on xpath=//*[@onclick='deleteElement()'] >> nth=0
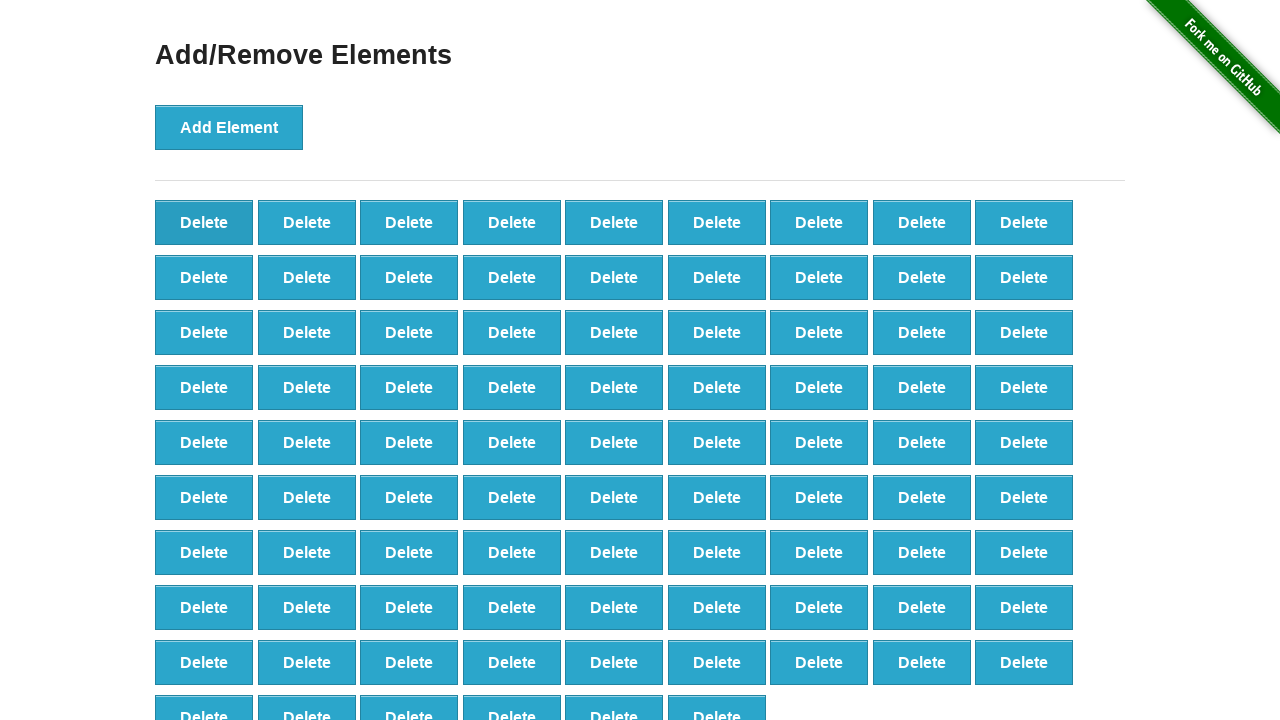

Clicked delete button (iteration 14/90) at (204, 222) on xpath=//*[@onclick='deleteElement()'] >> nth=0
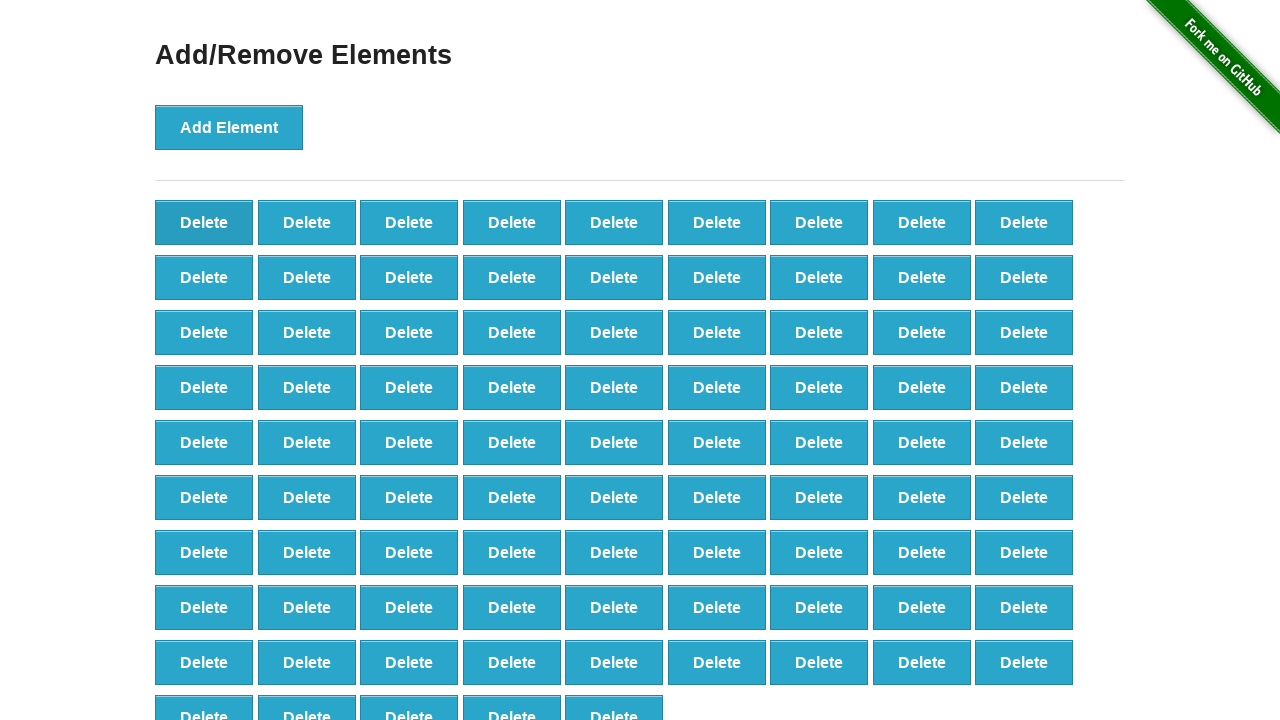

Clicked delete button (iteration 15/90) at (204, 222) on xpath=//*[@onclick='deleteElement()'] >> nth=0
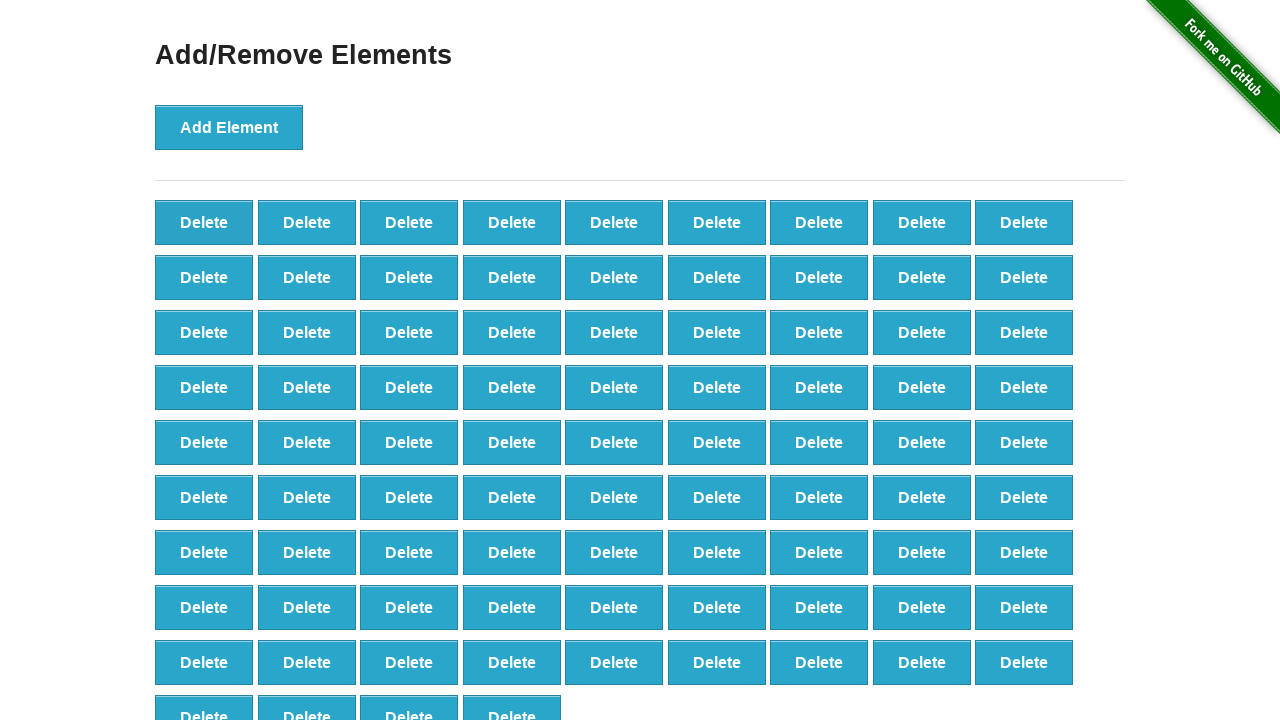

Clicked delete button (iteration 16/90) at (204, 222) on xpath=//*[@onclick='deleteElement()'] >> nth=0
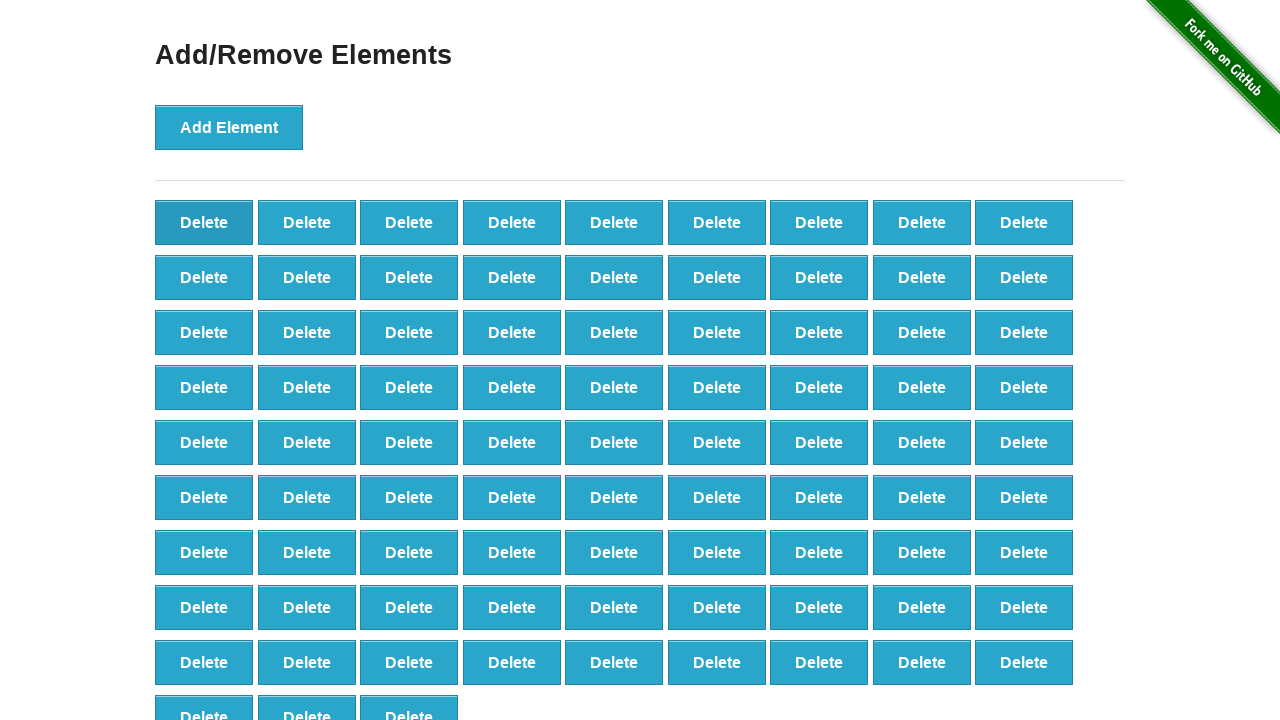

Clicked delete button (iteration 17/90) at (204, 222) on xpath=//*[@onclick='deleteElement()'] >> nth=0
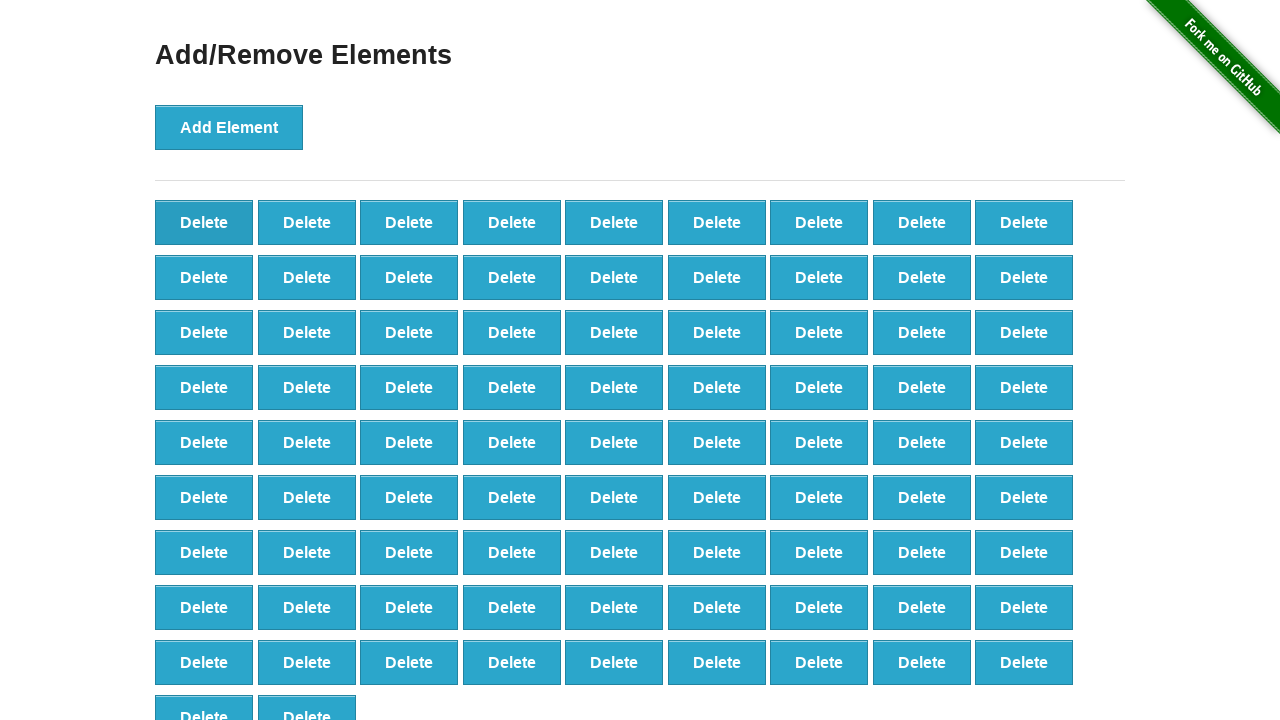

Clicked delete button (iteration 18/90) at (204, 222) on xpath=//*[@onclick='deleteElement()'] >> nth=0
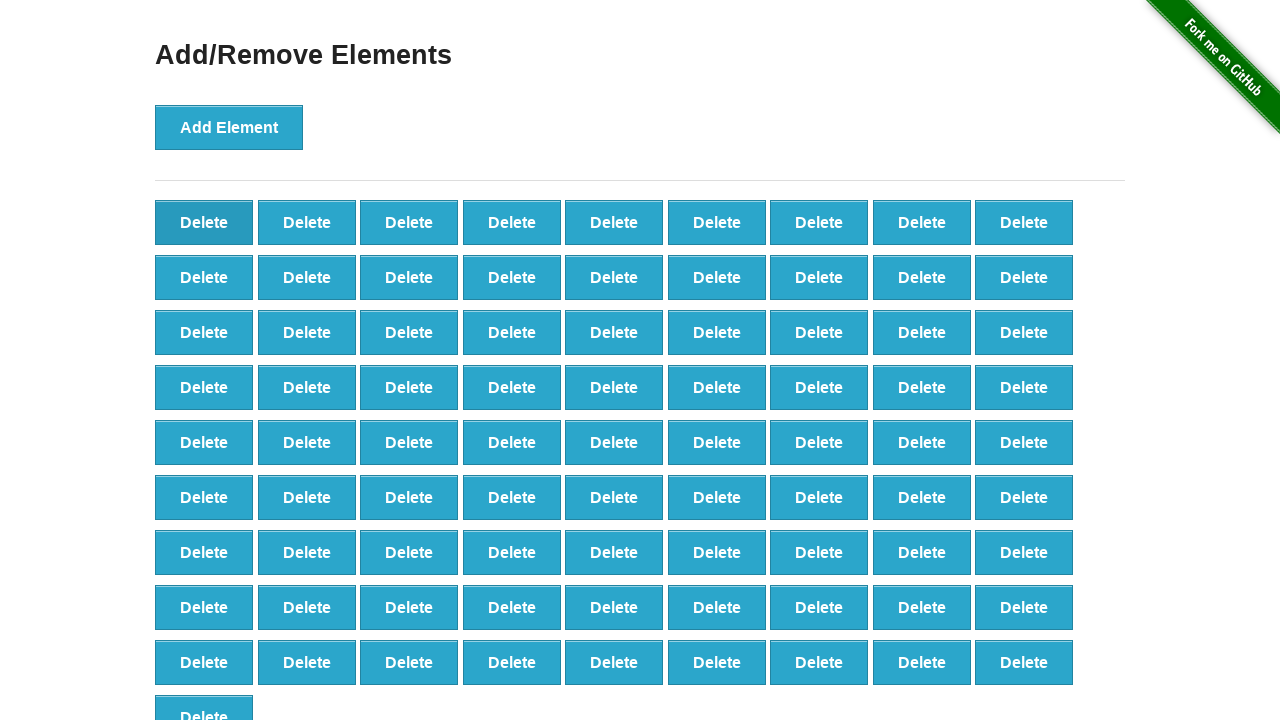

Clicked delete button (iteration 19/90) at (204, 222) on xpath=//*[@onclick='deleteElement()'] >> nth=0
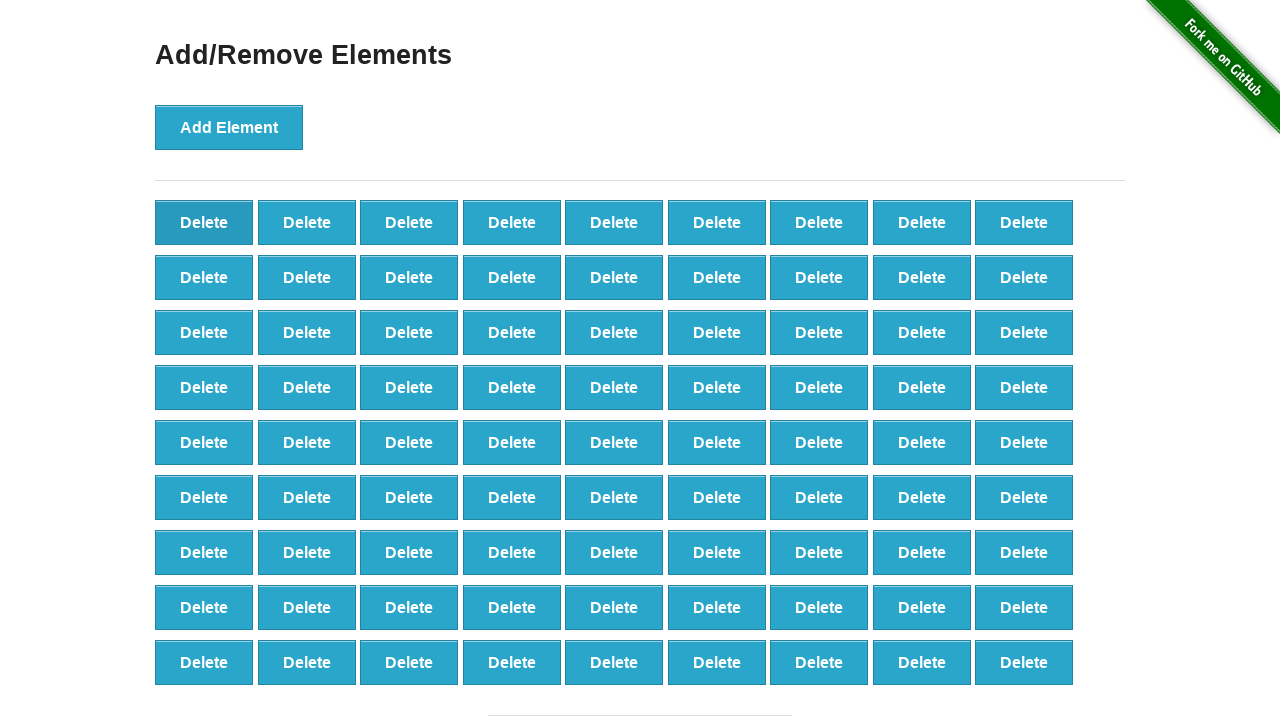

Clicked delete button (iteration 20/90) at (204, 222) on xpath=//*[@onclick='deleteElement()'] >> nth=0
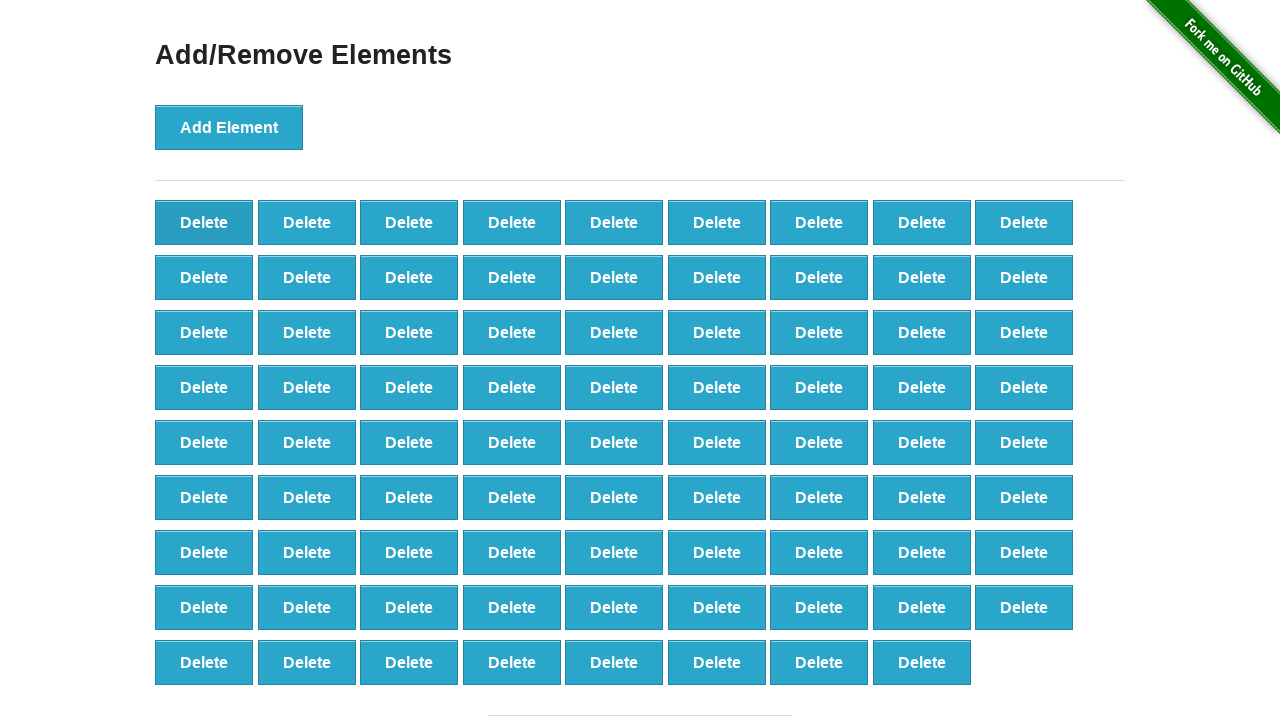

Clicked delete button (iteration 21/90) at (204, 222) on xpath=//*[@onclick='deleteElement()'] >> nth=0
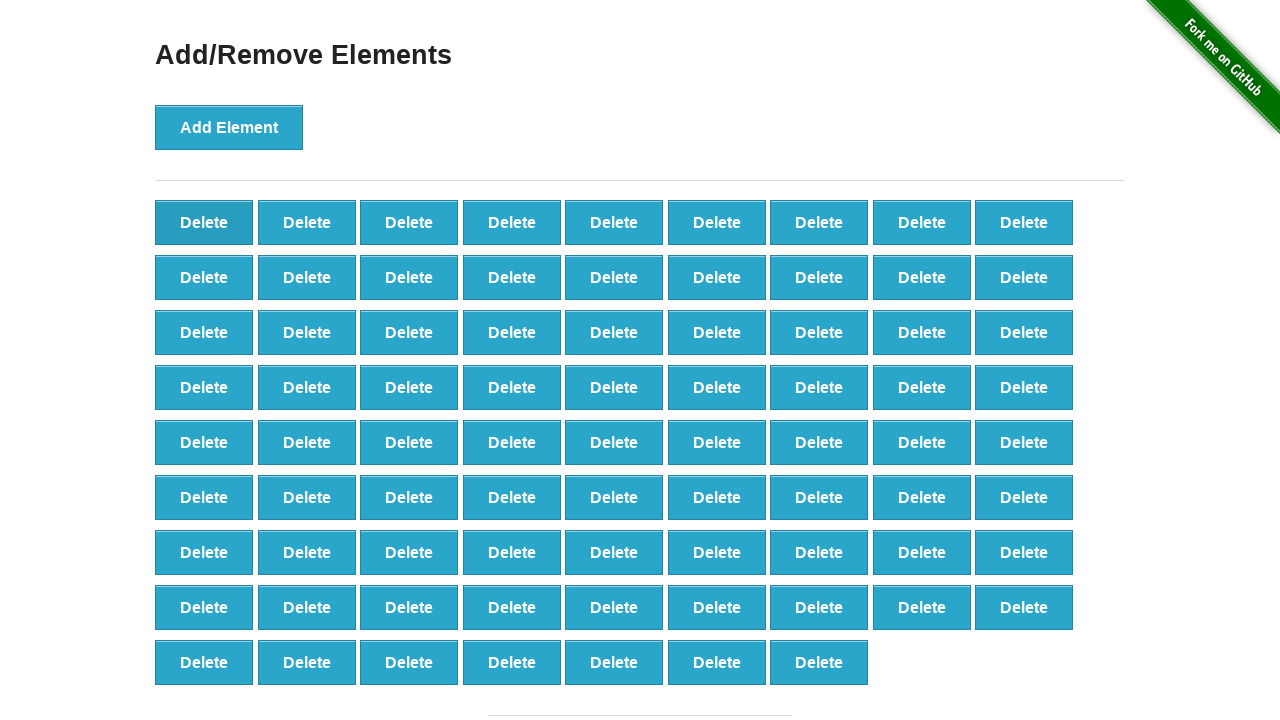

Clicked delete button (iteration 22/90) at (204, 222) on xpath=//*[@onclick='deleteElement()'] >> nth=0
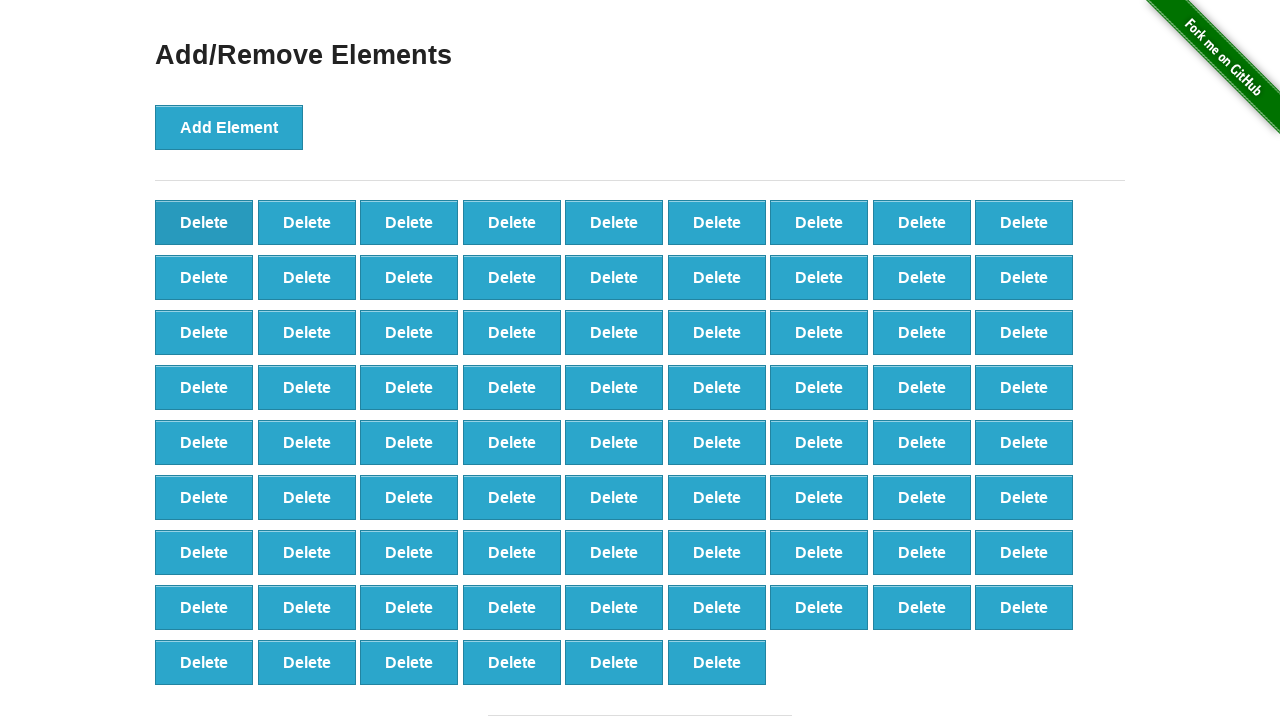

Clicked delete button (iteration 23/90) at (204, 222) on xpath=//*[@onclick='deleteElement()'] >> nth=0
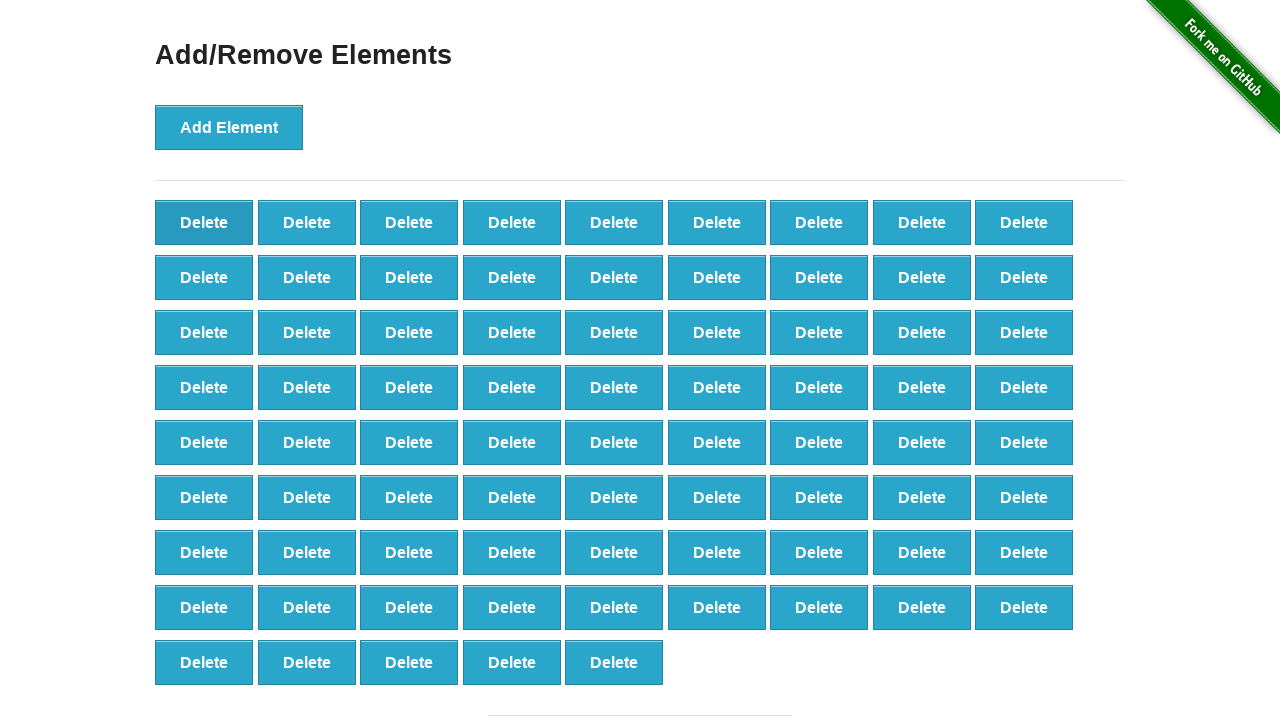

Clicked delete button (iteration 24/90) at (204, 222) on xpath=//*[@onclick='deleteElement()'] >> nth=0
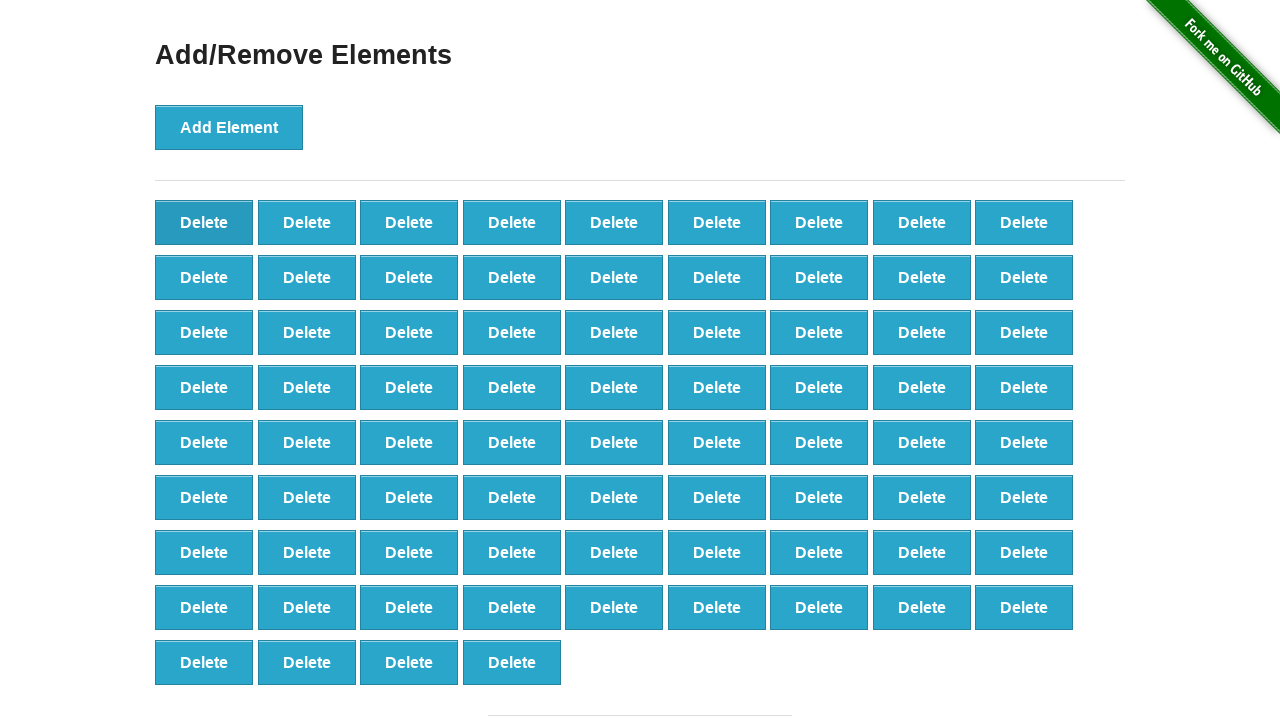

Clicked delete button (iteration 25/90) at (204, 222) on xpath=//*[@onclick='deleteElement()'] >> nth=0
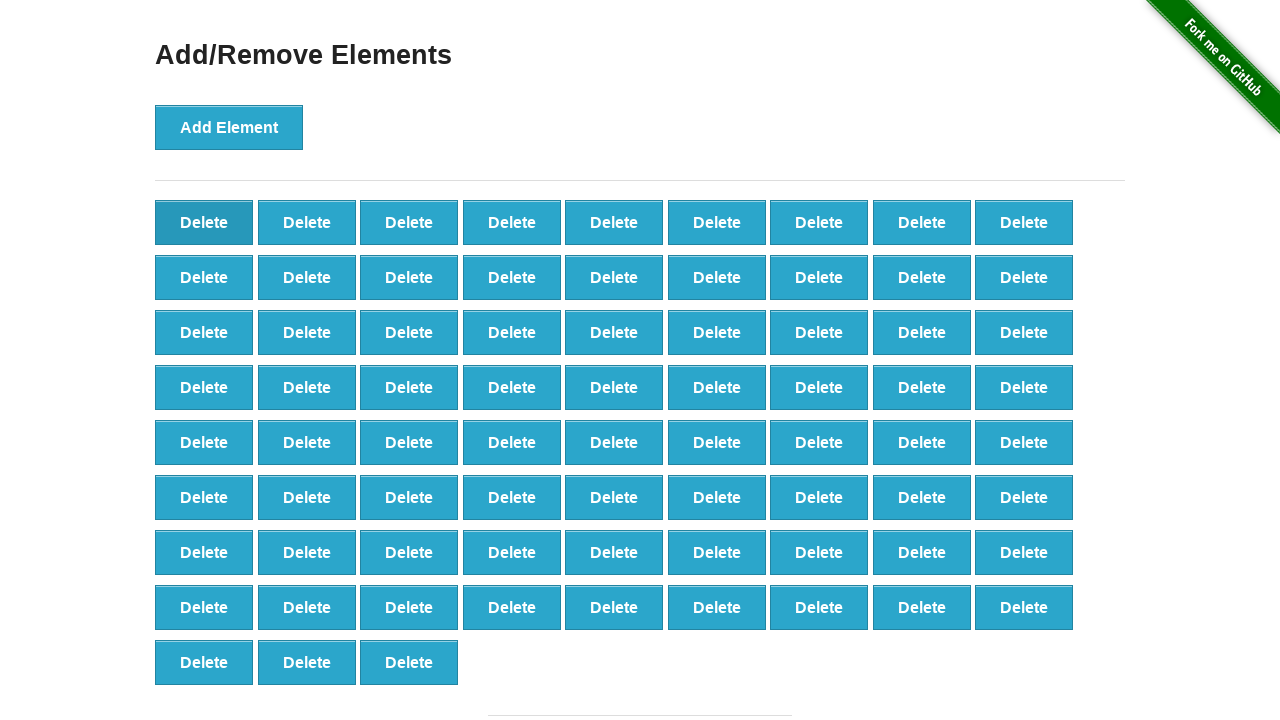

Clicked delete button (iteration 26/90) at (204, 222) on xpath=//*[@onclick='deleteElement()'] >> nth=0
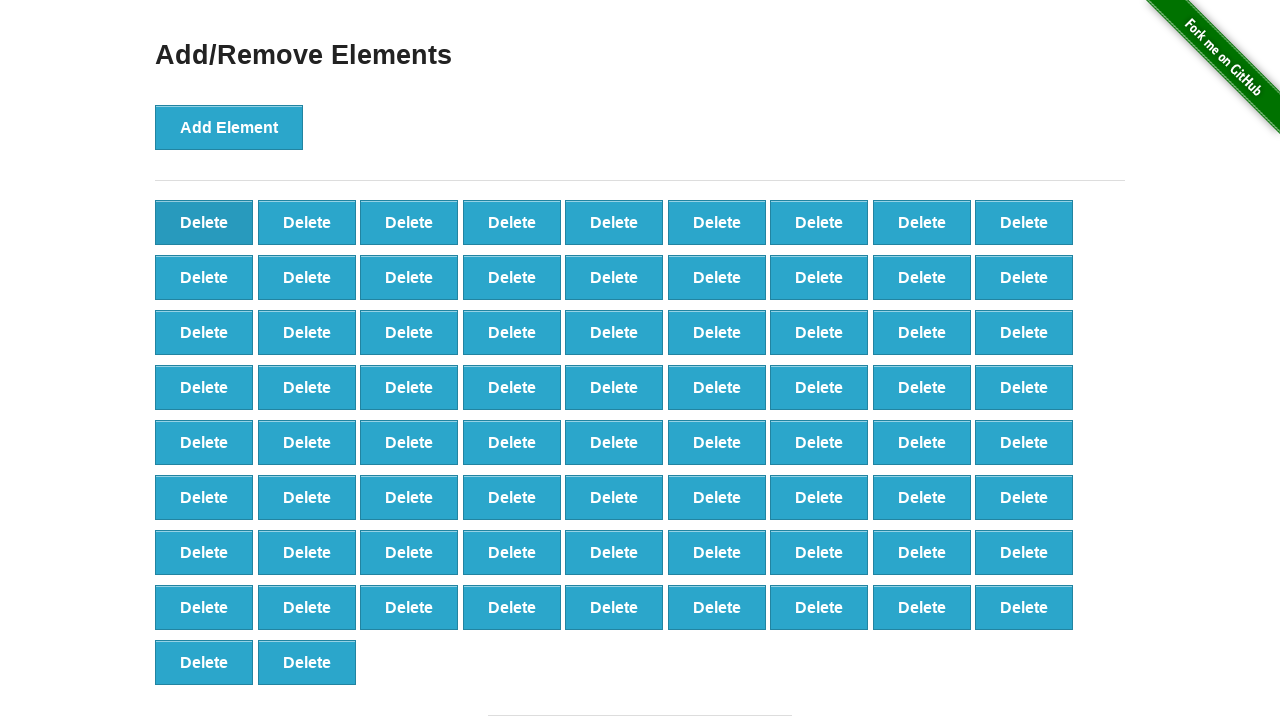

Clicked delete button (iteration 27/90) at (204, 222) on xpath=//*[@onclick='deleteElement()'] >> nth=0
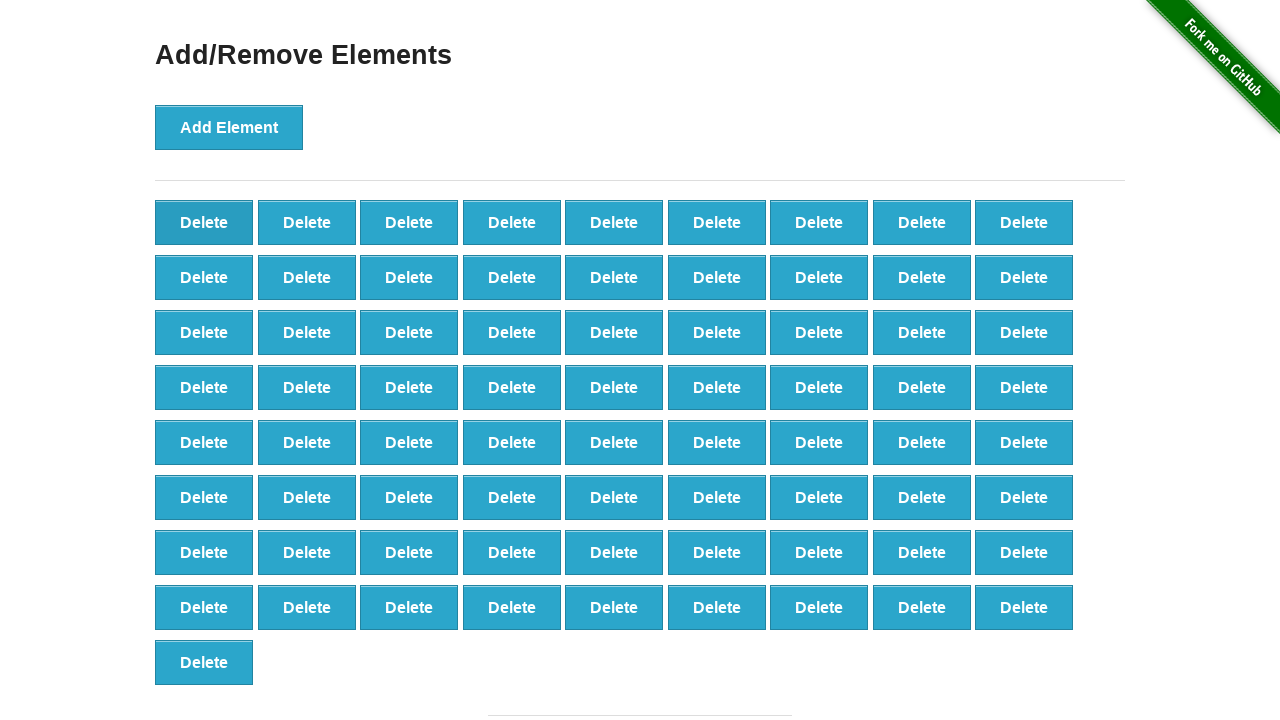

Clicked delete button (iteration 28/90) at (204, 222) on xpath=//*[@onclick='deleteElement()'] >> nth=0
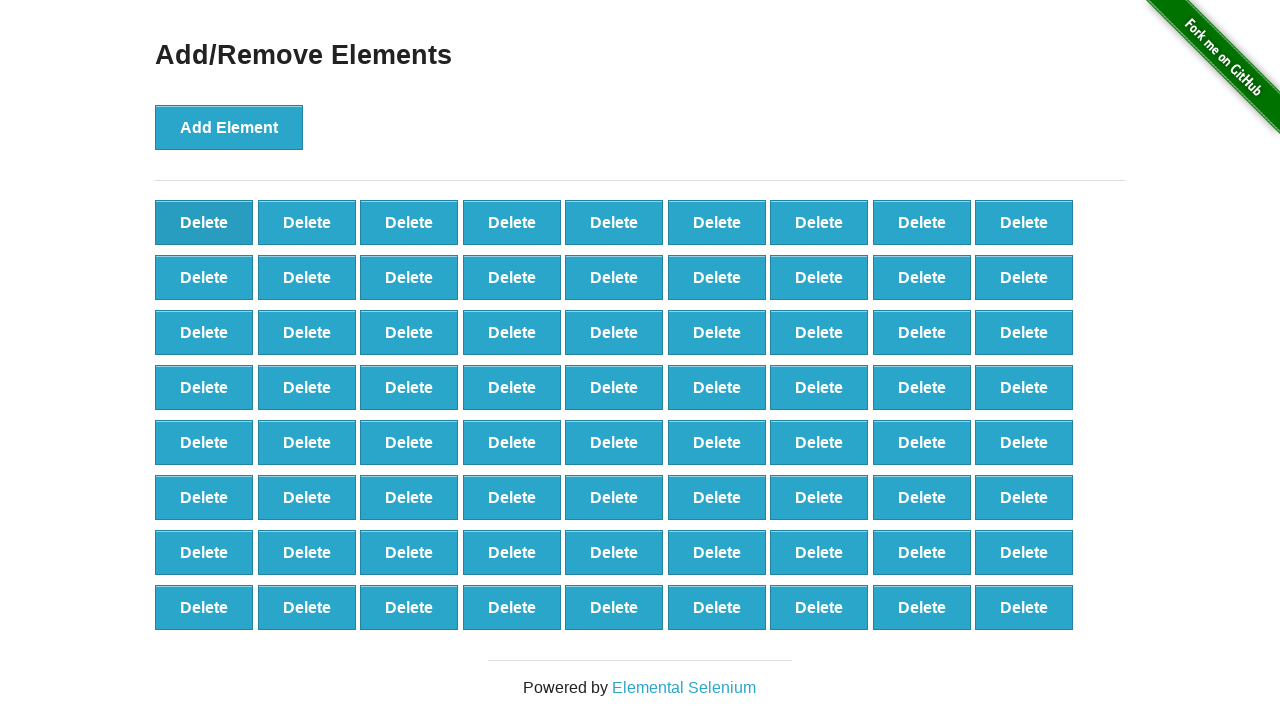

Clicked delete button (iteration 29/90) at (204, 222) on xpath=//*[@onclick='deleteElement()'] >> nth=0
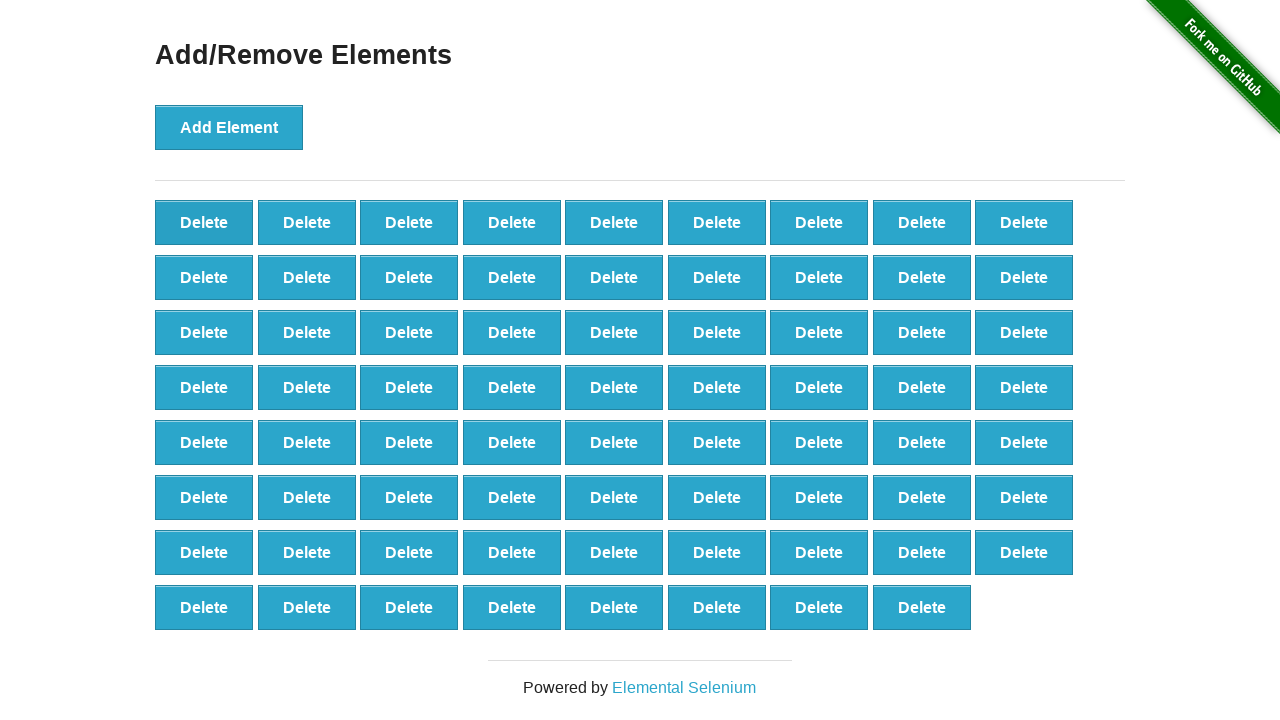

Clicked delete button (iteration 30/90) at (204, 222) on xpath=//*[@onclick='deleteElement()'] >> nth=0
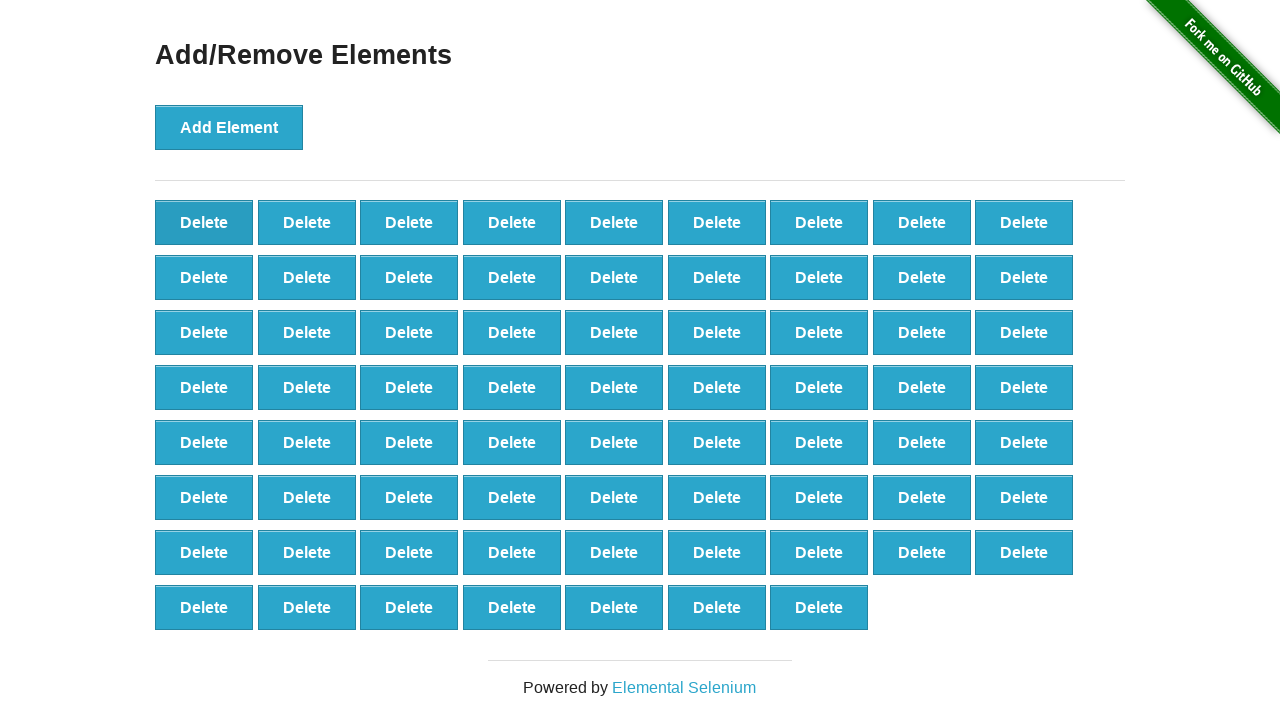

Clicked delete button (iteration 31/90) at (204, 222) on xpath=//*[@onclick='deleteElement()'] >> nth=0
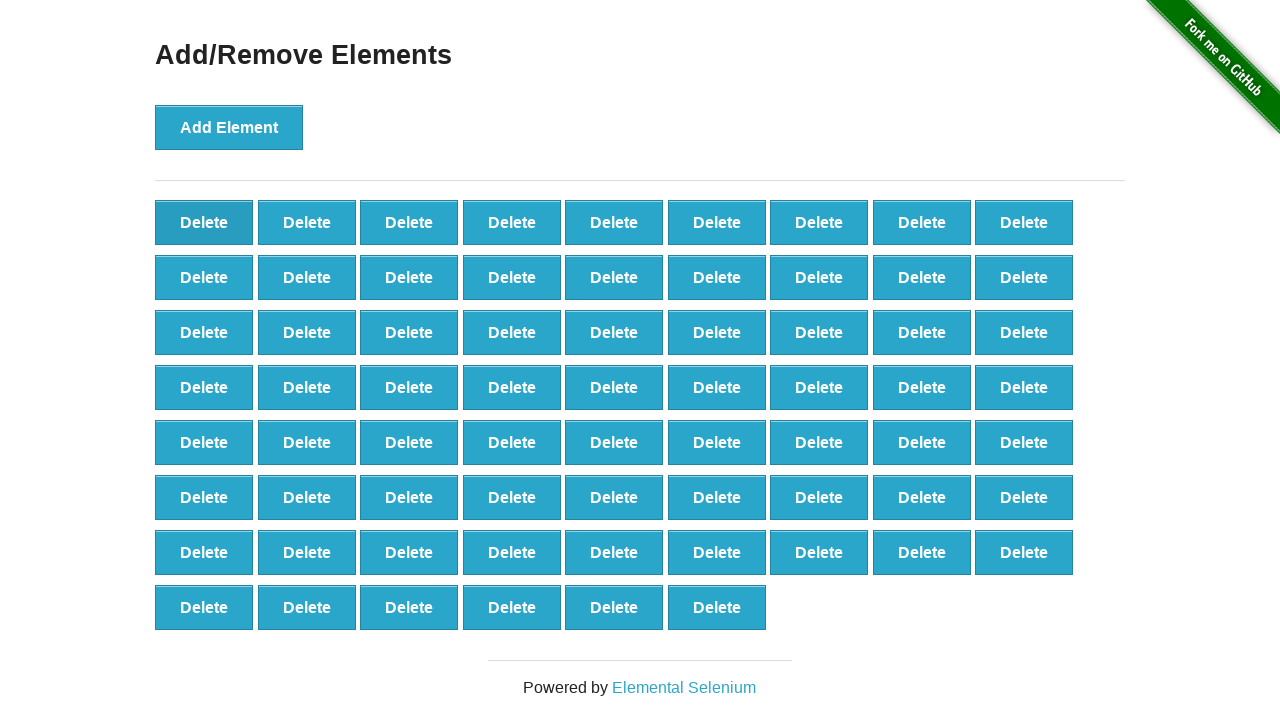

Clicked delete button (iteration 32/90) at (204, 222) on xpath=//*[@onclick='deleteElement()'] >> nth=0
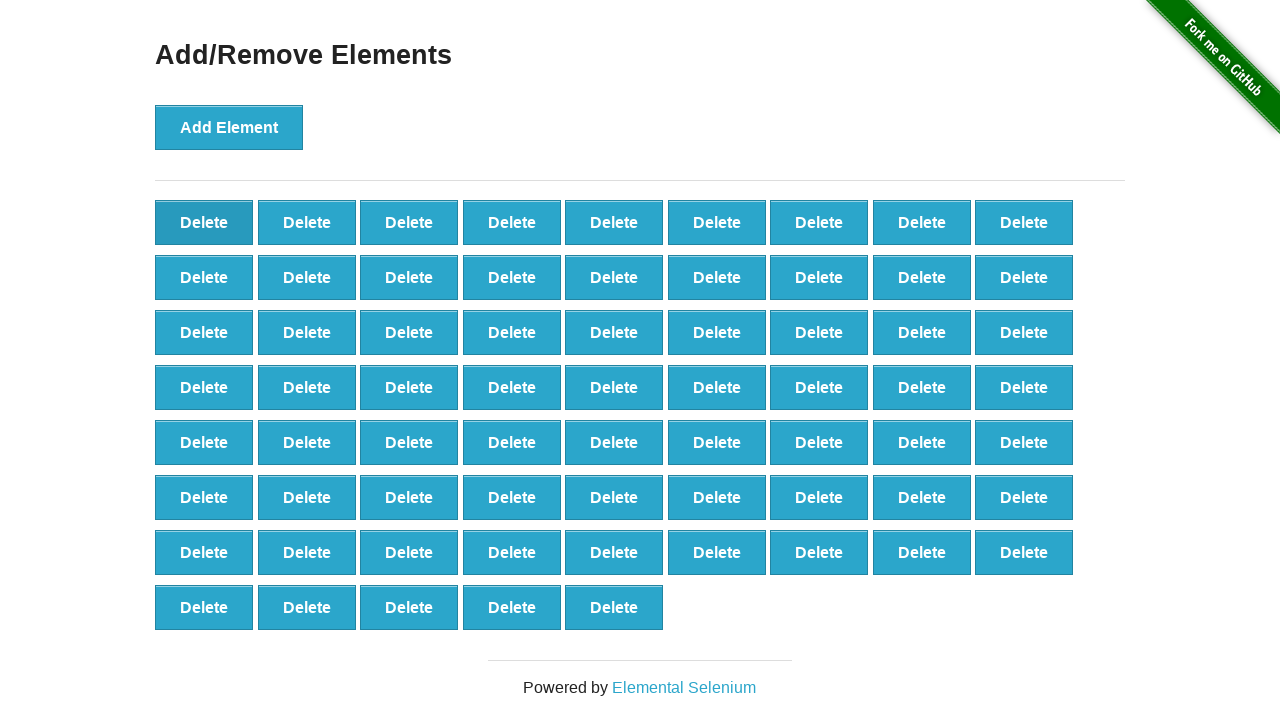

Clicked delete button (iteration 33/90) at (204, 222) on xpath=//*[@onclick='deleteElement()'] >> nth=0
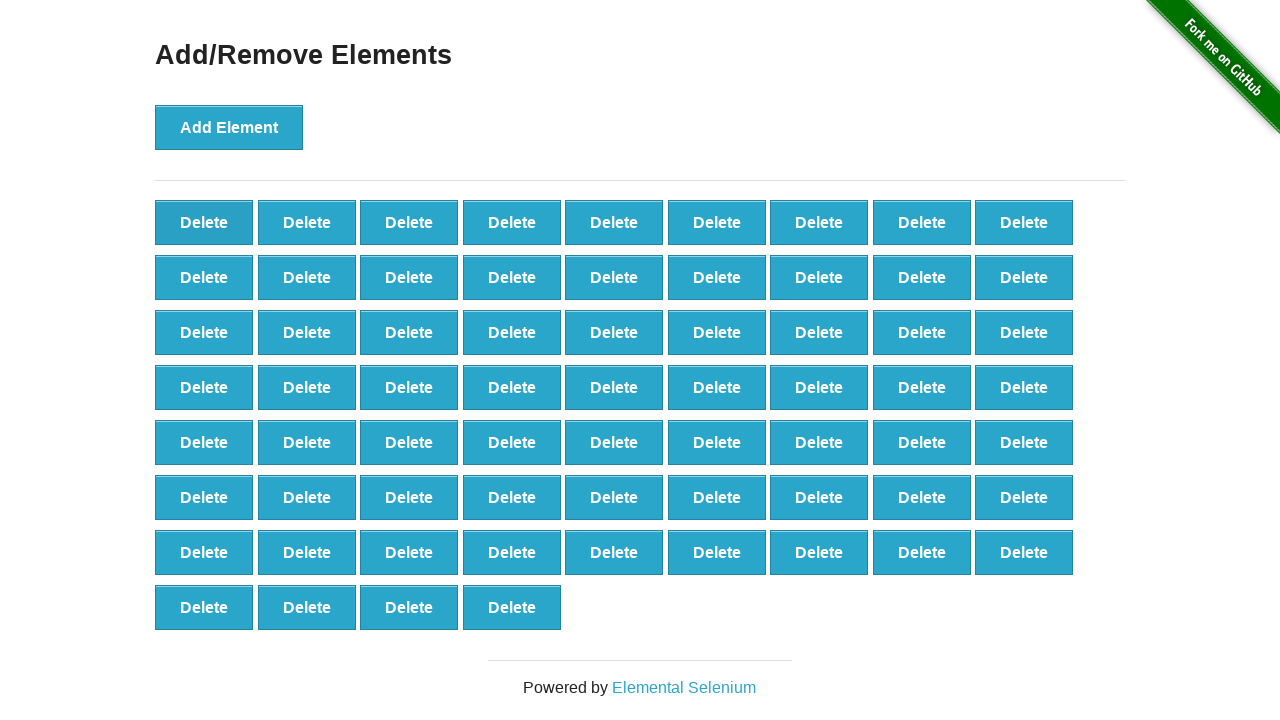

Clicked delete button (iteration 34/90) at (204, 222) on xpath=//*[@onclick='deleteElement()'] >> nth=0
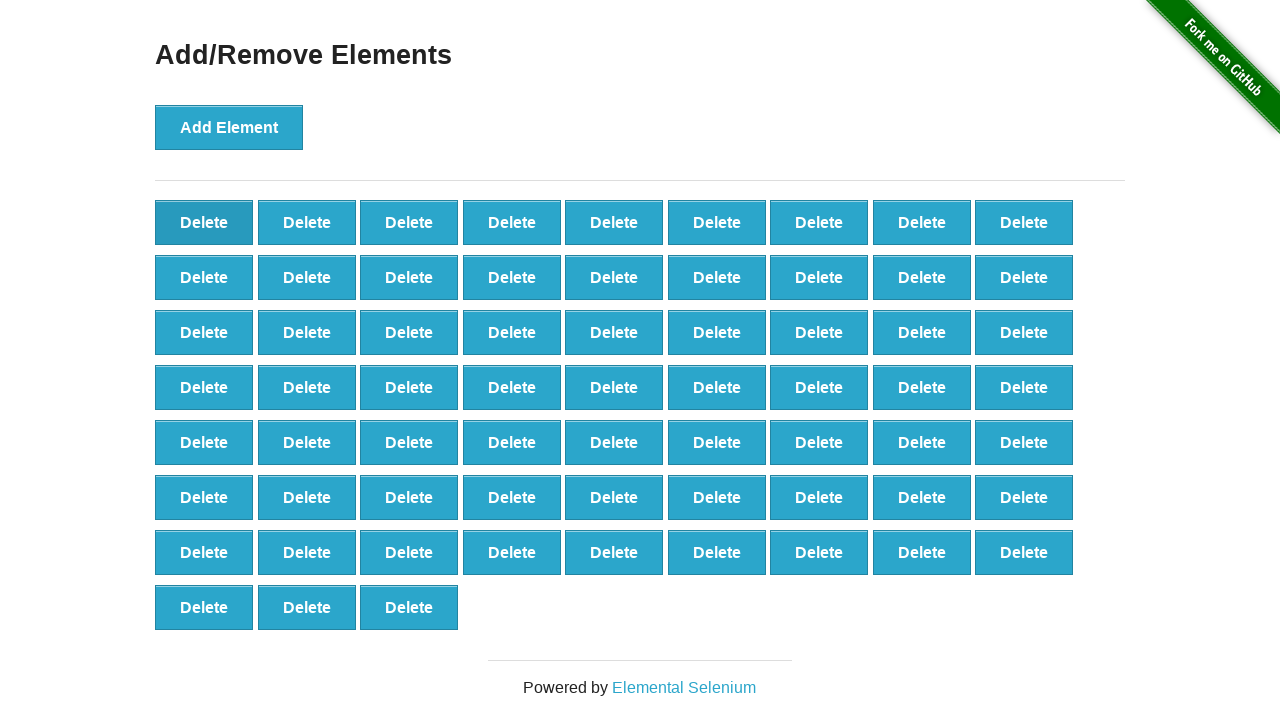

Clicked delete button (iteration 35/90) at (204, 222) on xpath=//*[@onclick='deleteElement()'] >> nth=0
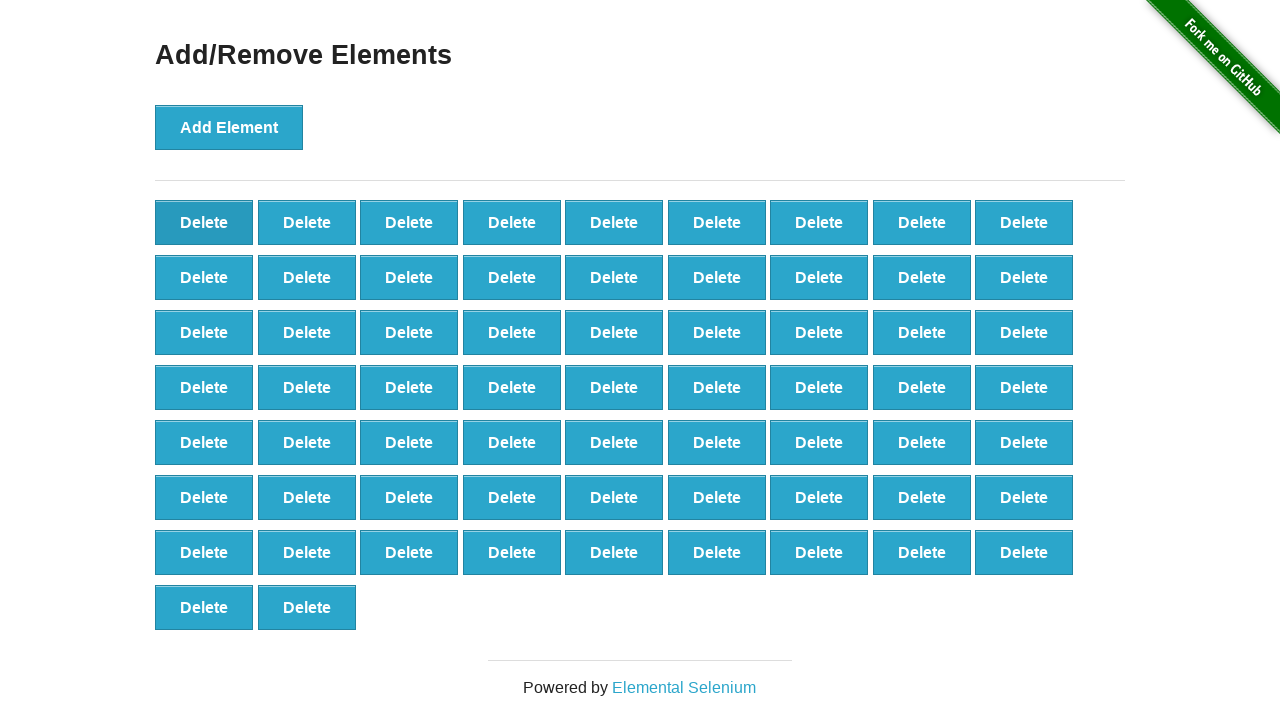

Clicked delete button (iteration 36/90) at (204, 222) on xpath=//*[@onclick='deleteElement()'] >> nth=0
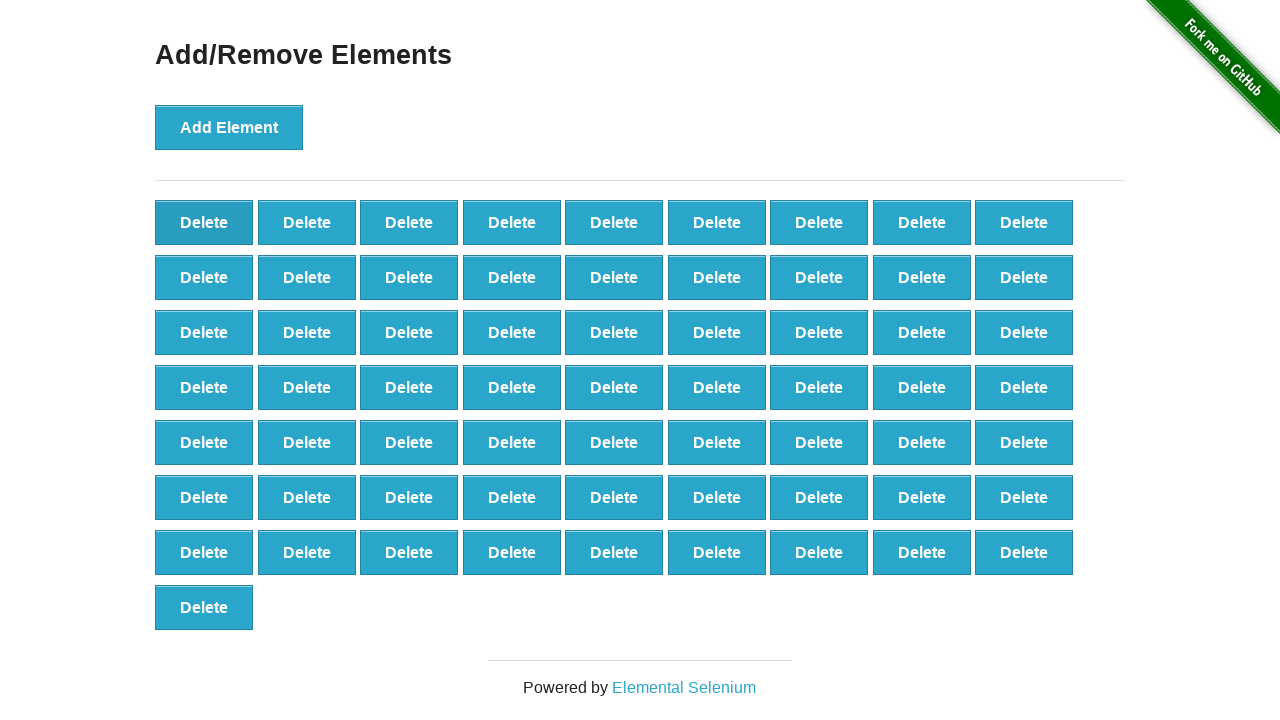

Clicked delete button (iteration 37/90) at (204, 222) on xpath=//*[@onclick='deleteElement()'] >> nth=0
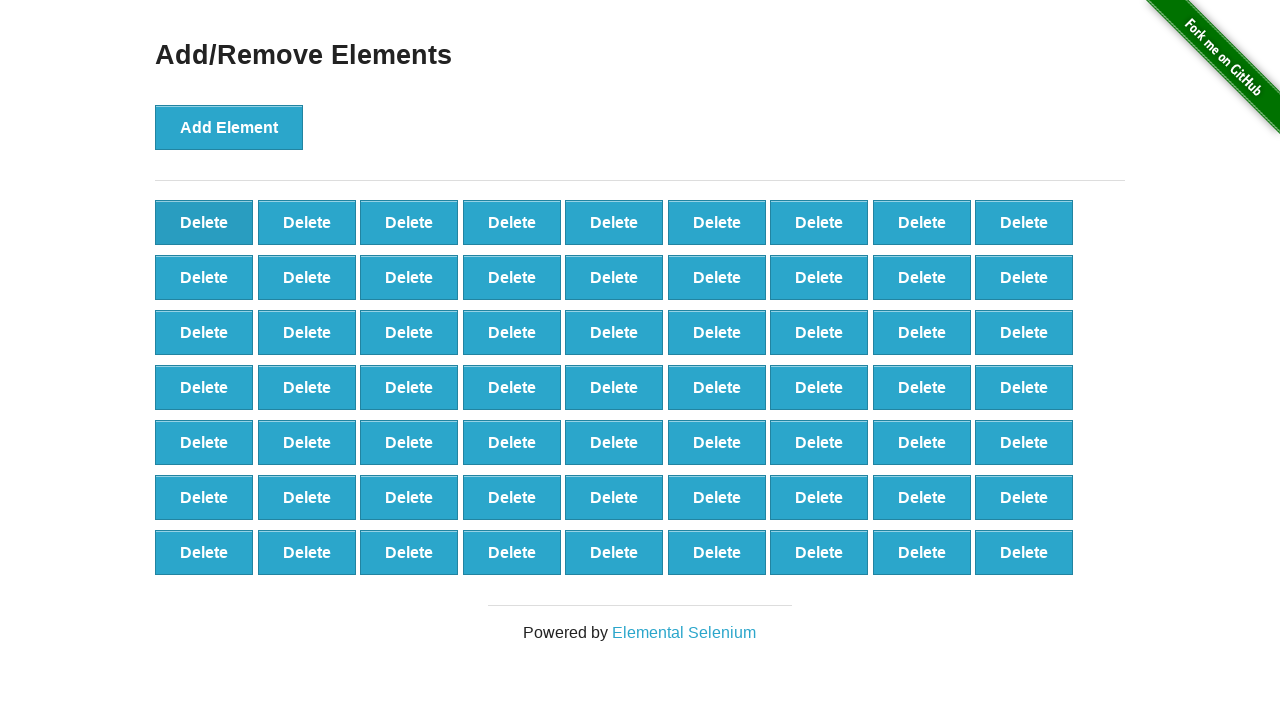

Clicked delete button (iteration 38/90) at (204, 222) on xpath=//*[@onclick='deleteElement()'] >> nth=0
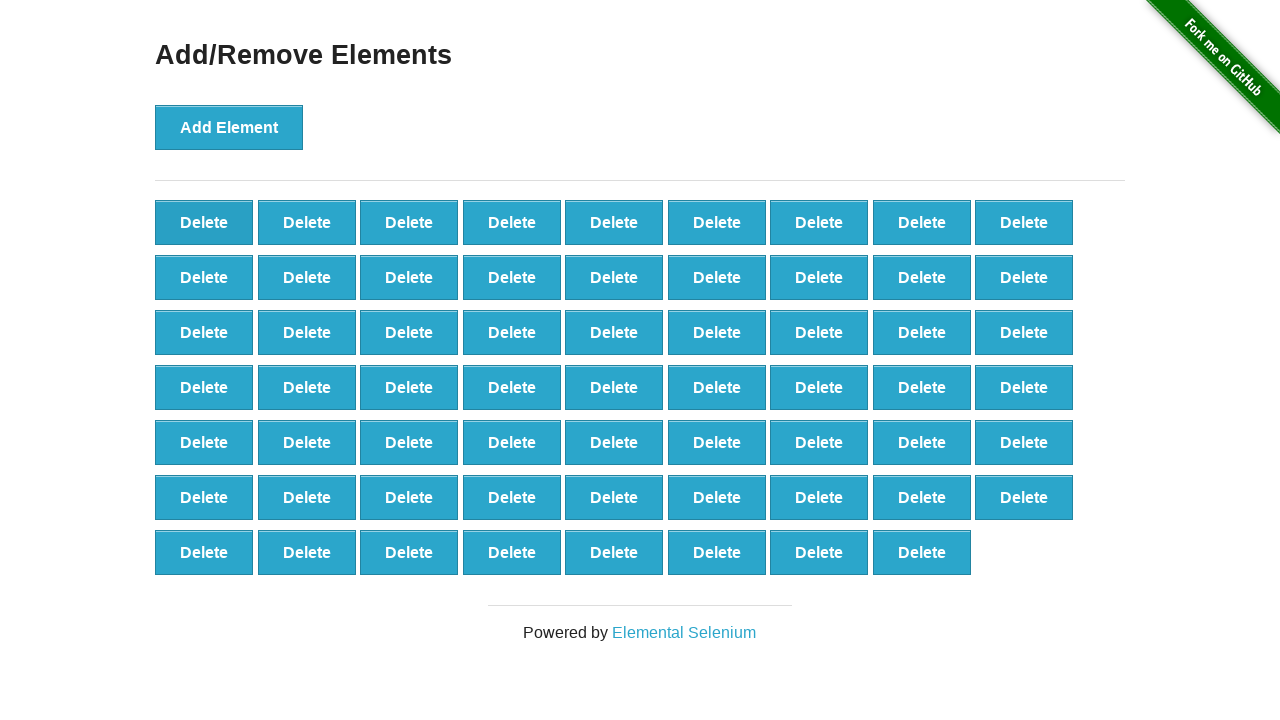

Clicked delete button (iteration 39/90) at (204, 222) on xpath=//*[@onclick='deleteElement()'] >> nth=0
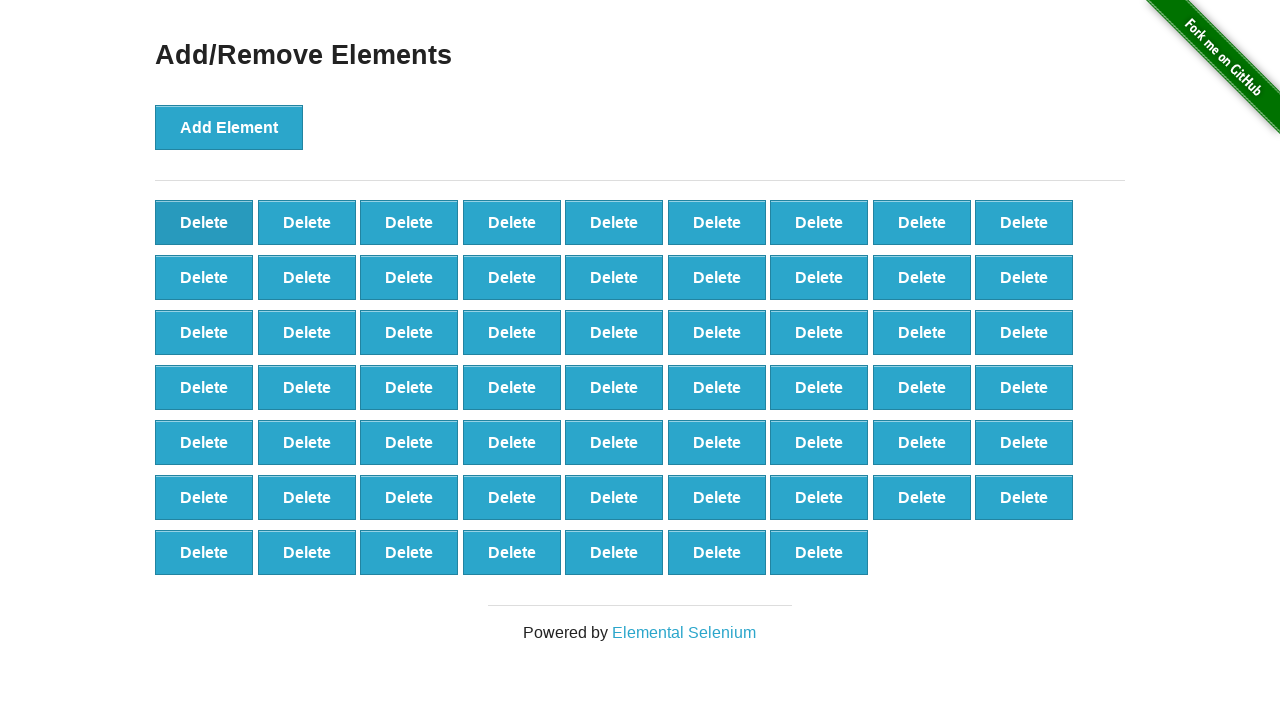

Clicked delete button (iteration 40/90) at (204, 222) on xpath=//*[@onclick='deleteElement()'] >> nth=0
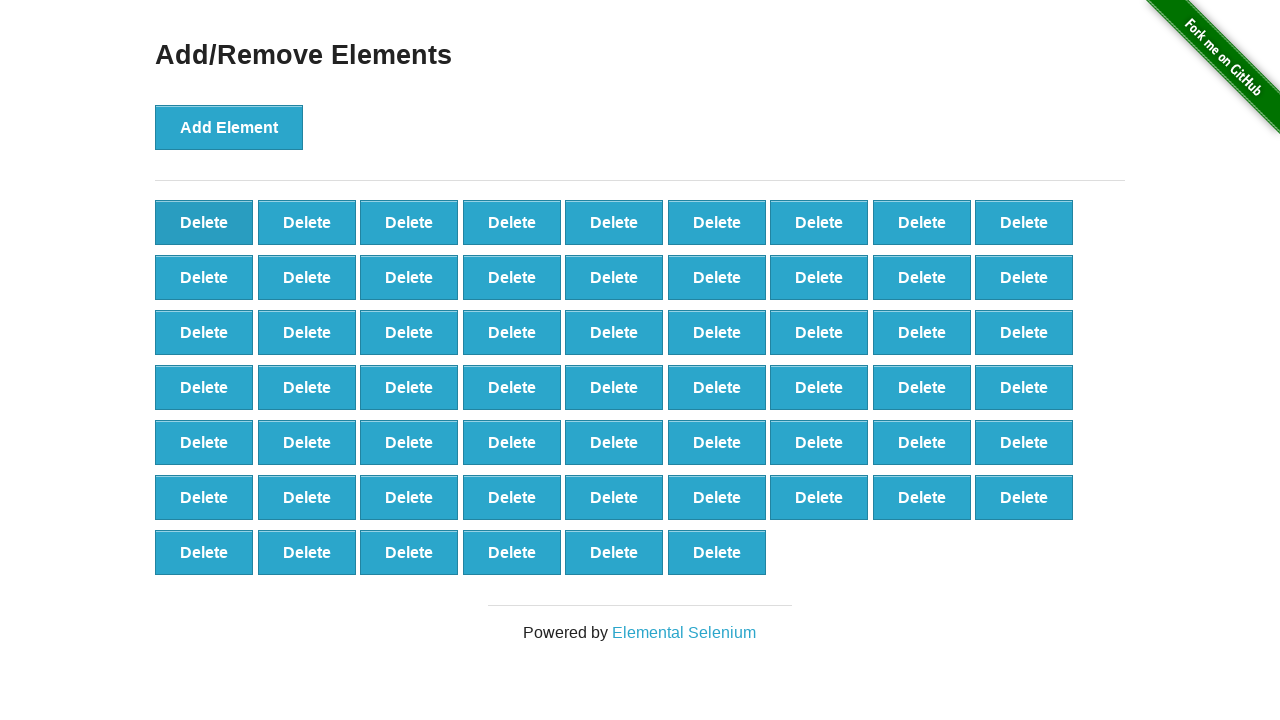

Clicked delete button (iteration 41/90) at (204, 222) on xpath=//*[@onclick='deleteElement()'] >> nth=0
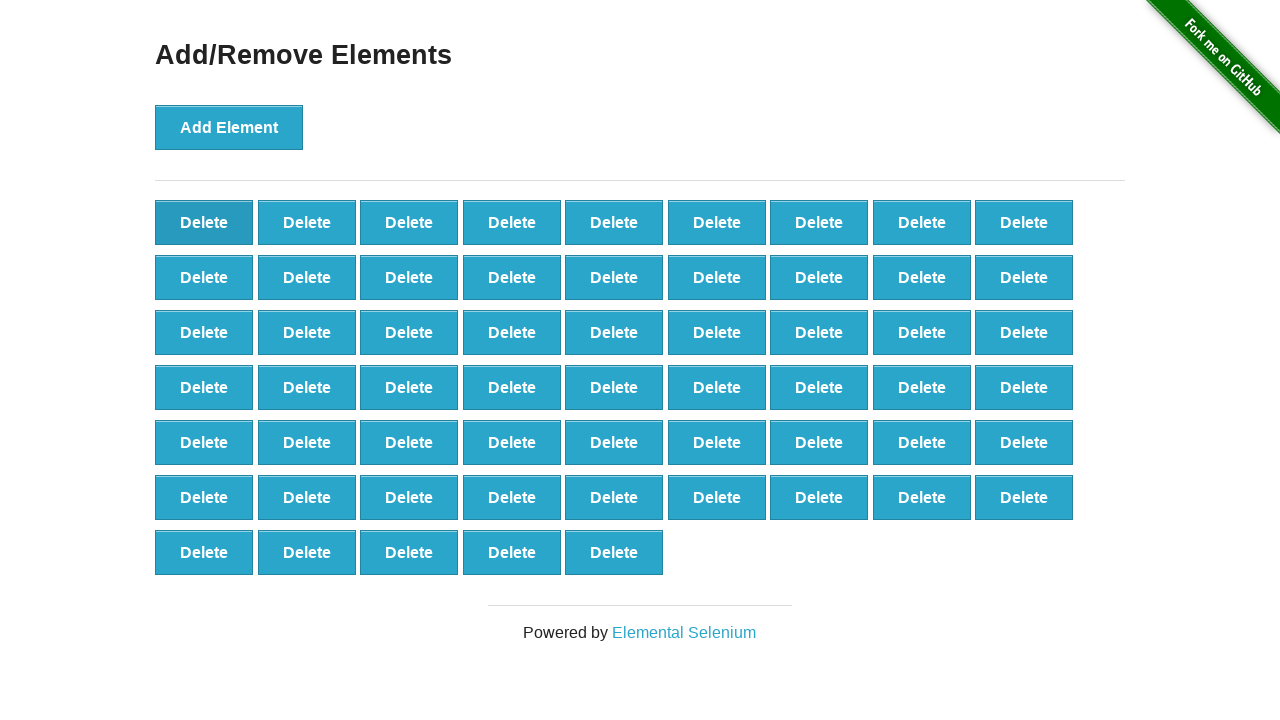

Clicked delete button (iteration 42/90) at (204, 222) on xpath=//*[@onclick='deleteElement()'] >> nth=0
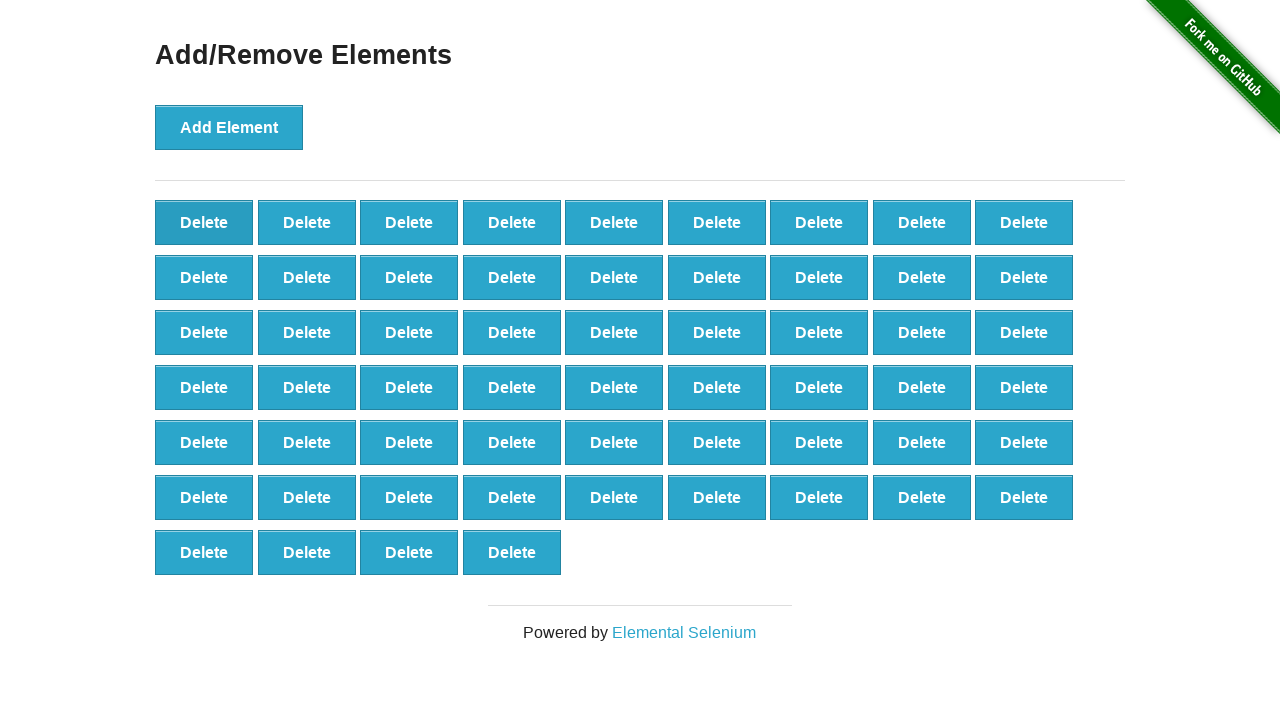

Clicked delete button (iteration 43/90) at (204, 222) on xpath=//*[@onclick='deleteElement()'] >> nth=0
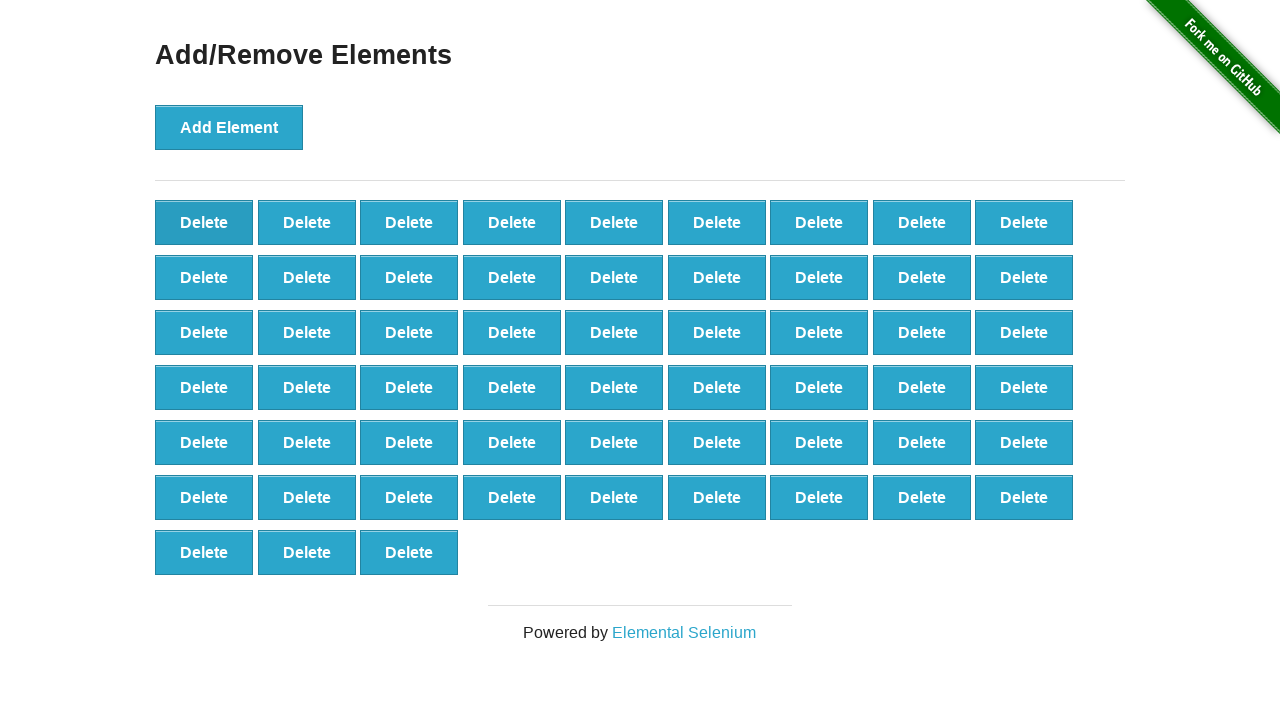

Clicked delete button (iteration 44/90) at (204, 222) on xpath=//*[@onclick='deleteElement()'] >> nth=0
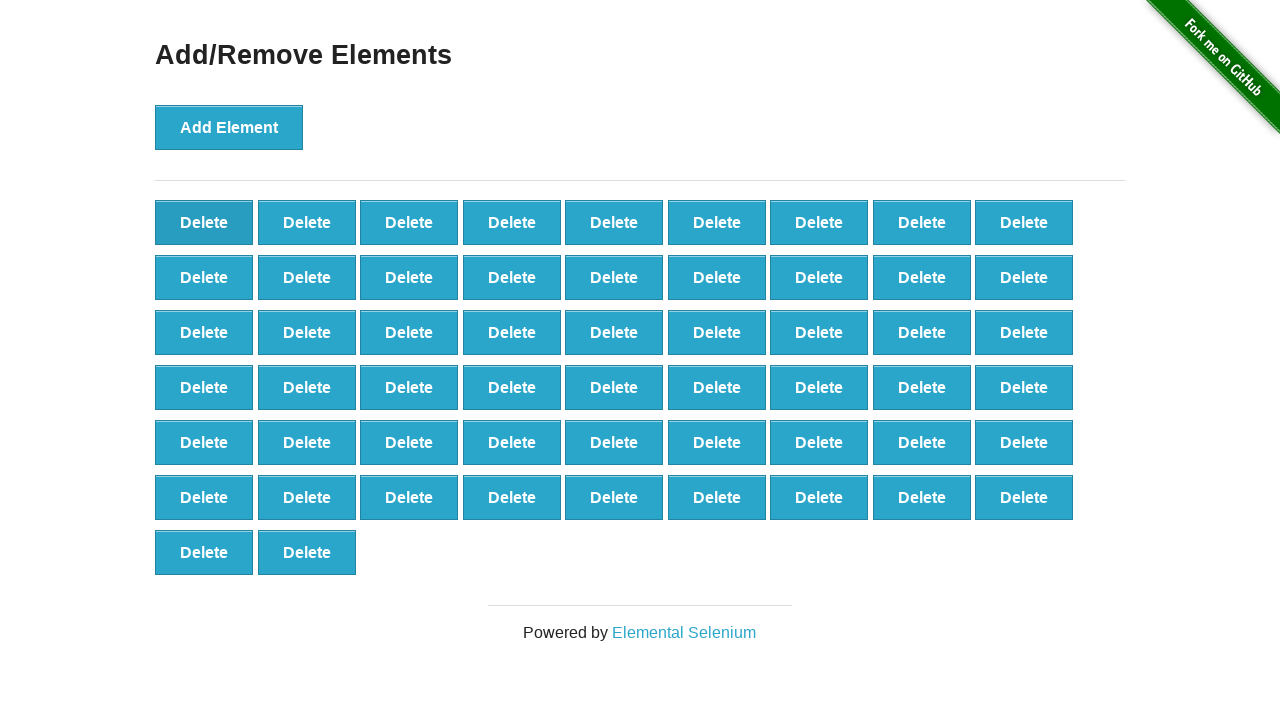

Clicked delete button (iteration 45/90) at (204, 222) on xpath=//*[@onclick='deleteElement()'] >> nth=0
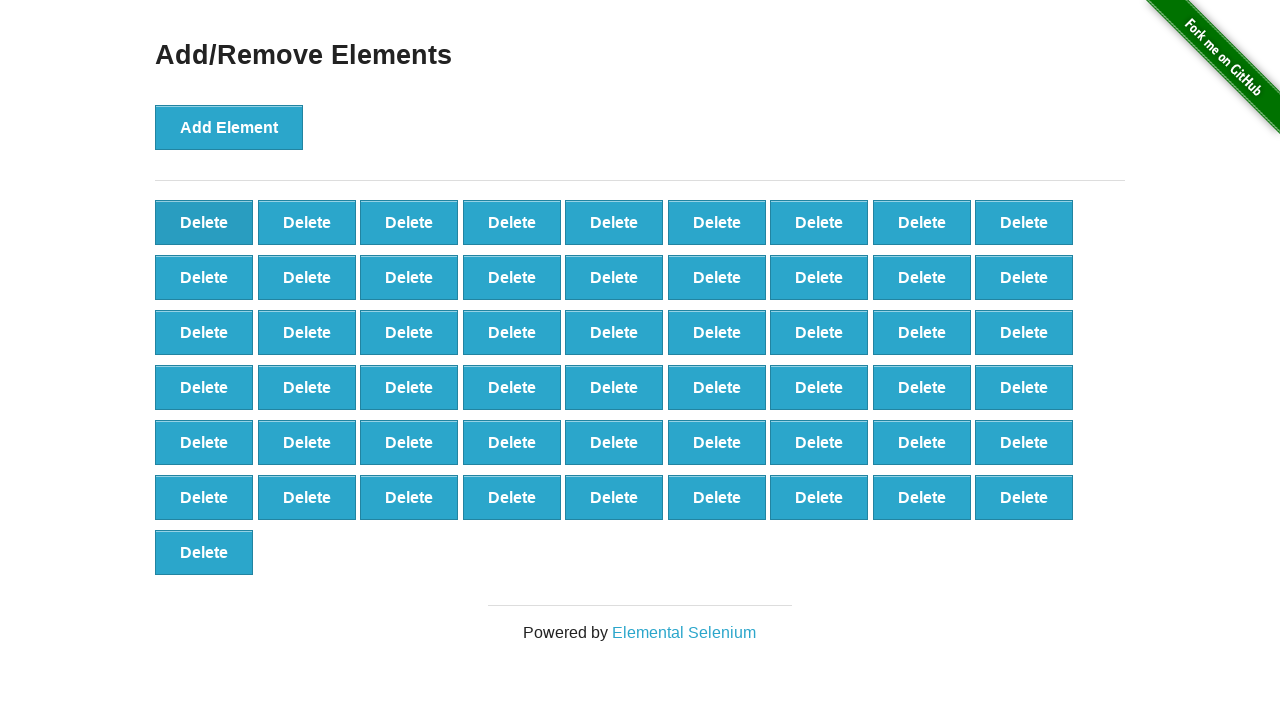

Clicked delete button (iteration 46/90) at (204, 222) on xpath=//*[@onclick='deleteElement()'] >> nth=0
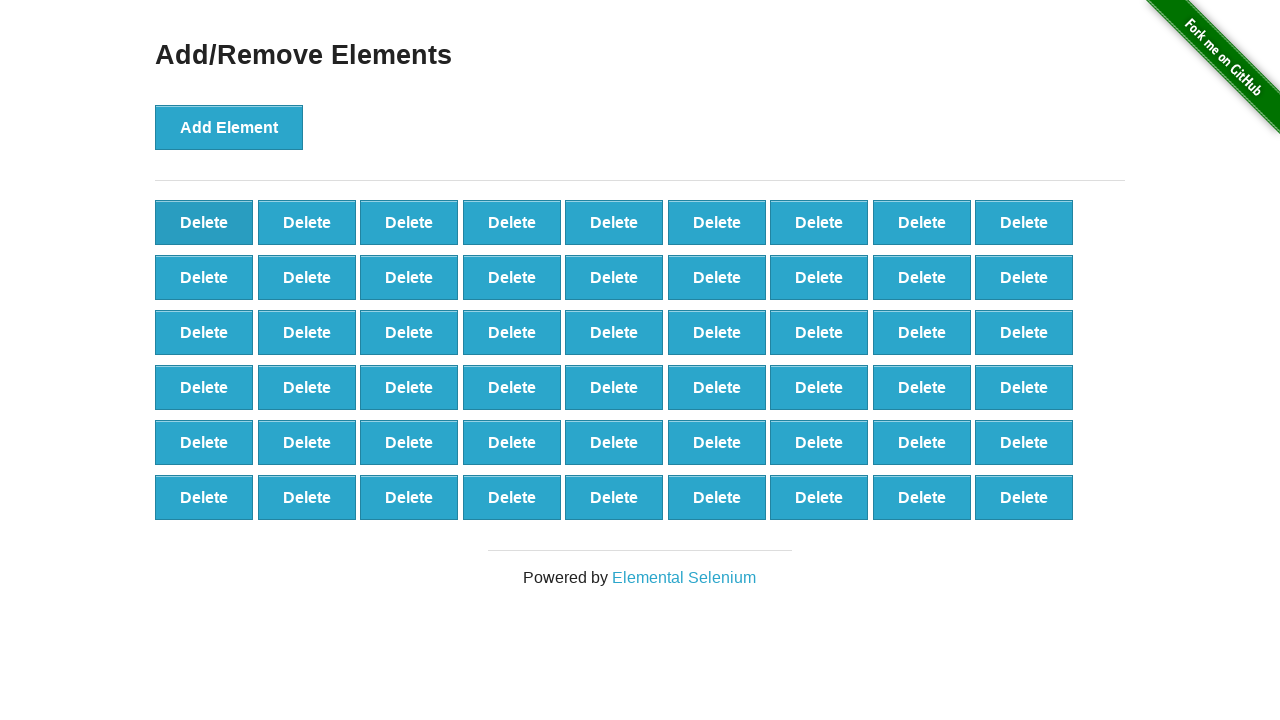

Clicked delete button (iteration 47/90) at (204, 222) on xpath=//*[@onclick='deleteElement()'] >> nth=0
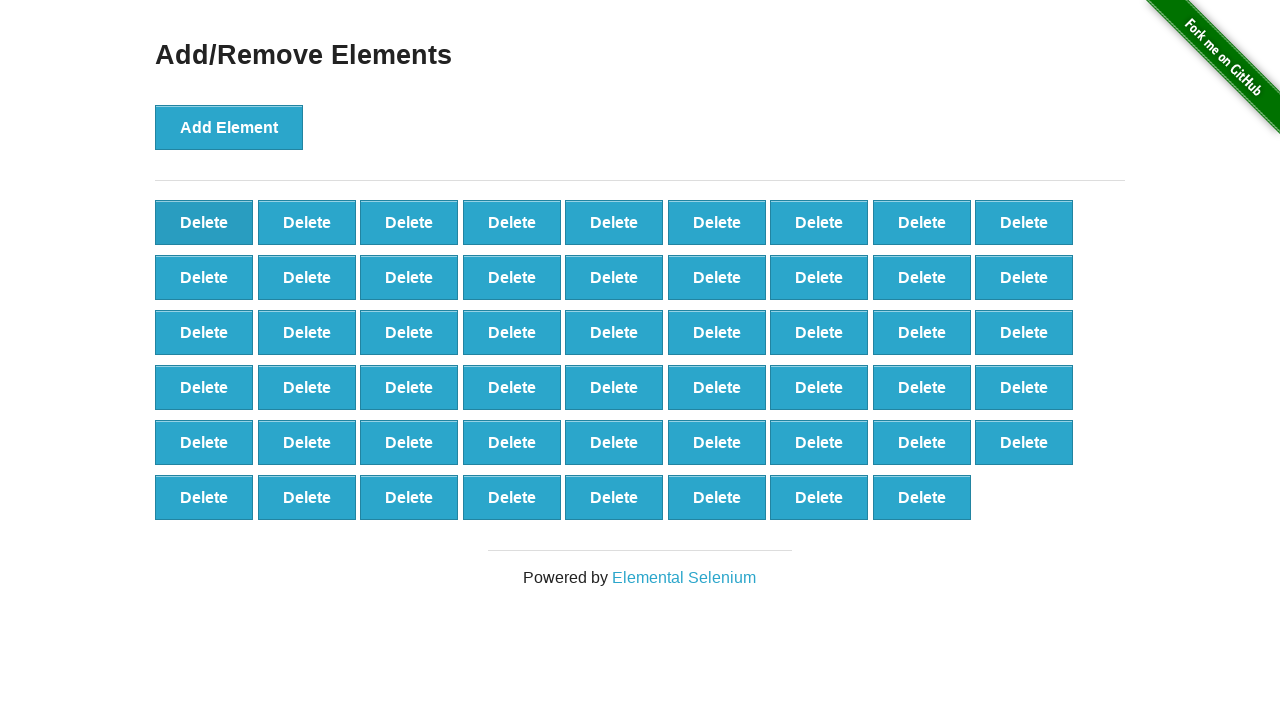

Clicked delete button (iteration 48/90) at (204, 222) on xpath=//*[@onclick='deleteElement()'] >> nth=0
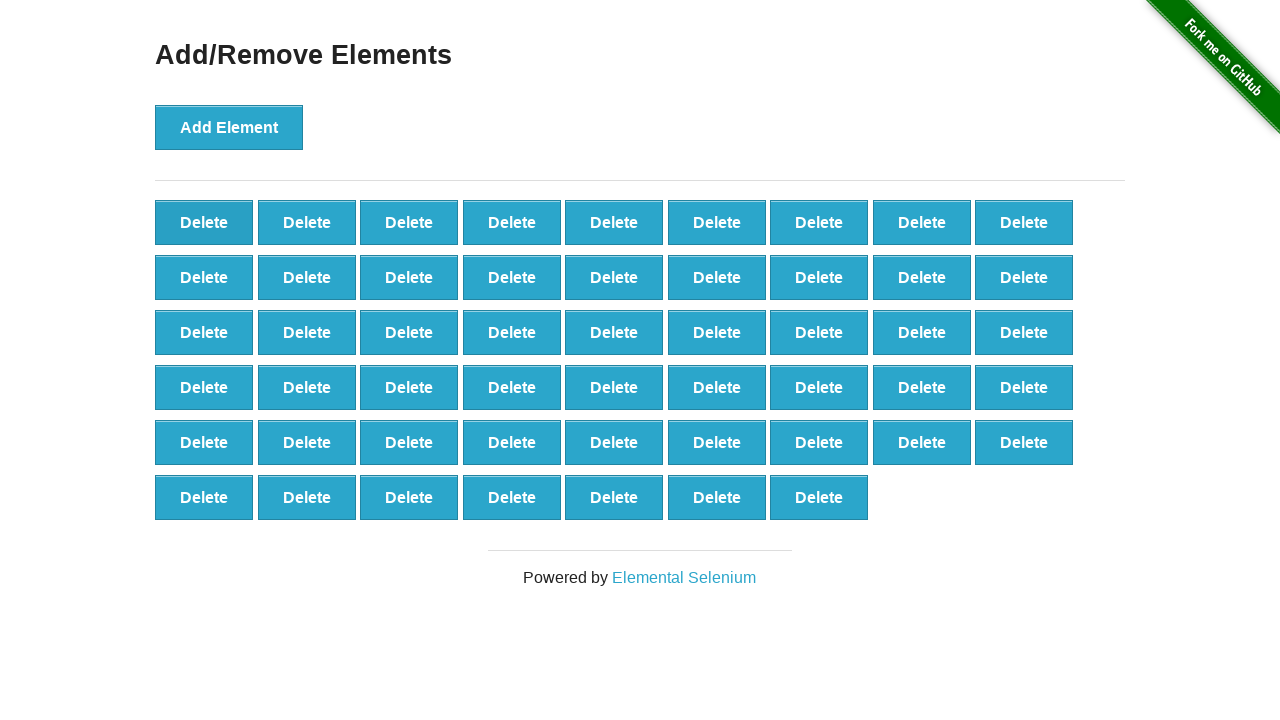

Clicked delete button (iteration 49/90) at (204, 222) on xpath=//*[@onclick='deleteElement()'] >> nth=0
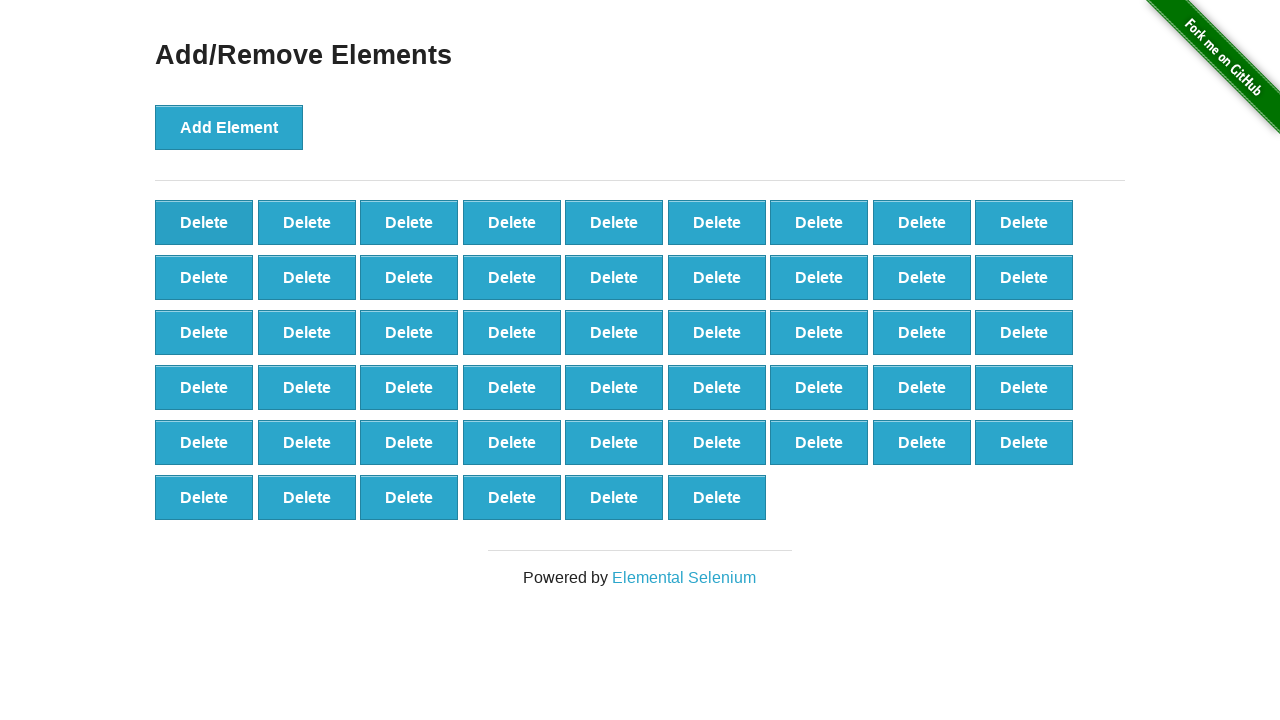

Clicked delete button (iteration 50/90) at (204, 222) on xpath=//*[@onclick='deleteElement()'] >> nth=0
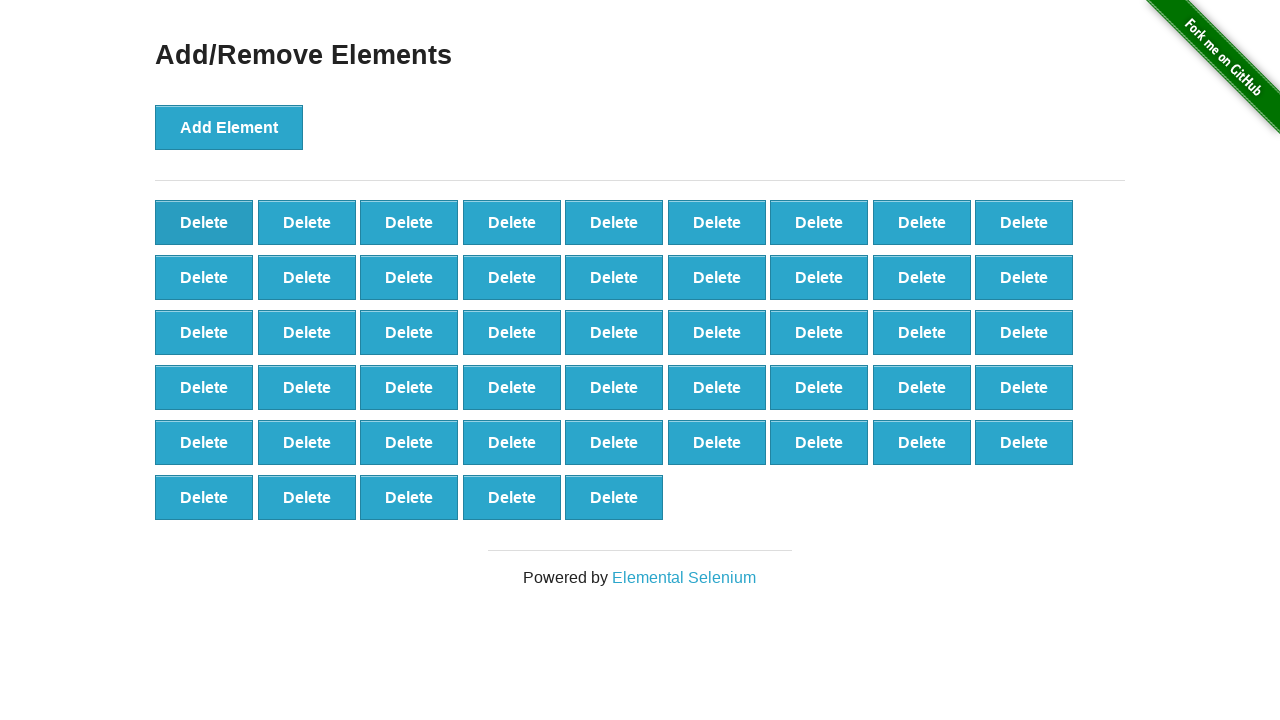

Clicked delete button (iteration 51/90) at (204, 222) on xpath=//*[@onclick='deleteElement()'] >> nth=0
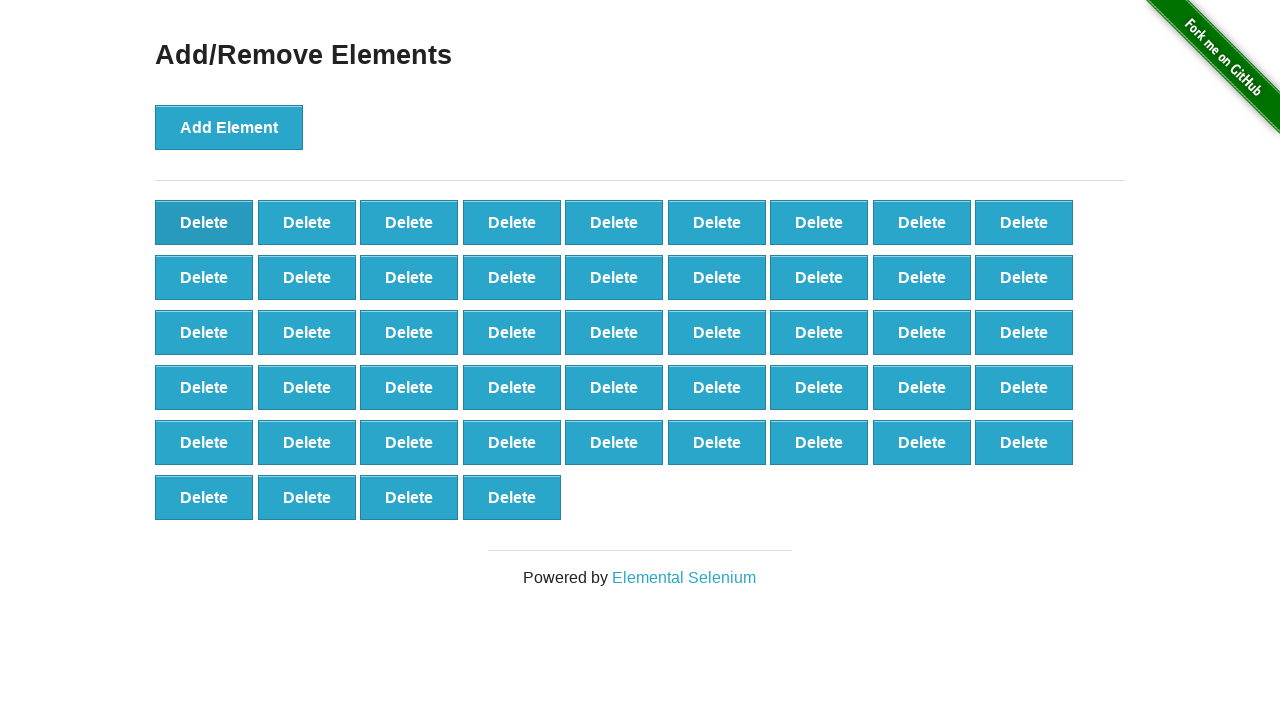

Clicked delete button (iteration 52/90) at (204, 222) on xpath=//*[@onclick='deleteElement()'] >> nth=0
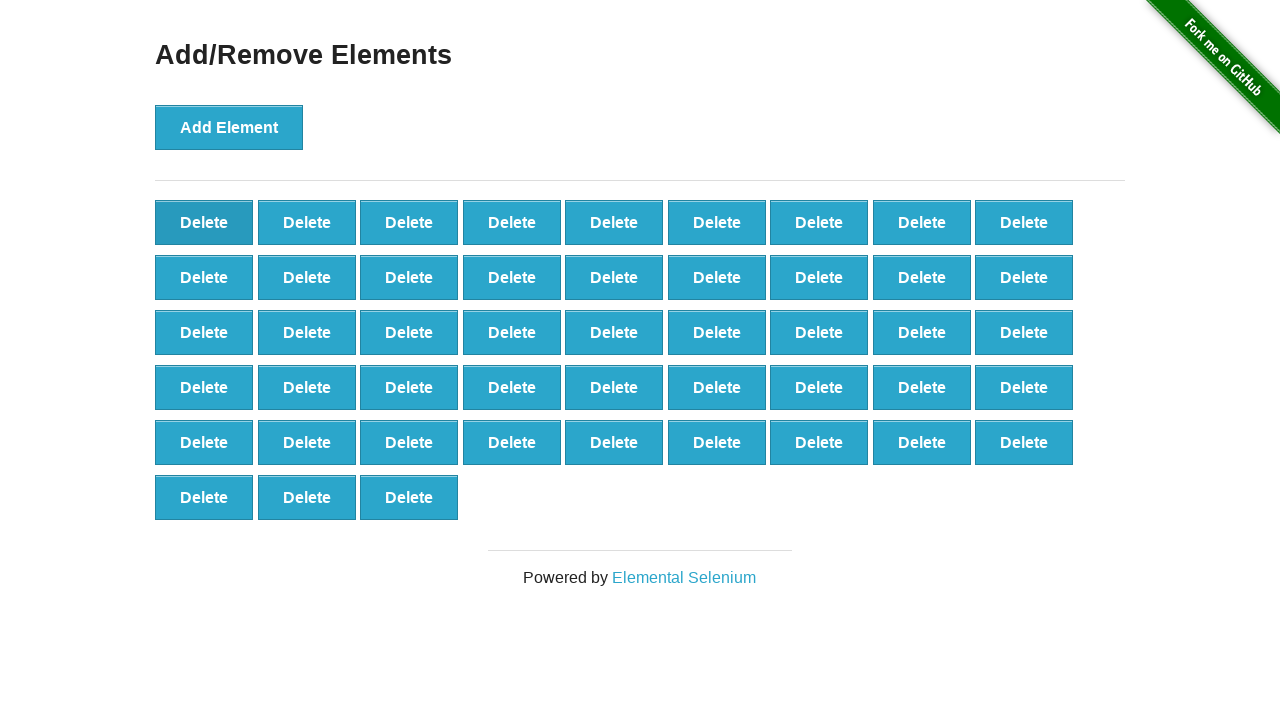

Clicked delete button (iteration 53/90) at (204, 222) on xpath=//*[@onclick='deleteElement()'] >> nth=0
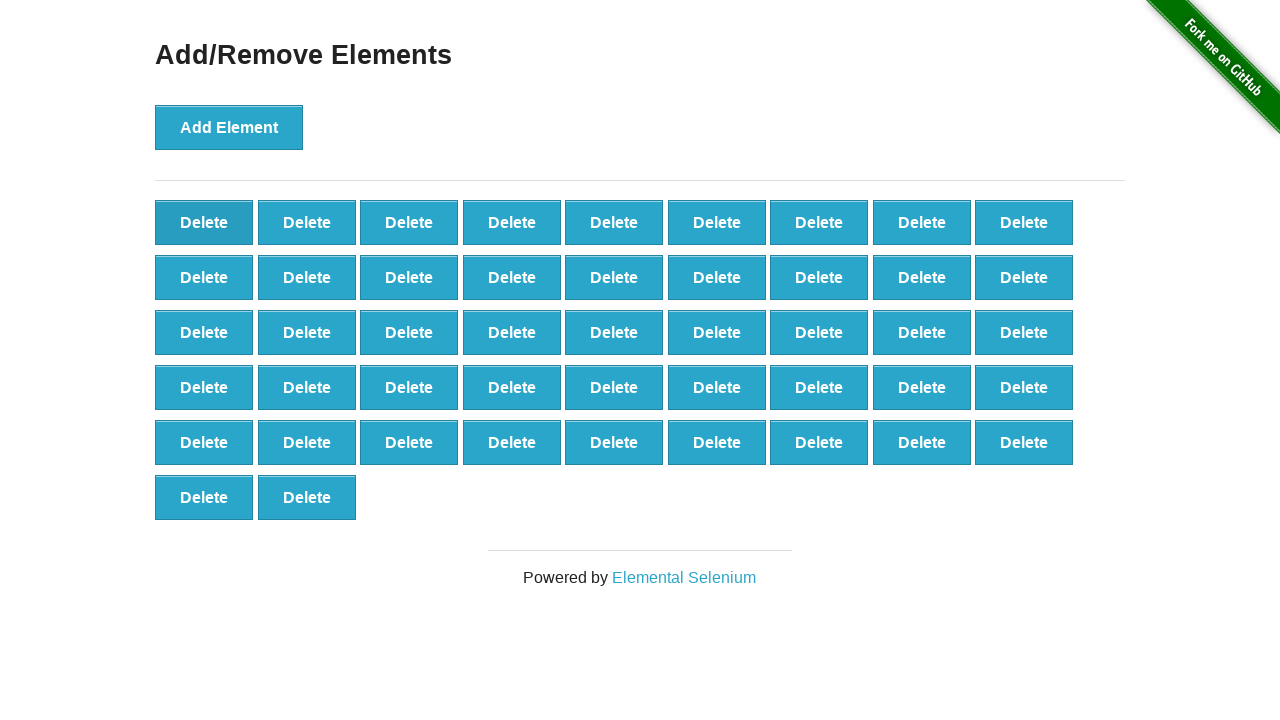

Clicked delete button (iteration 54/90) at (204, 222) on xpath=//*[@onclick='deleteElement()'] >> nth=0
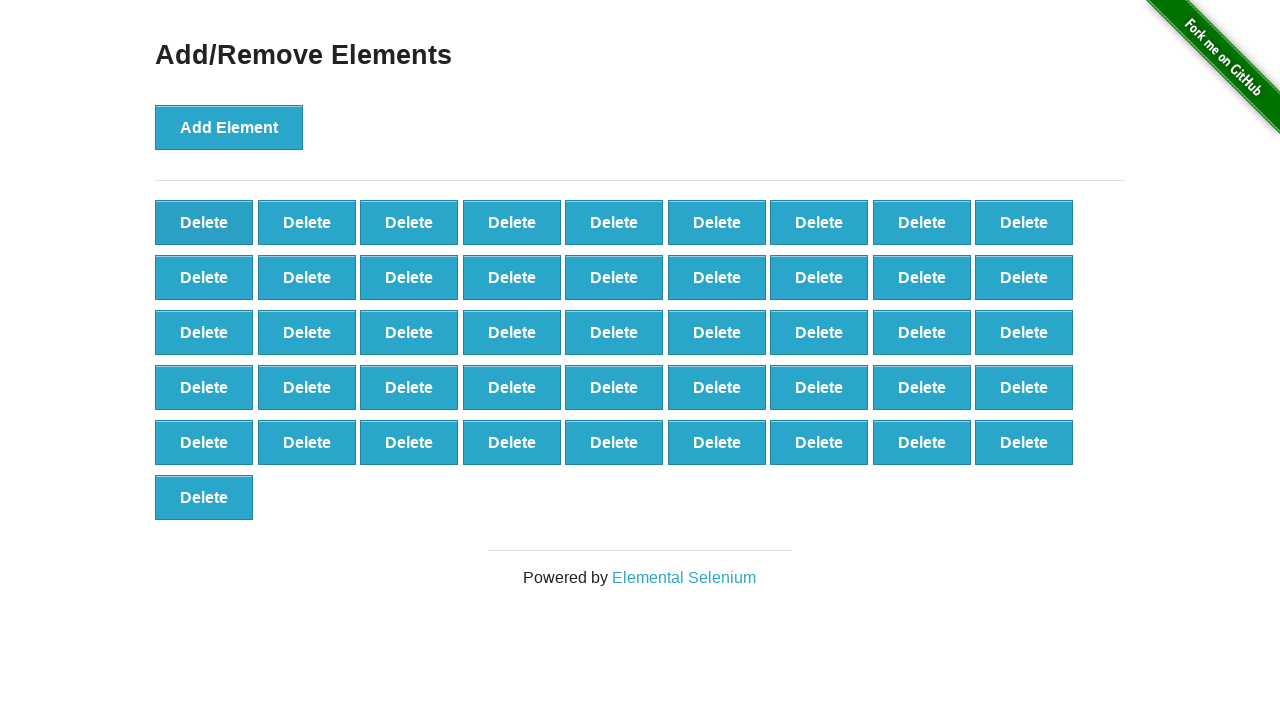

Clicked delete button (iteration 55/90) at (204, 222) on xpath=//*[@onclick='deleteElement()'] >> nth=0
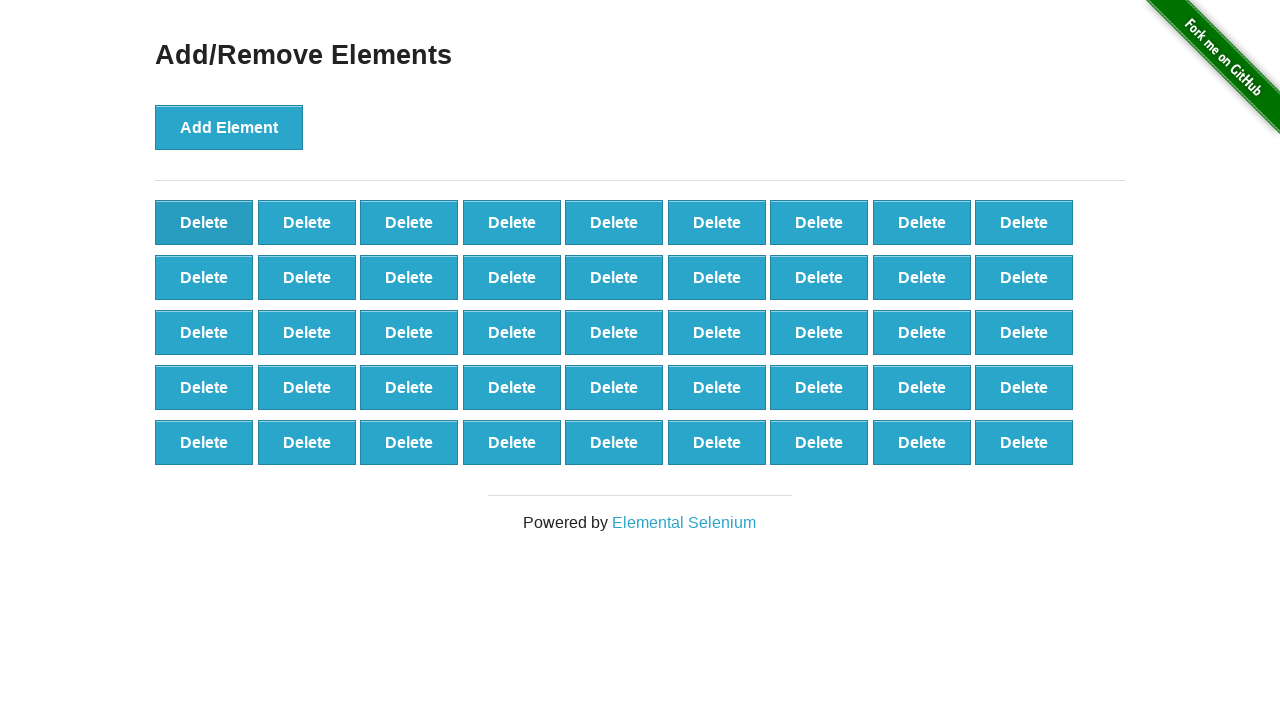

Clicked delete button (iteration 56/90) at (204, 222) on xpath=//*[@onclick='deleteElement()'] >> nth=0
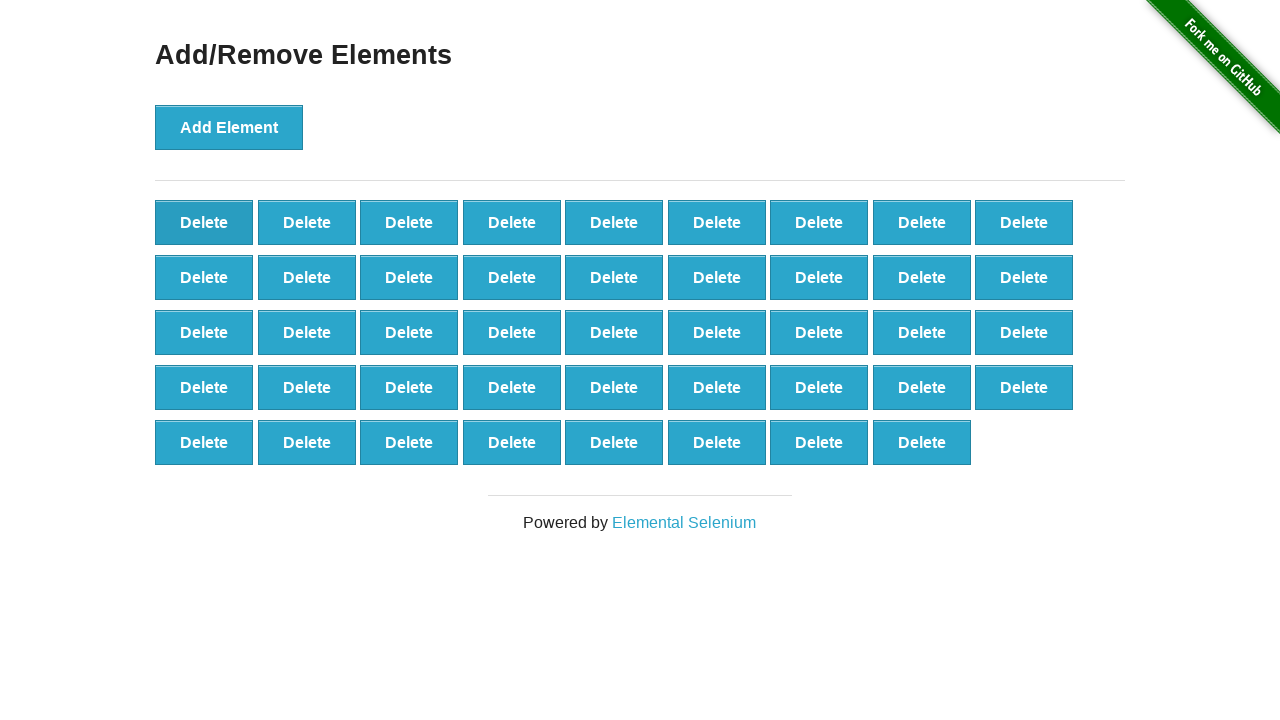

Clicked delete button (iteration 57/90) at (204, 222) on xpath=//*[@onclick='deleteElement()'] >> nth=0
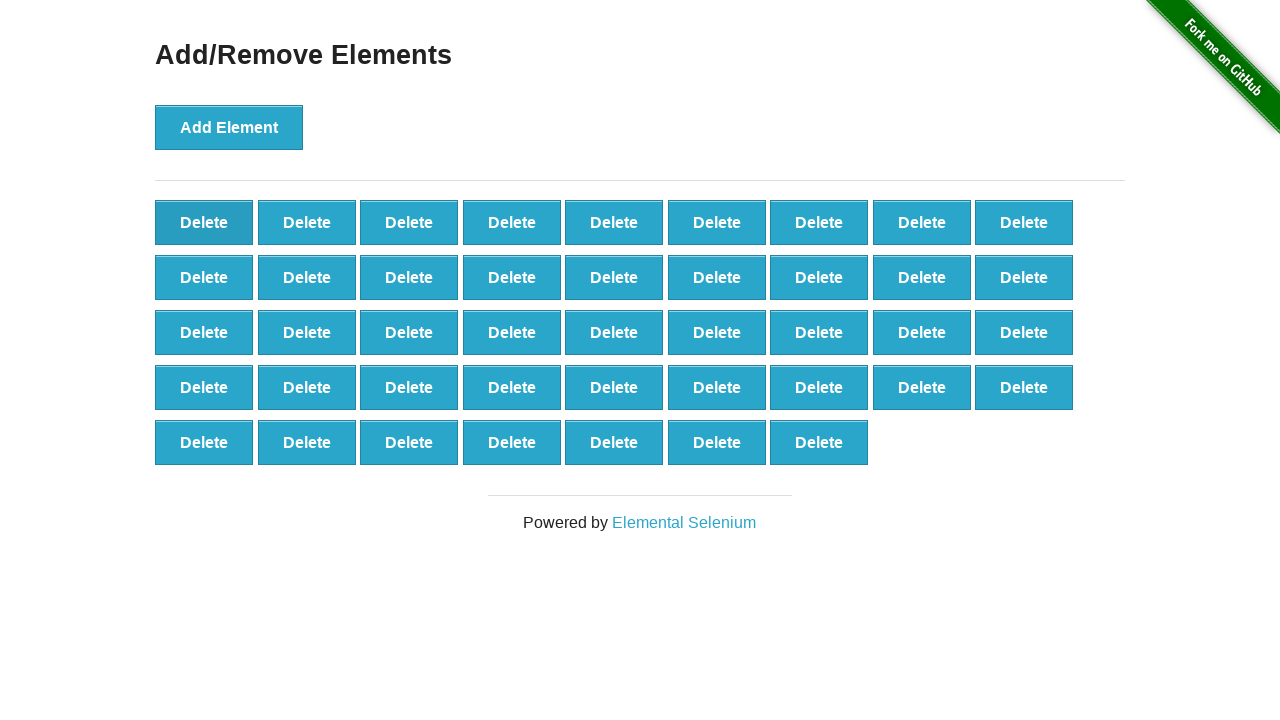

Clicked delete button (iteration 58/90) at (204, 222) on xpath=//*[@onclick='deleteElement()'] >> nth=0
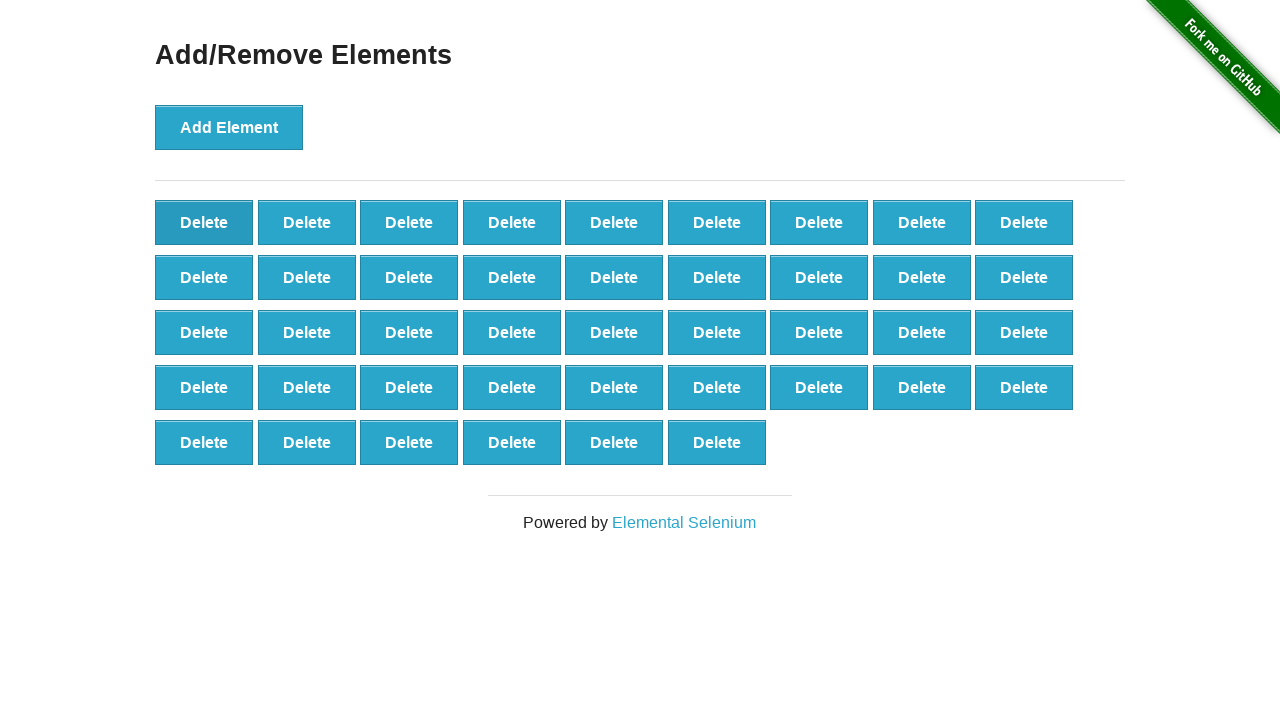

Clicked delete button (iteration 59/90) at (204, 222) on xpath=//*[@onclick='deleteElement()'] >> nth=0
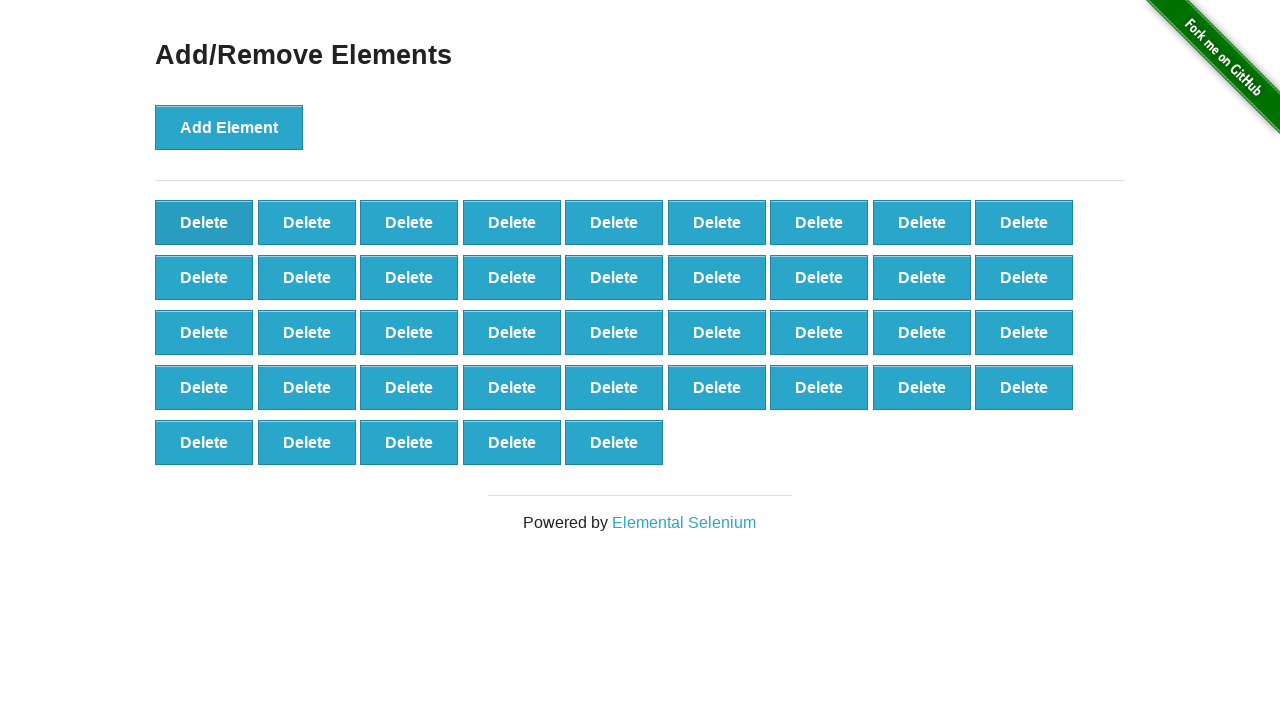

Clicked delete button (iteration 60/90) at (204, 222) on xpath=//*[@onclick='deleteElement()'] >> nth=0
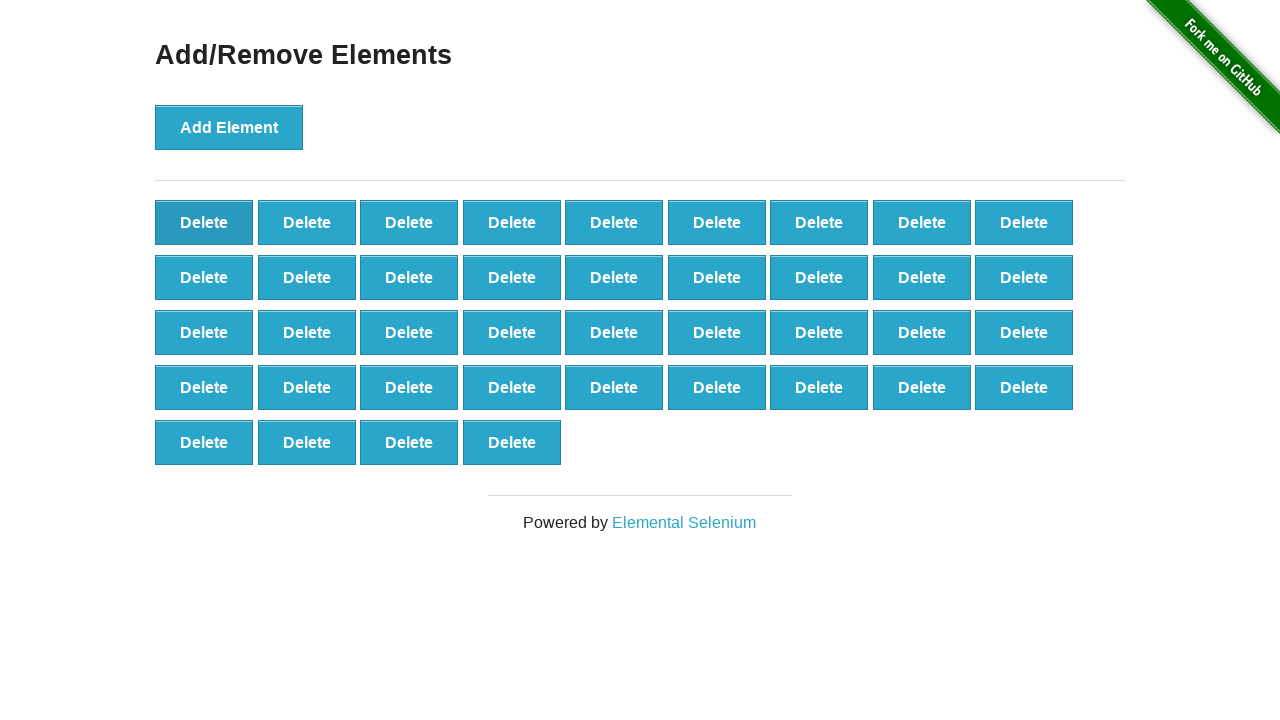

Clicked delete button (iteration 61/90) at (204, 222) on xpath=//*[@onclick='deleteElement()'] >> nth=0
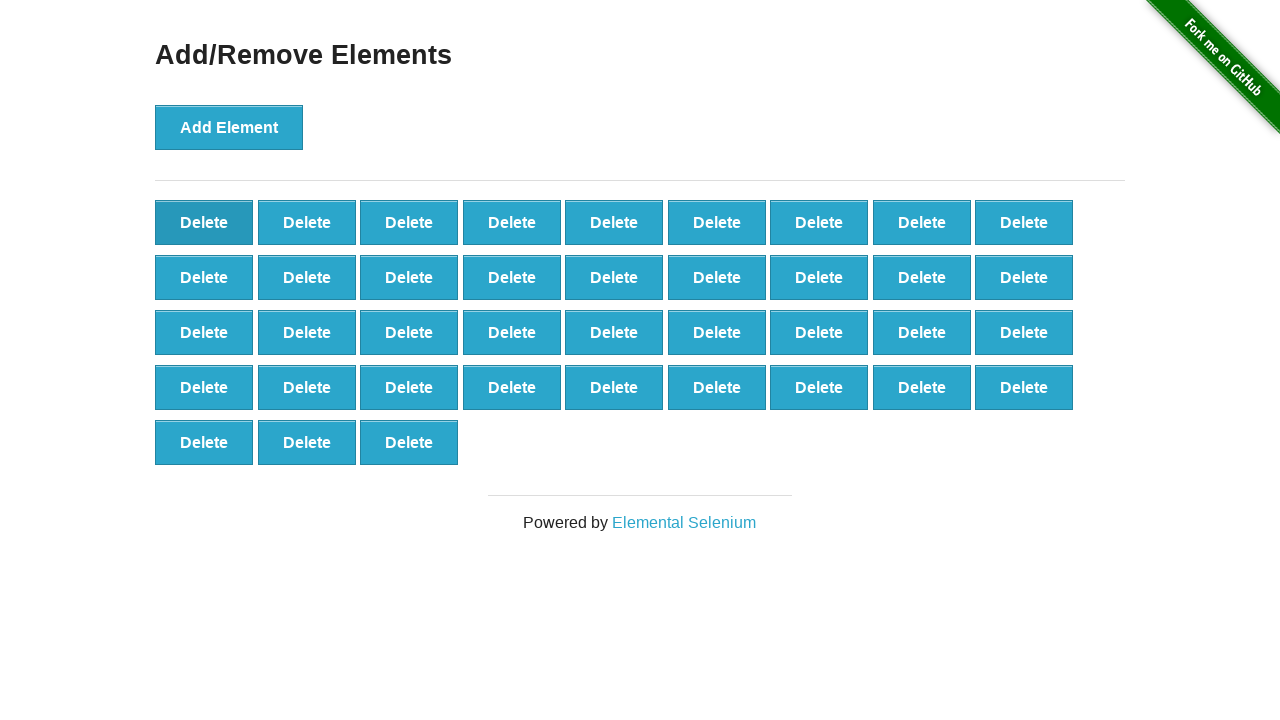

Clicked delete button (iteration 62/90) at (204, 222) on xpath=//*[@onclick='deleteElement()'] >> nth=0
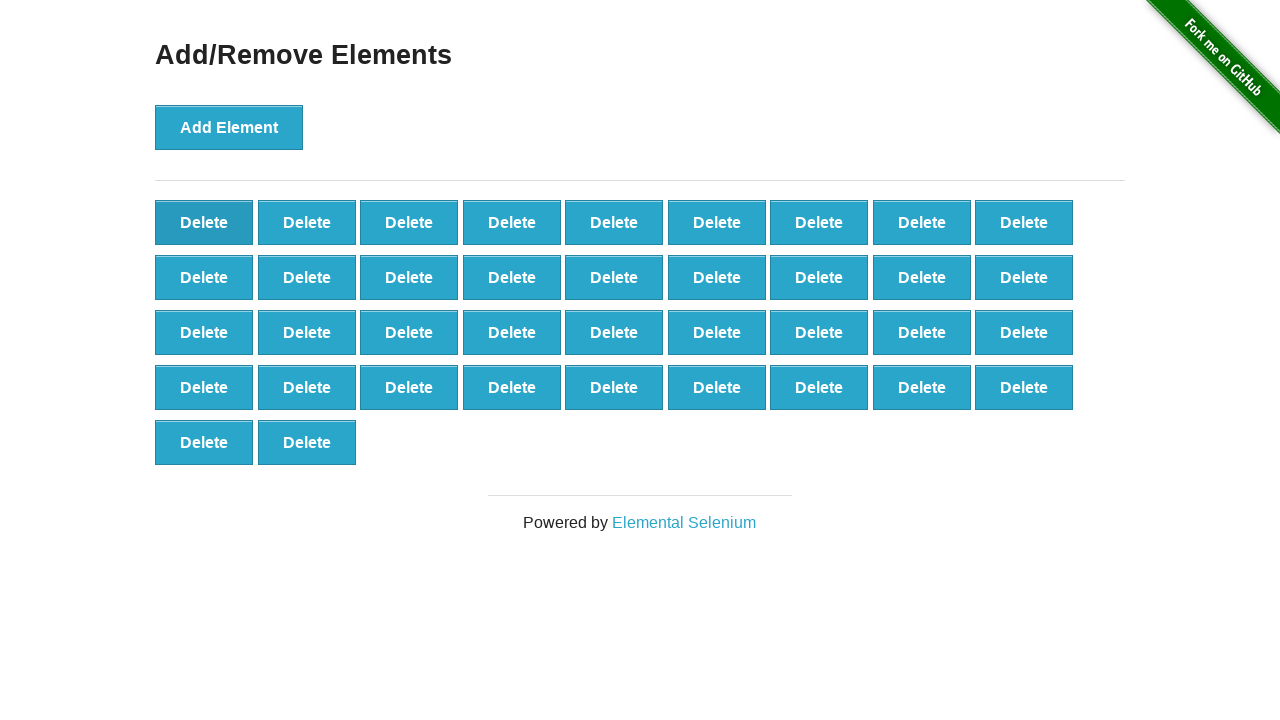

Clicked delete button (iteration 63/90) at (204, 222) on xpath=//*[@onclick='deleteElement()'] >> nth=0
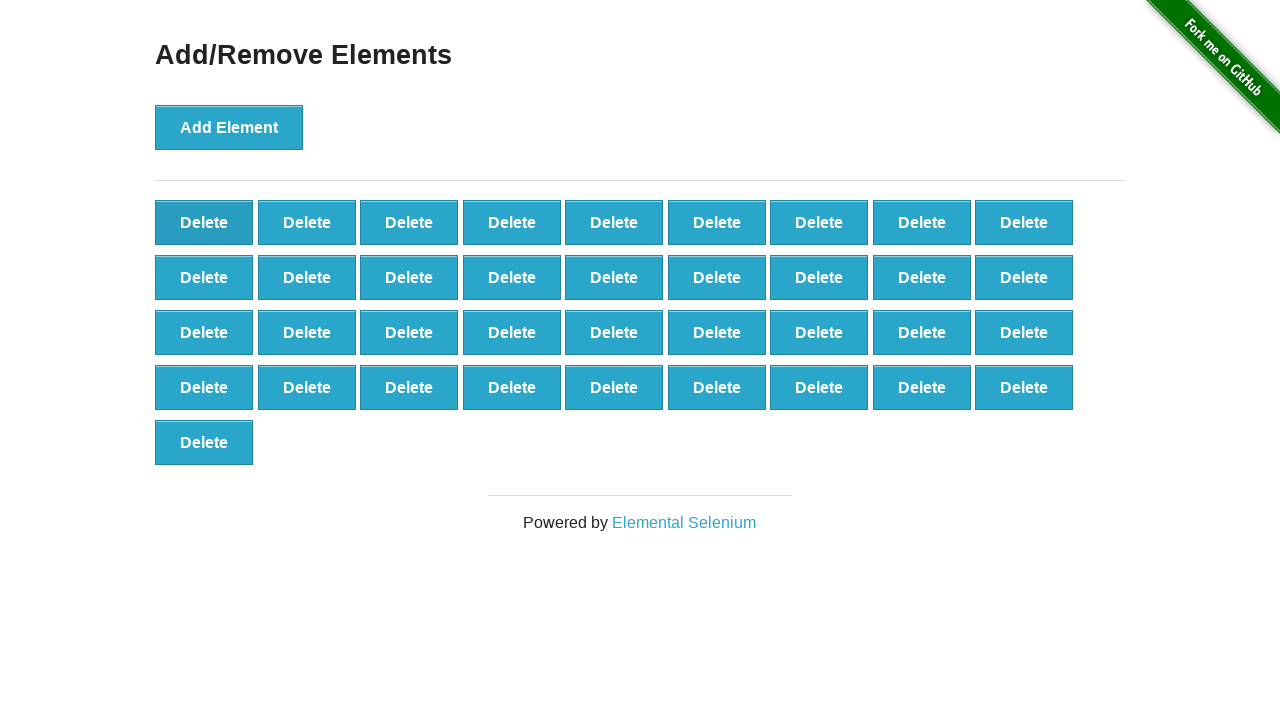

Clicked delete button (iteration 64/90) at (204, 222) on xpath=//*[@onclick='deleteElement()'] >> nth=0
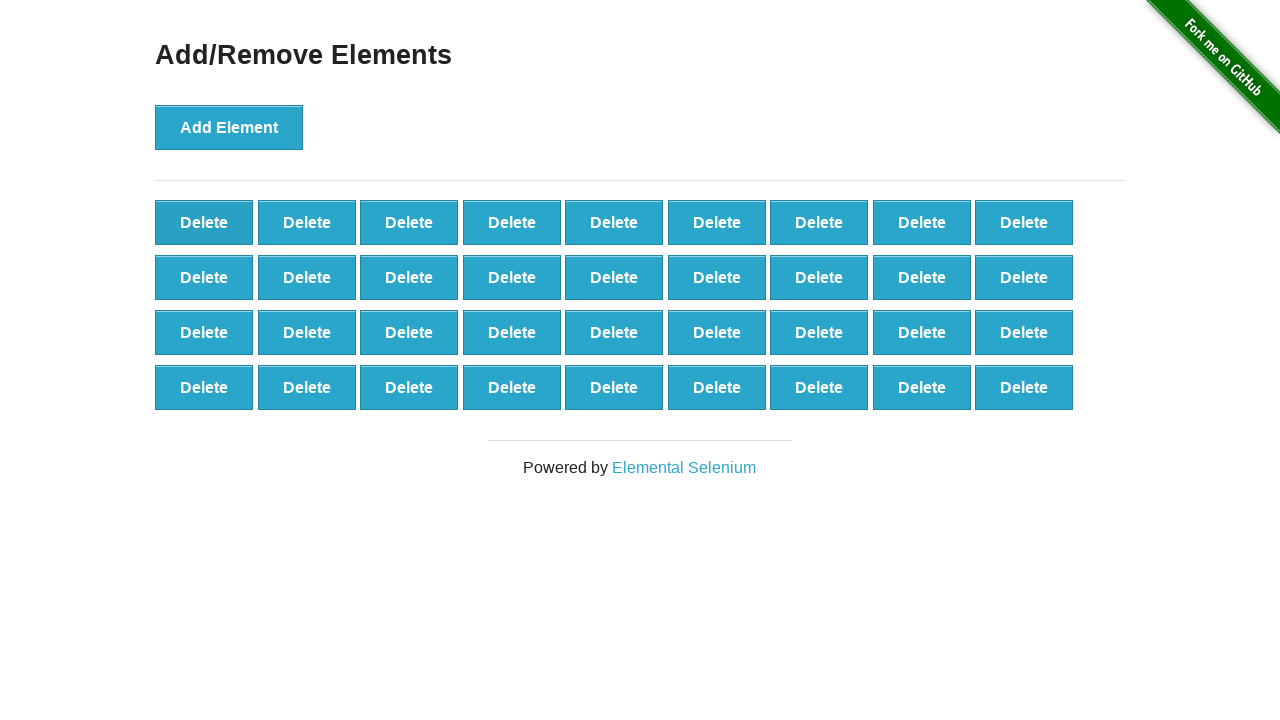

Clicked delete button (iteration 65/90) at (204, 222) on xpath=//*[@onclick='deleteElement()'] >> nth=0
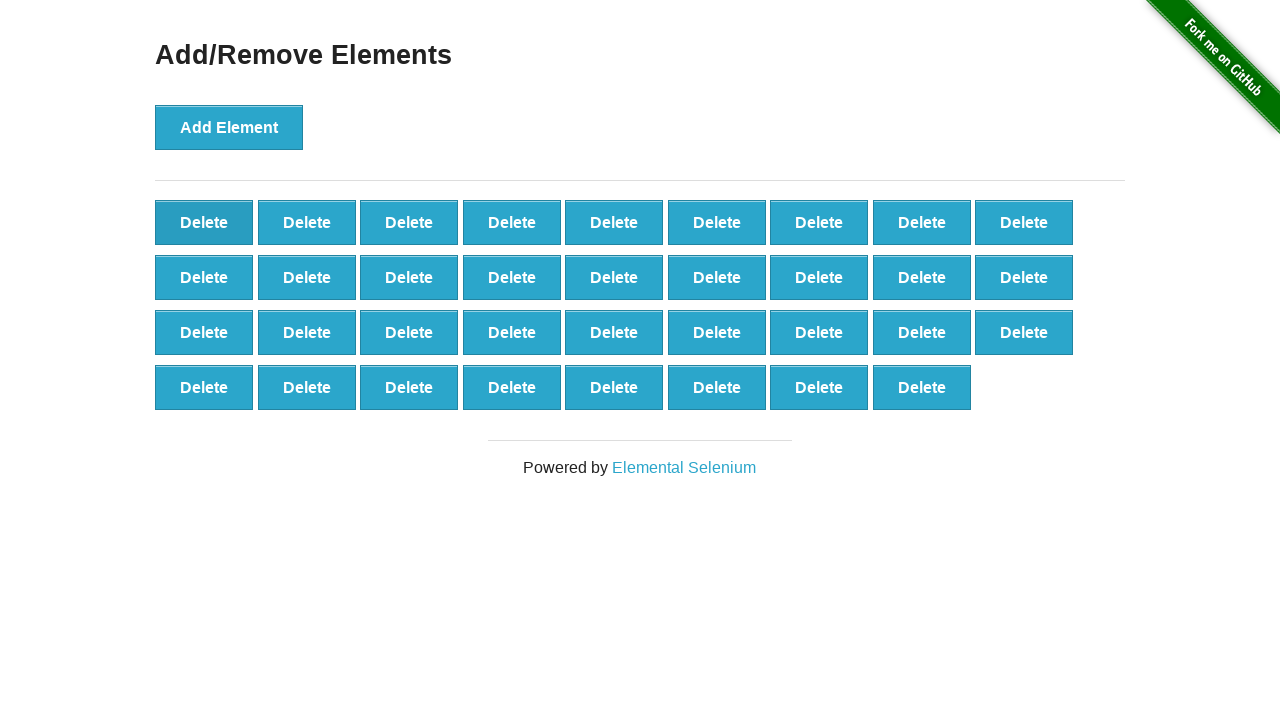

Clicked delete button (iteration 66/90) at (204, 222) on xpath=//*[@onclick='deleteElement()'] >> nth=0
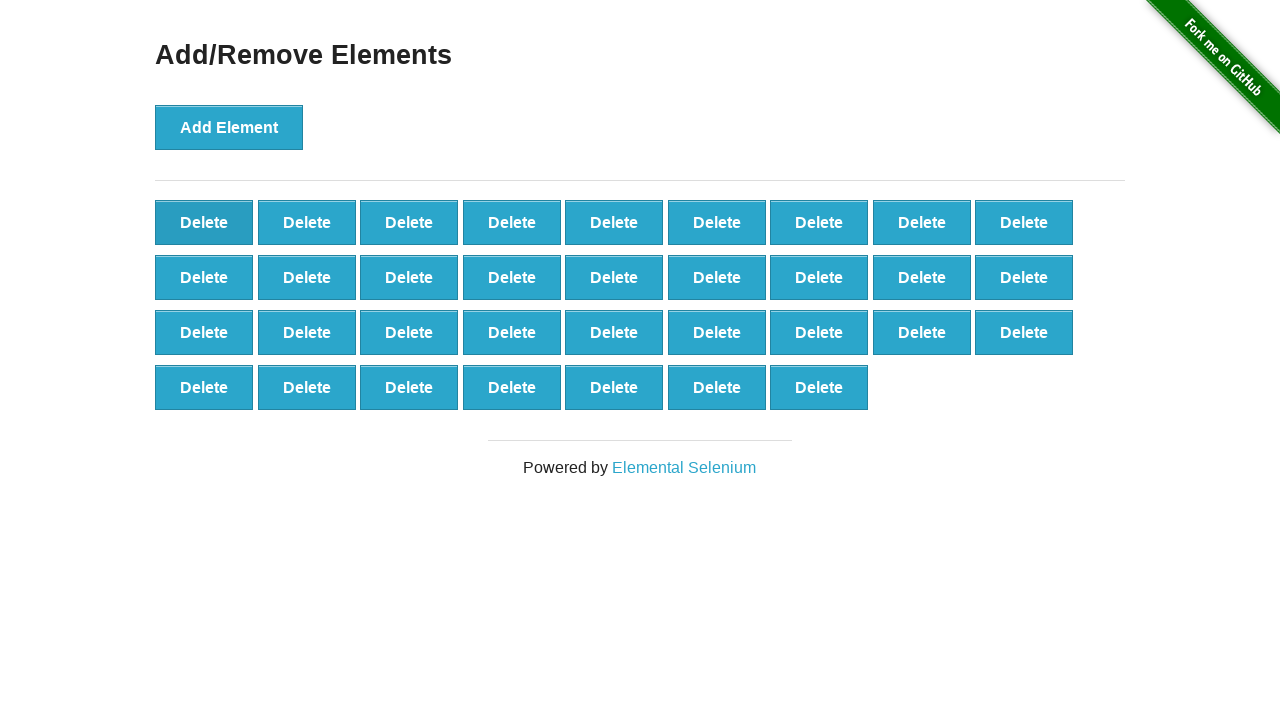

Clicked delete button (iteration 67/90) at (204, 222) on xpath=//*[@onclick='deleteElement()'] >> nth=0
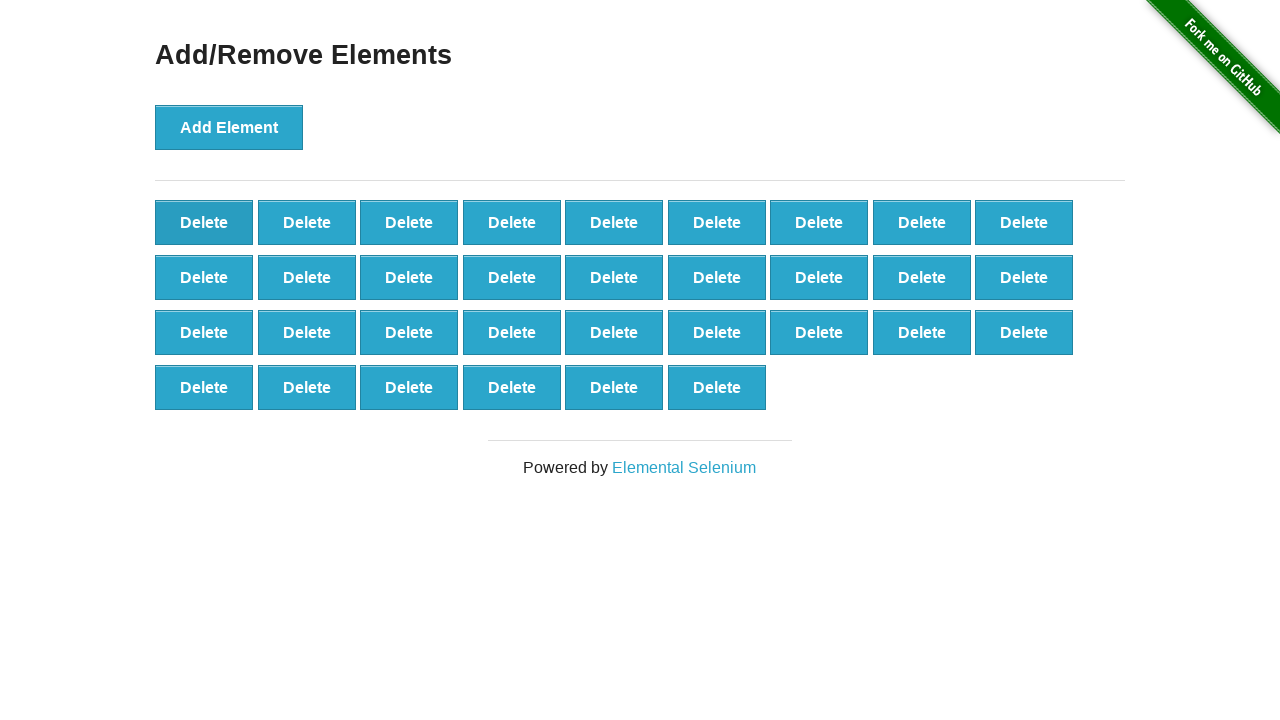

Clicked delete button (iteration 68/90) at (204, 222) on xpath=//*[@onclick='deleteElement()'] >> nth=0
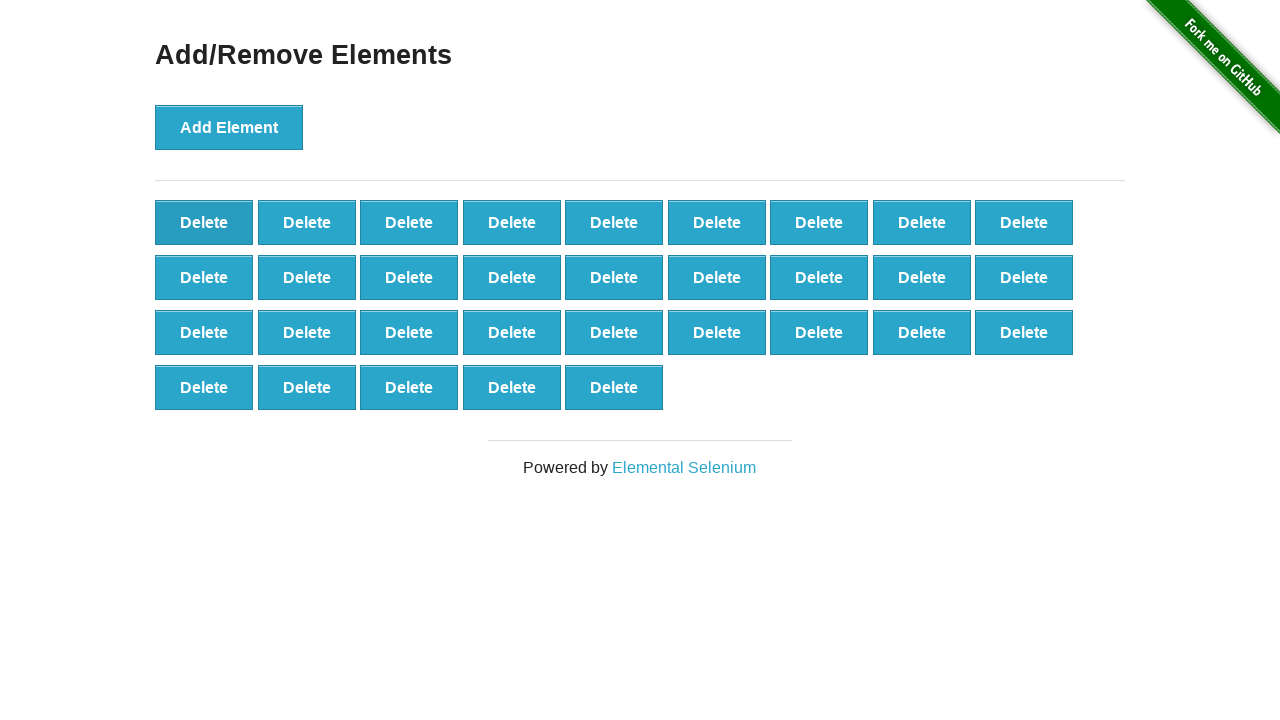

Clicked delete button (iteration 69/90) at (204, 222) on xpath=//*[@onclick='deleteElement()'] >> nth=0
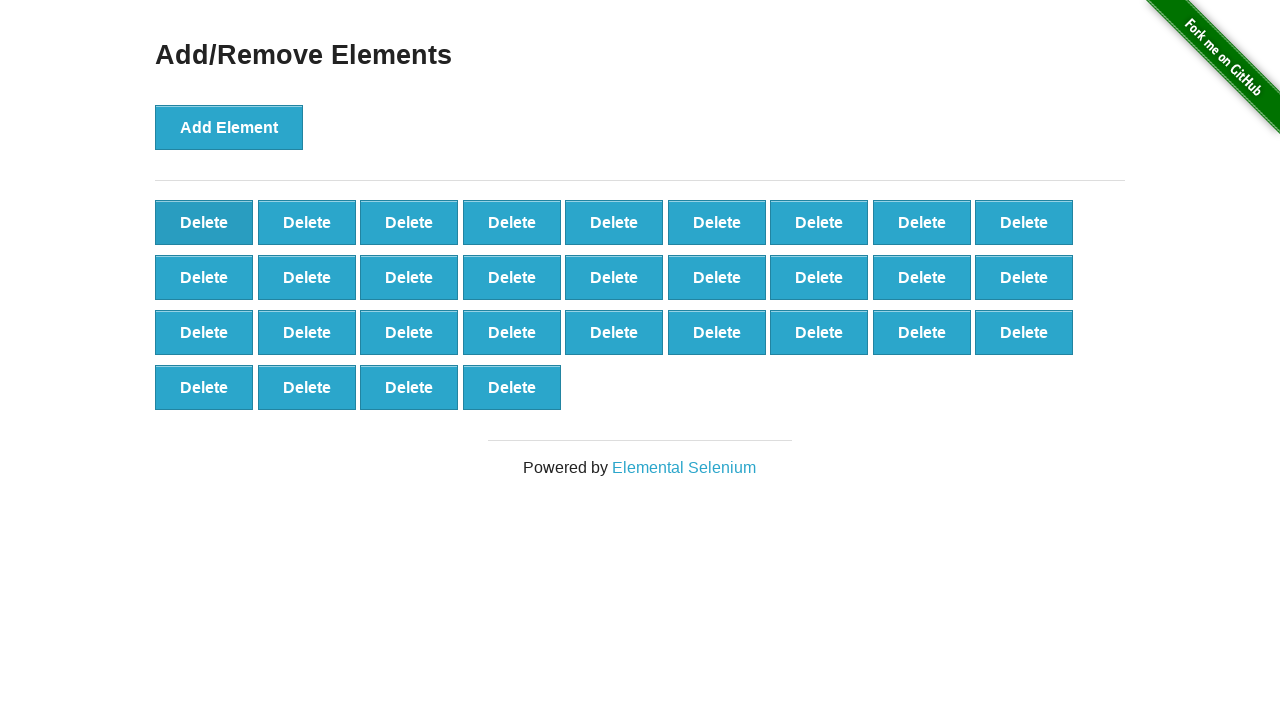

Clicked delete button (iteration 70/90) at (204, 222) on xpath=//*[@onclick='deleteElement()'] >> nth=0
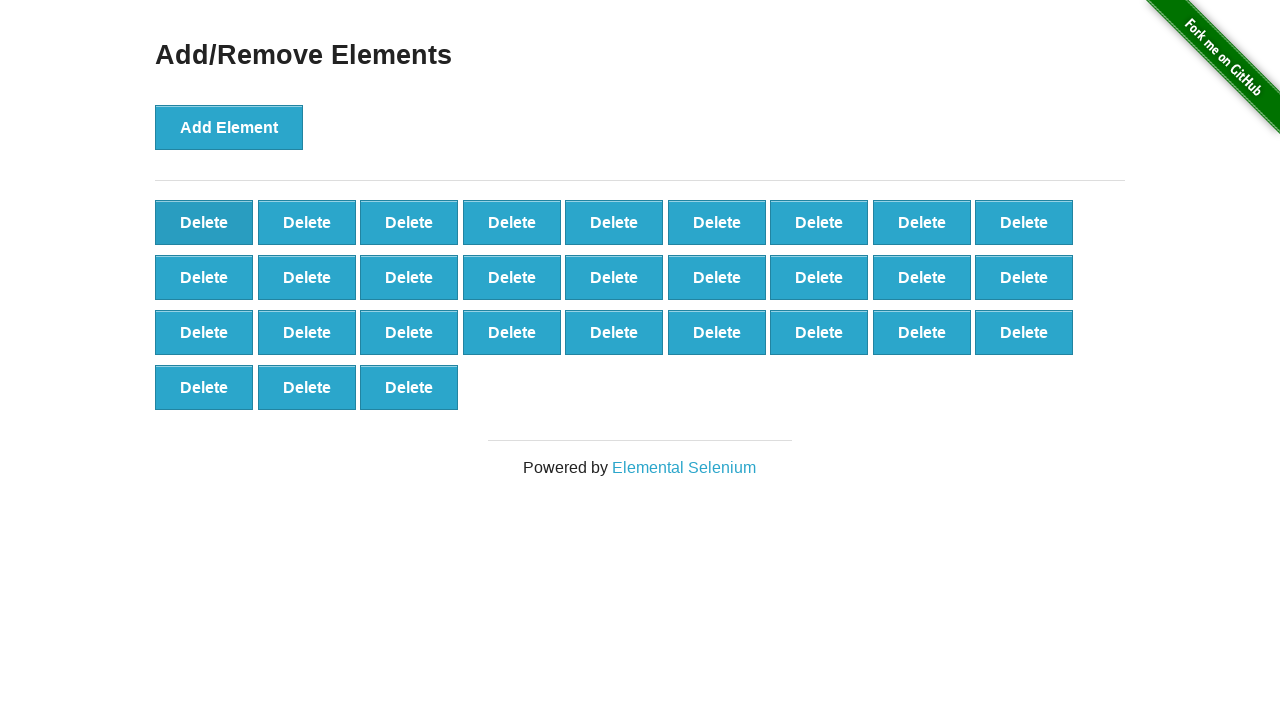

Clicked delete button (iteration 71/90) at (204, 222) on xpath=//*[@onclick='deleteElement()'] >> nth=0
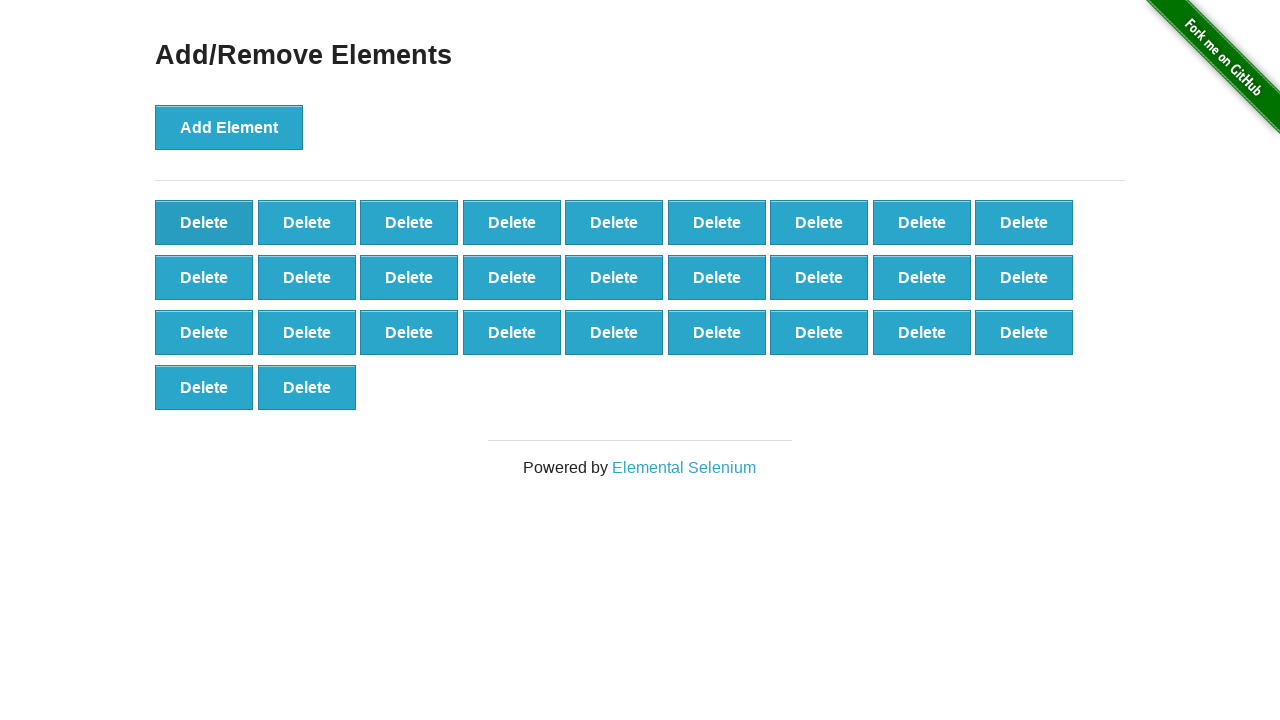

Clicked delete button (iteration 72/90) at (204, 222) on xpath=//*[@onclick='deleteElement()'] >> nth=0
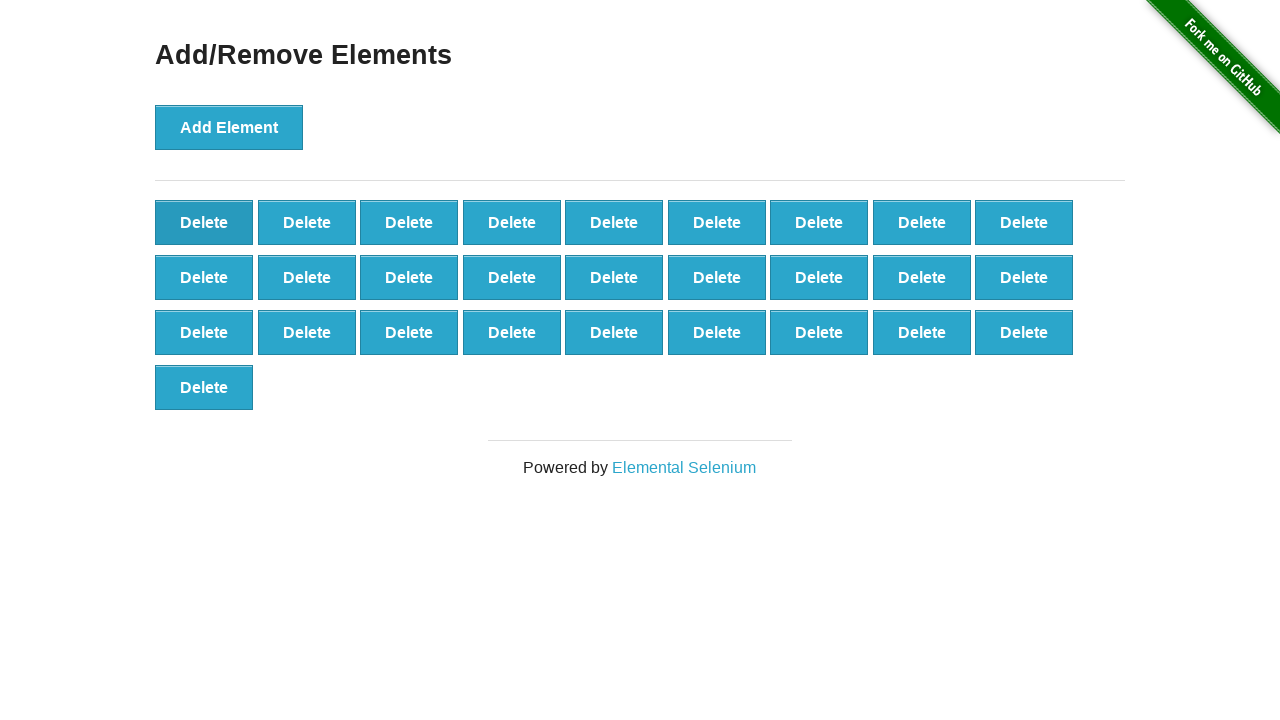

Clicked delete button (iteration 73/90) at (204, 222) on xpath=//*[@onclick='deleteElement()'] >> nth=0
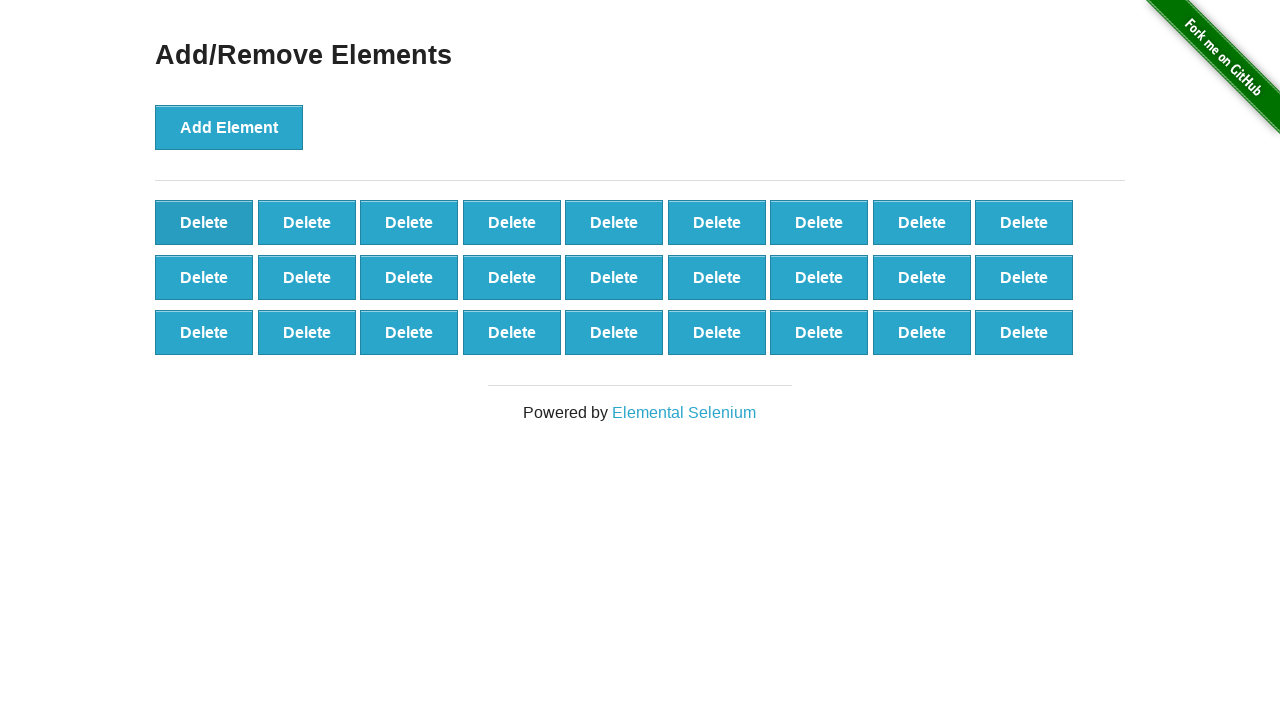

Clicked delete button (iteration 74/90) at (204, 222) on xpath=//*[@onclick='deleteElement()'] >> nth=0
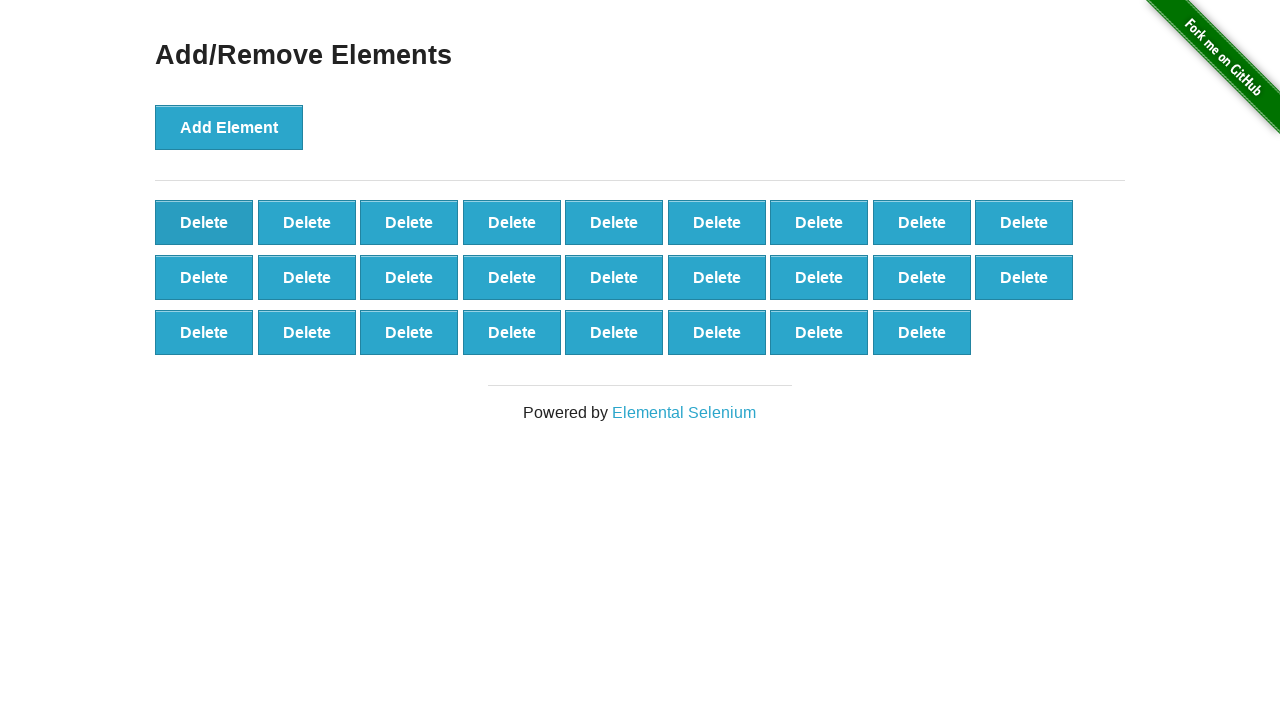

Clicked delete button (iteration 75/90) at (204, 222) on xpath=//*[@onclick='deleteElement()'] >> nth=0
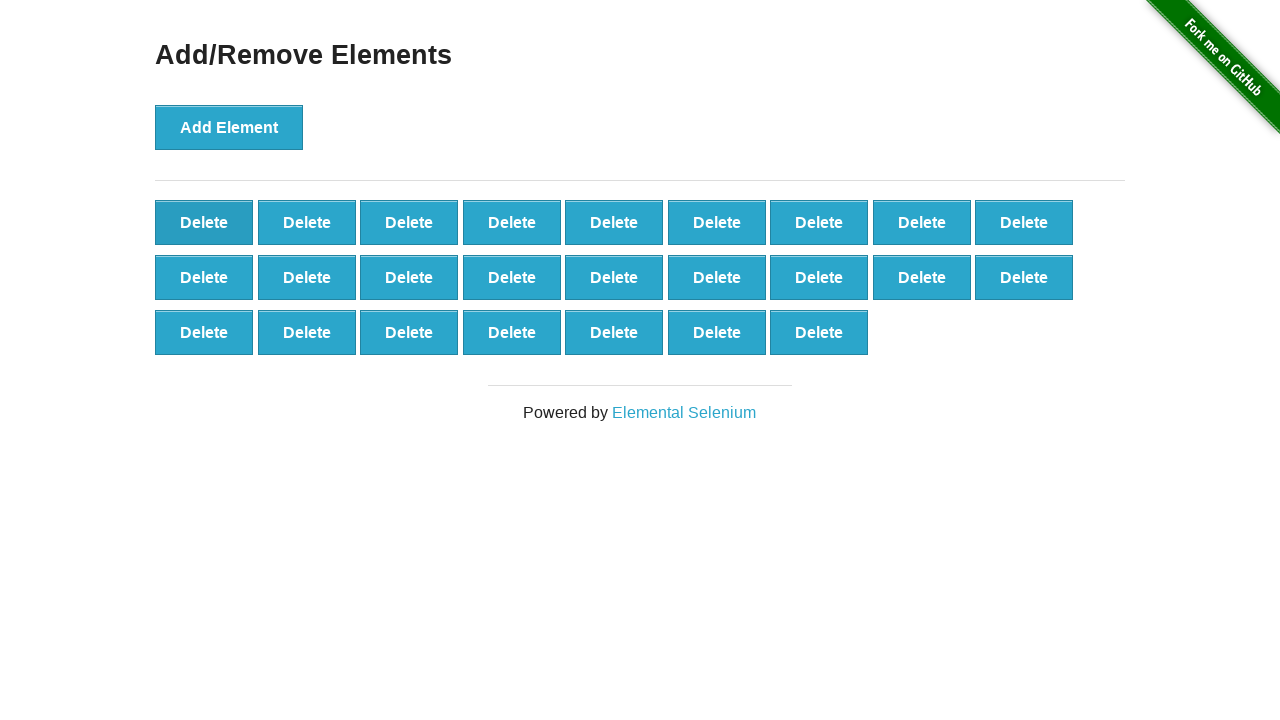

Clicked delete button (iteration 76/90) at (204, 222) on xpath=//*[@onclick='deleteElement()'] >> nth=0
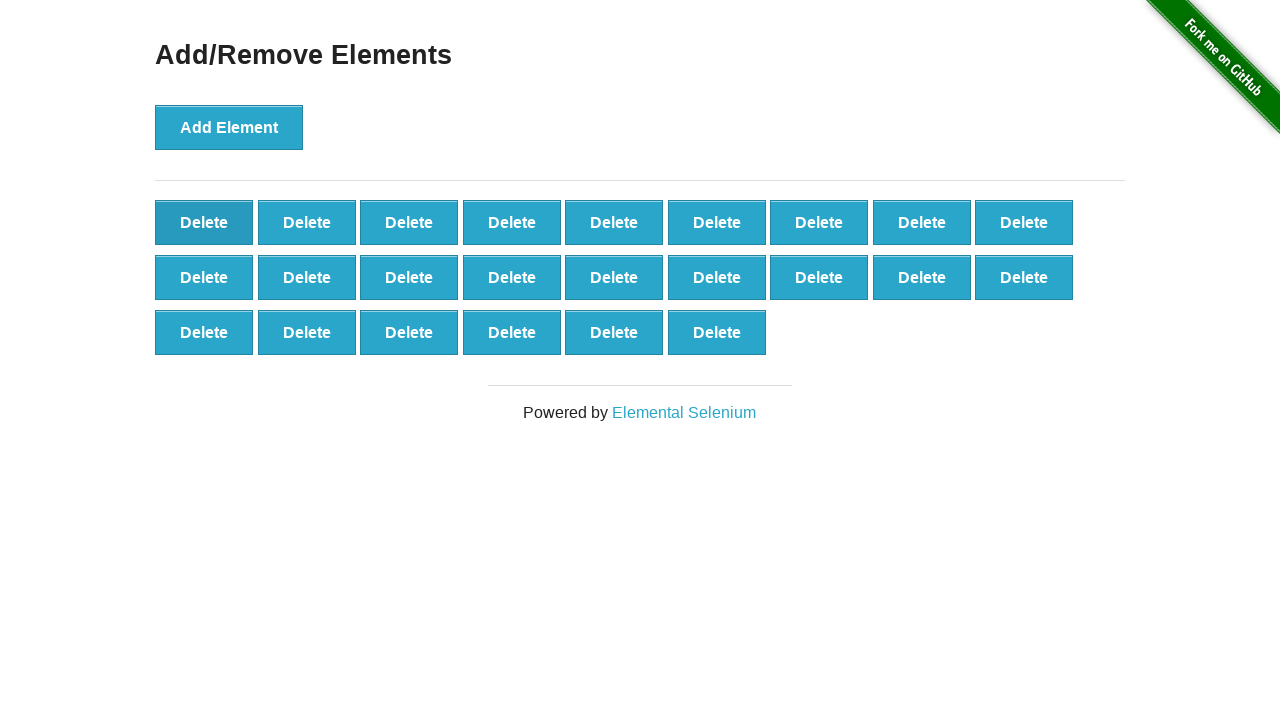

Clicked delete button (iteration 77/90) at (204, 222) on xpath=//*[@onclick='deleteElement()'] >> nth=0
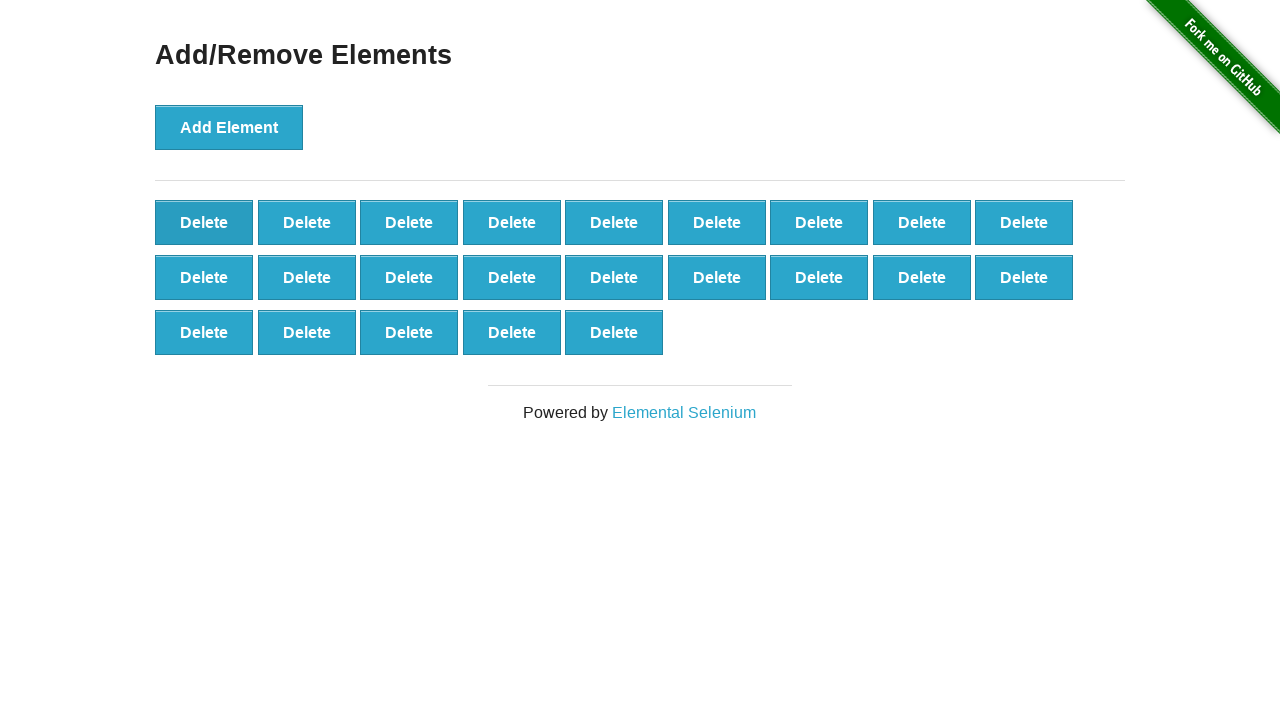

Clicked delete button (iteration 78/90) at (204, 222) on xpath=//*[@onclick='deleteElement()'] >> nth=0
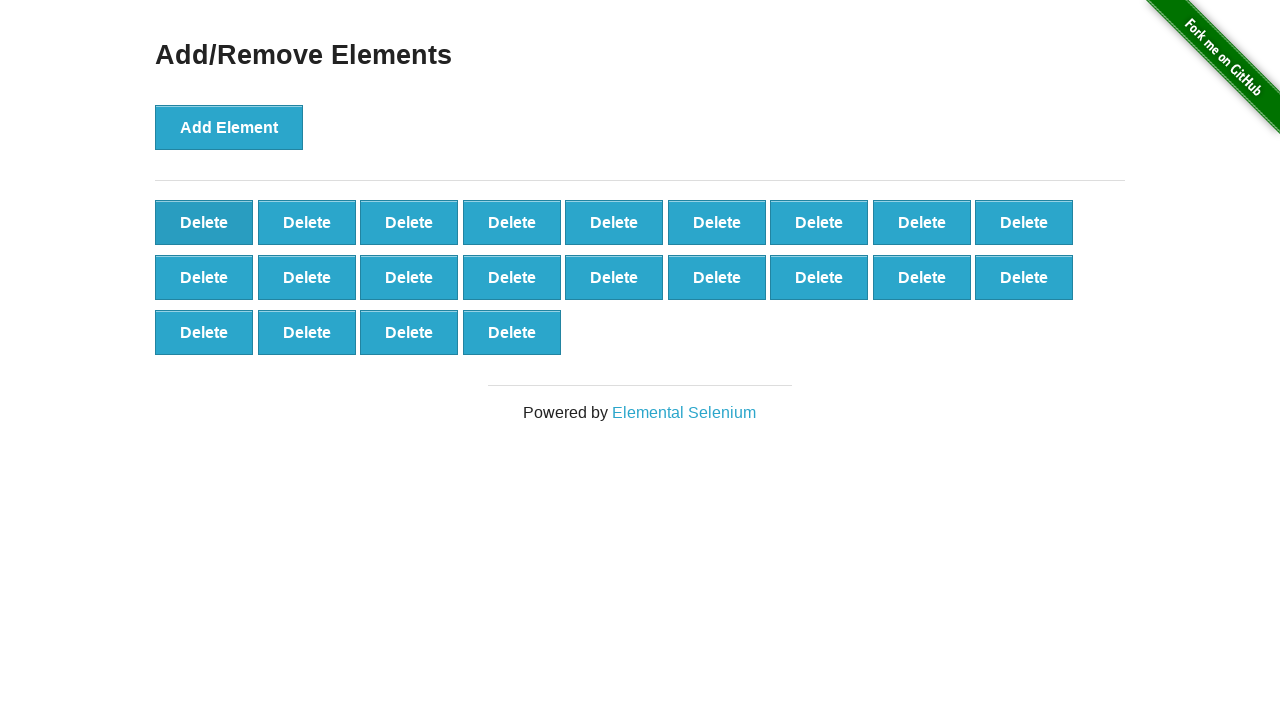

Clicked delete button (iteration 79/90) at (204, 222) on xpath=//*[@onclick='deleteElement()'] >> nth=0
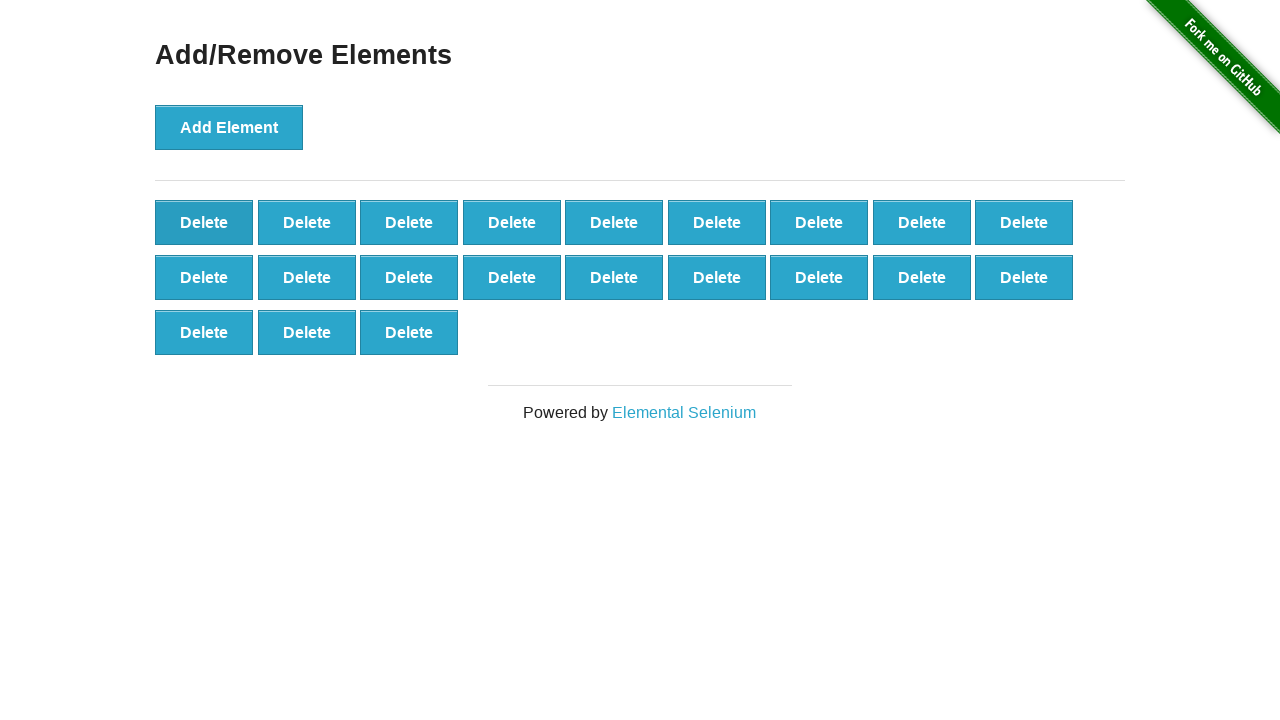

Clicked delete button (iteration 80/90) at (204, 222) on xpath=//*[@onclick='deleteElement()'] >> nth=0
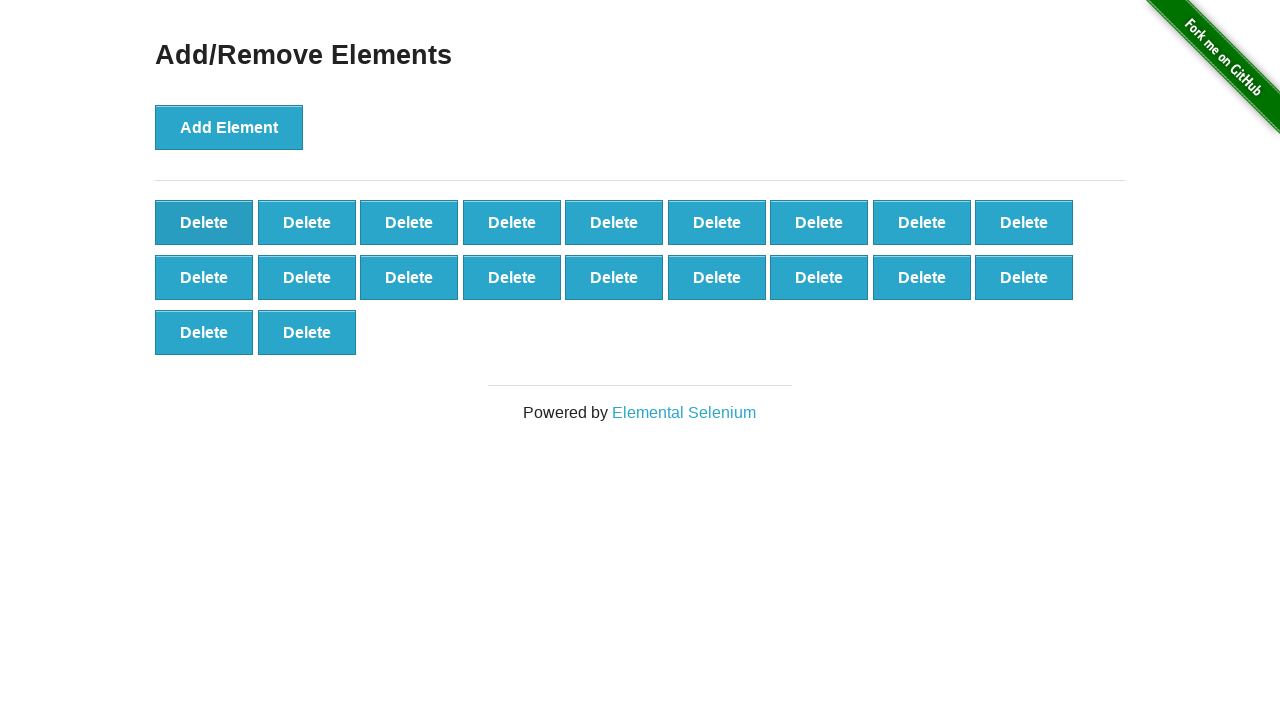

Clicked delete button (iteration 81/90) at (204, 222) on xpath=//*[@onclick='deleteElement()'] >> nth=0
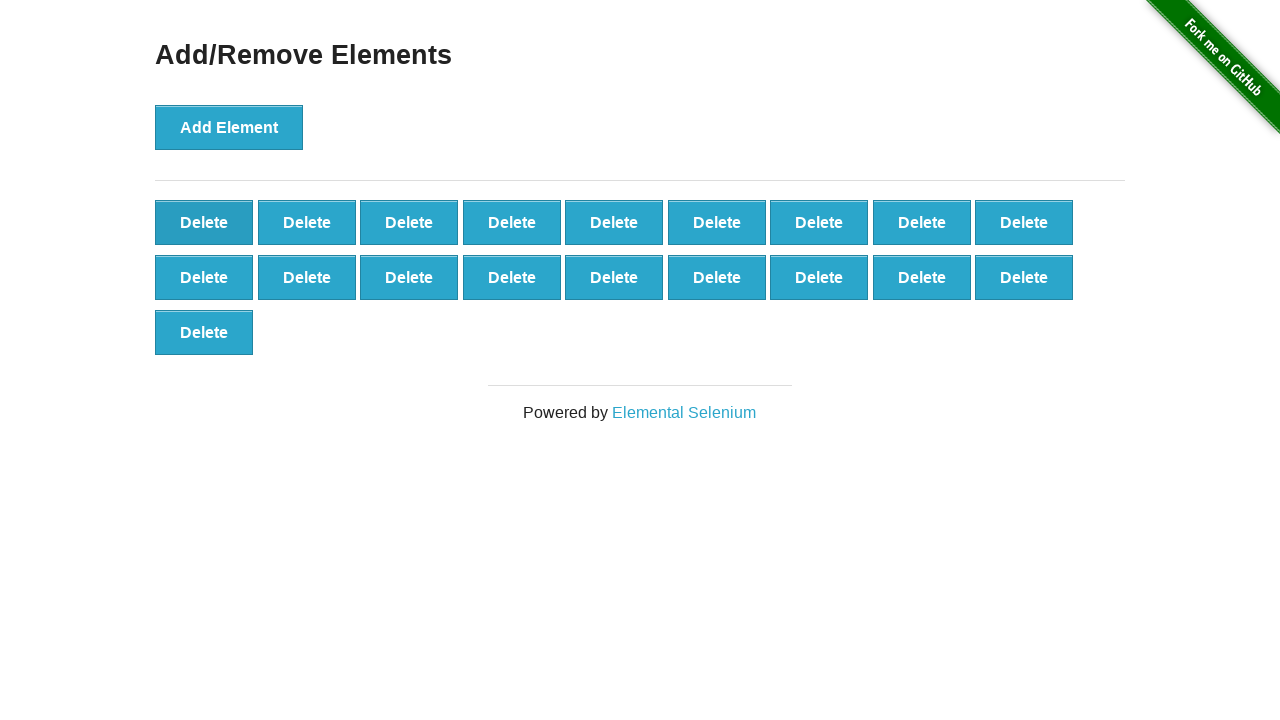

Clicked delete button (iteration 82/90) at (204, 222) on xpath=//*[@onclick='deleteElement()'] >> nth=0
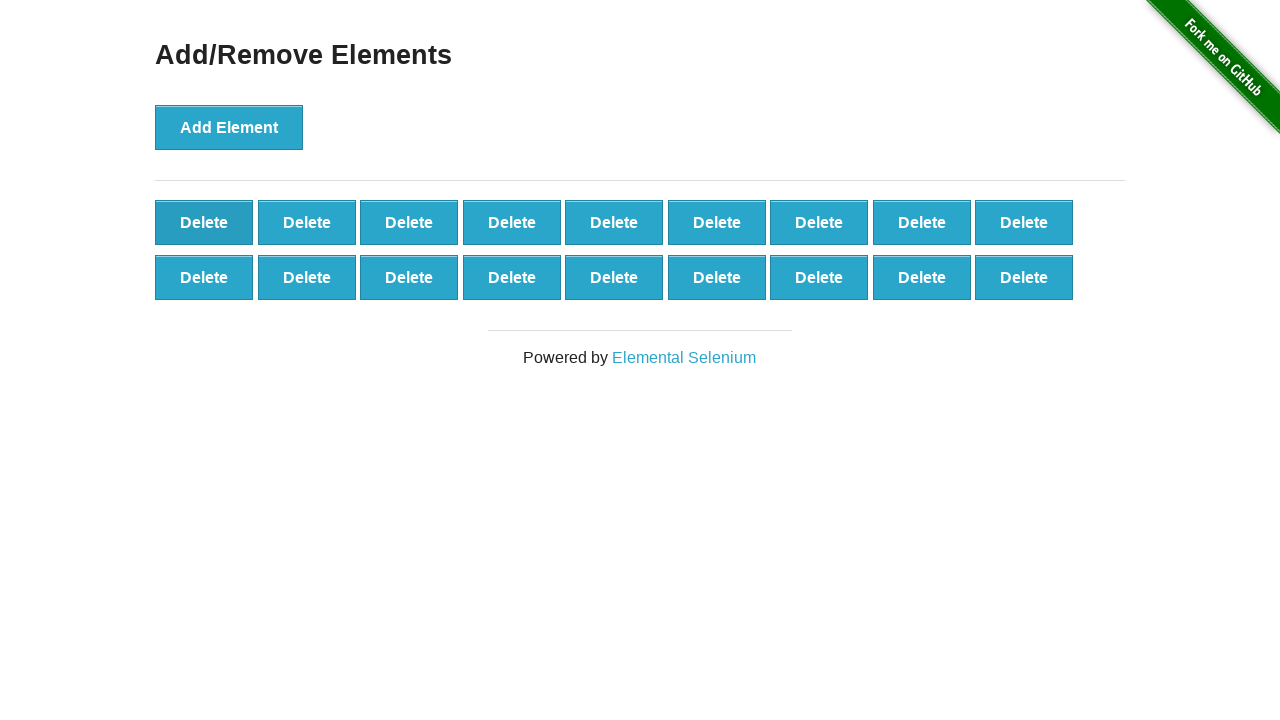

Clicked delete button (iteration 83/90) at (204, 222) on xpath=//*[@onclick='deleteElement()'] >> nth=0
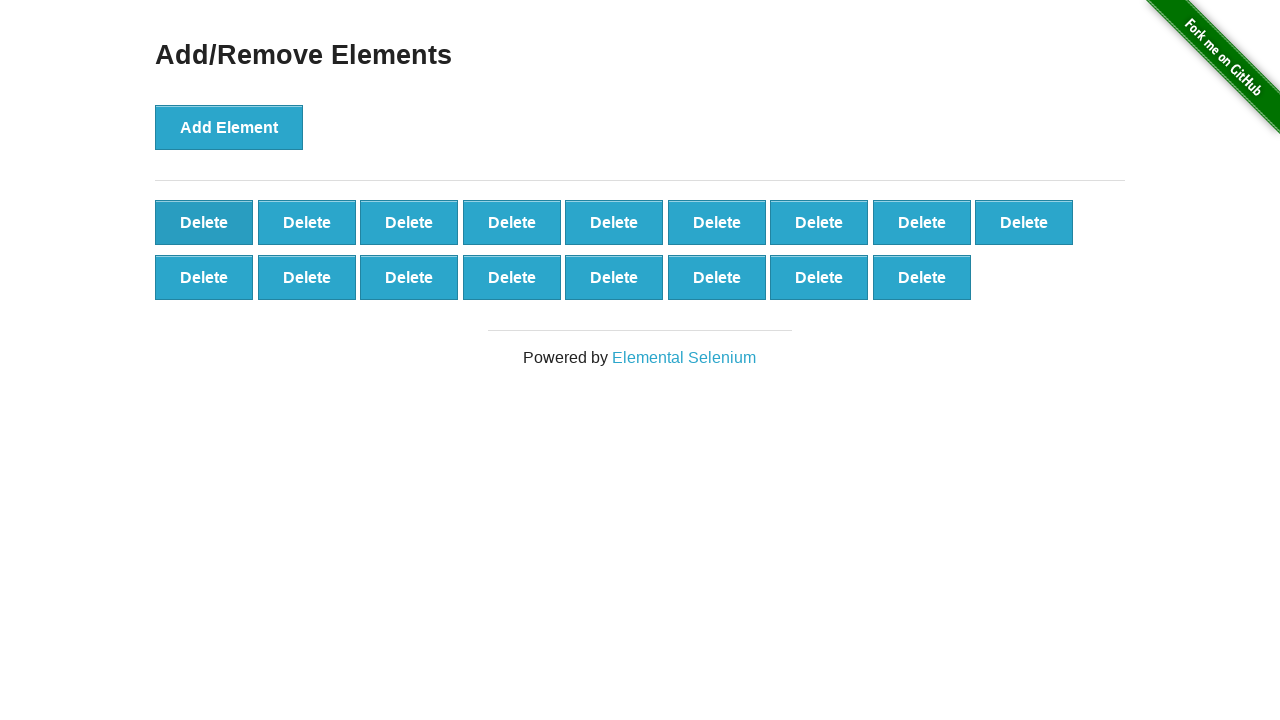

Clicked delete button (iteration 84/90) at (204, 222) on xpath=//*[@onclick='deleteElement()'] >> nth=0
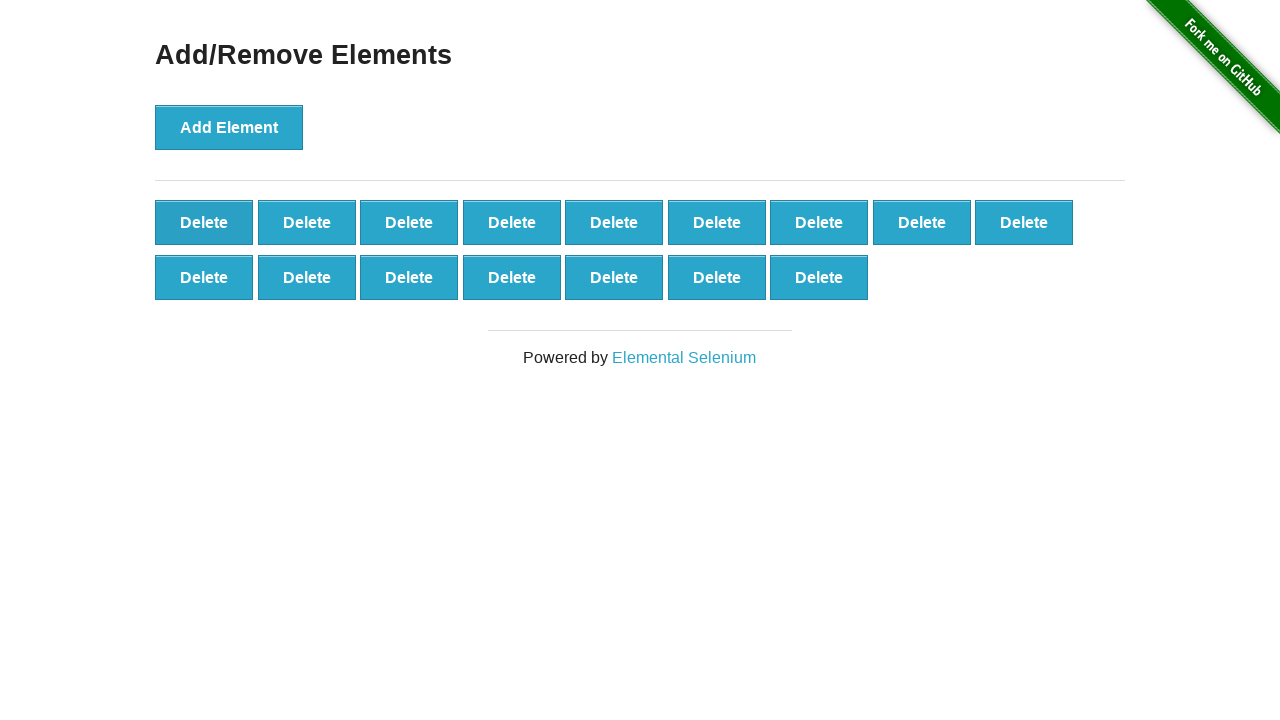

Clicked delete button (iteration 85/90) at (204, 222) on xpath=//*[@onclick='deleteElement()'] >> nth=0
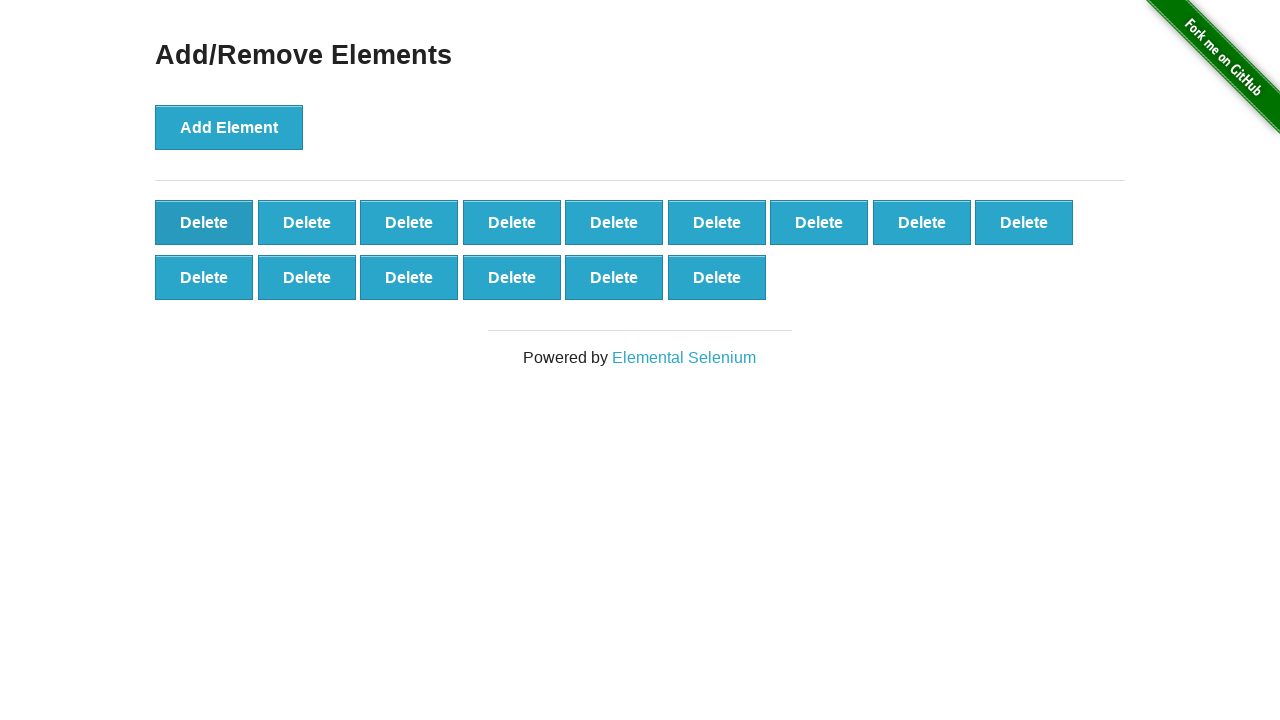

Clicked delete button (iteration 86/90) at (204, 222) on xpath=//*[@onclick='deleteElement()'] >> nth=0
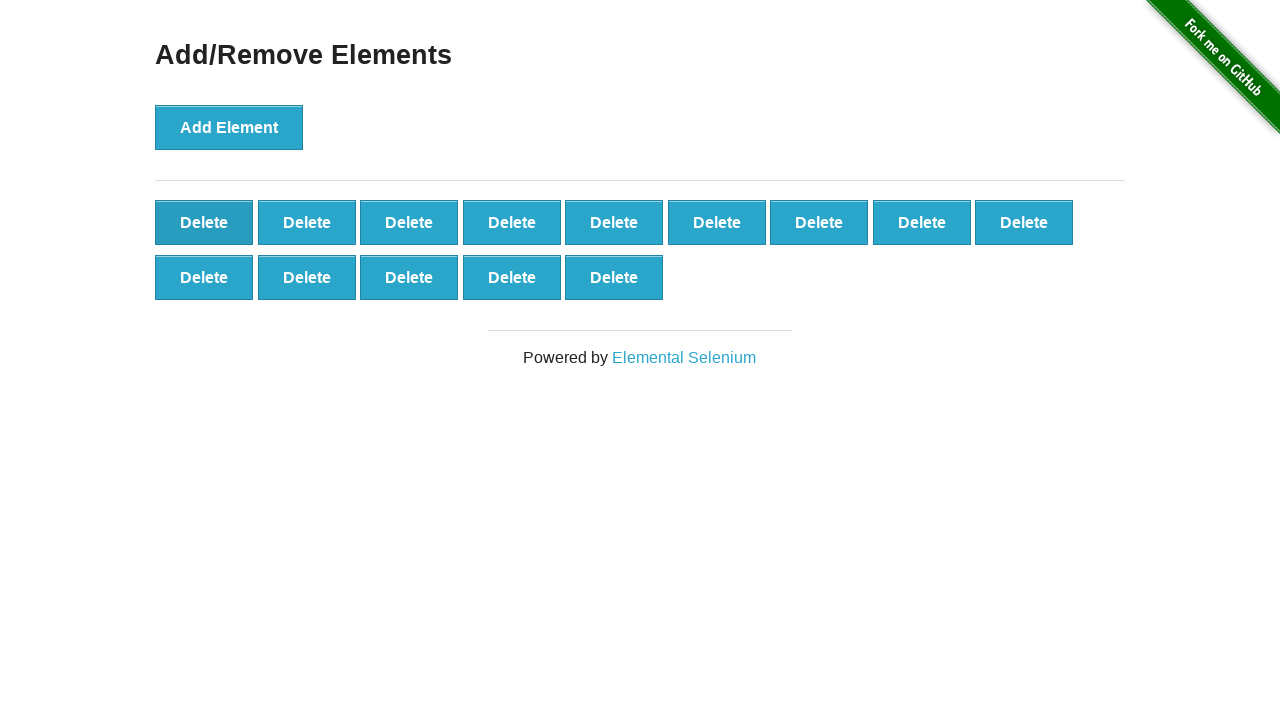

Clicked delete button (iteration 87/90) at (204, 222) on xpath=//*[@onclick='deleteElement()'] >> nth=0
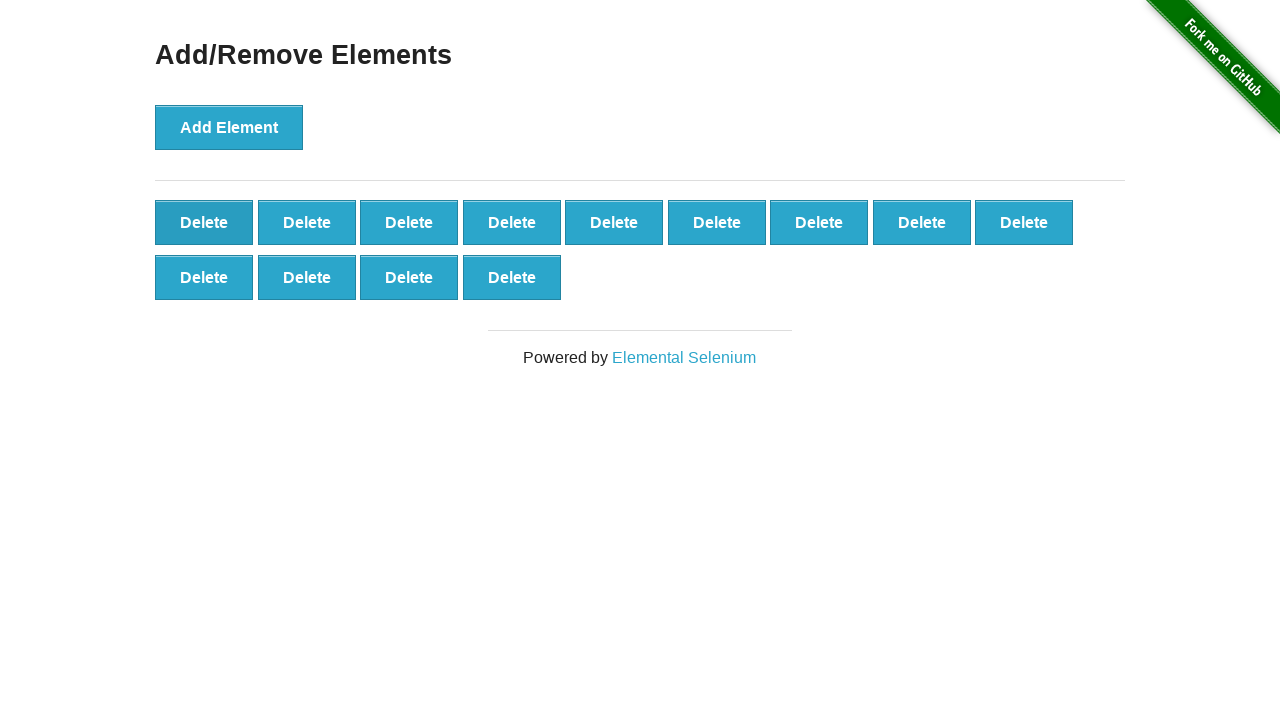

Clicked delete button (iteration 88/90) at (204, 222) on xpath=//*[@onclick='deleteElement()'] >> nth=0
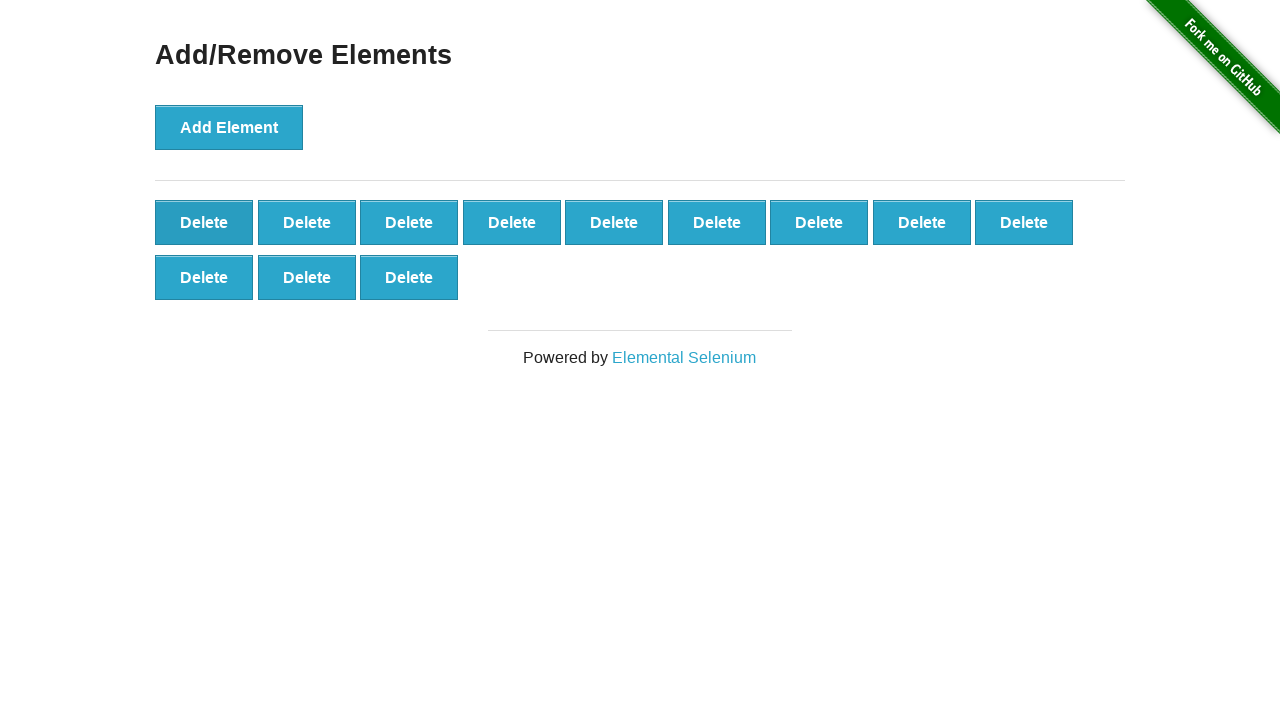

Clicked delete button (iteration 89/90) at (204, 222) on xpath=//*[@onclick='deleteElement()'] >> nth=0
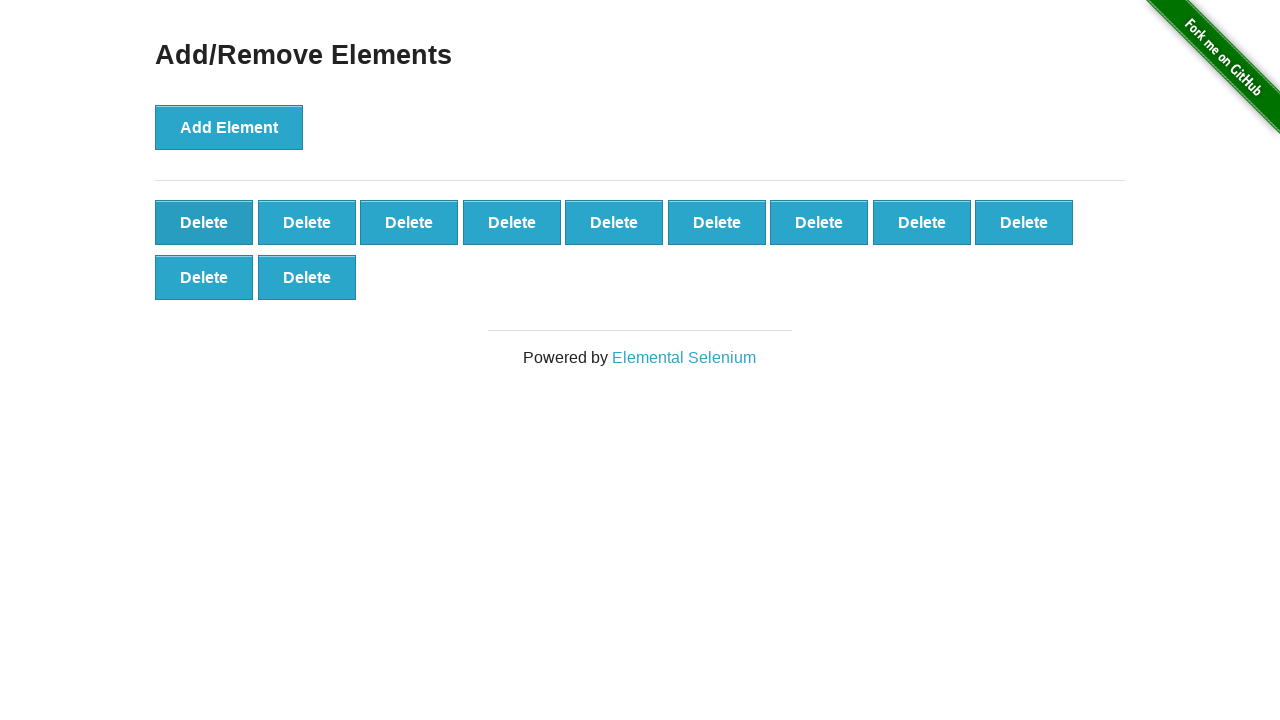

Clicked delete button (iteration 90/90) at (204, 222) on xpath=//*[@onclick='deleteElement()'] >> nth=0
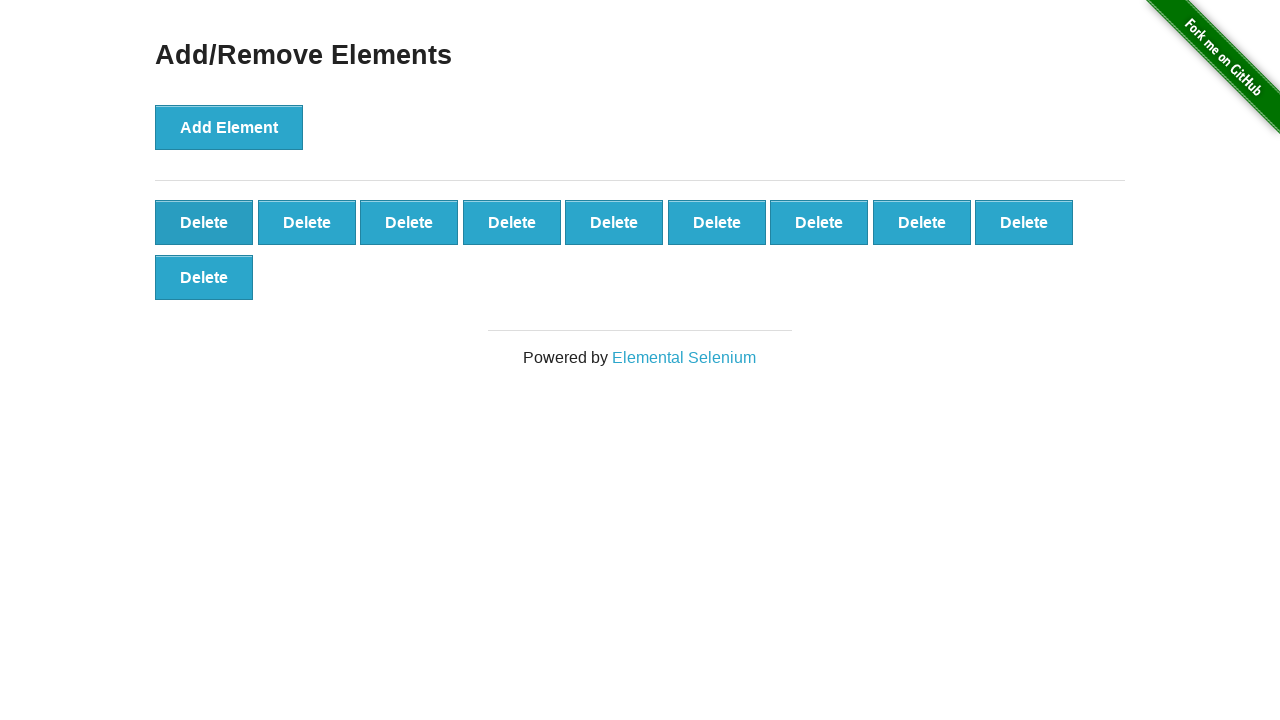

Verified 10 delete buttons remain
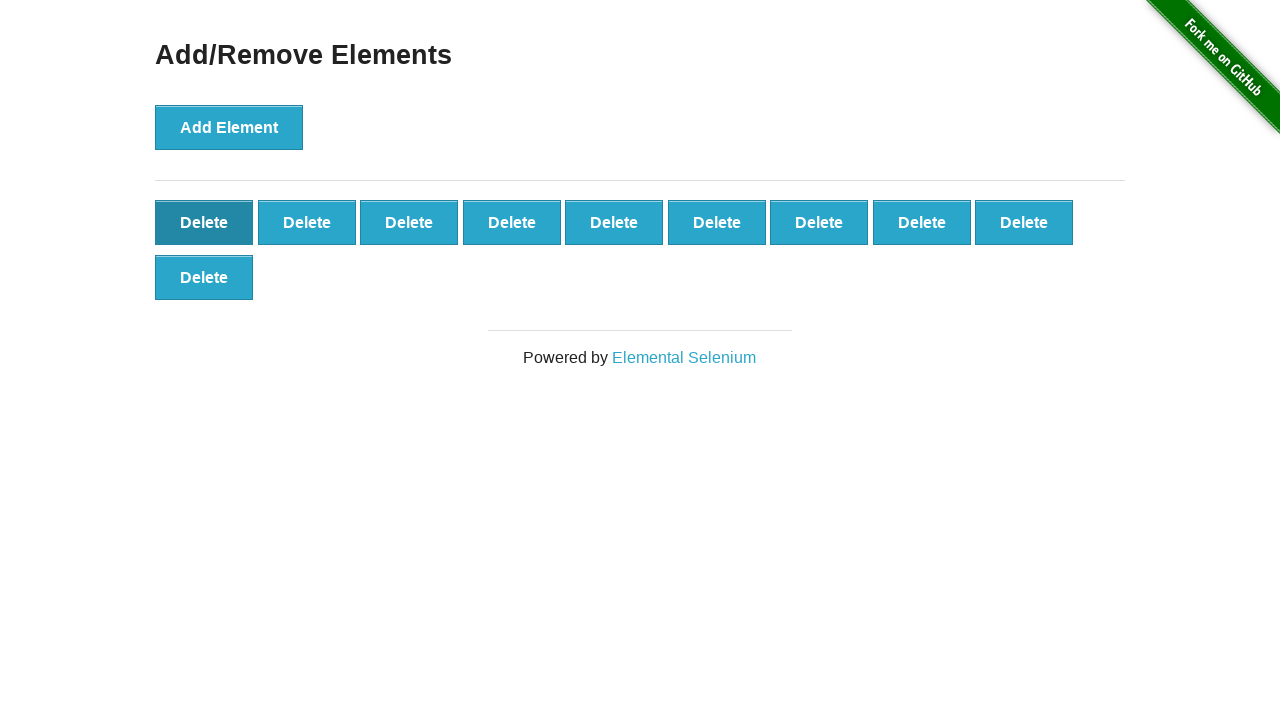

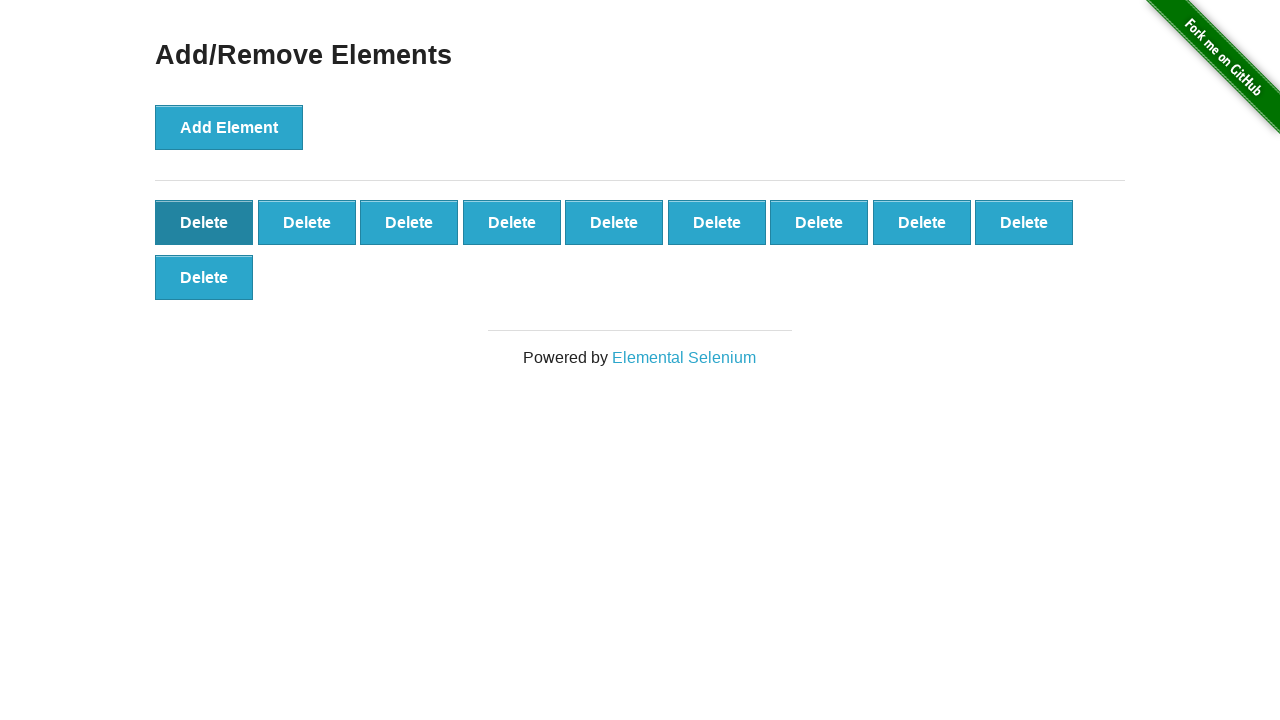